Automates playing Minesweeper by clicking cells, reading the board state, placing flags on suspected mines, and using logic to determine safe cells to click based on numbered clues.

Starting URL: https://minesweeperonline.com/

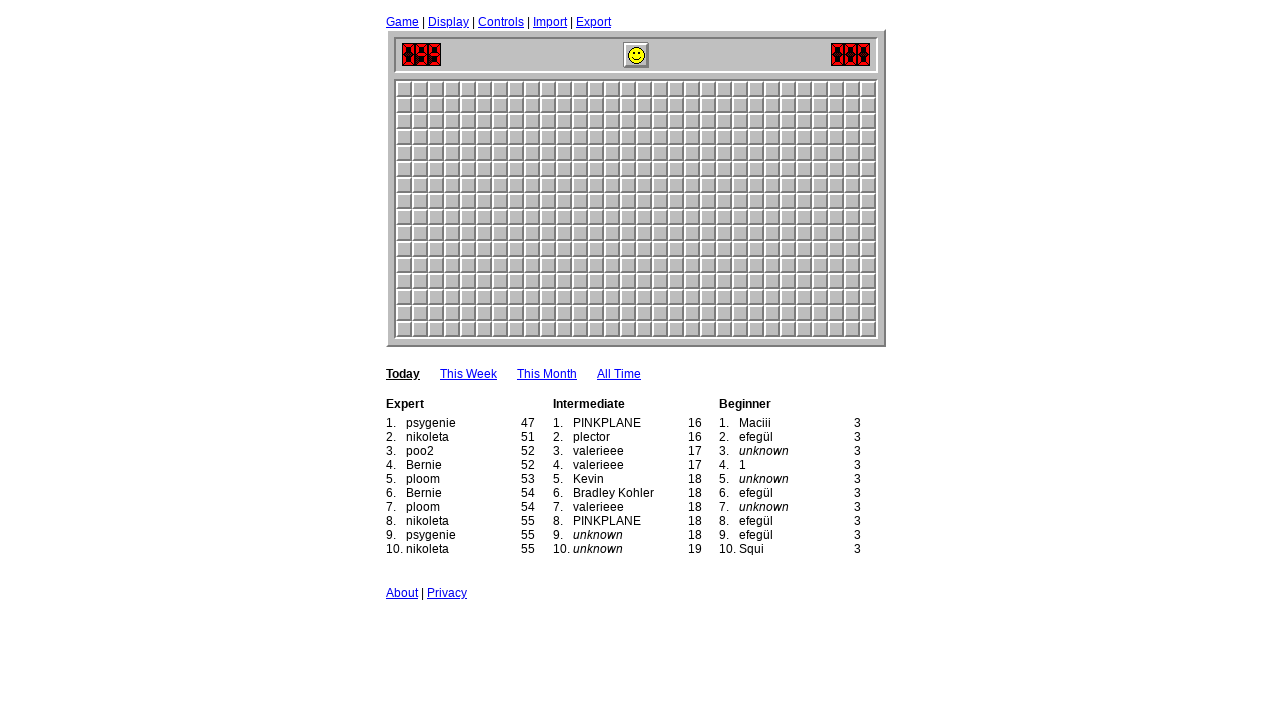

Set viewport size to 1920x1080
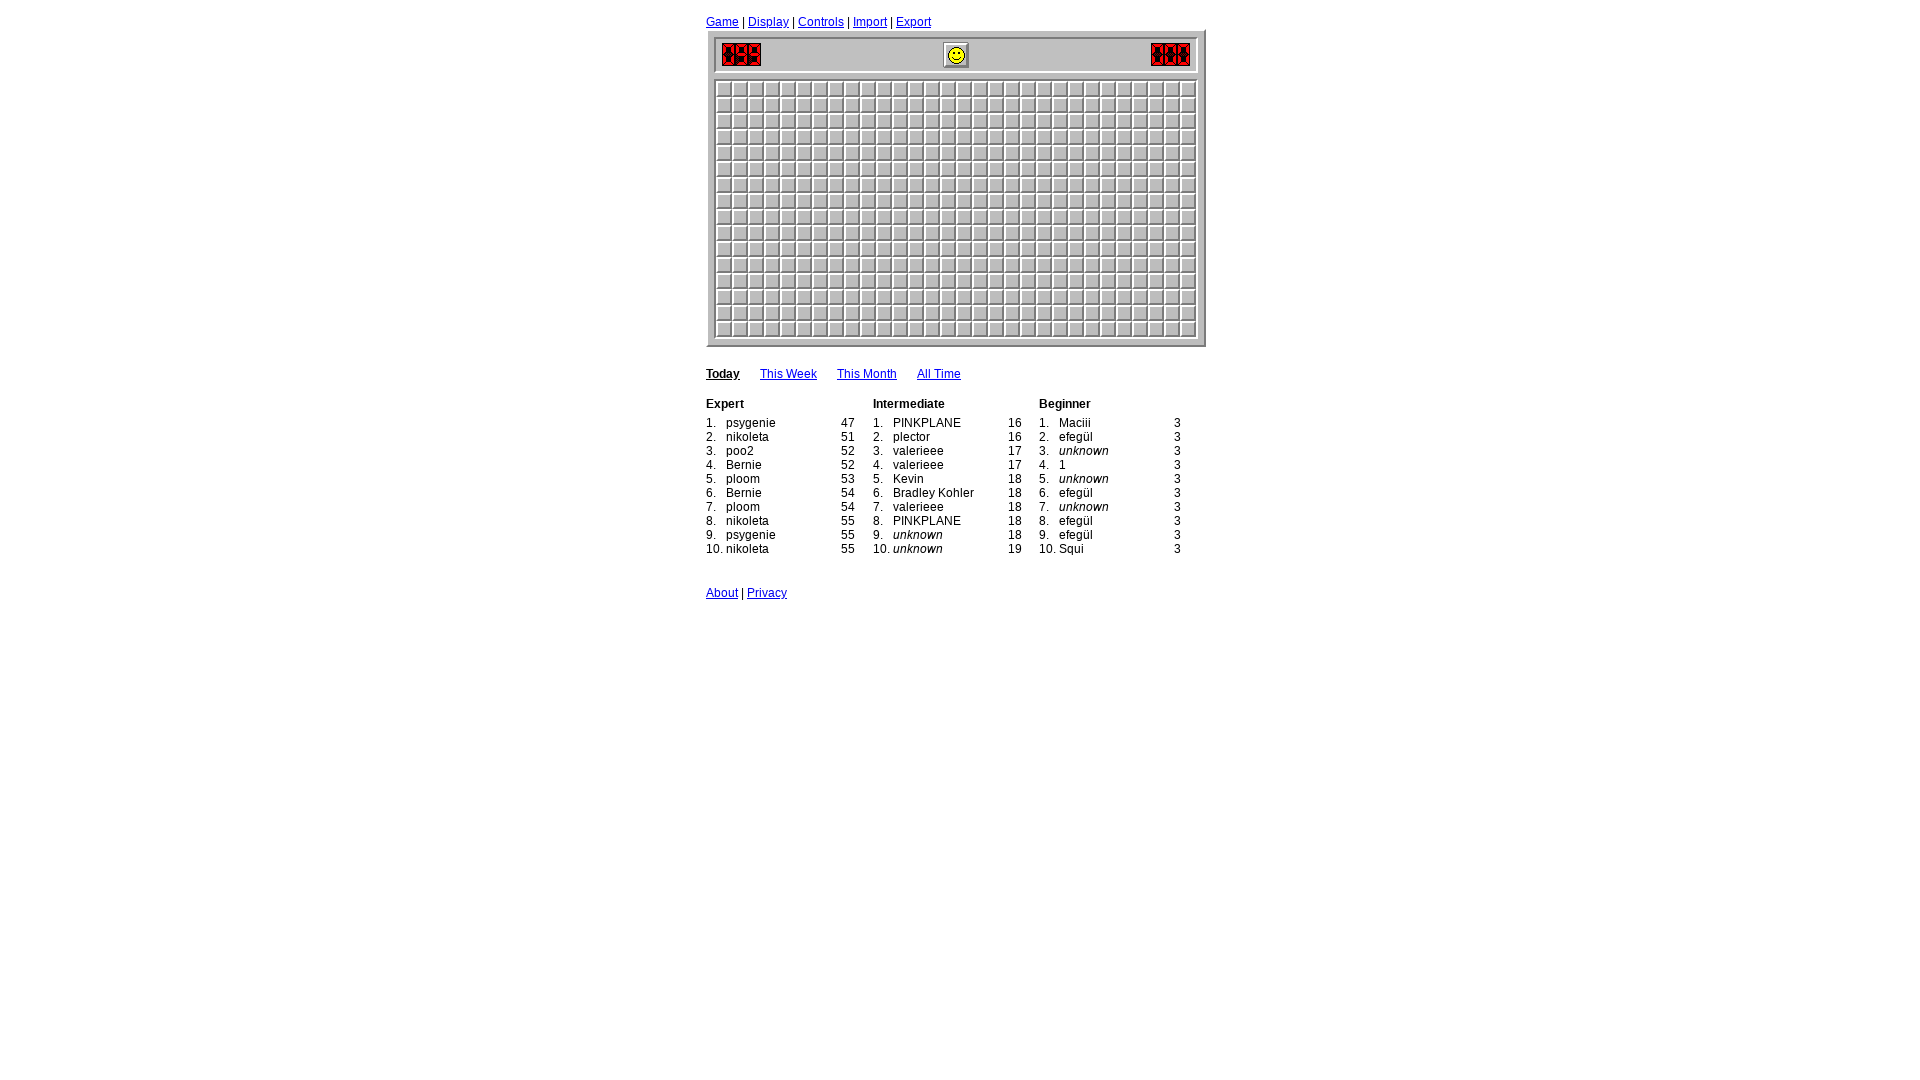

Located all blank squares on the board
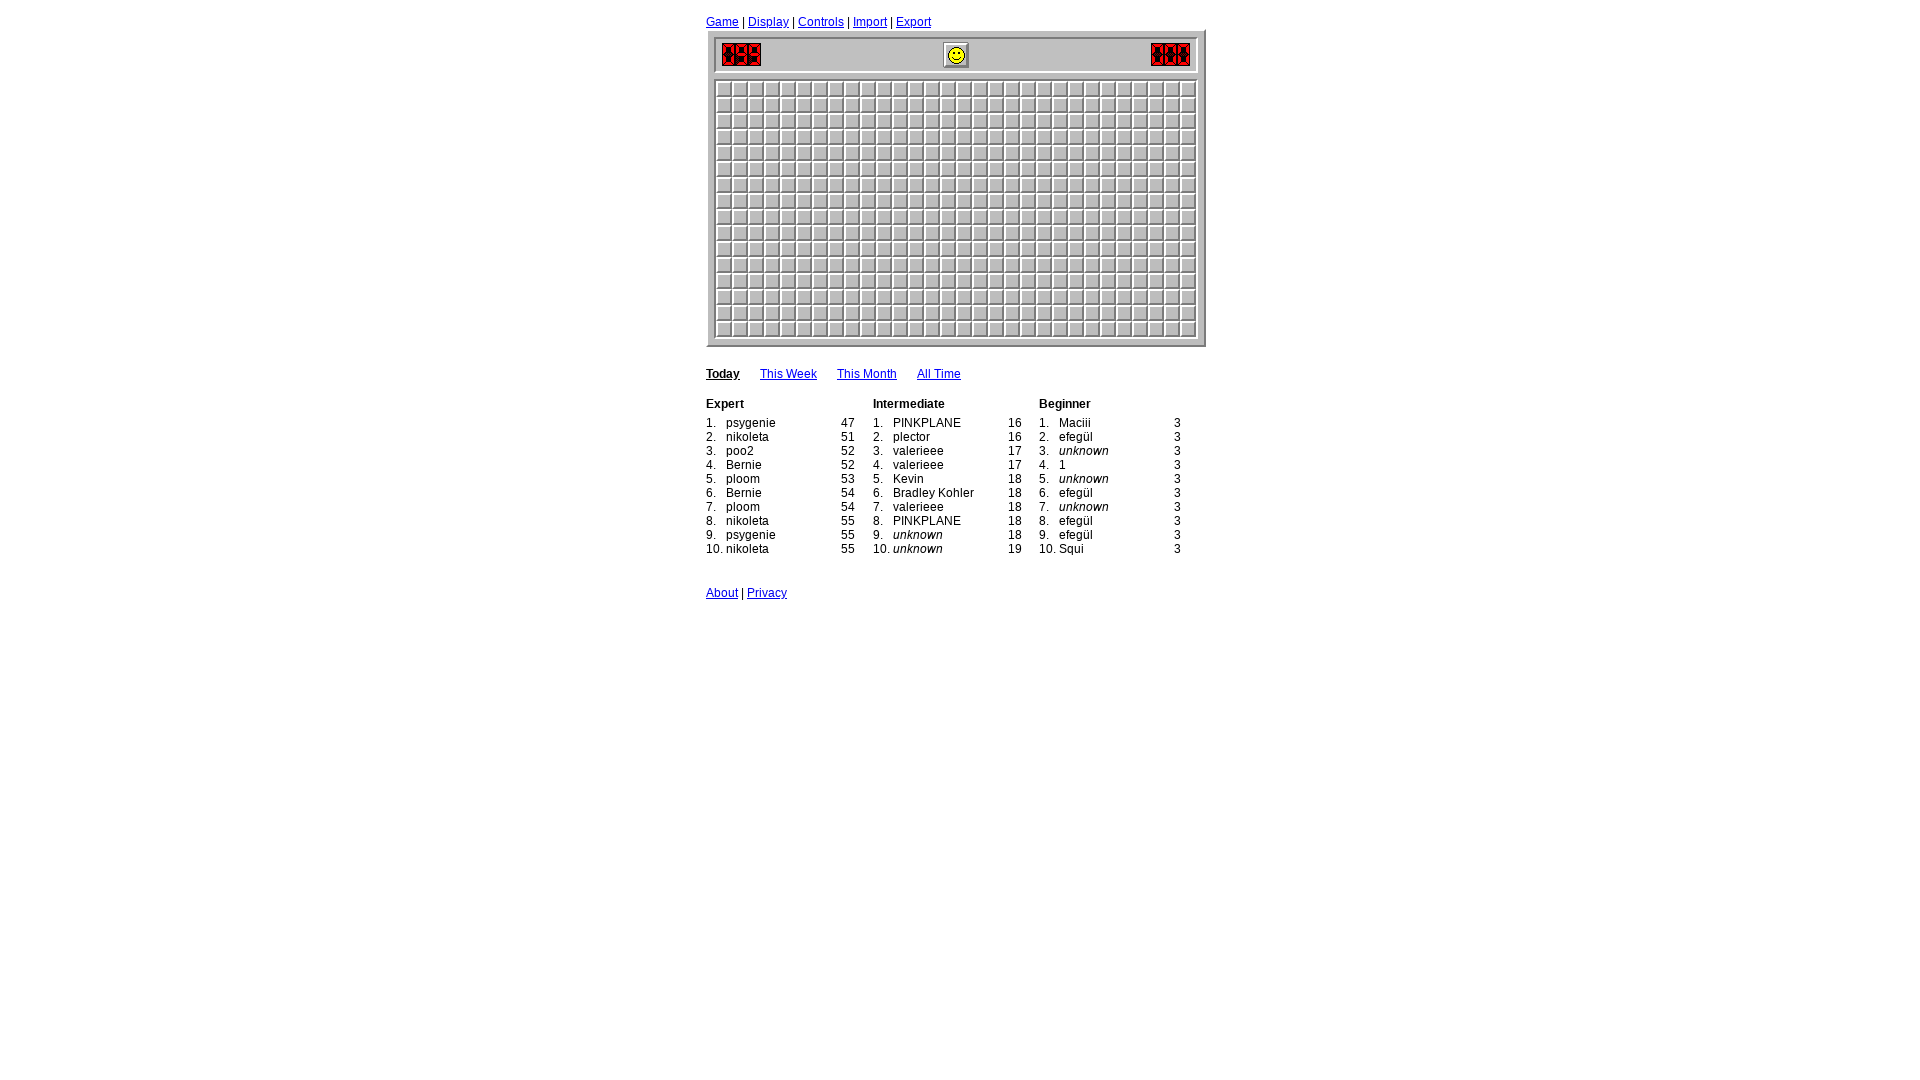

Clicked initial cell to start the game at (724, 121) on .square.blank >> nth=60
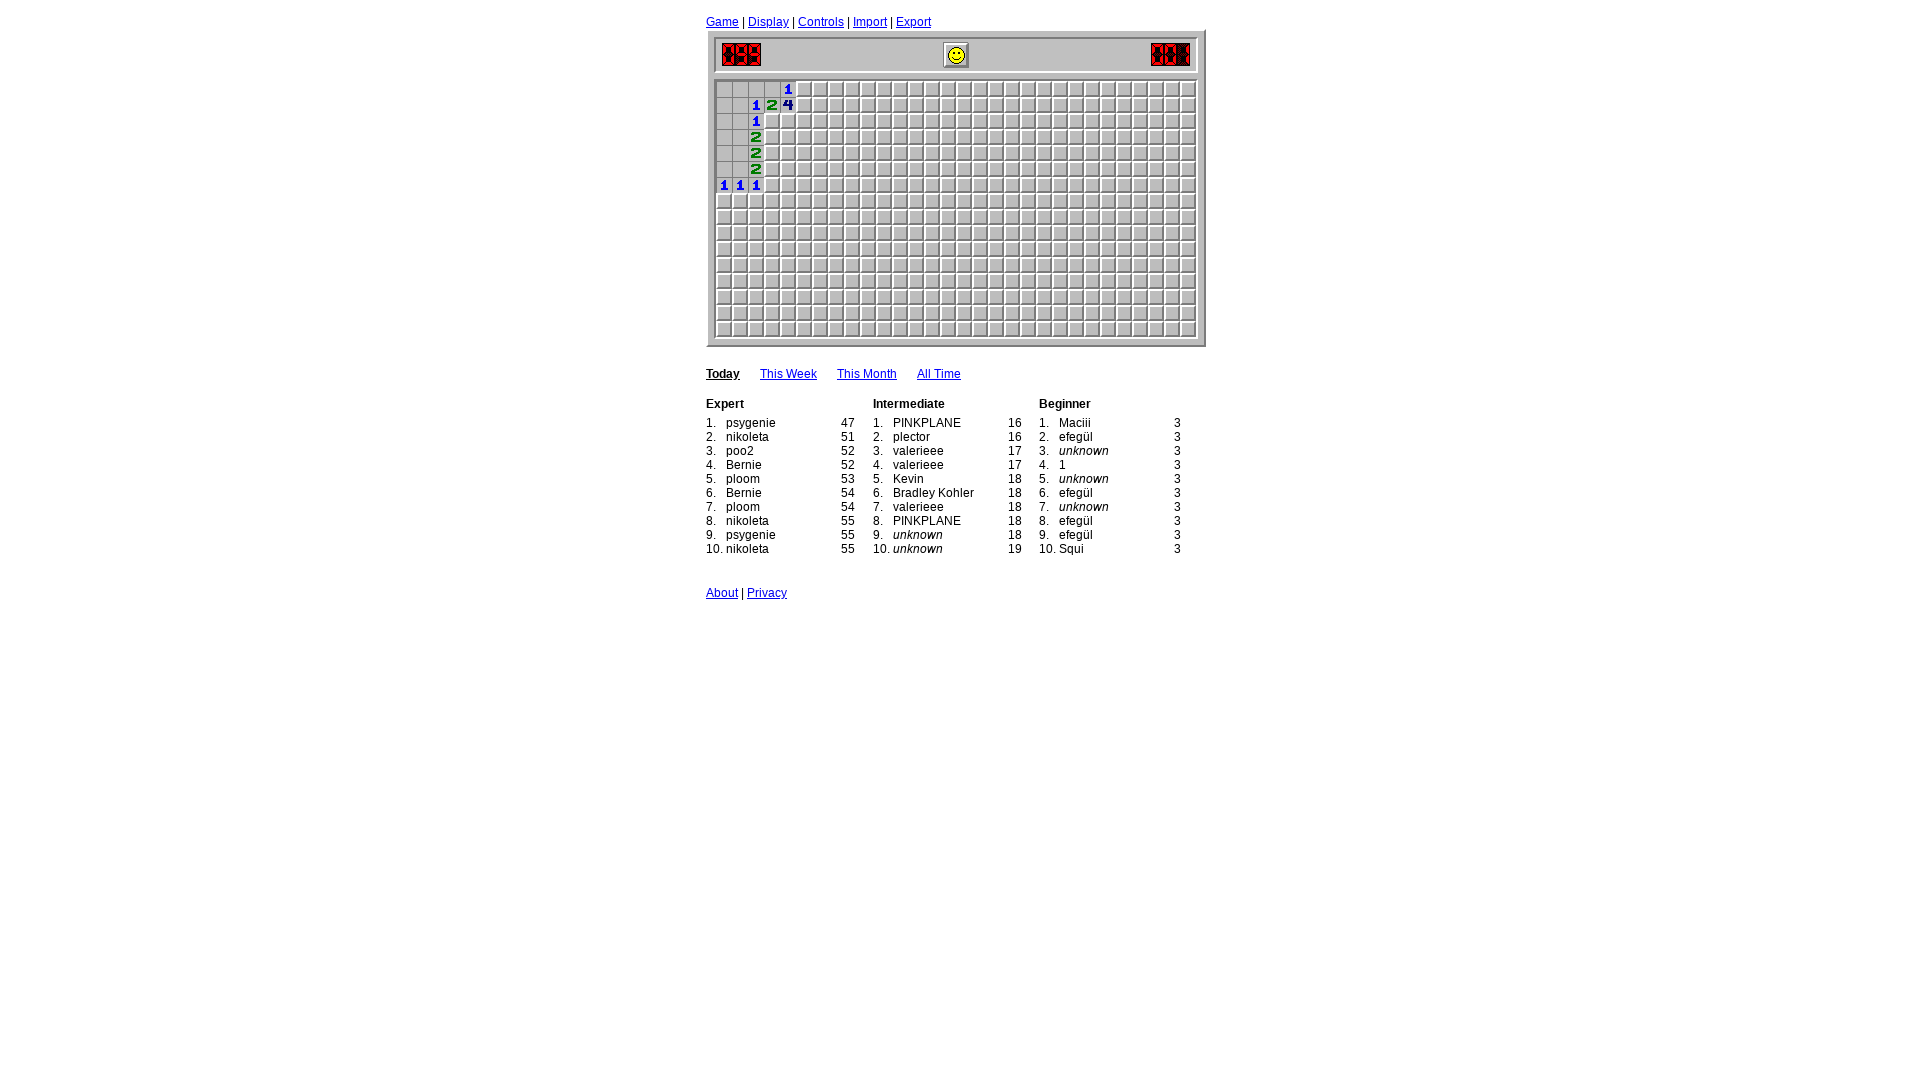

Waited 1 second for game to initialize
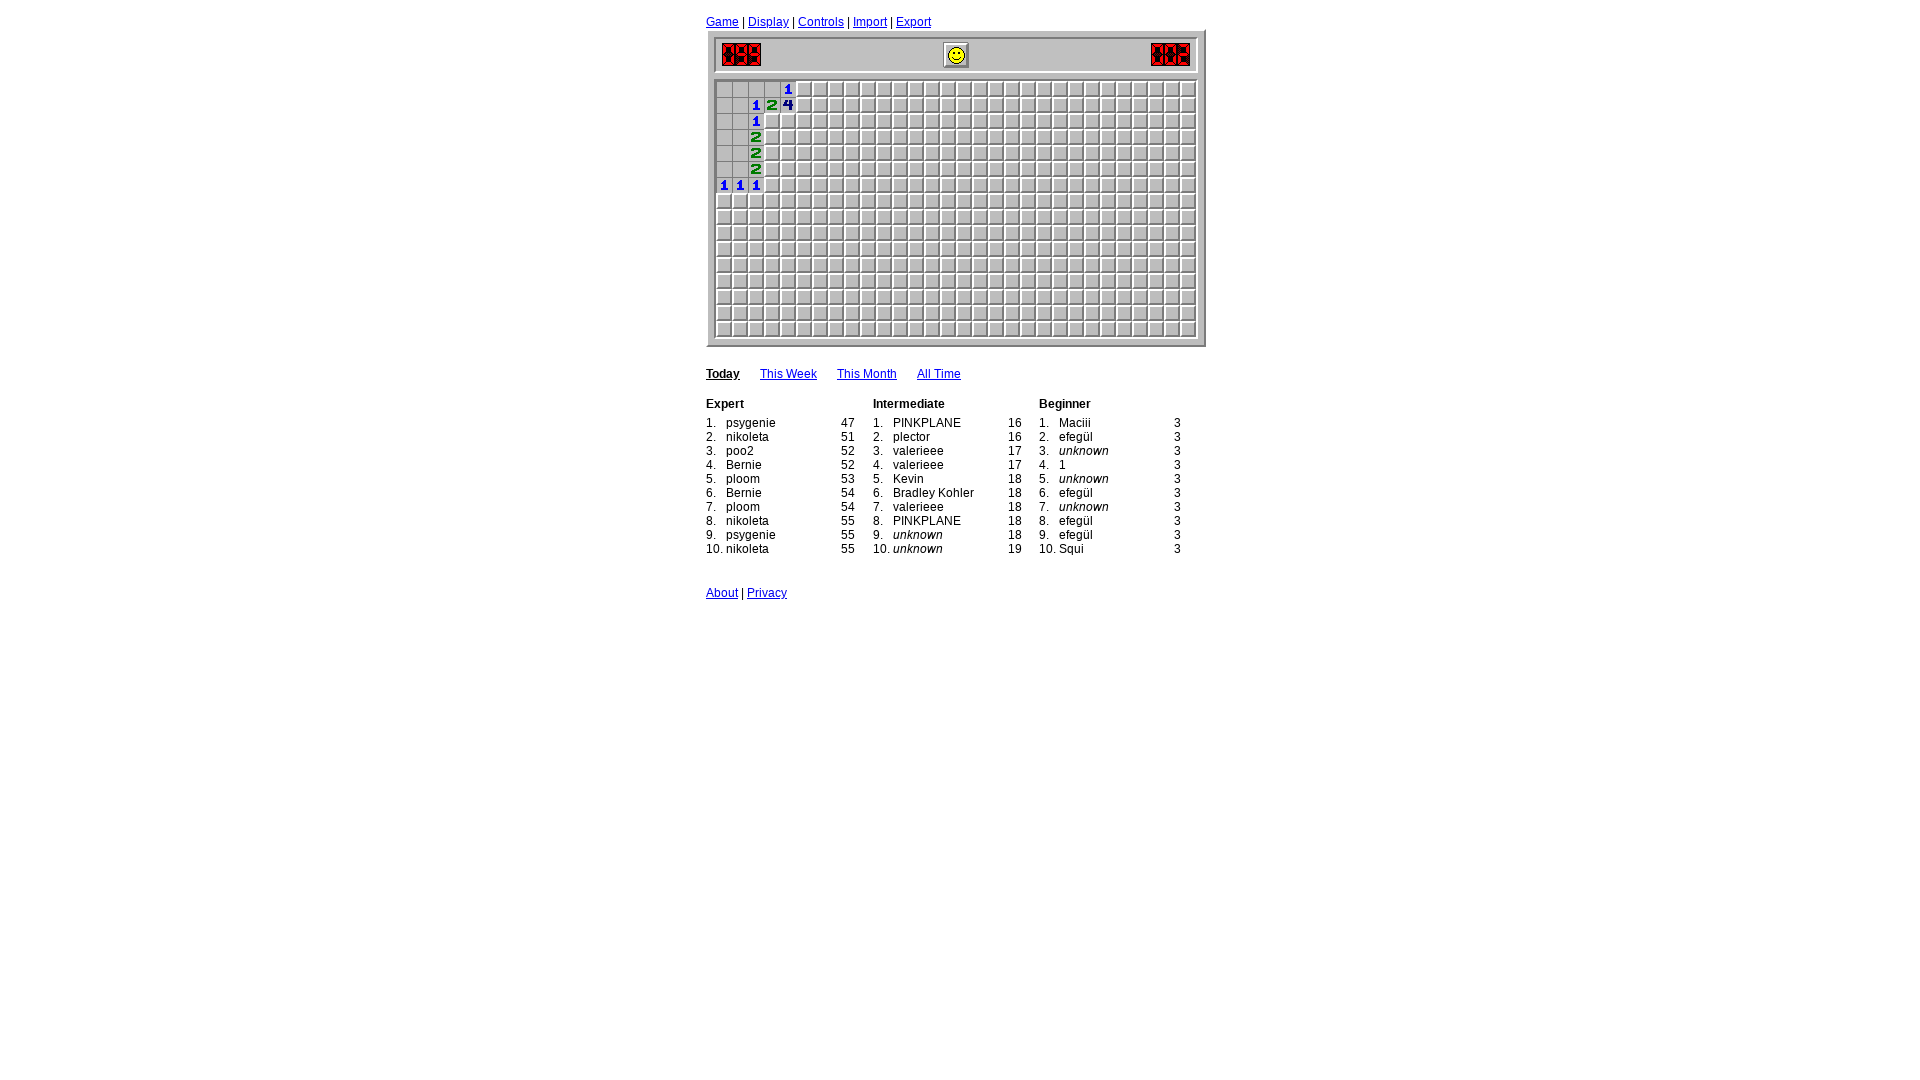

Iteration 1: Waited 400ms before processing
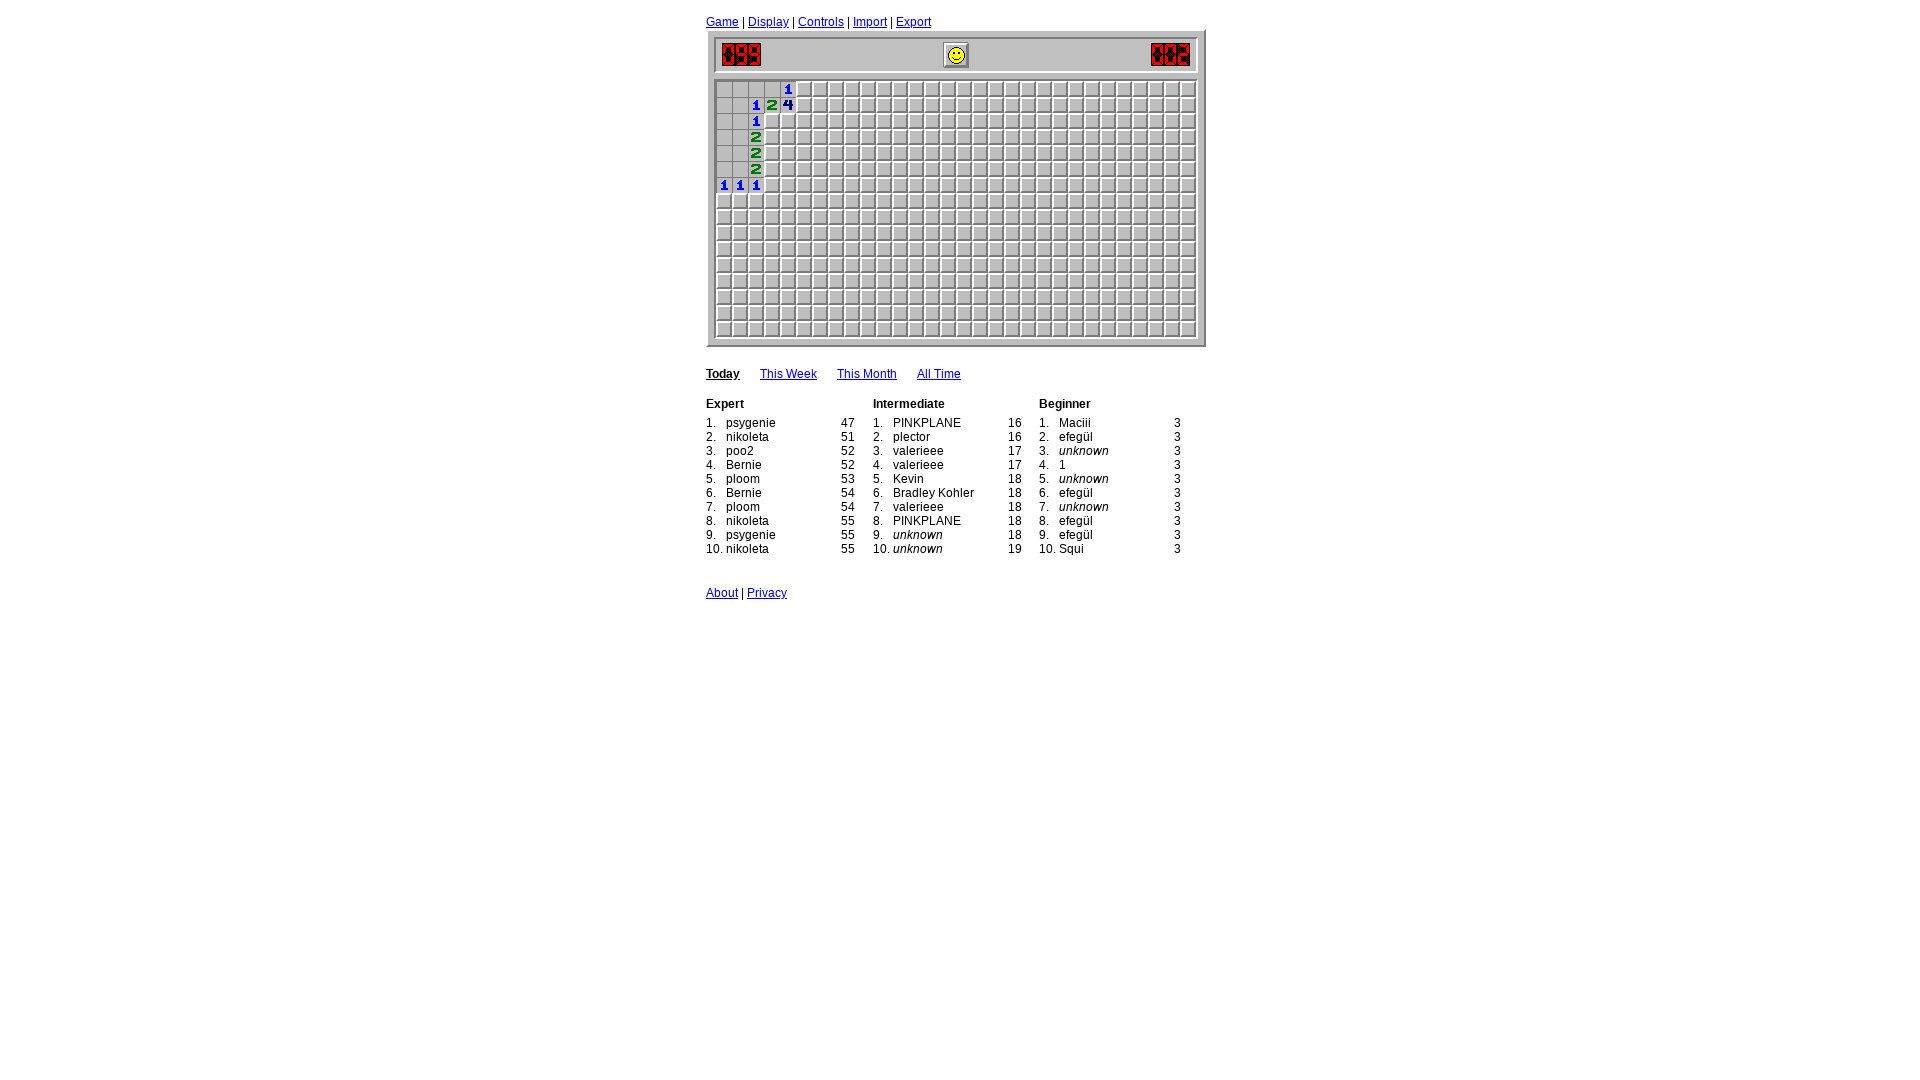

Read board state - 14 cells finished
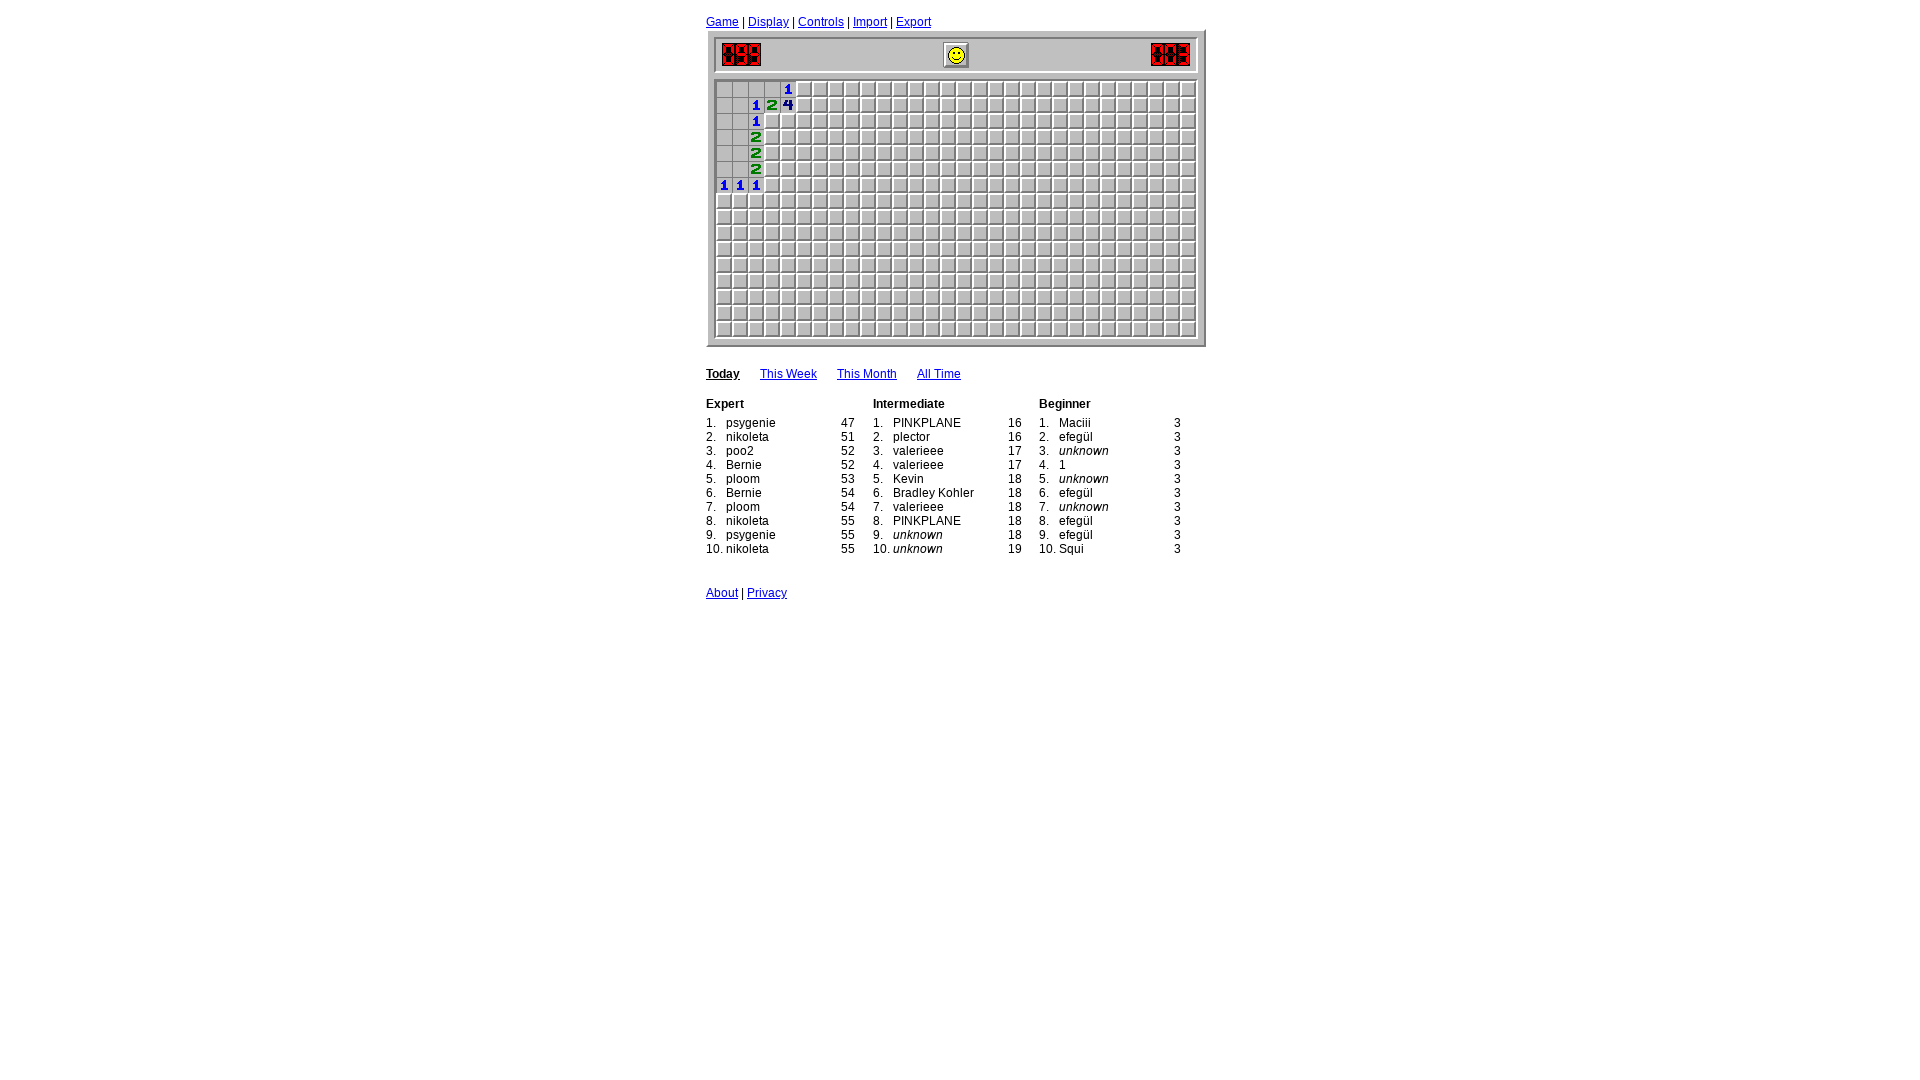

Iteration 2: Waited 400ms before processing
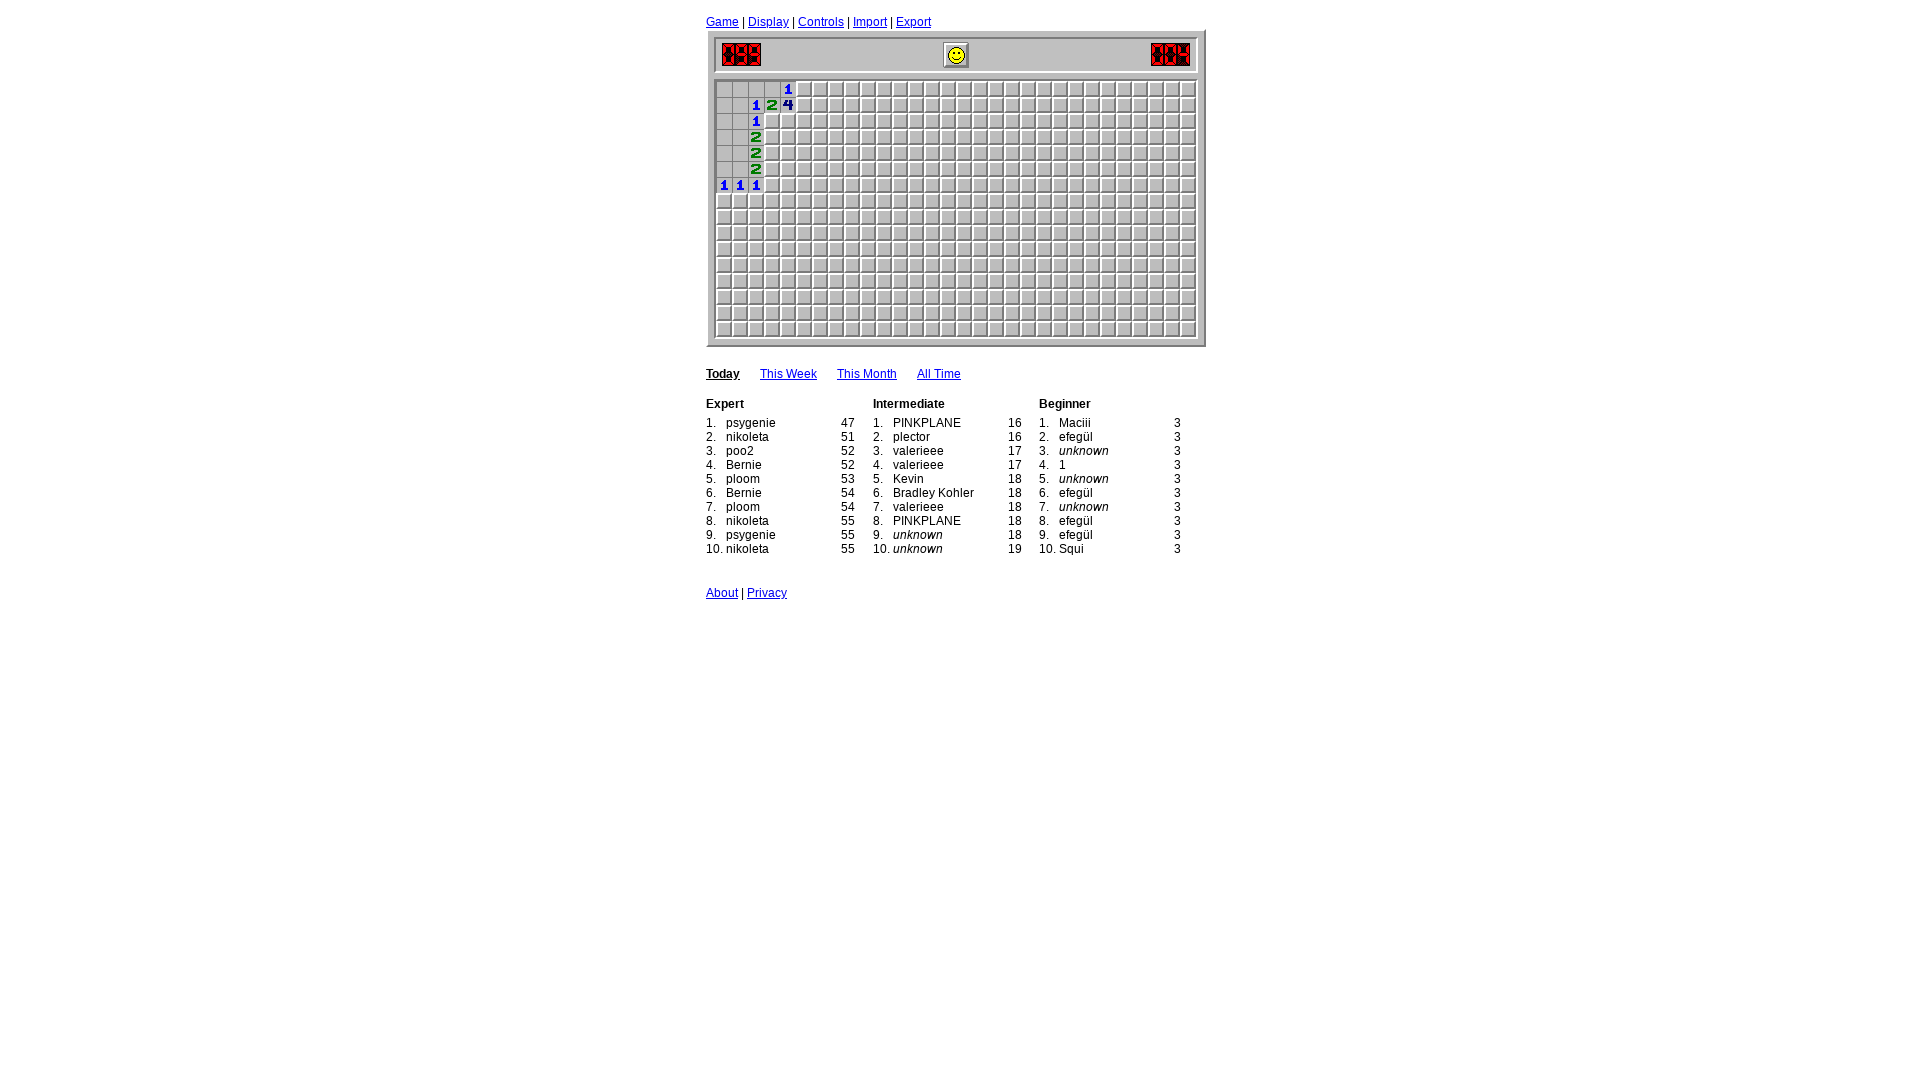

Placed flag on cell 64 using right-click at (996, 121) on .square.blank >> nth=64
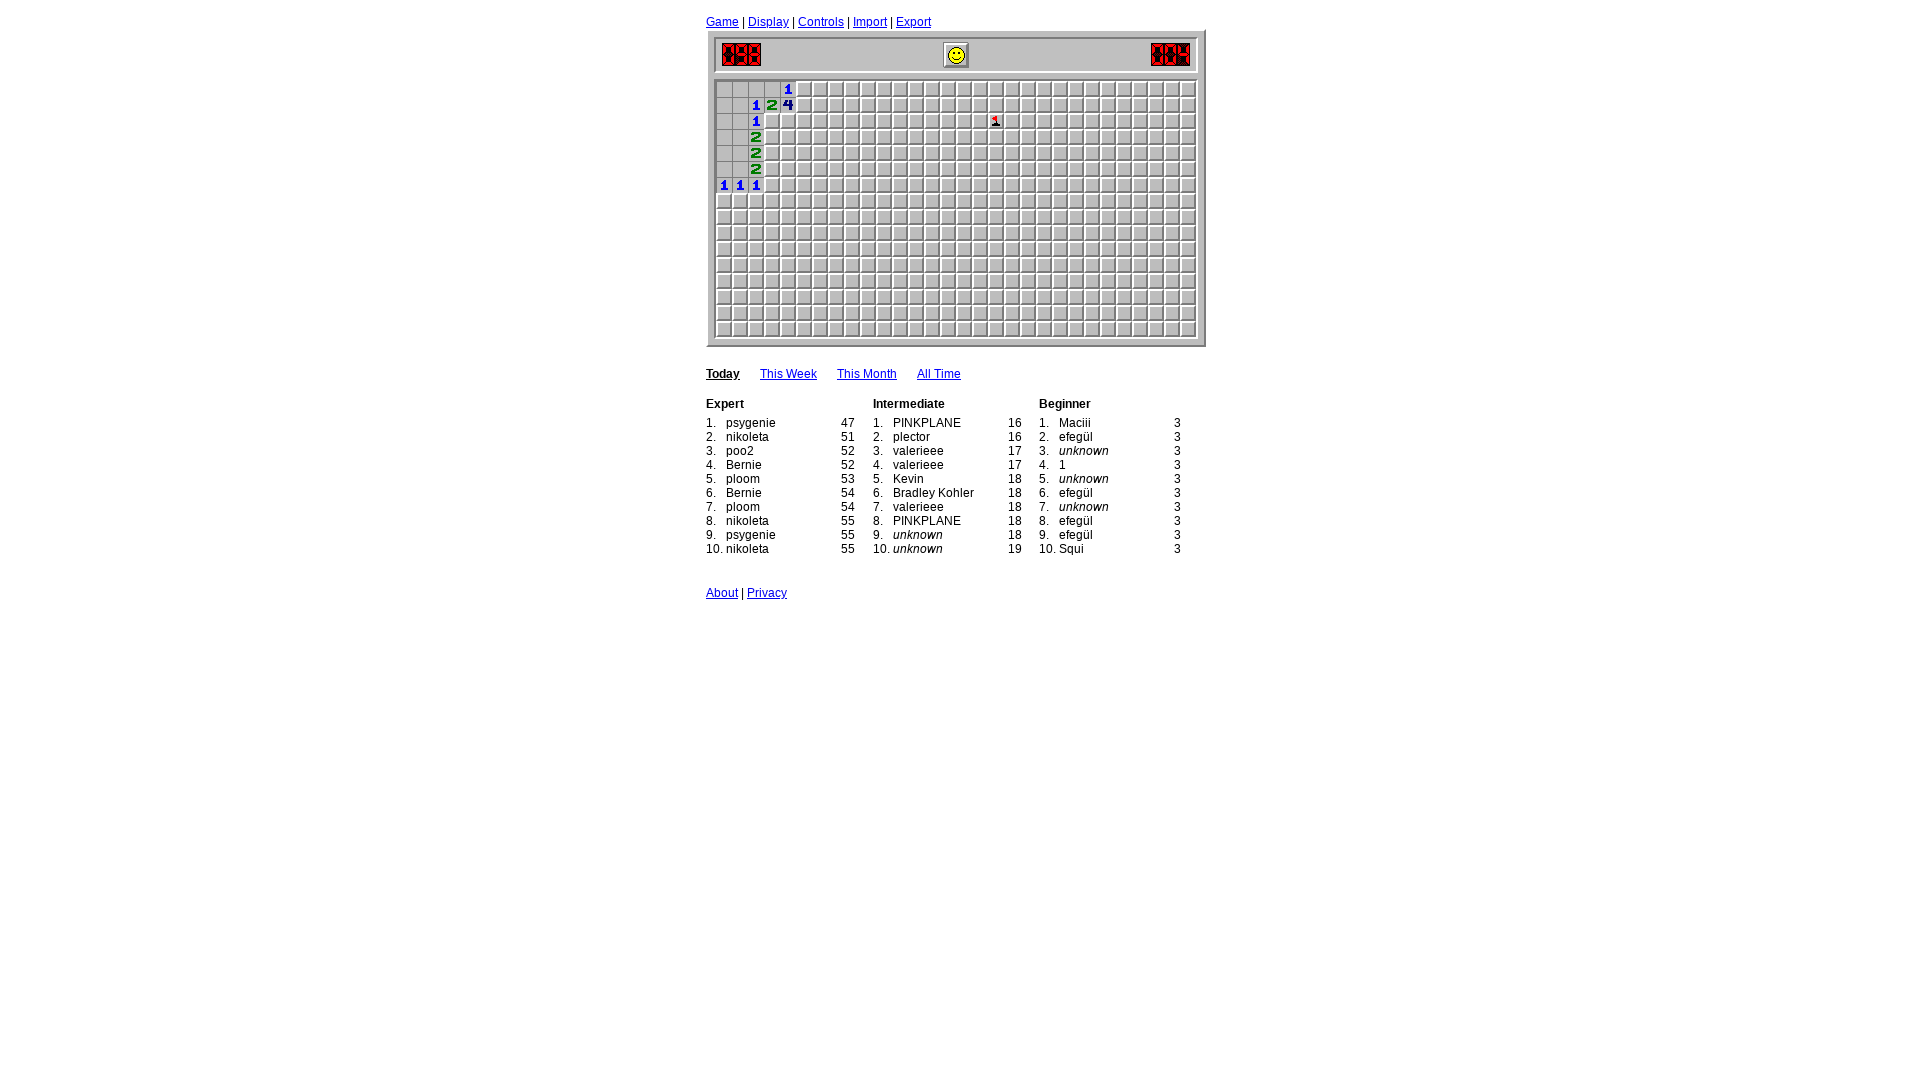

Placed flag on cell 63 using right-click at (980, 121) on .square.blank >> nth=63
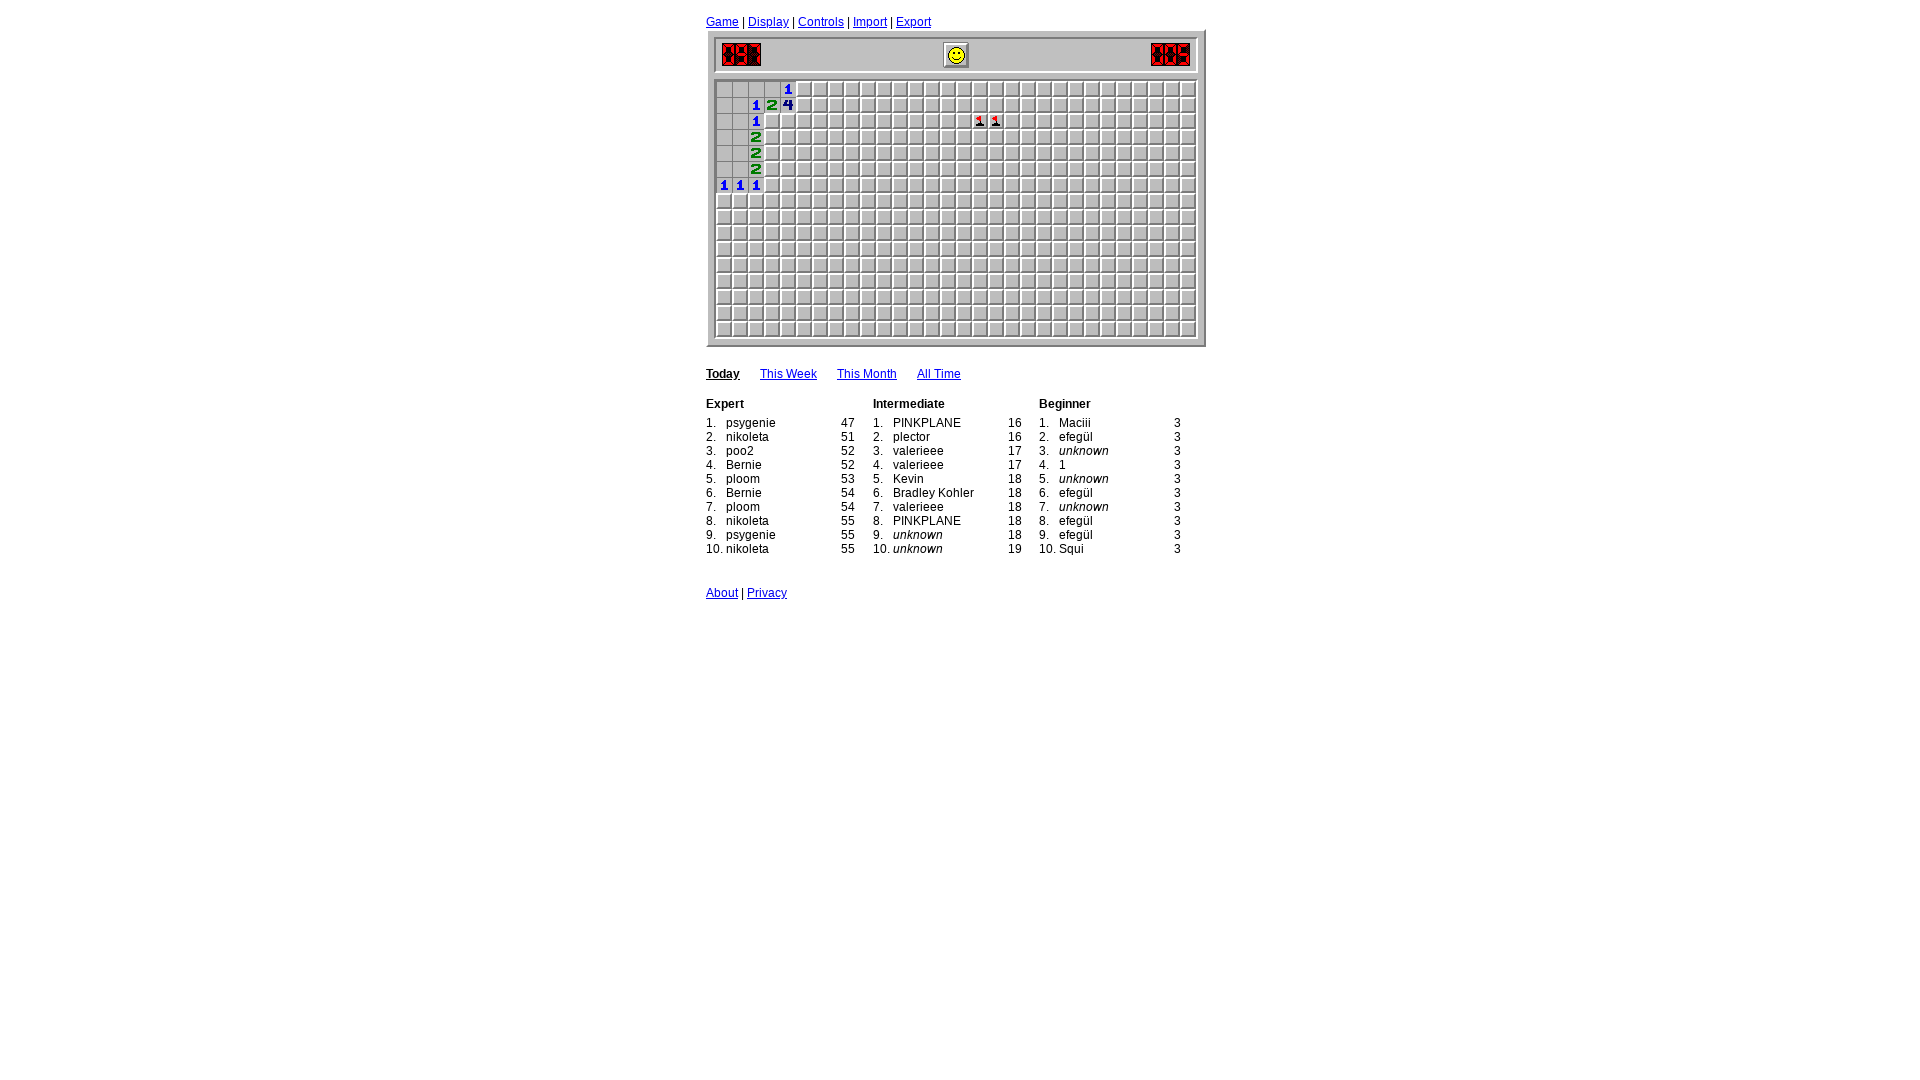

Read board state - 14 cells finished
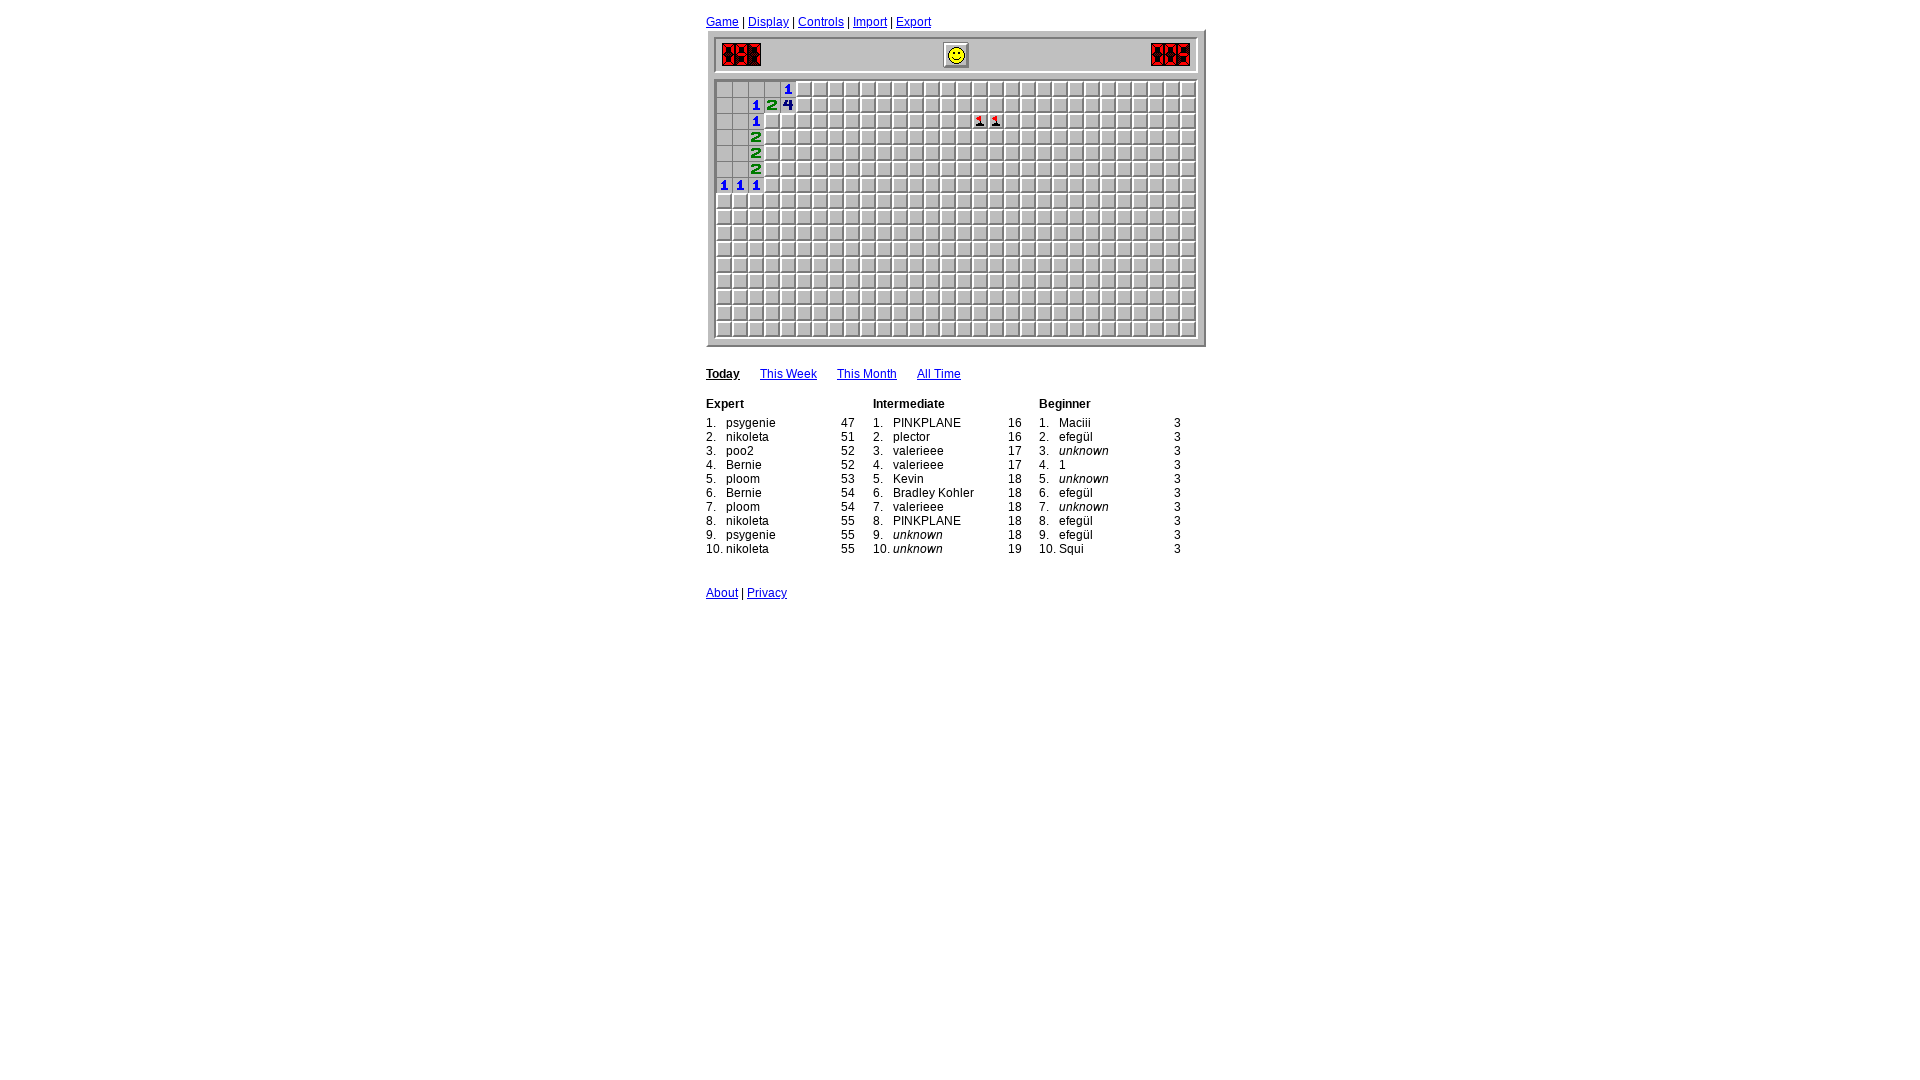

Clicked safe adjacent cell 5 (bomb count = 0) at (884, 89) on .square.blank >> nth=5
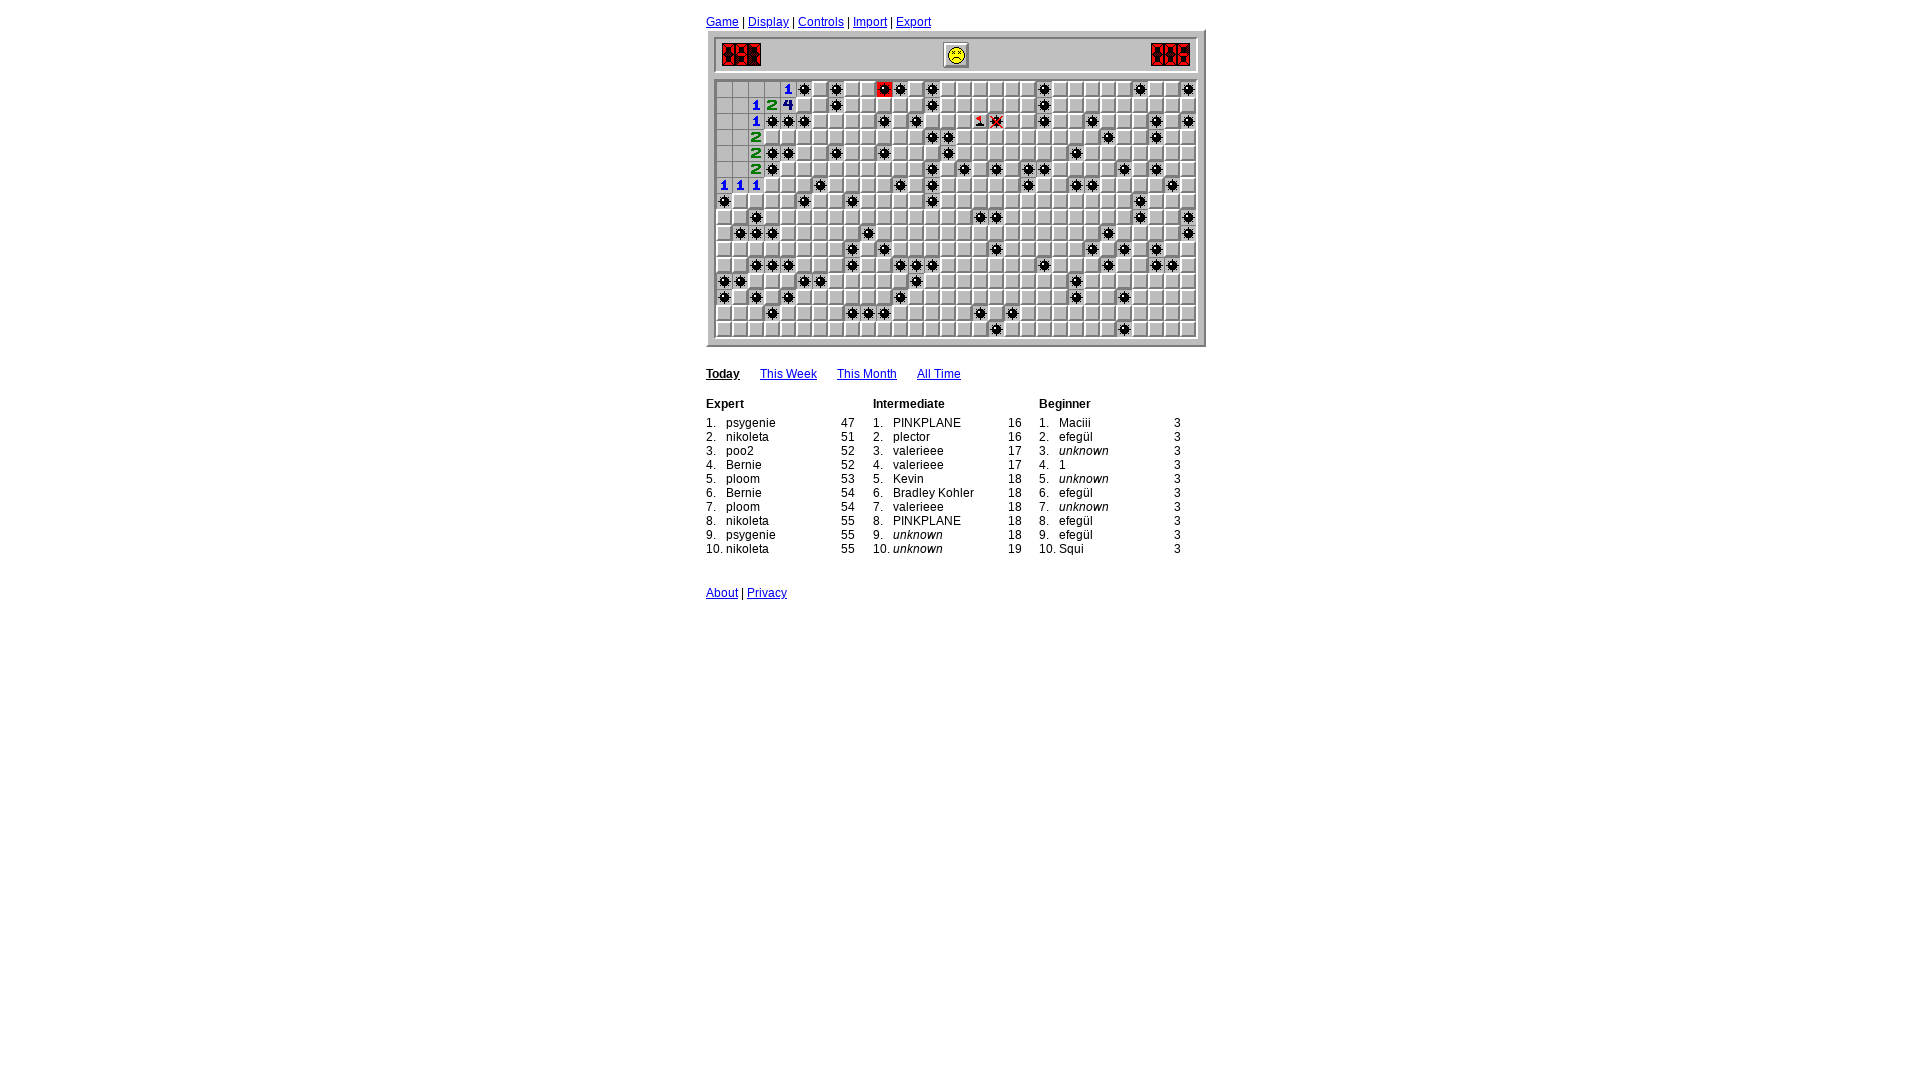

Clicked safe adjacent cell 35 (bomb count = 0) at (1140, 105) on .square.blank >> nth=35
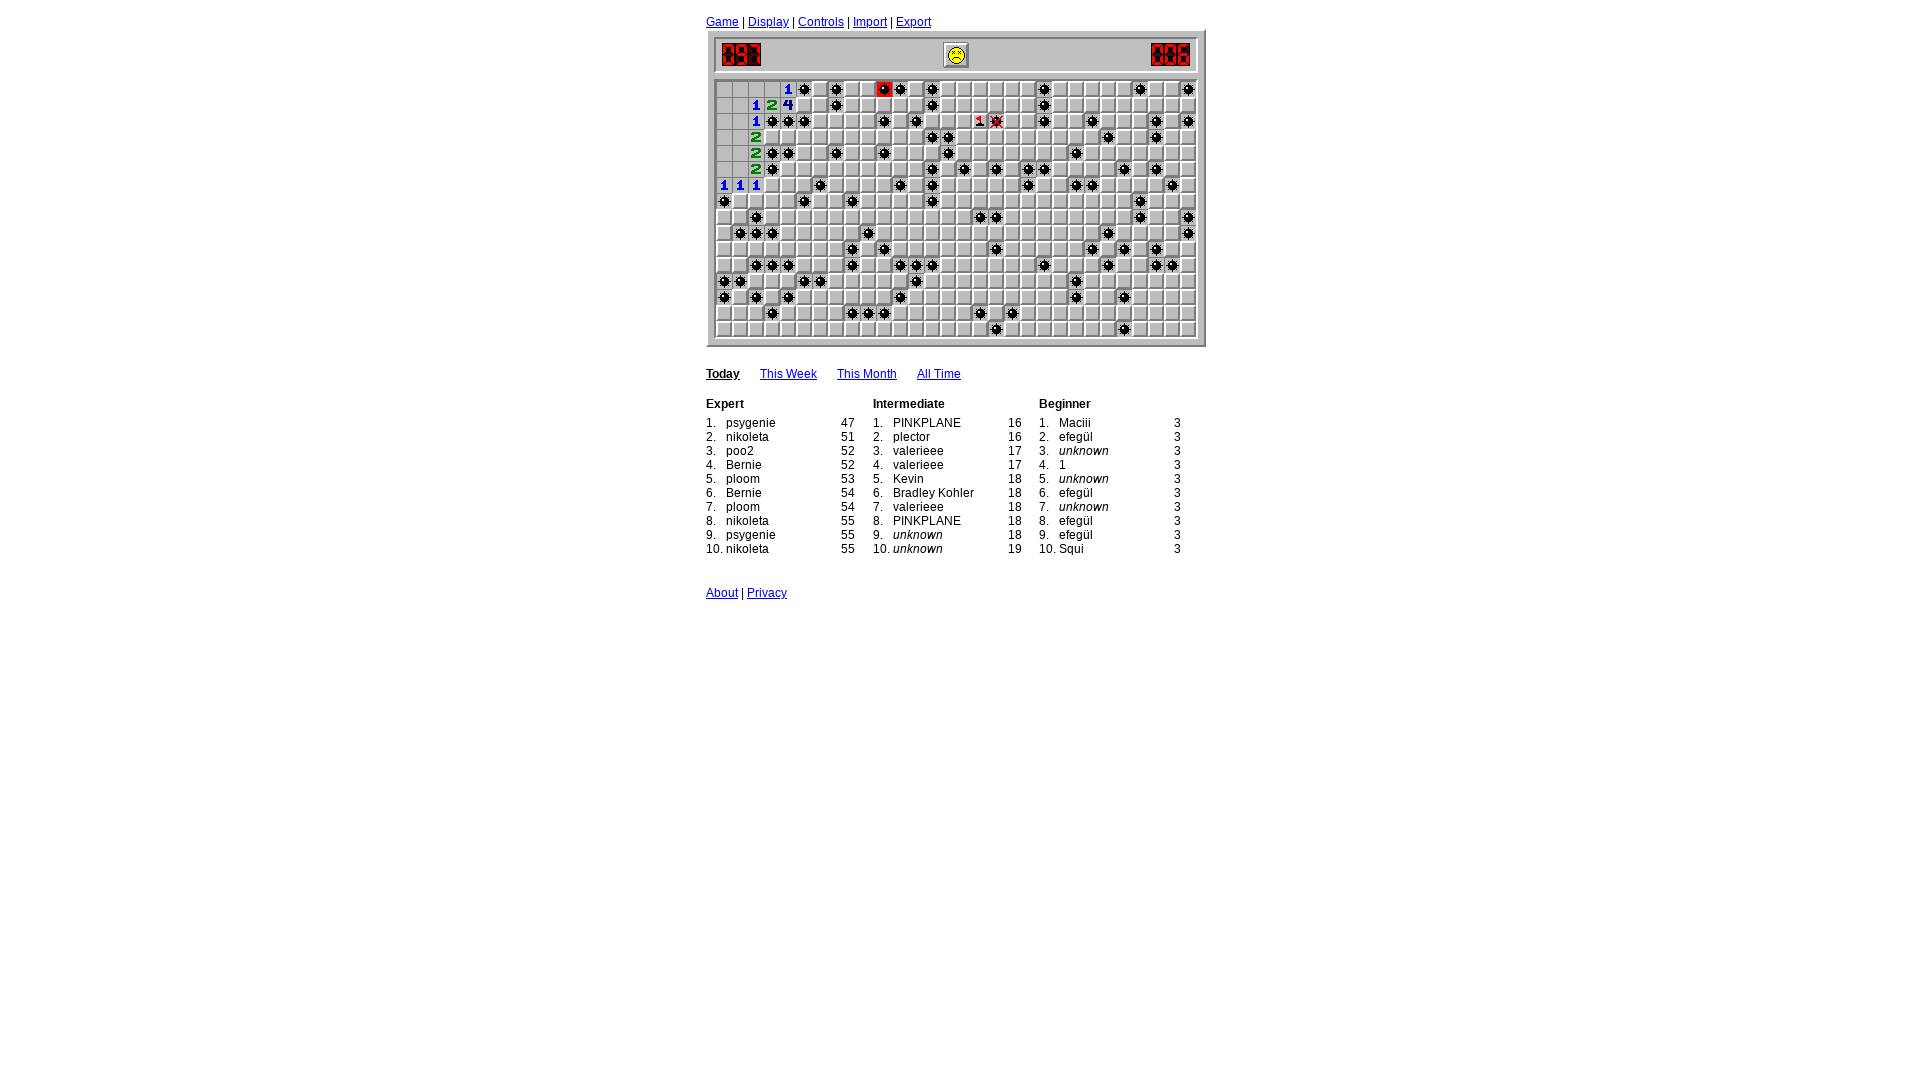

Clicked safe adjacent cell 5 (bomb count = 0) at (964, 89) on .square.blank >> nth=5
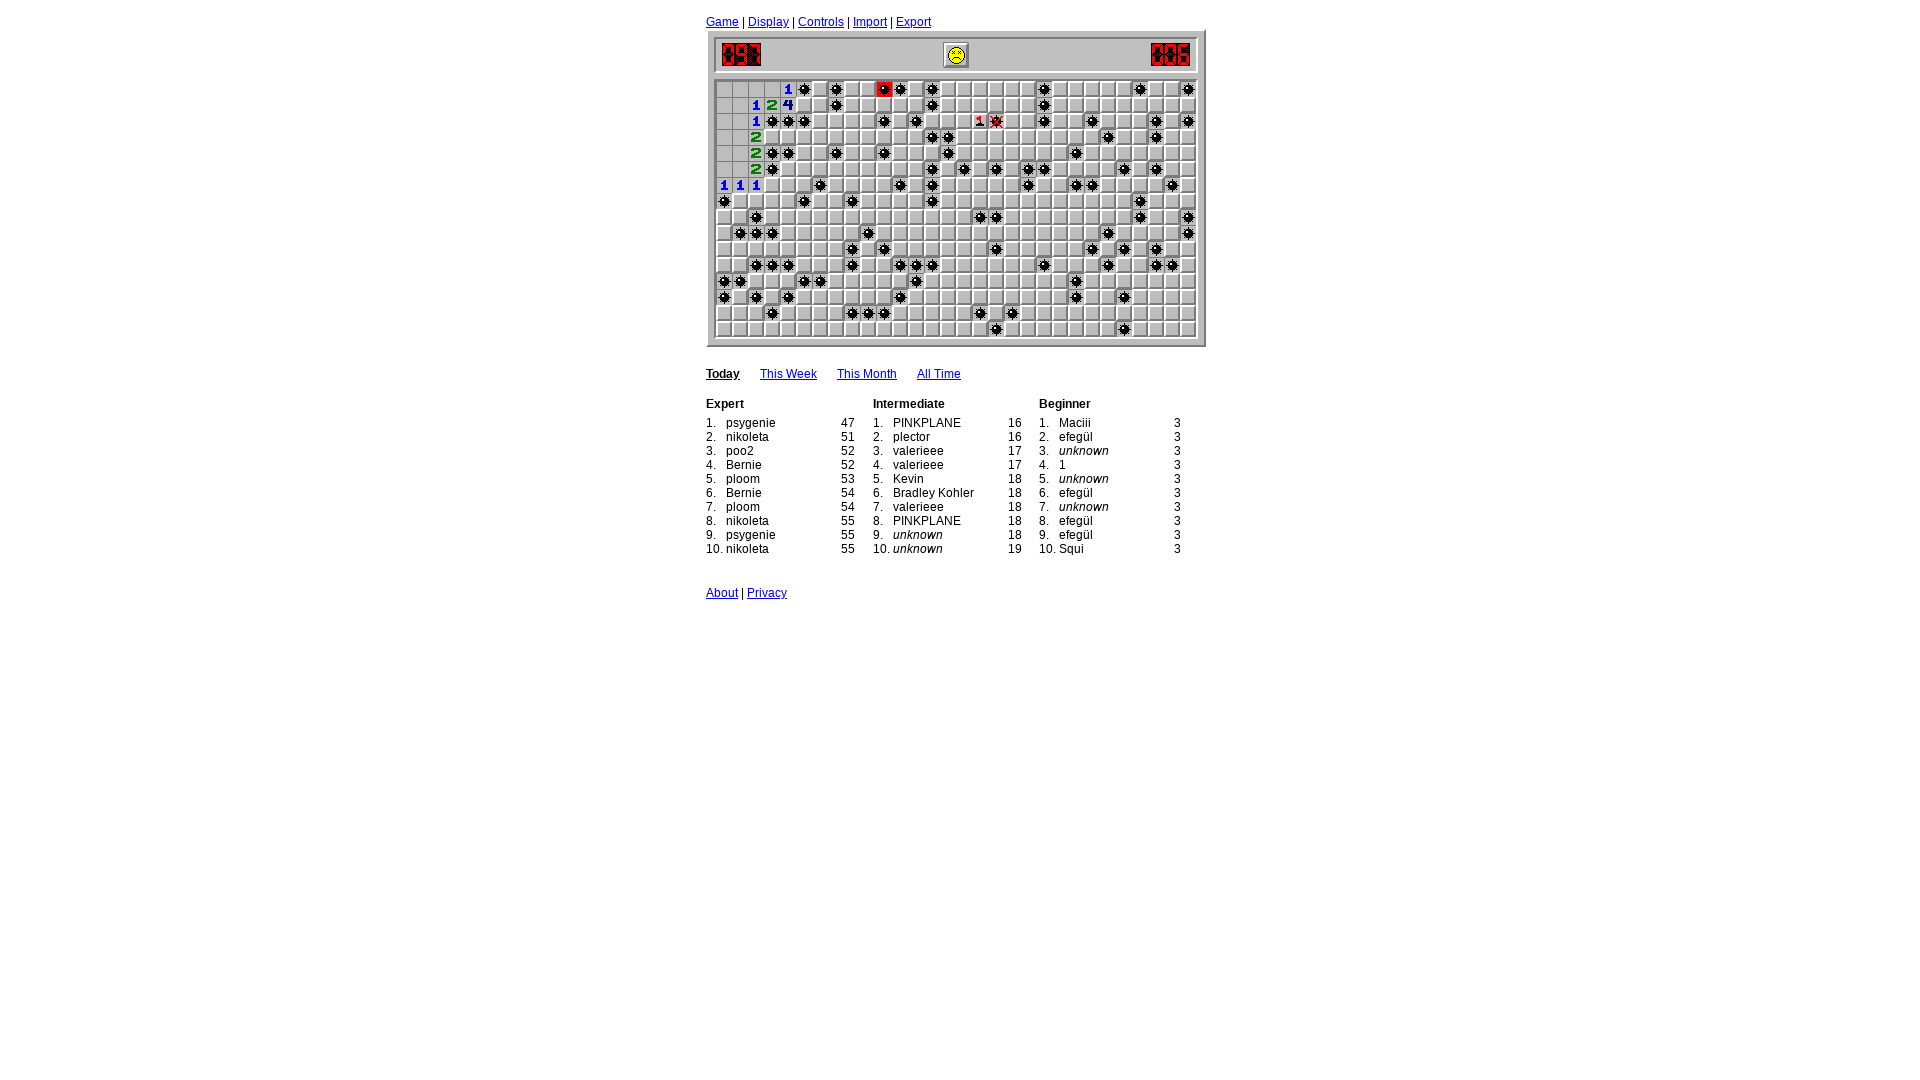

Clicked safe adjacent cell 35 (bomb count = 0) at (1140, 105) on .square.blank >> nth=35
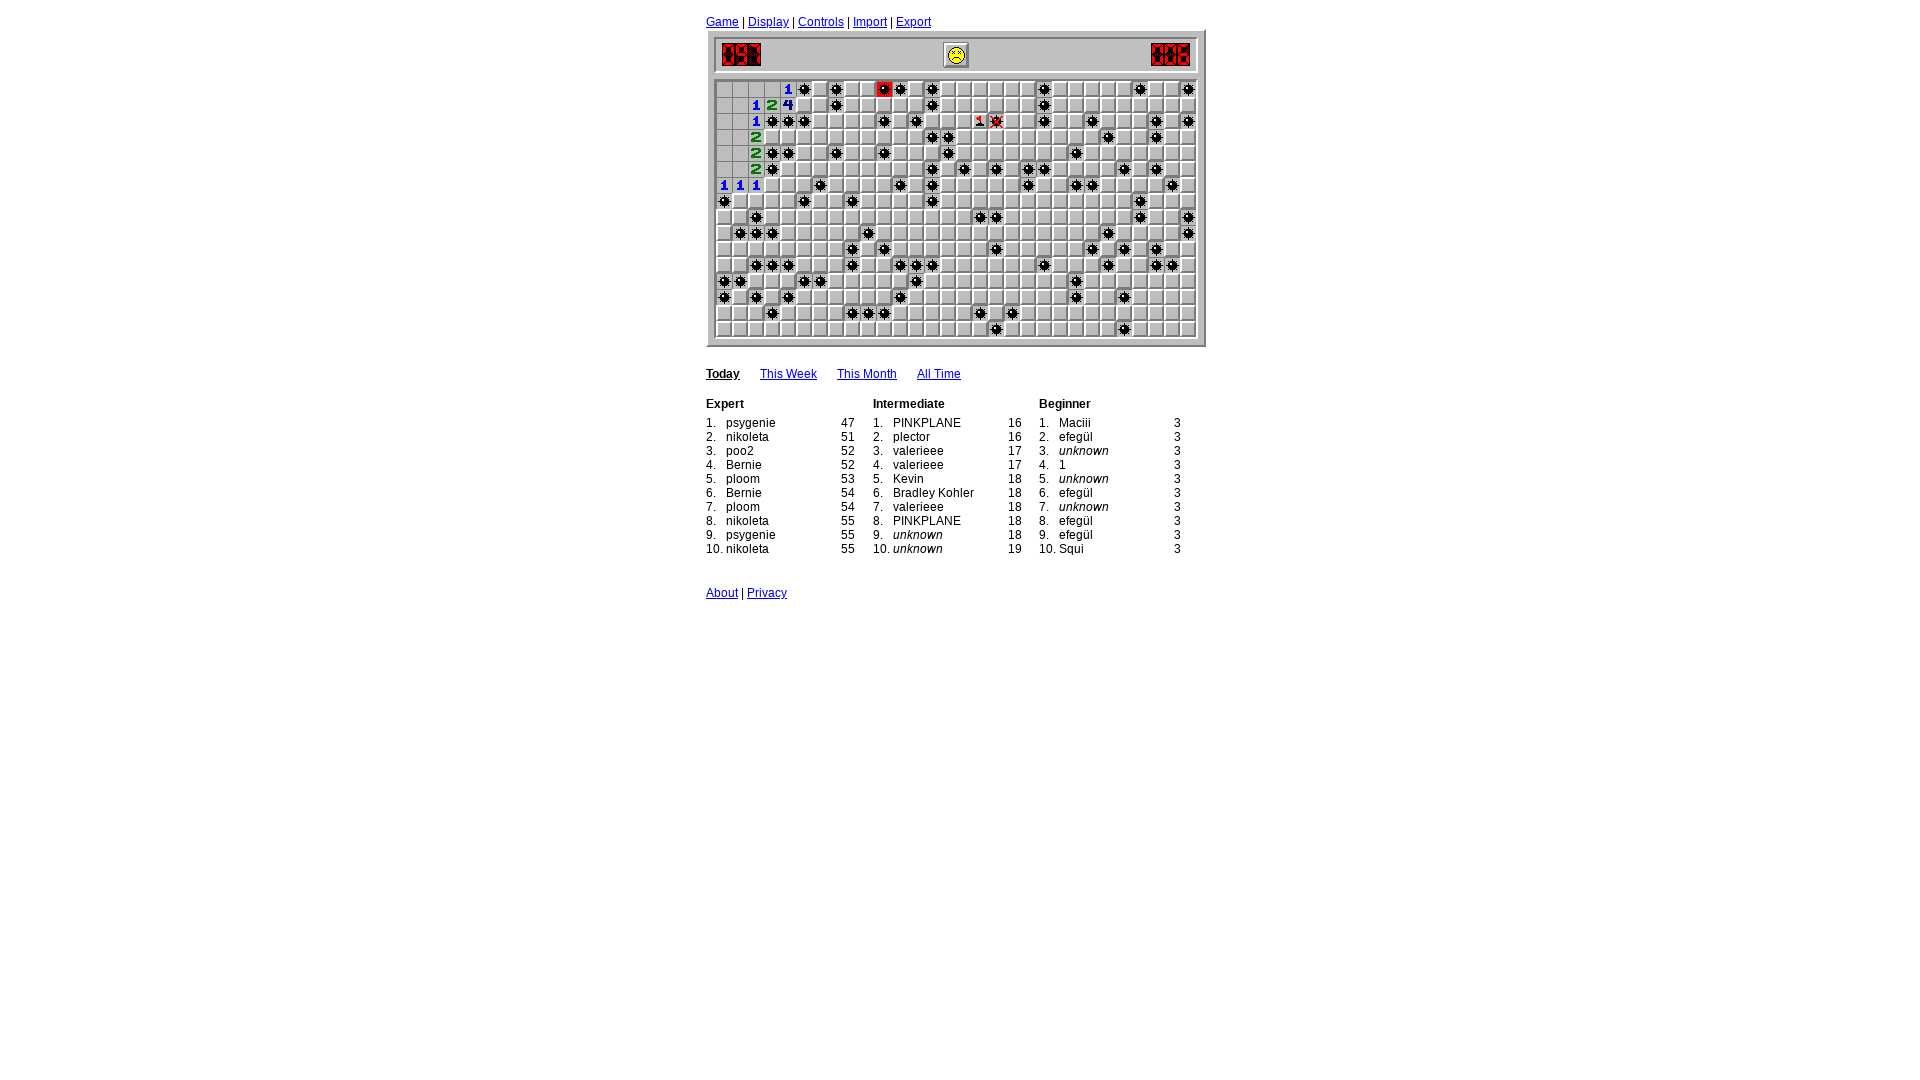

Clicked safe adjacent cell 65 (bomb count = 0) at (964, 137) on .square.blank >> nth=65
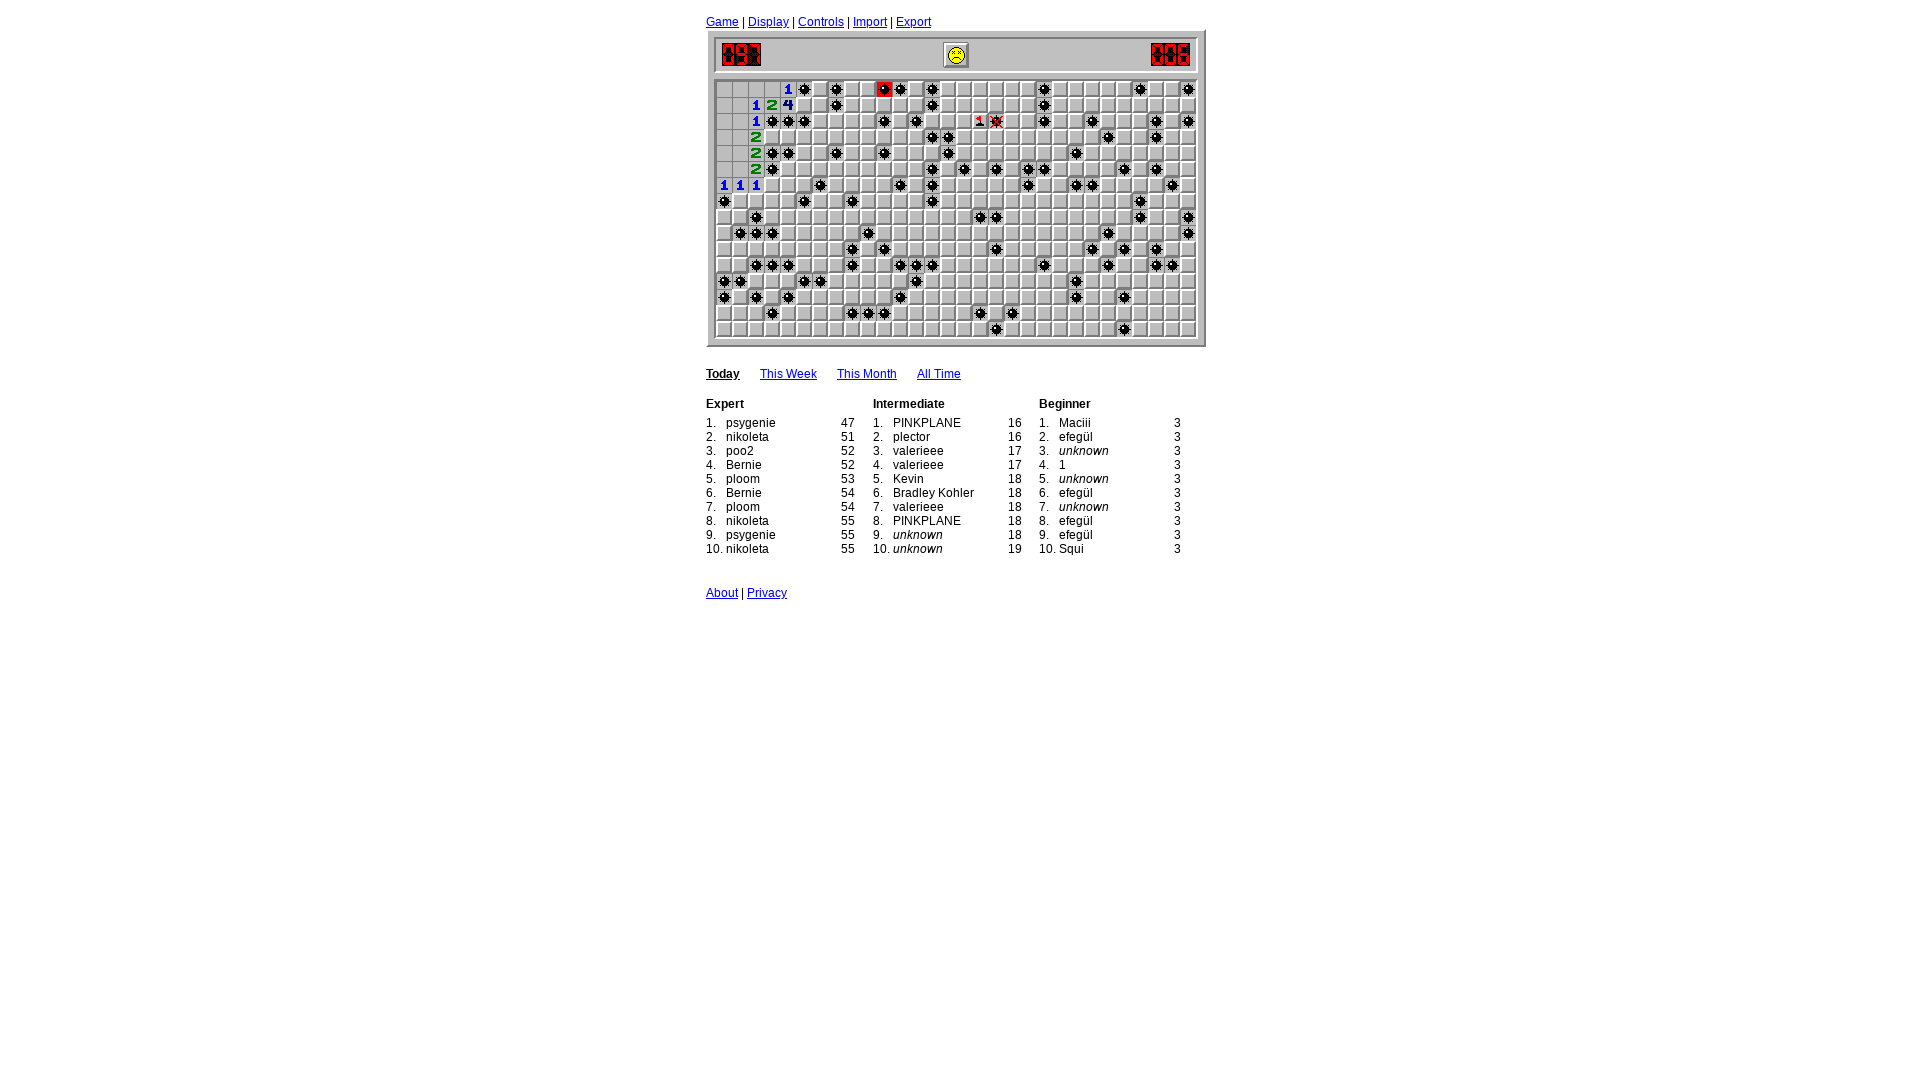

Clicked safe adjacent cell 93 (bomb count = 0) at (1108, 153) on .square.blank >> nth=93
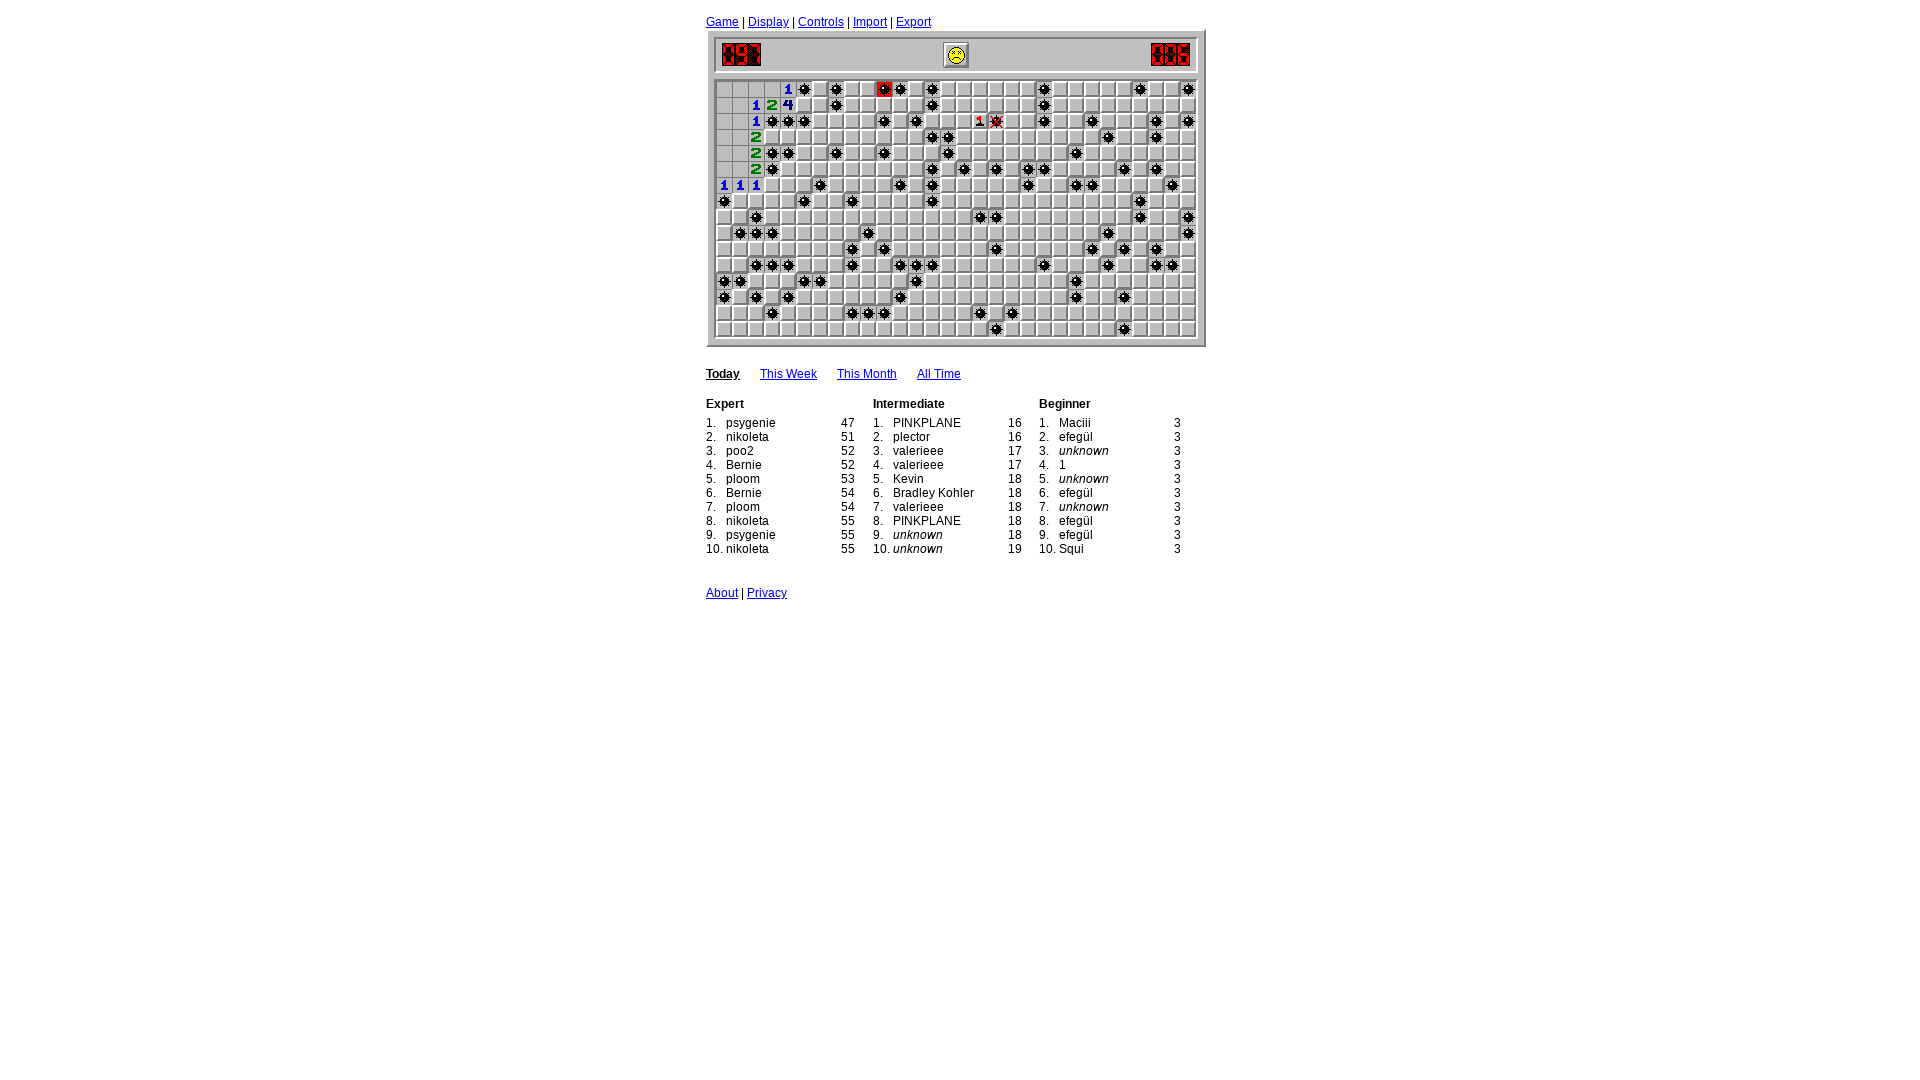

Clicked safe adjacent cell 93 (bomb count = 0) at (1108, 153) on .square.blank >> nth=93
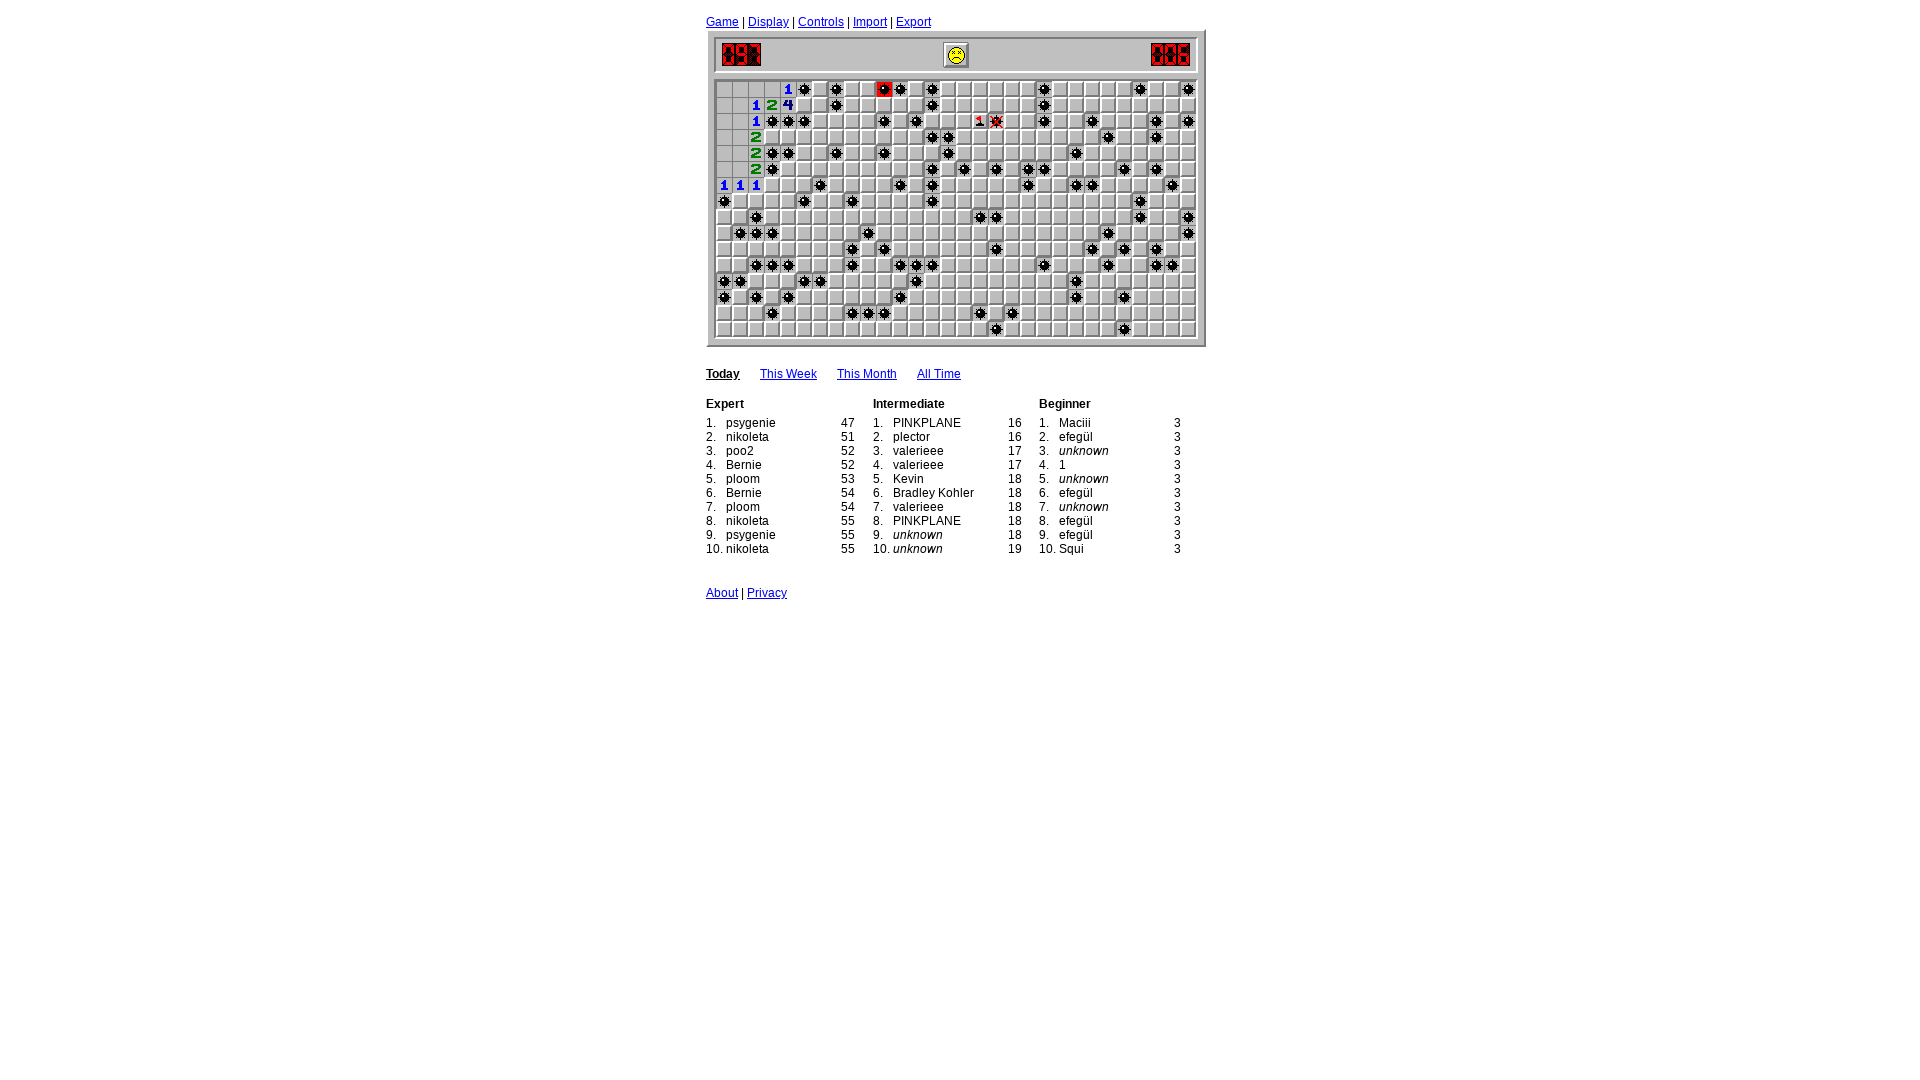

Clicked safe adjacent cell 123 (bomb count = 0) at (868, 185) on .square.blank >> nth=123
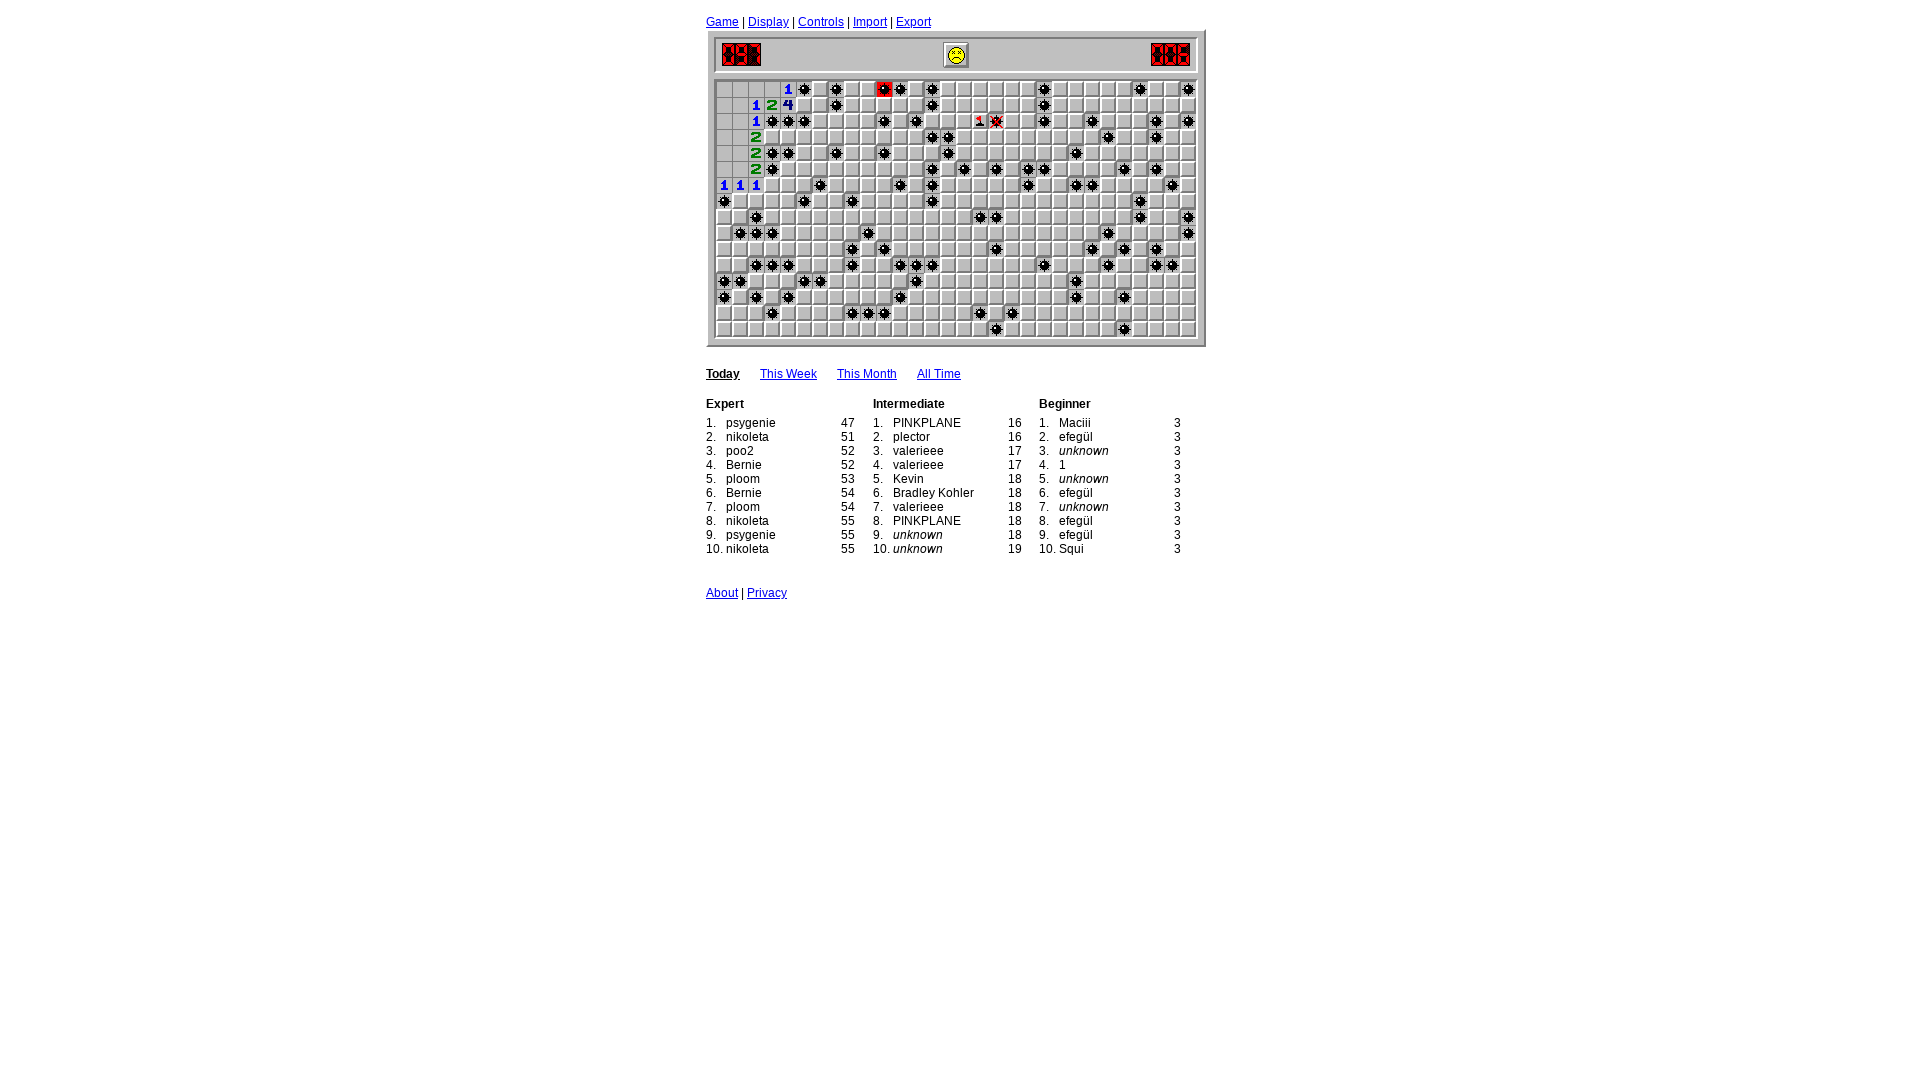

Clicked safe adjacent cell 93 (bomb count = 0) at (1108, 153) on .square.blank >> nth=93
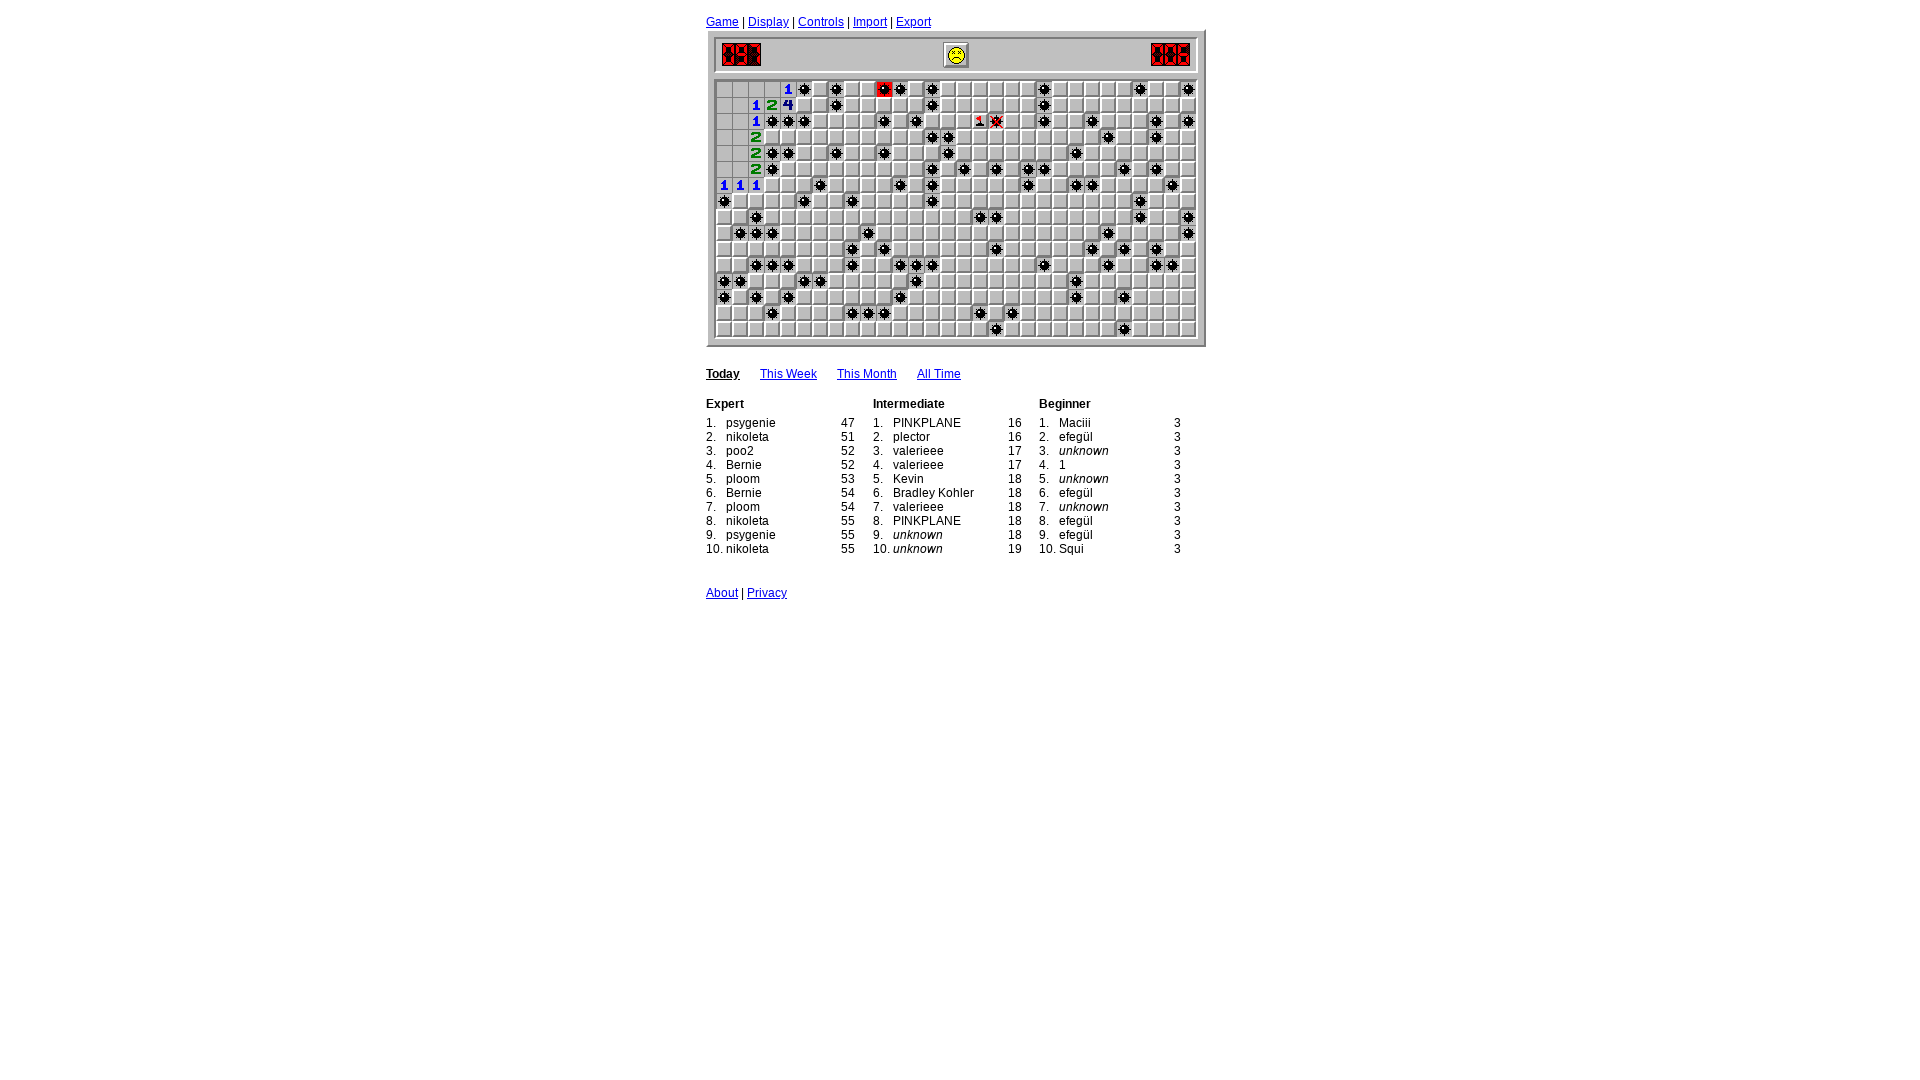

Clicked safe adjacent cell 123 (bomb count = 0) at (868, 185) on .square.blank >> nth=123
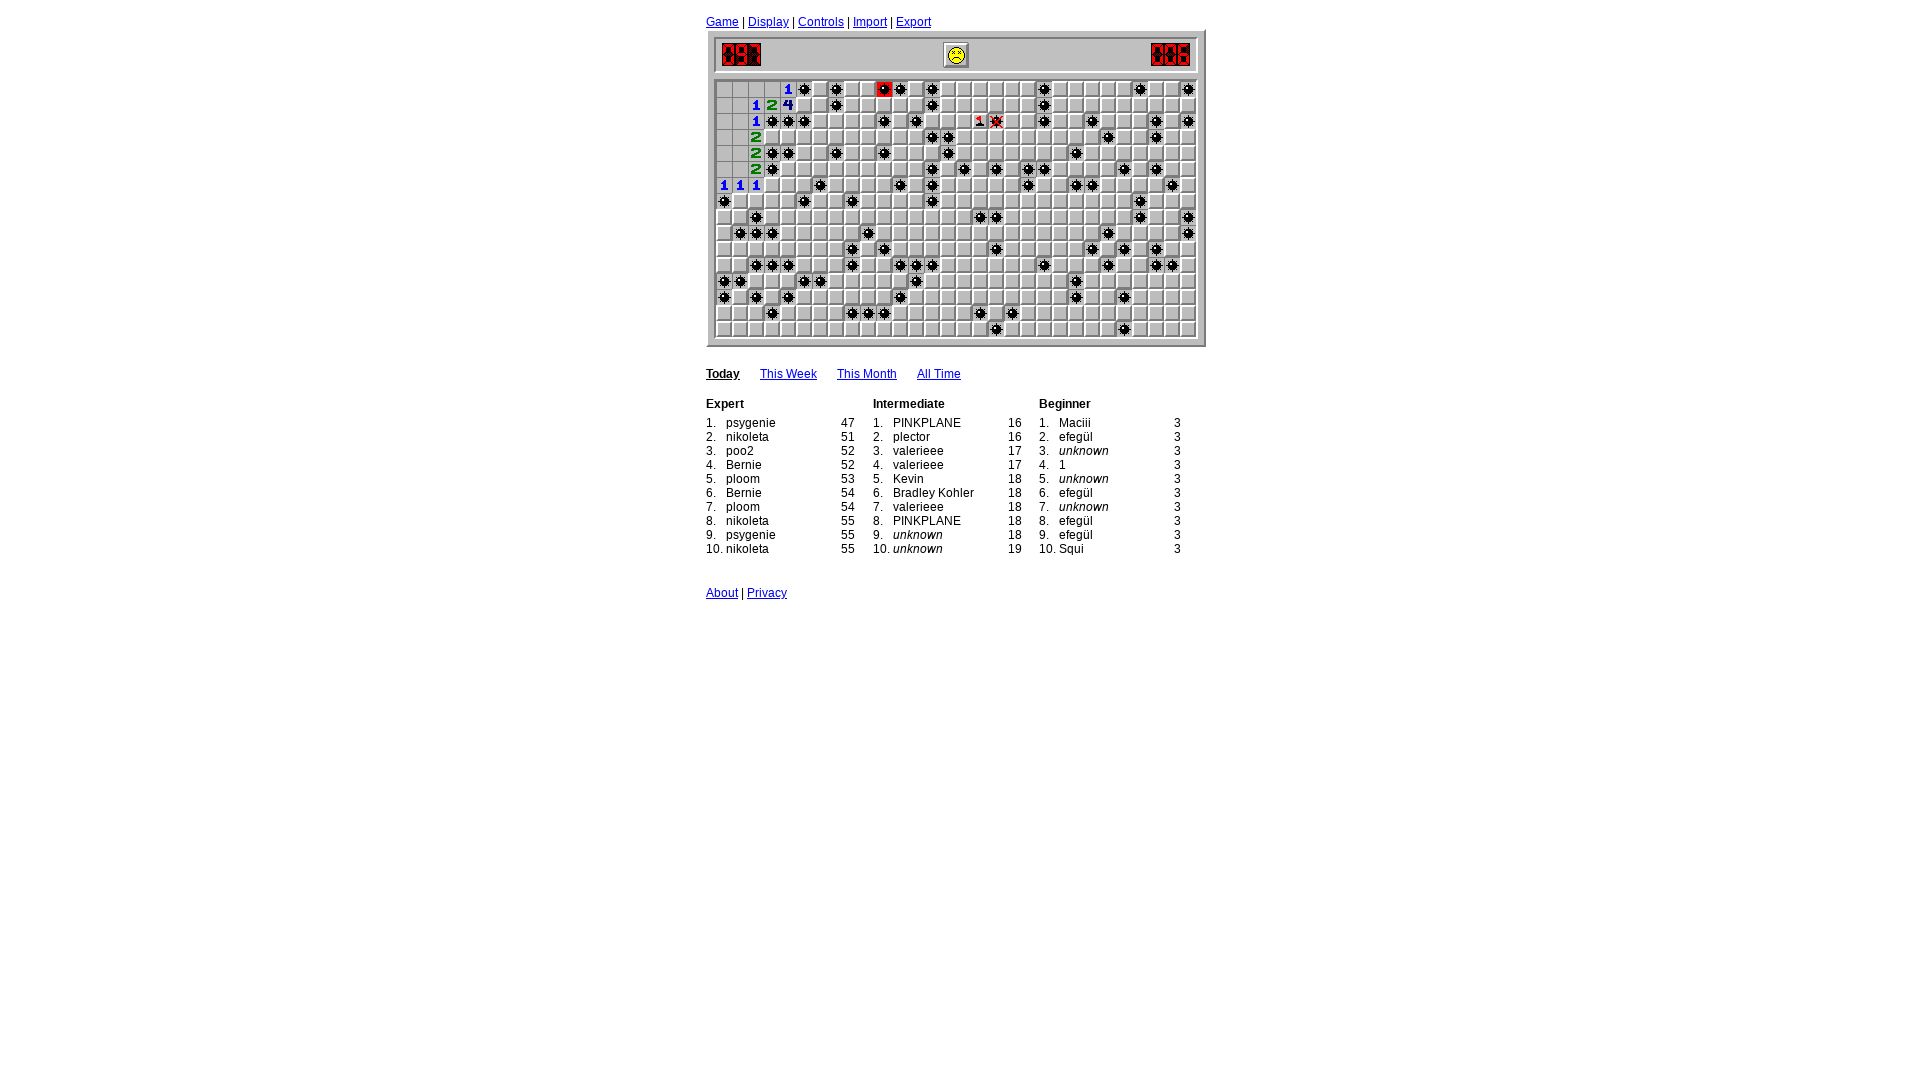

Clicked safe adjacent cell 153 (bomb count = 0) at (1028, 201) on .square.blank >> nth=153
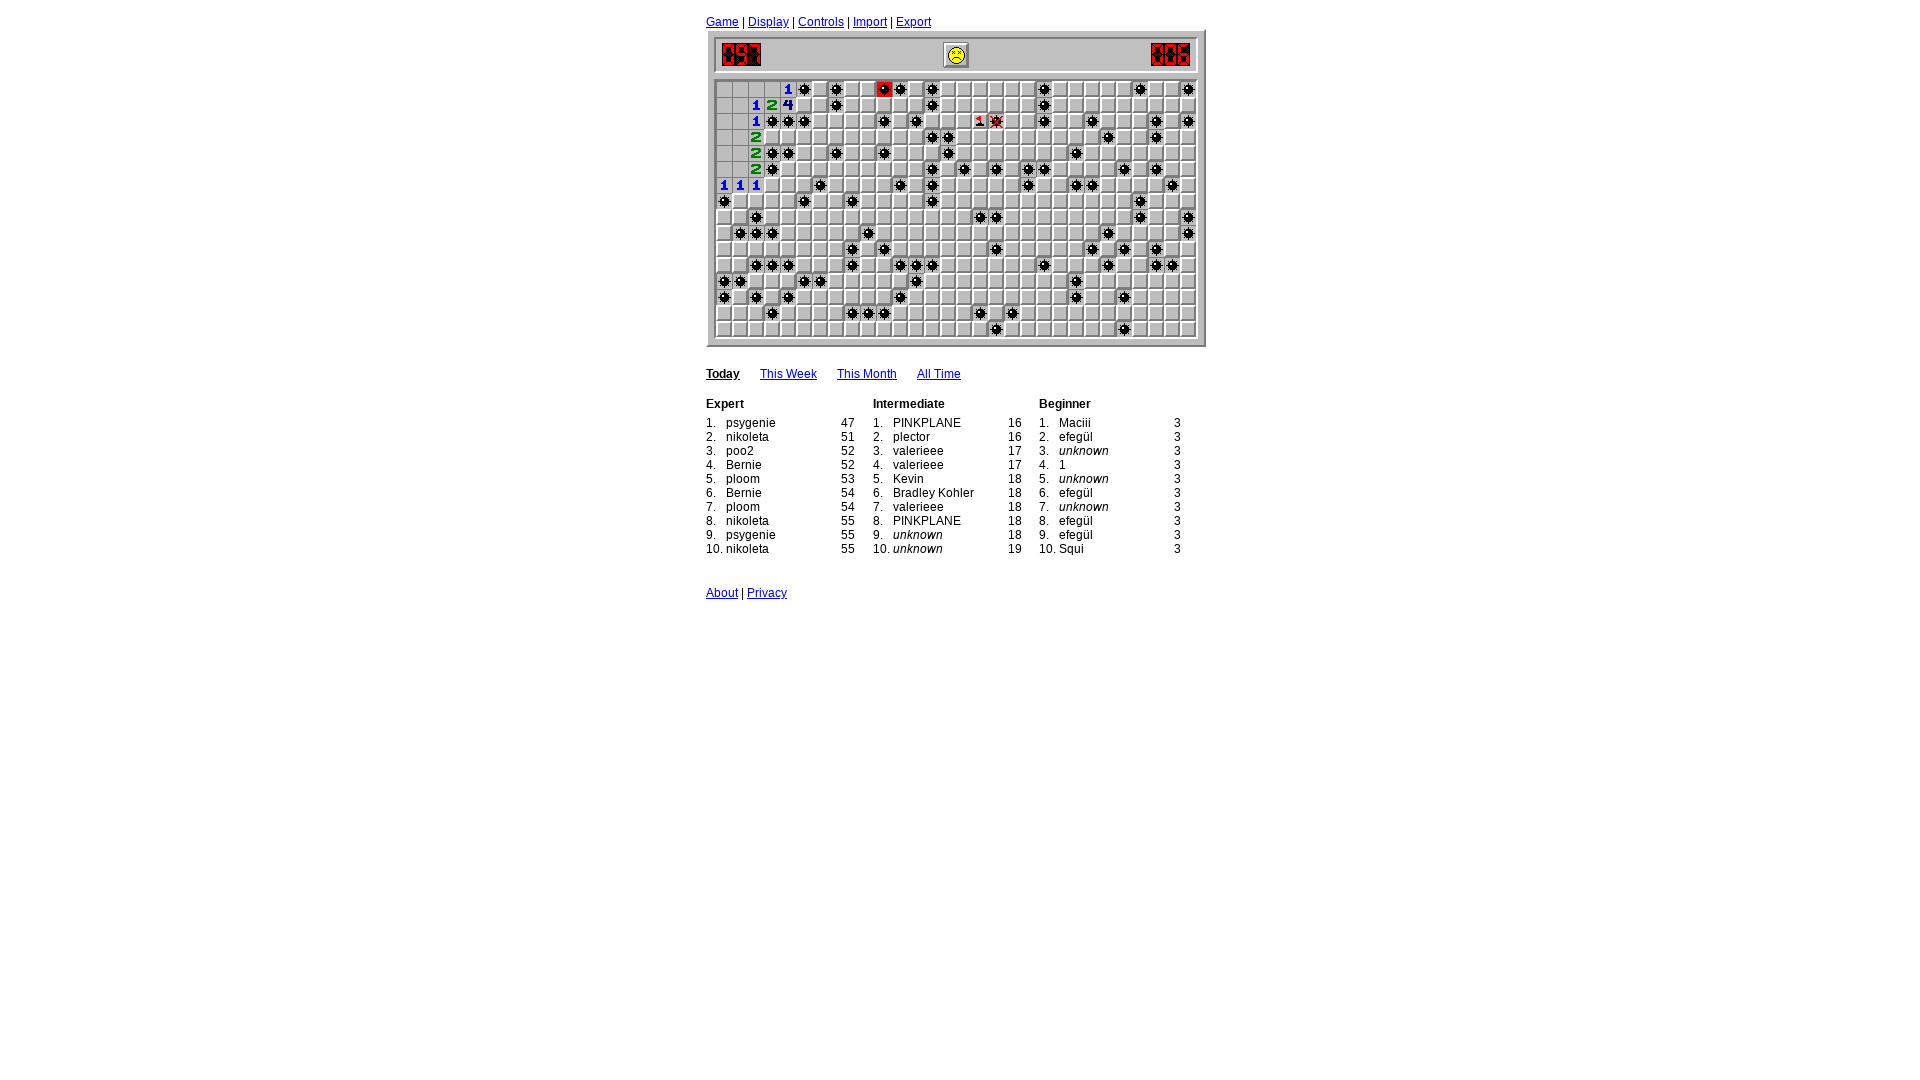

Clicked safe adjacent cell 123 (bomb count = 0) at (868, 185) on .square.blank >> nth=123
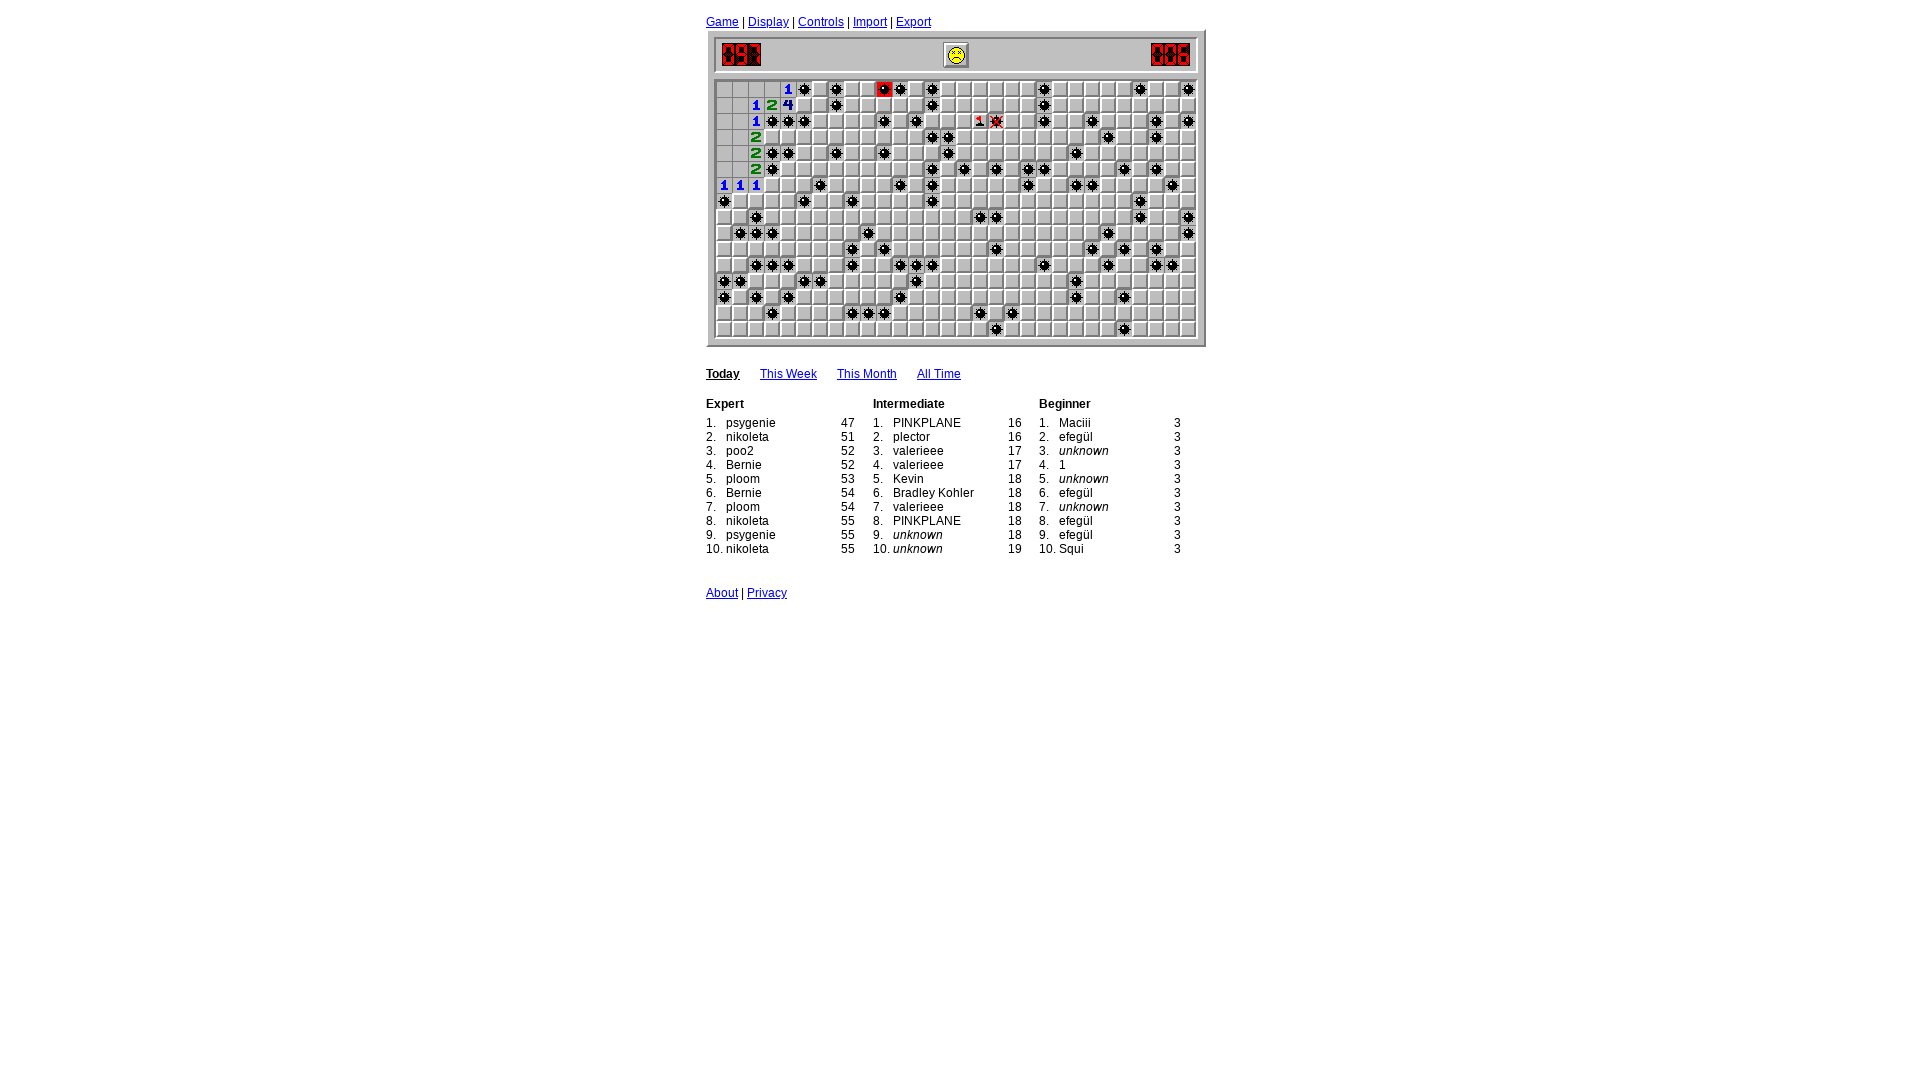

Clicked safe adjacent cell 153 (bomb count = 0) at (1028, 201) on .square.blank >> nth=153
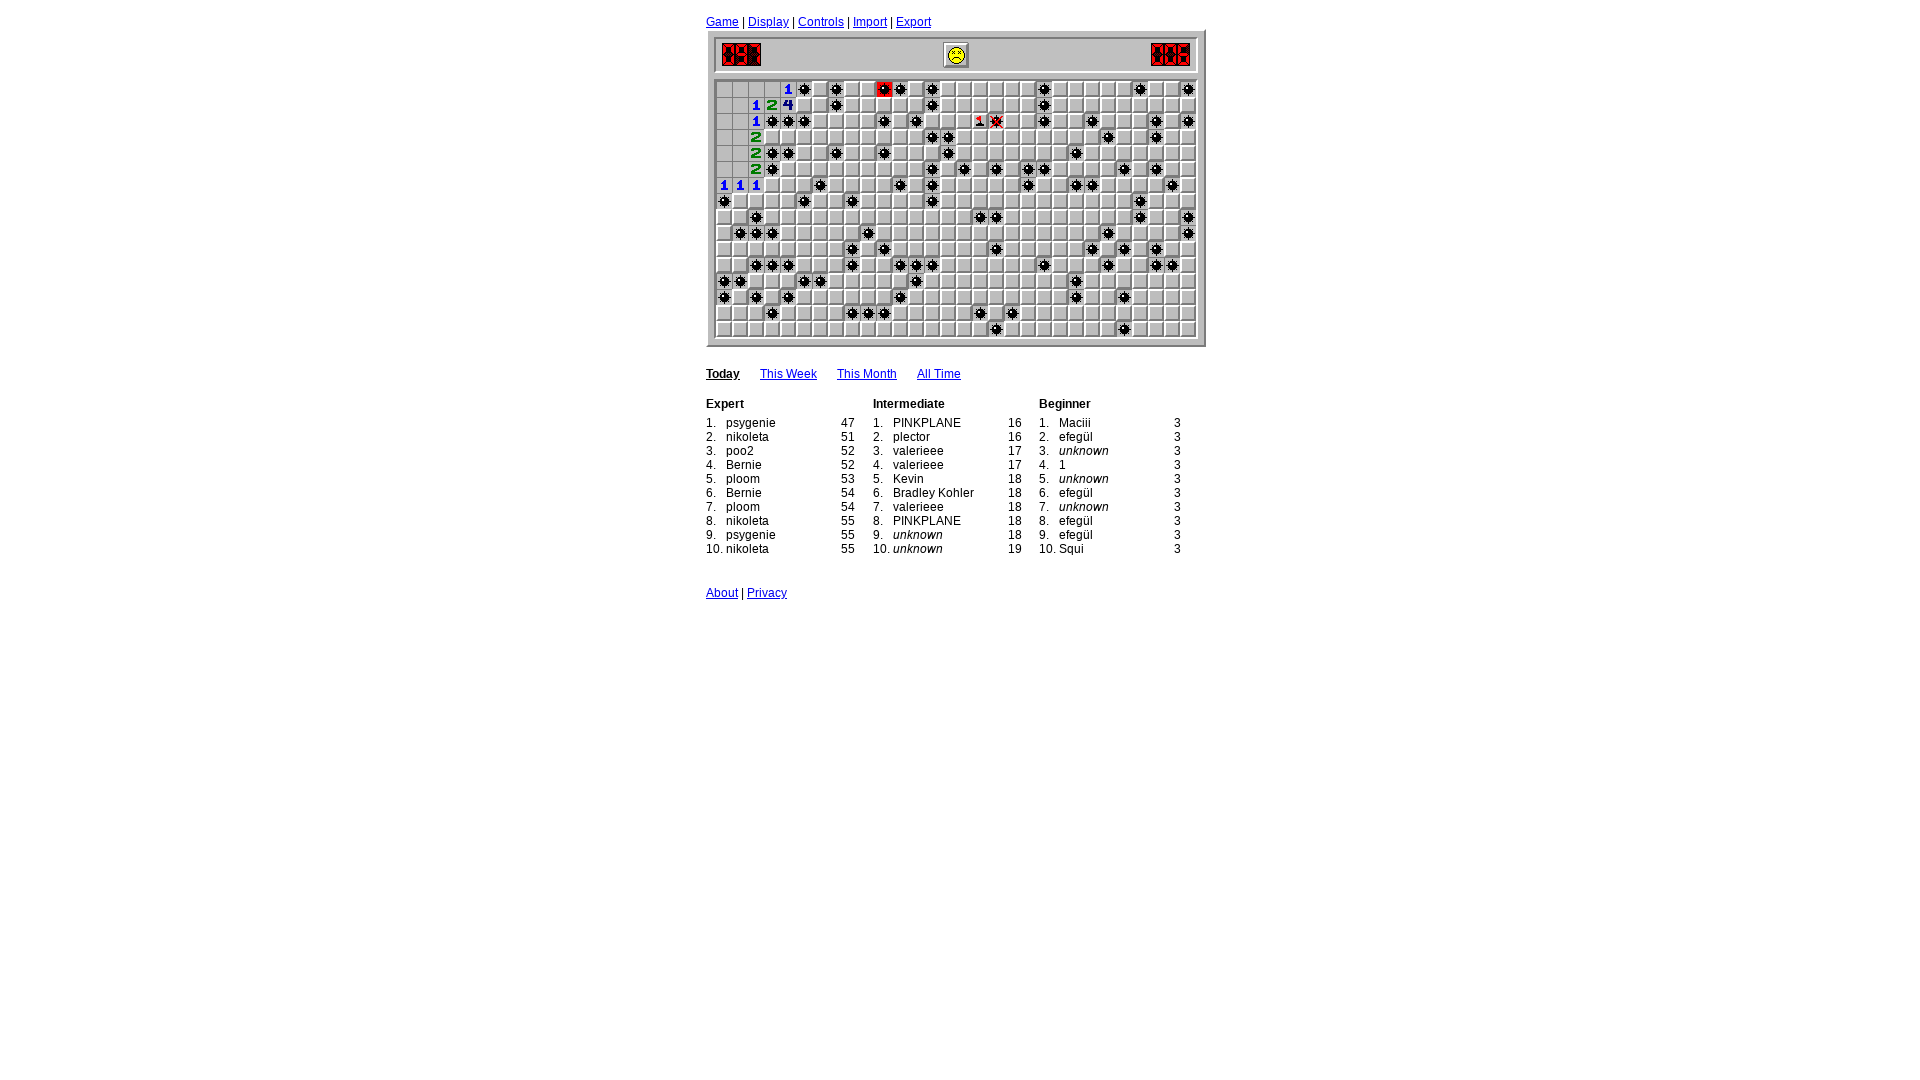

Clicked safe adjacent cell 183 (bomb count = 0) at (1092, 217) on .square.blank >> nth=183
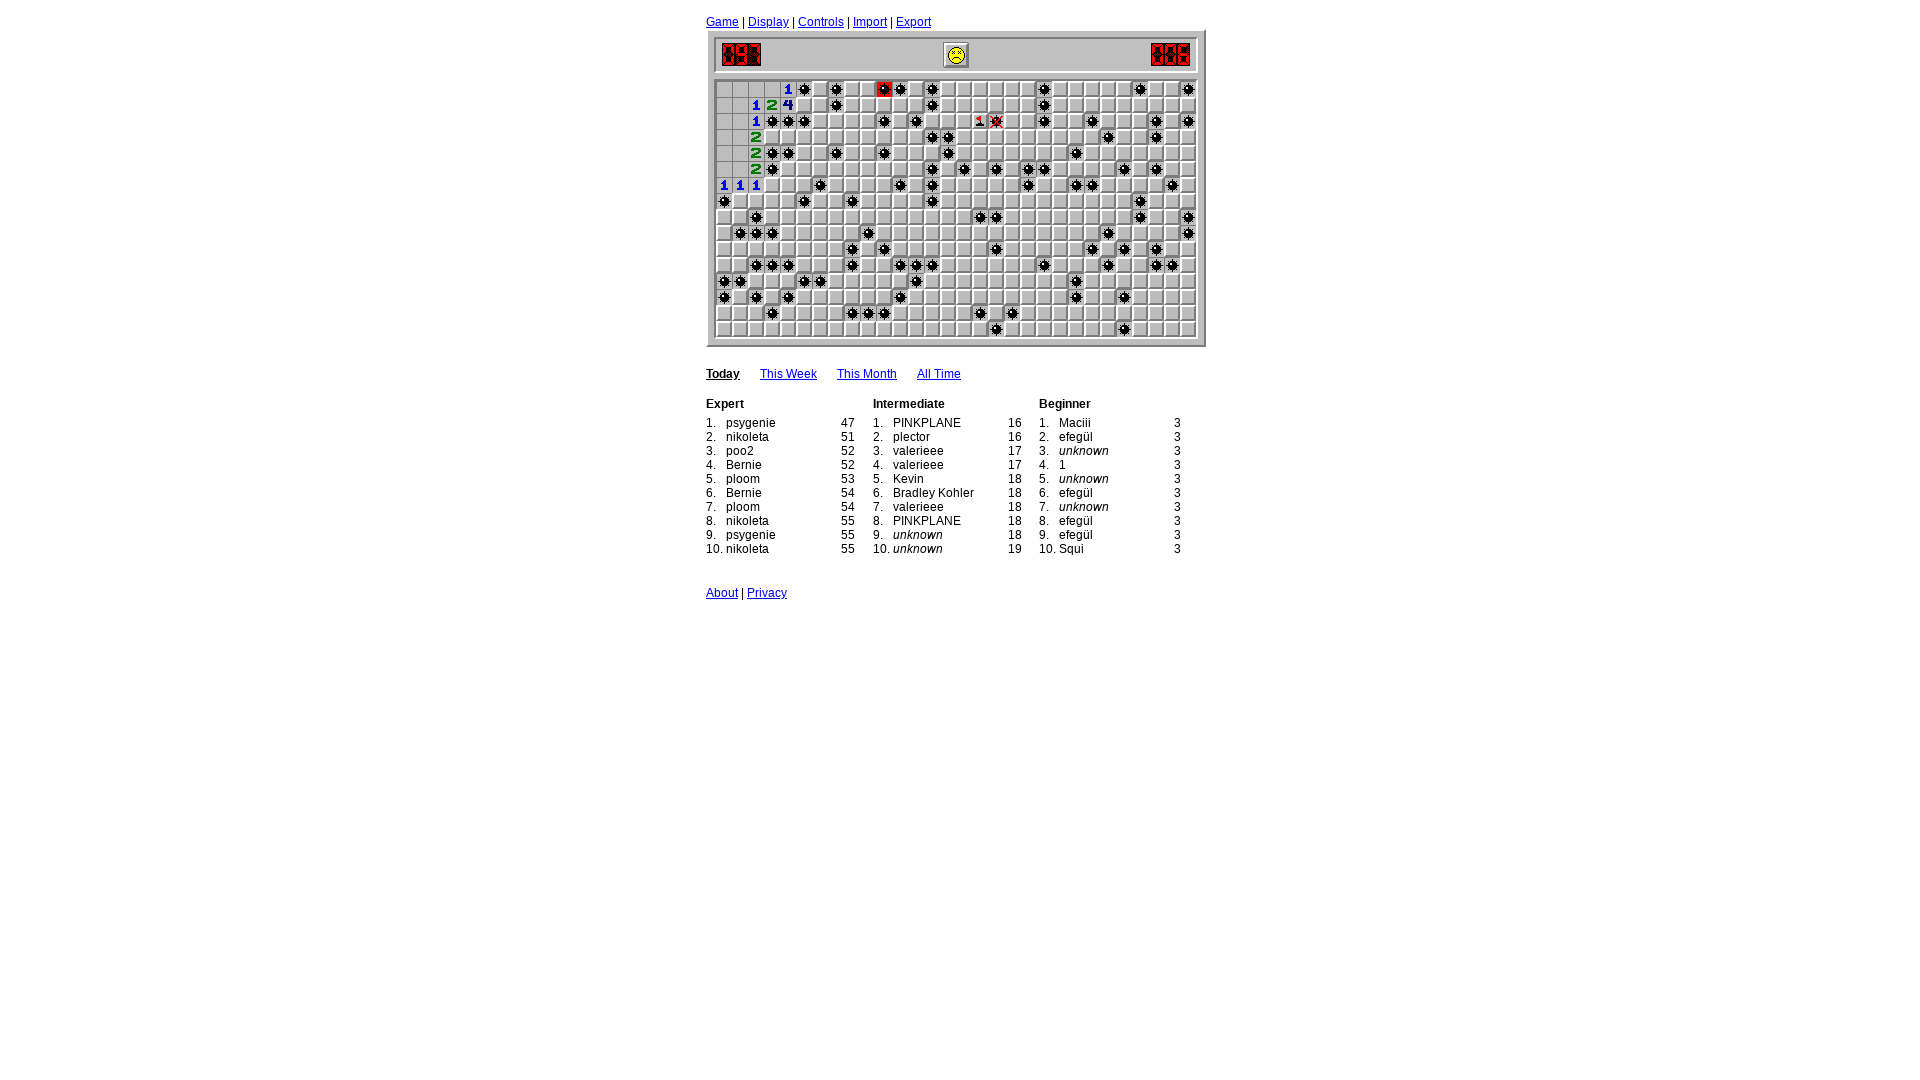

Clicked safe adjacent cell 210 (bomb count = 0) at (1156, 233) on .square.blank >> nth=210
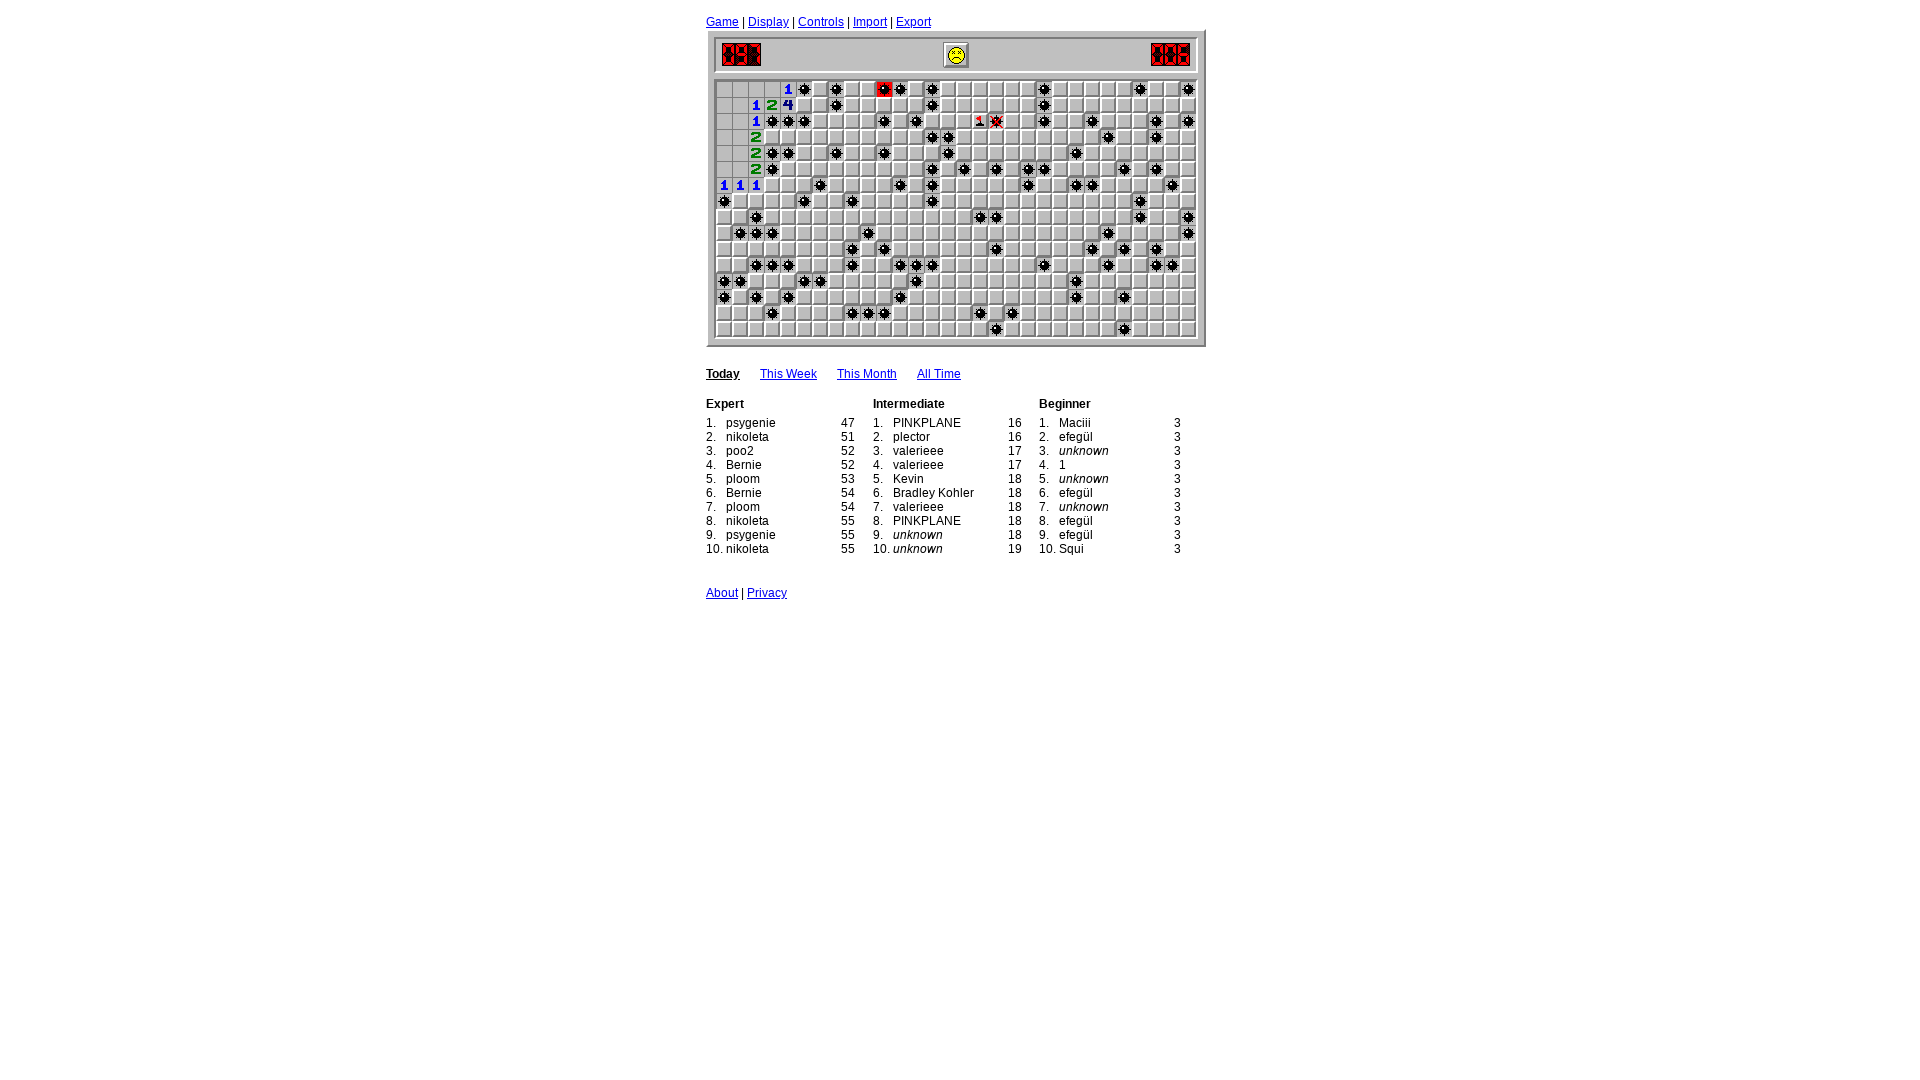

Clicked safe adjacent cell 211 (bomb count = 0) at (1172, 233) on .square.blank >> nth=211
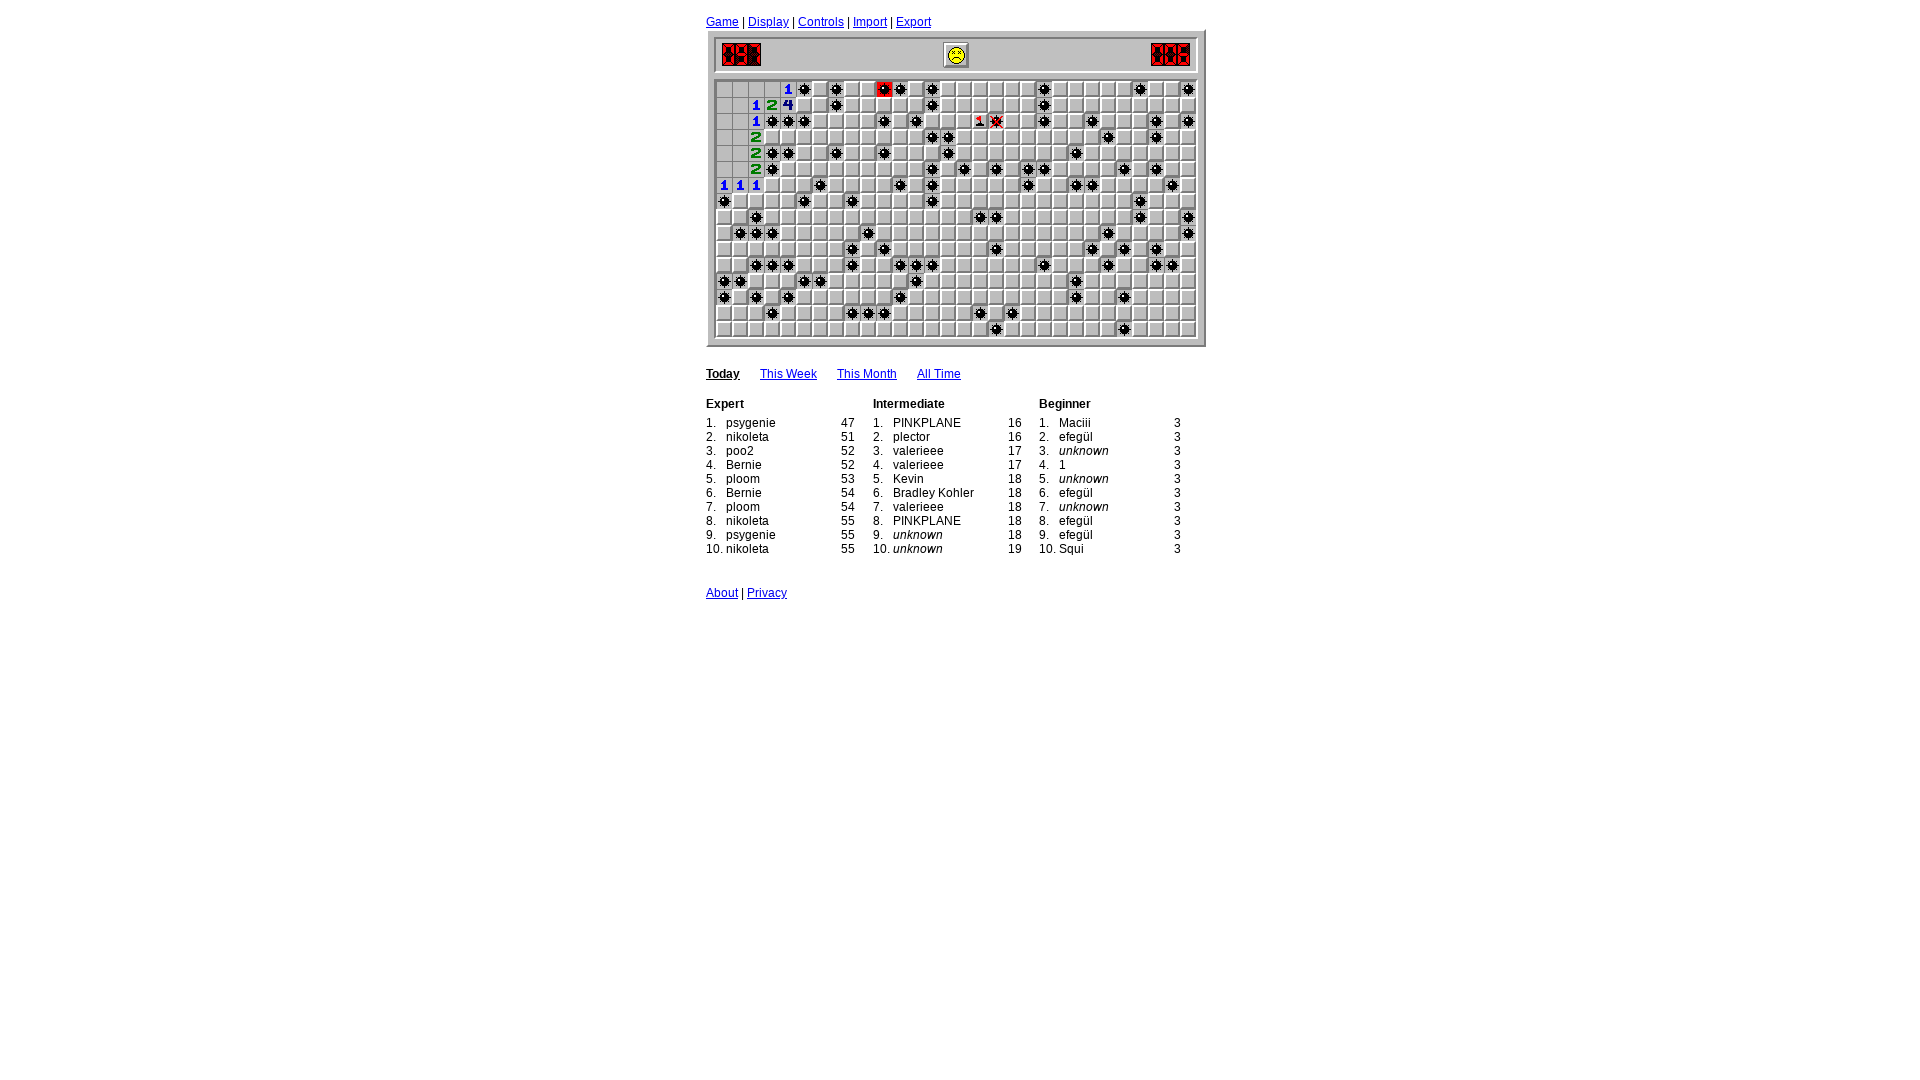

Clicked safe adjacent cell 210 (bomb count = 0) at (1156, 233) on .square.blank >> nth=210
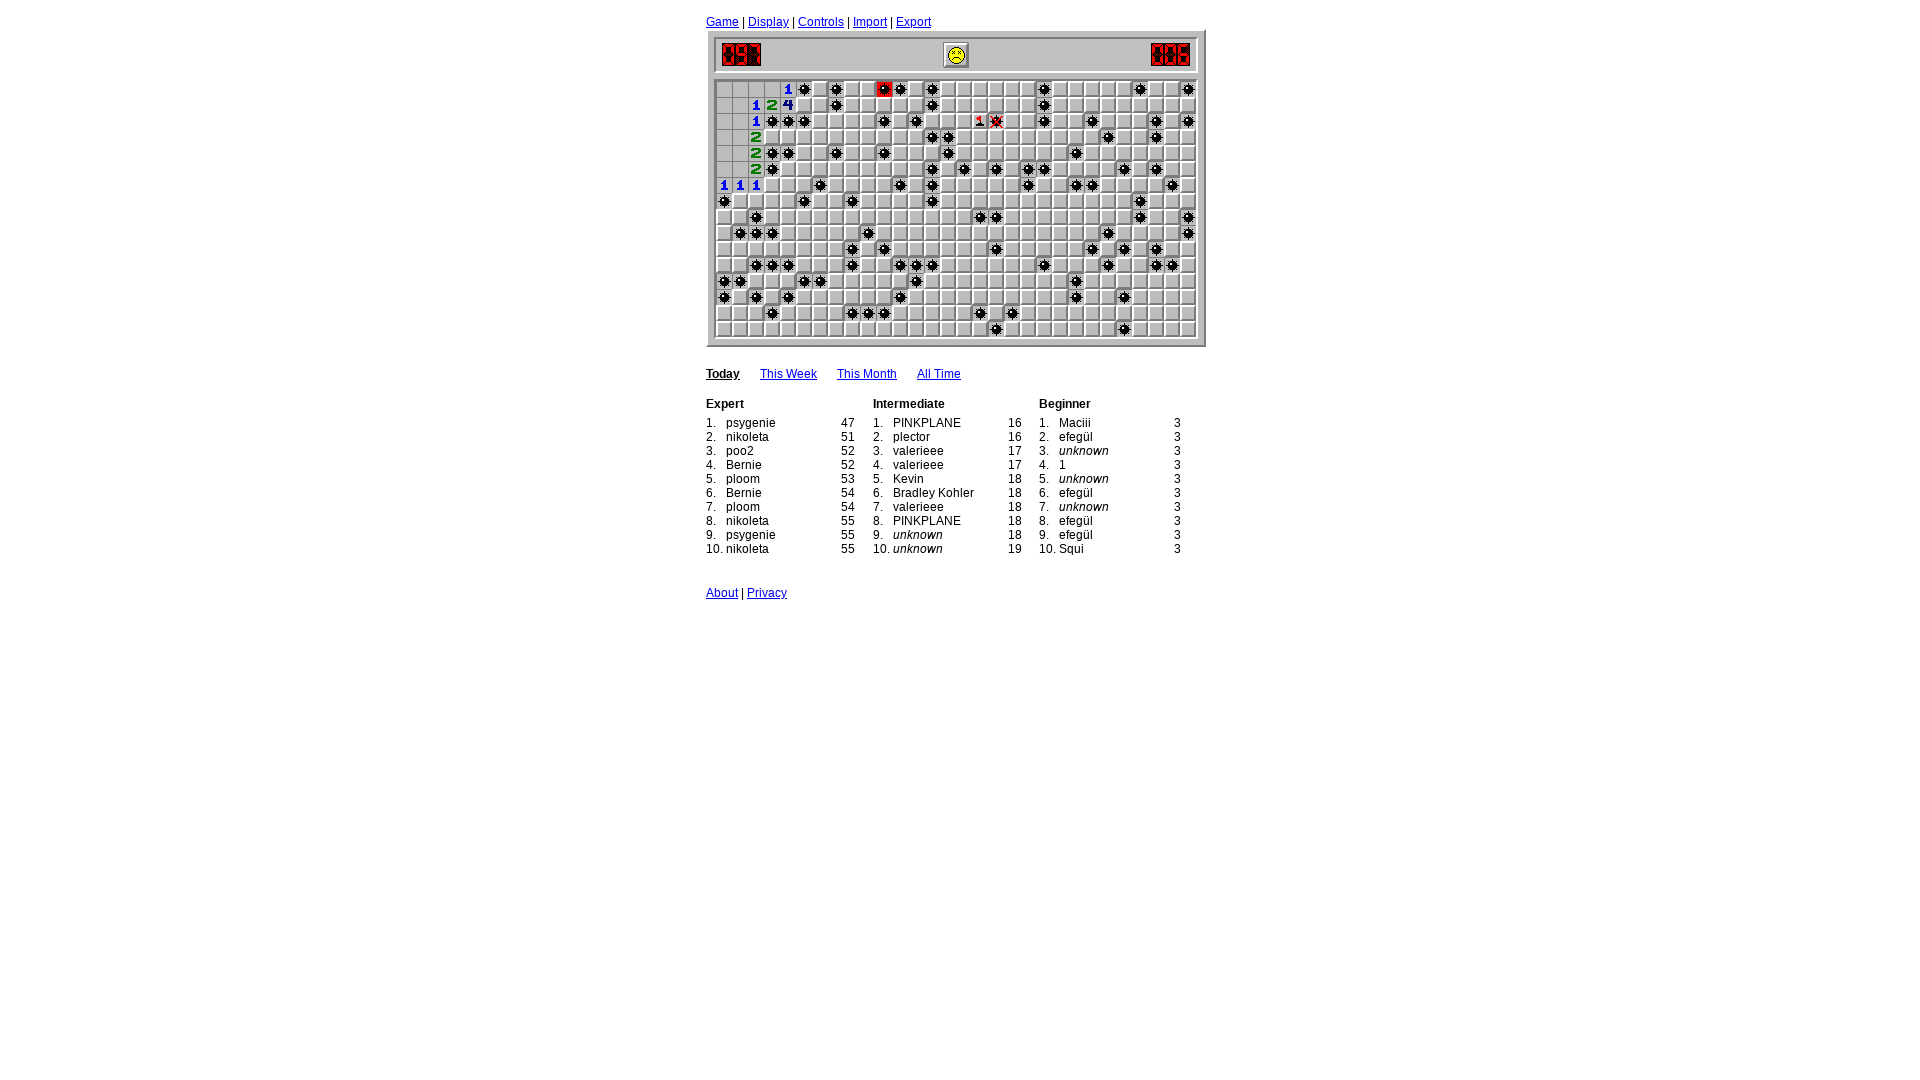

Clicked safe adjacent cell 211 (bomb count = 0) at (1172, 233) on .square.blank >> nth=211
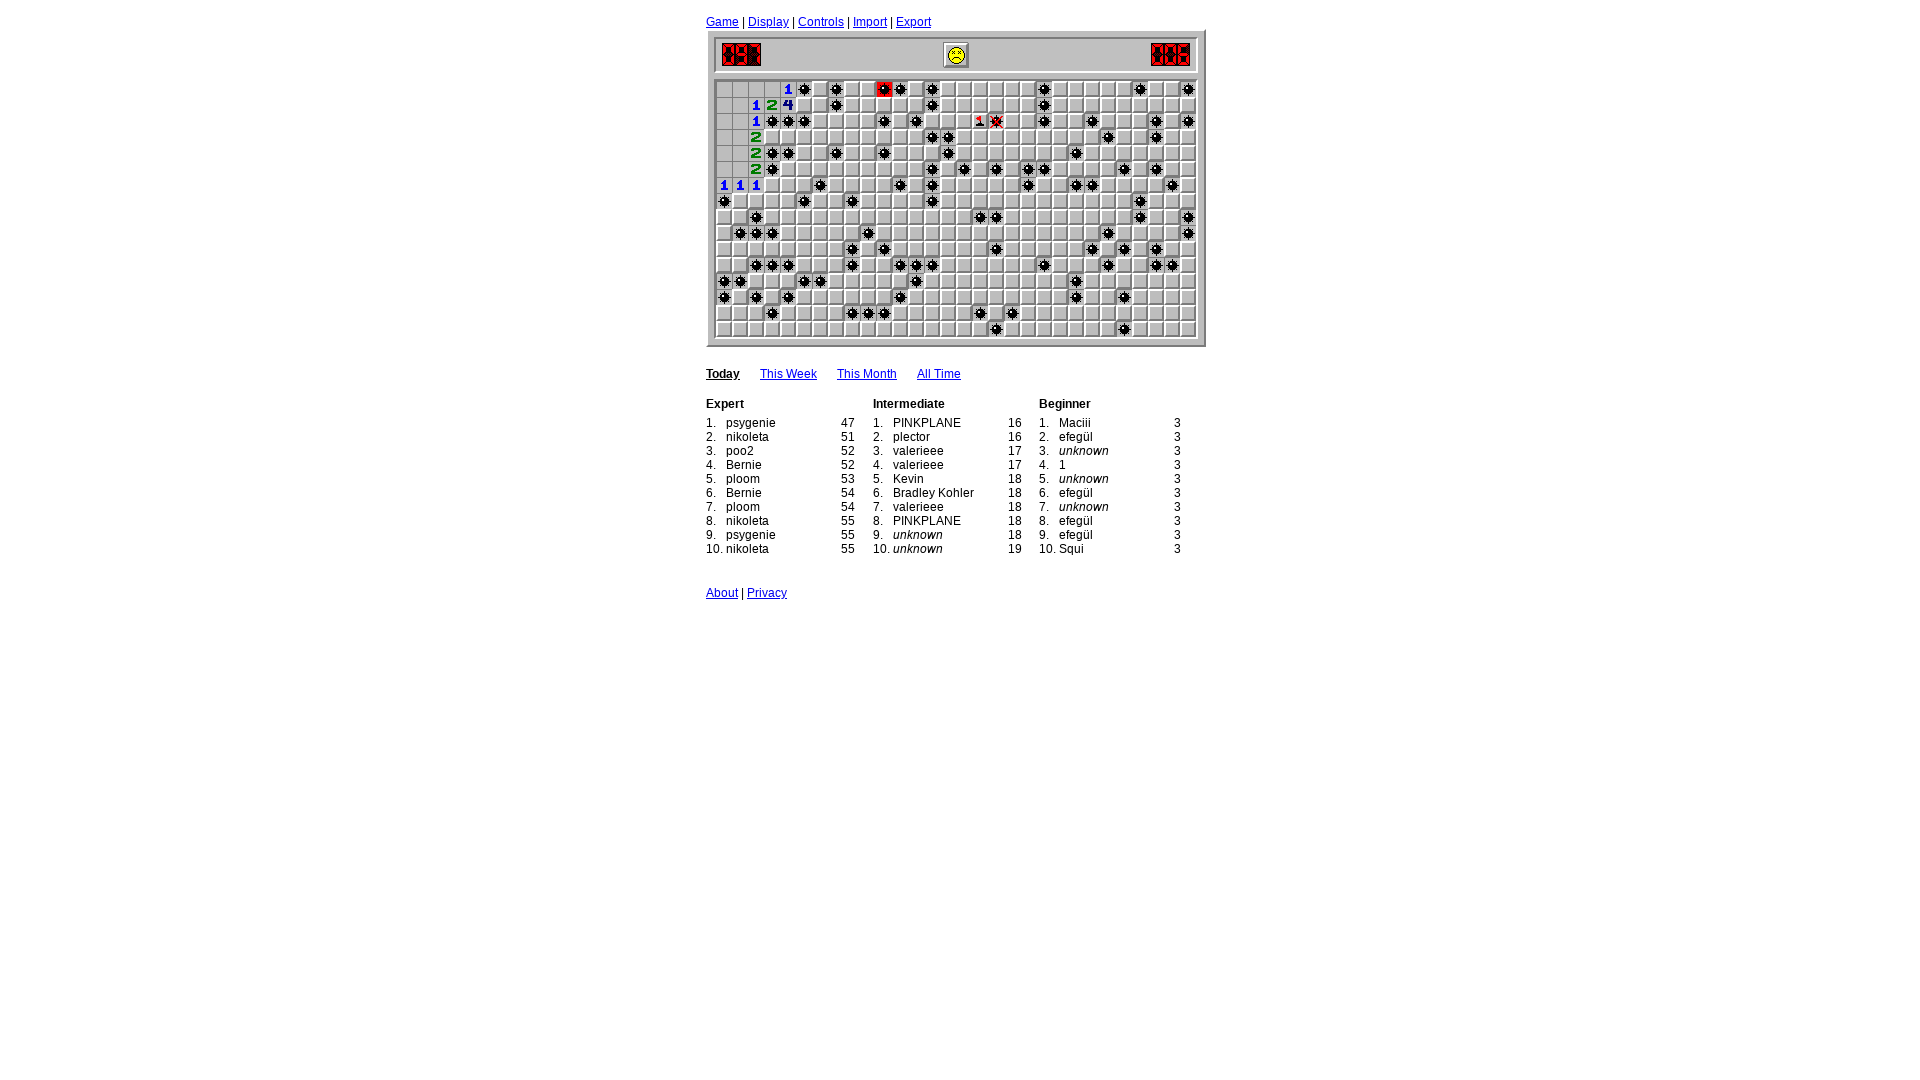

Clicked safe adjacent cell 212 (bomb count = 0) at (724, 249) on .square.blank >> nth=212
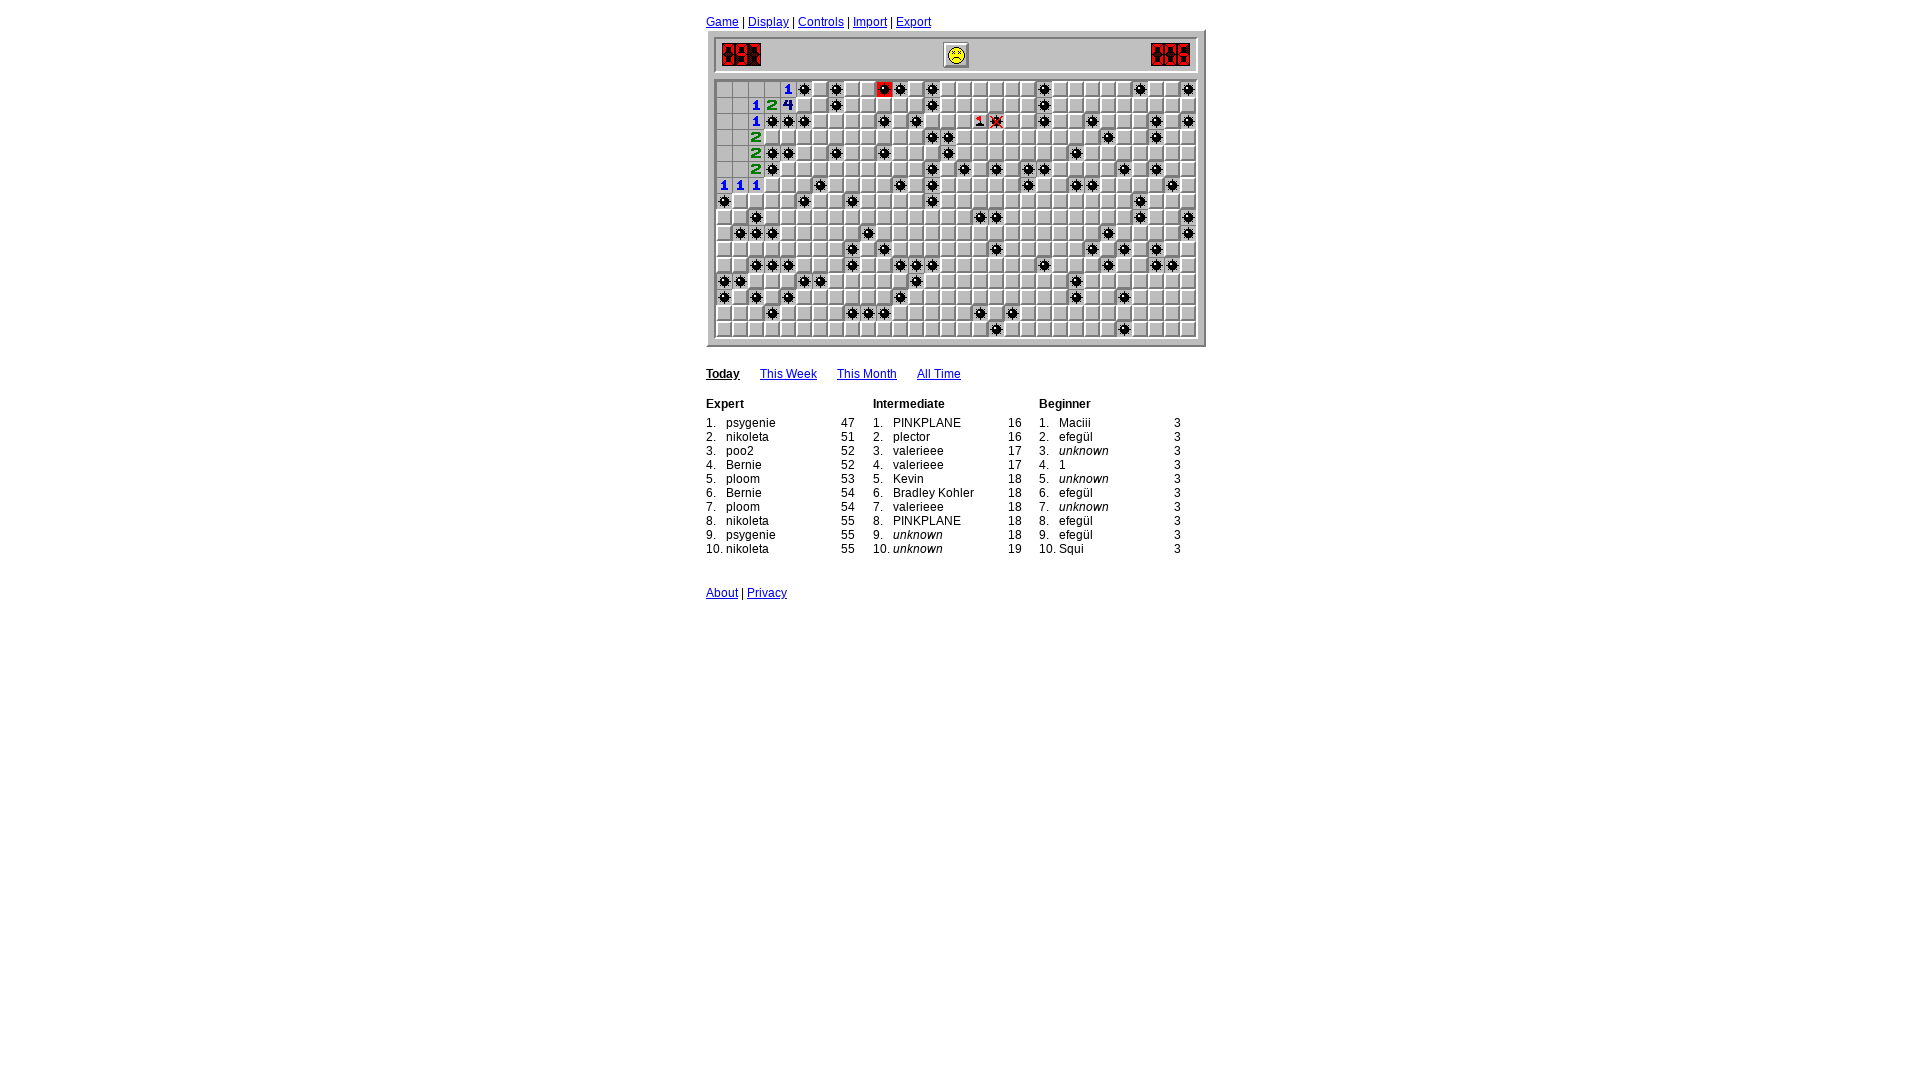

Clicked safe adjacent cell 153 (bomb count = 0) at (1028, 201) on .square.blank >> nth=153
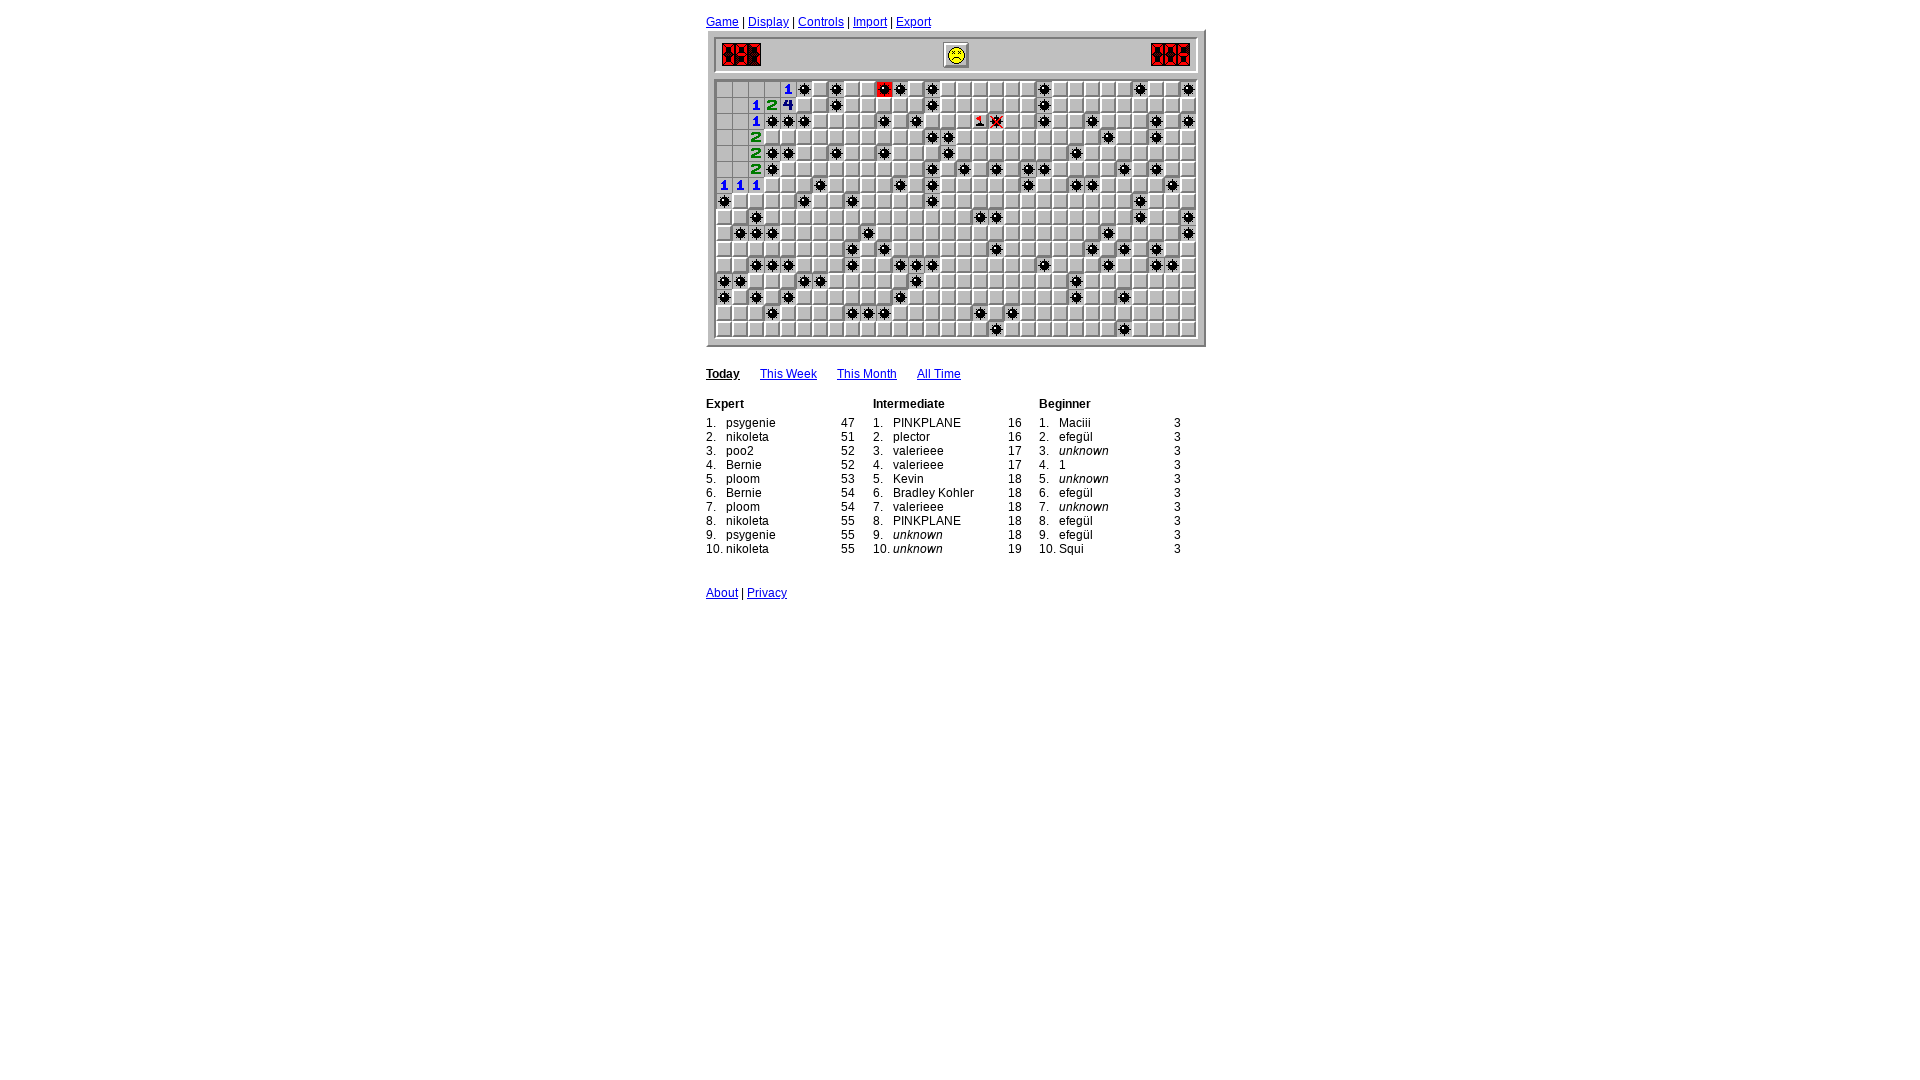

Clicked safe adjacent cell 183 (bomb count = 0) at (1092, 217) on .square.blank >> nth=183
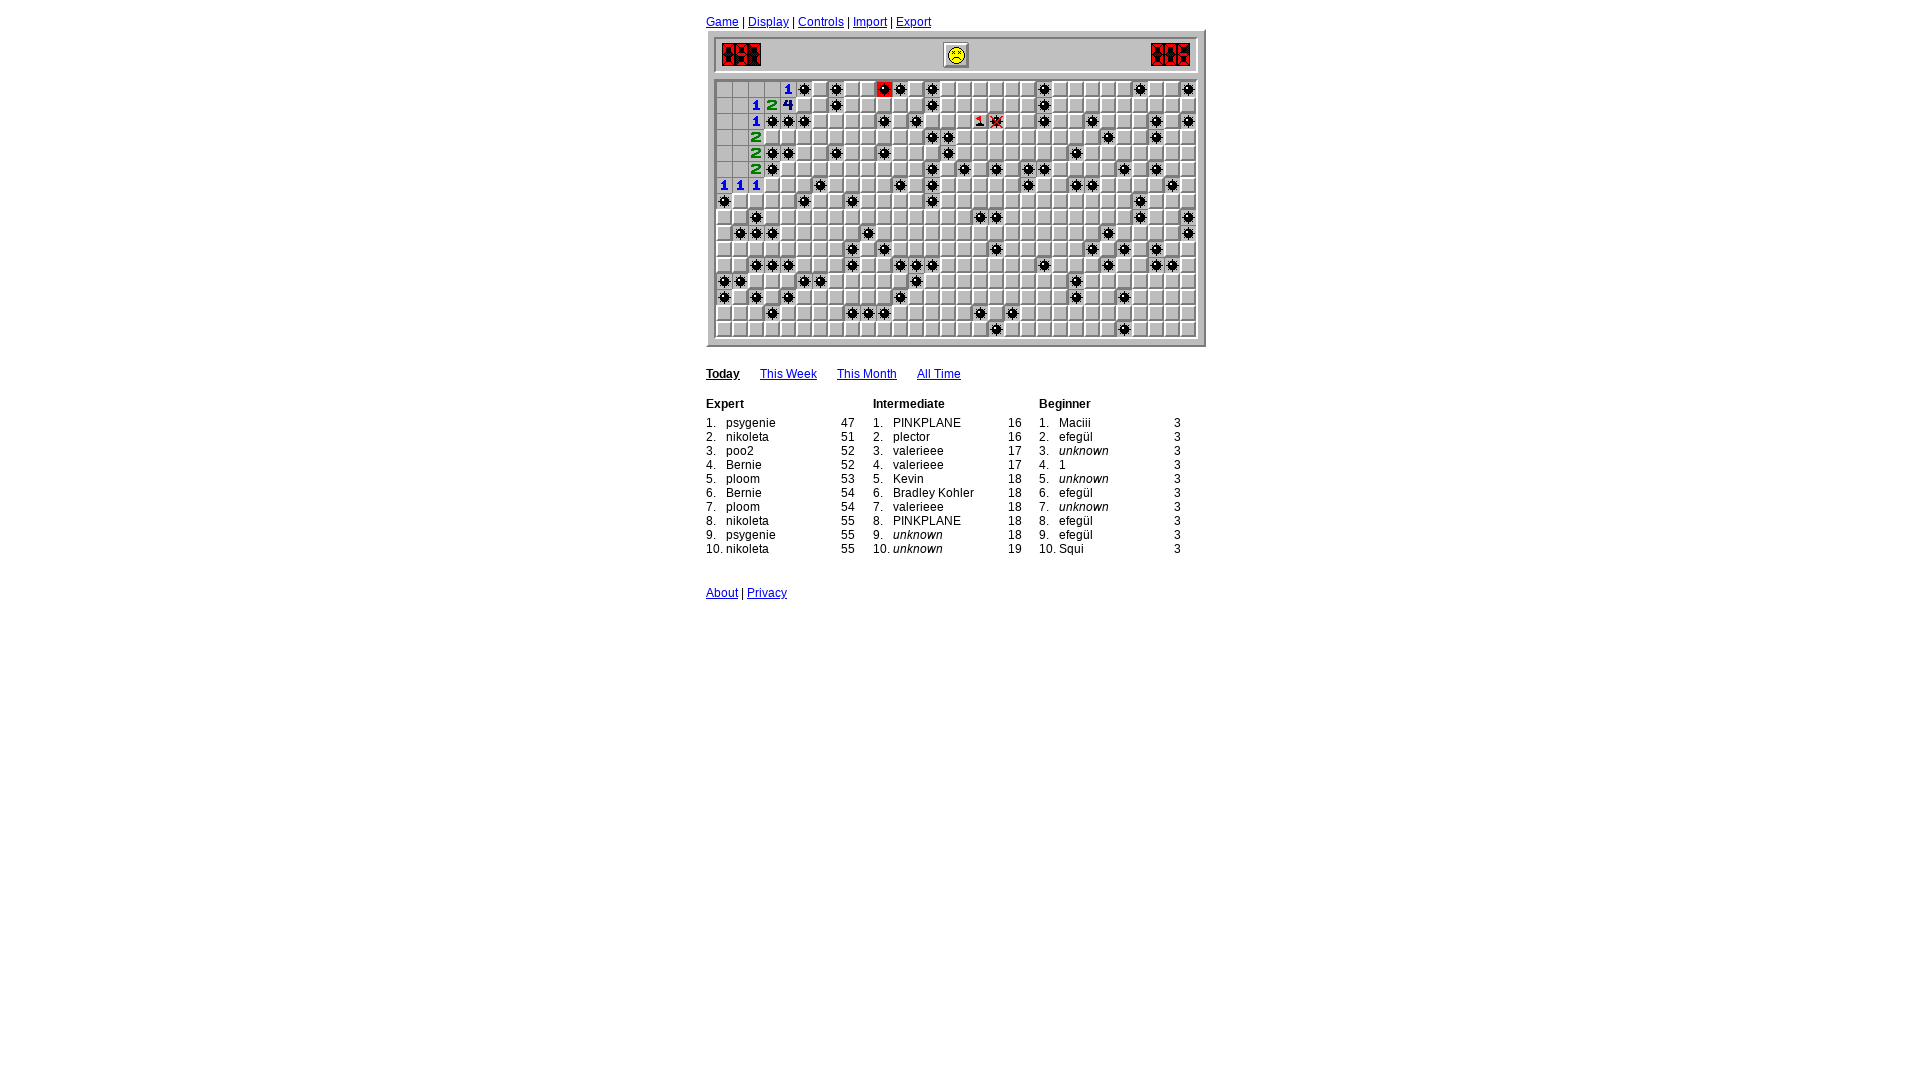

Clicked safe adjacent cell 211 (bomb count = 0) at (1172, 233) on .square.blank >> nth=211
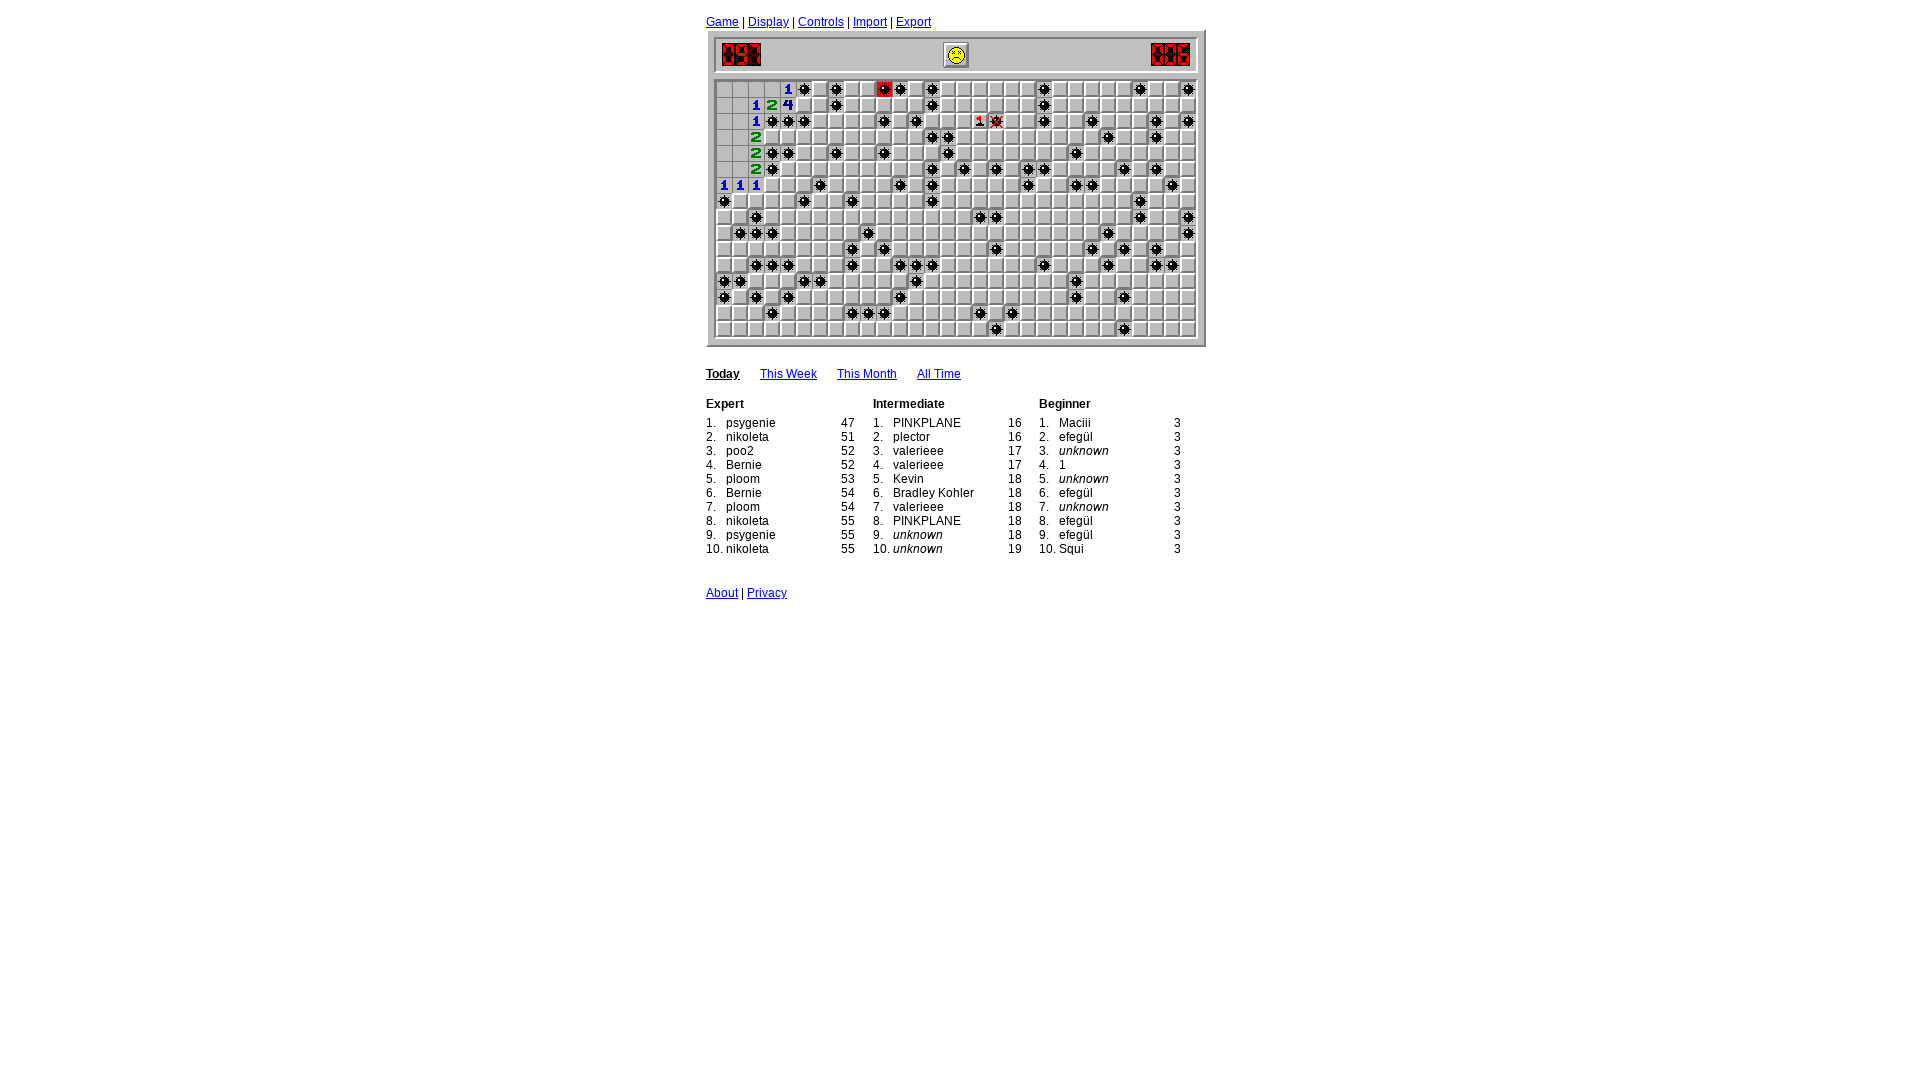

Clicked safe adjacent cell 212 (bomb count = 0) at (724, 249) on .square.blank >> nth=212
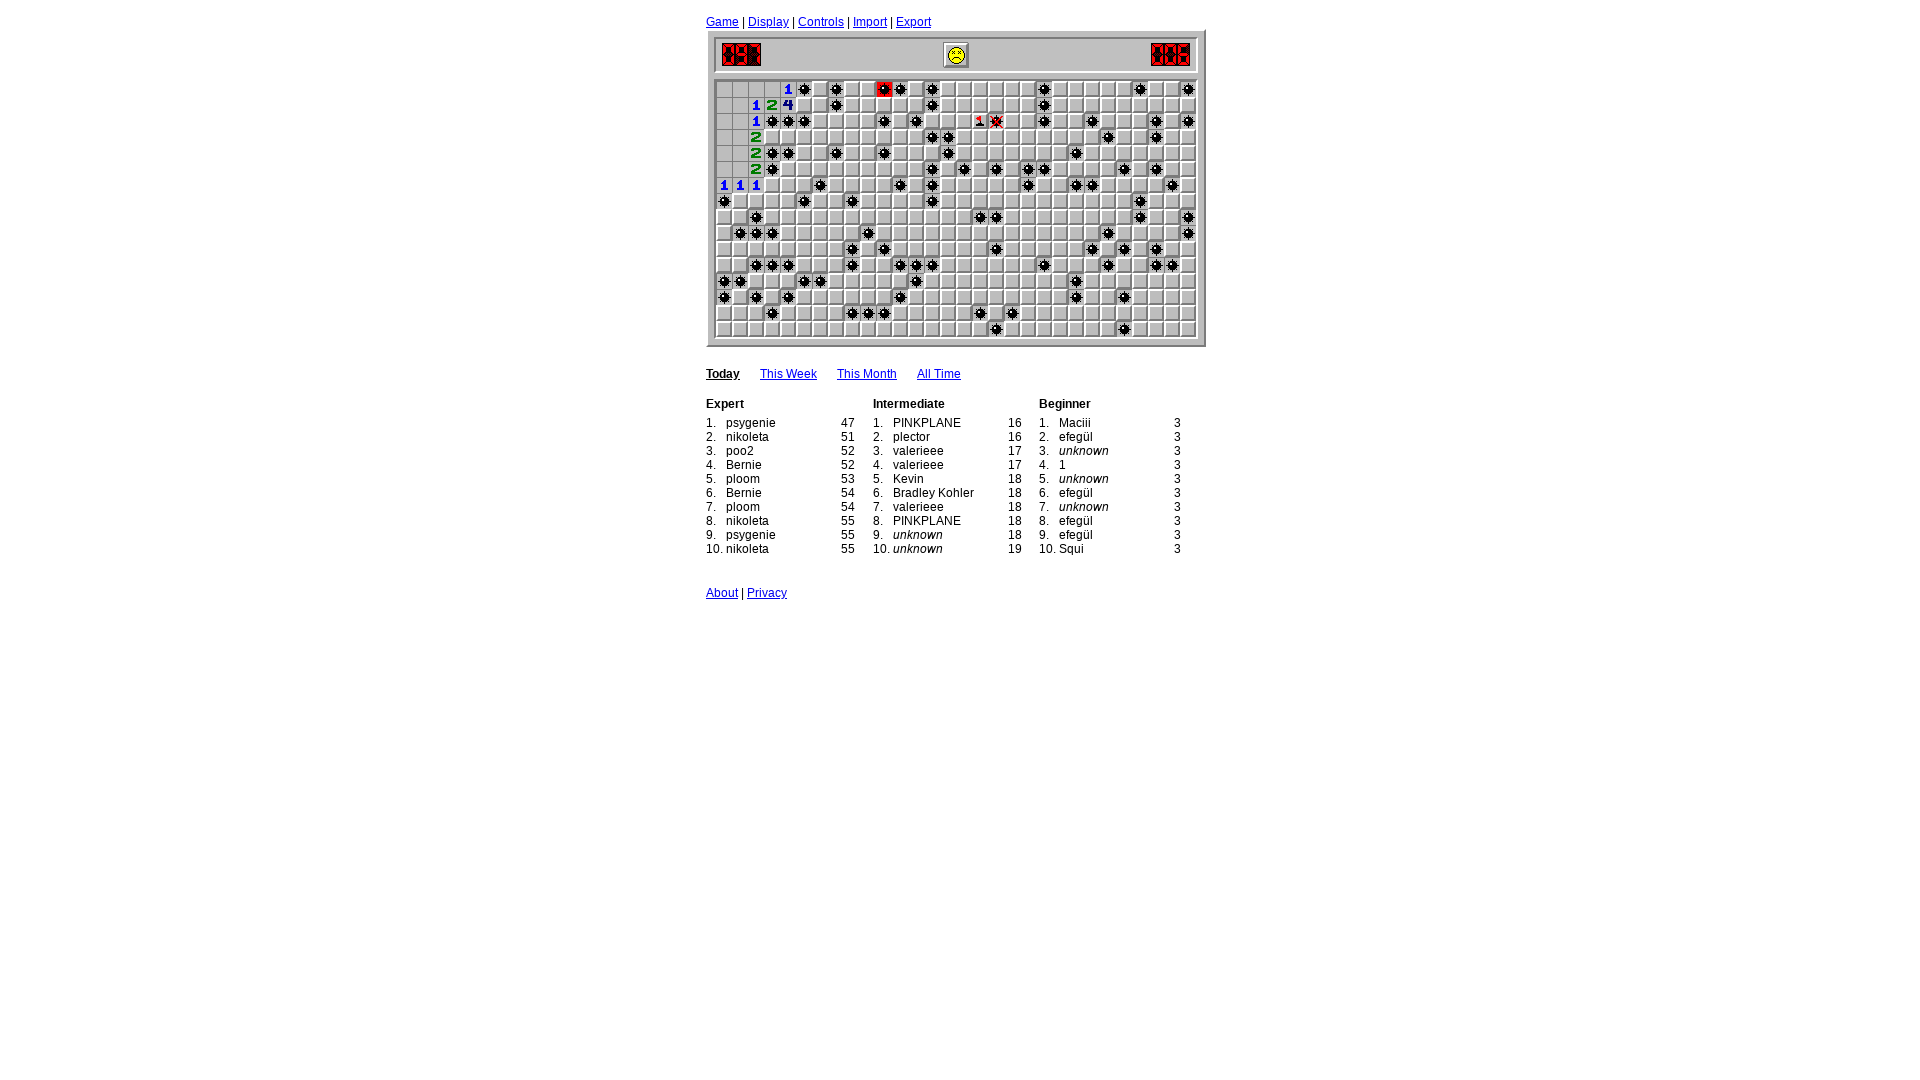

Clicked safe adjacent cell 213 (bomb count = 0) at (740, 249) on .square.blank >> nth=213
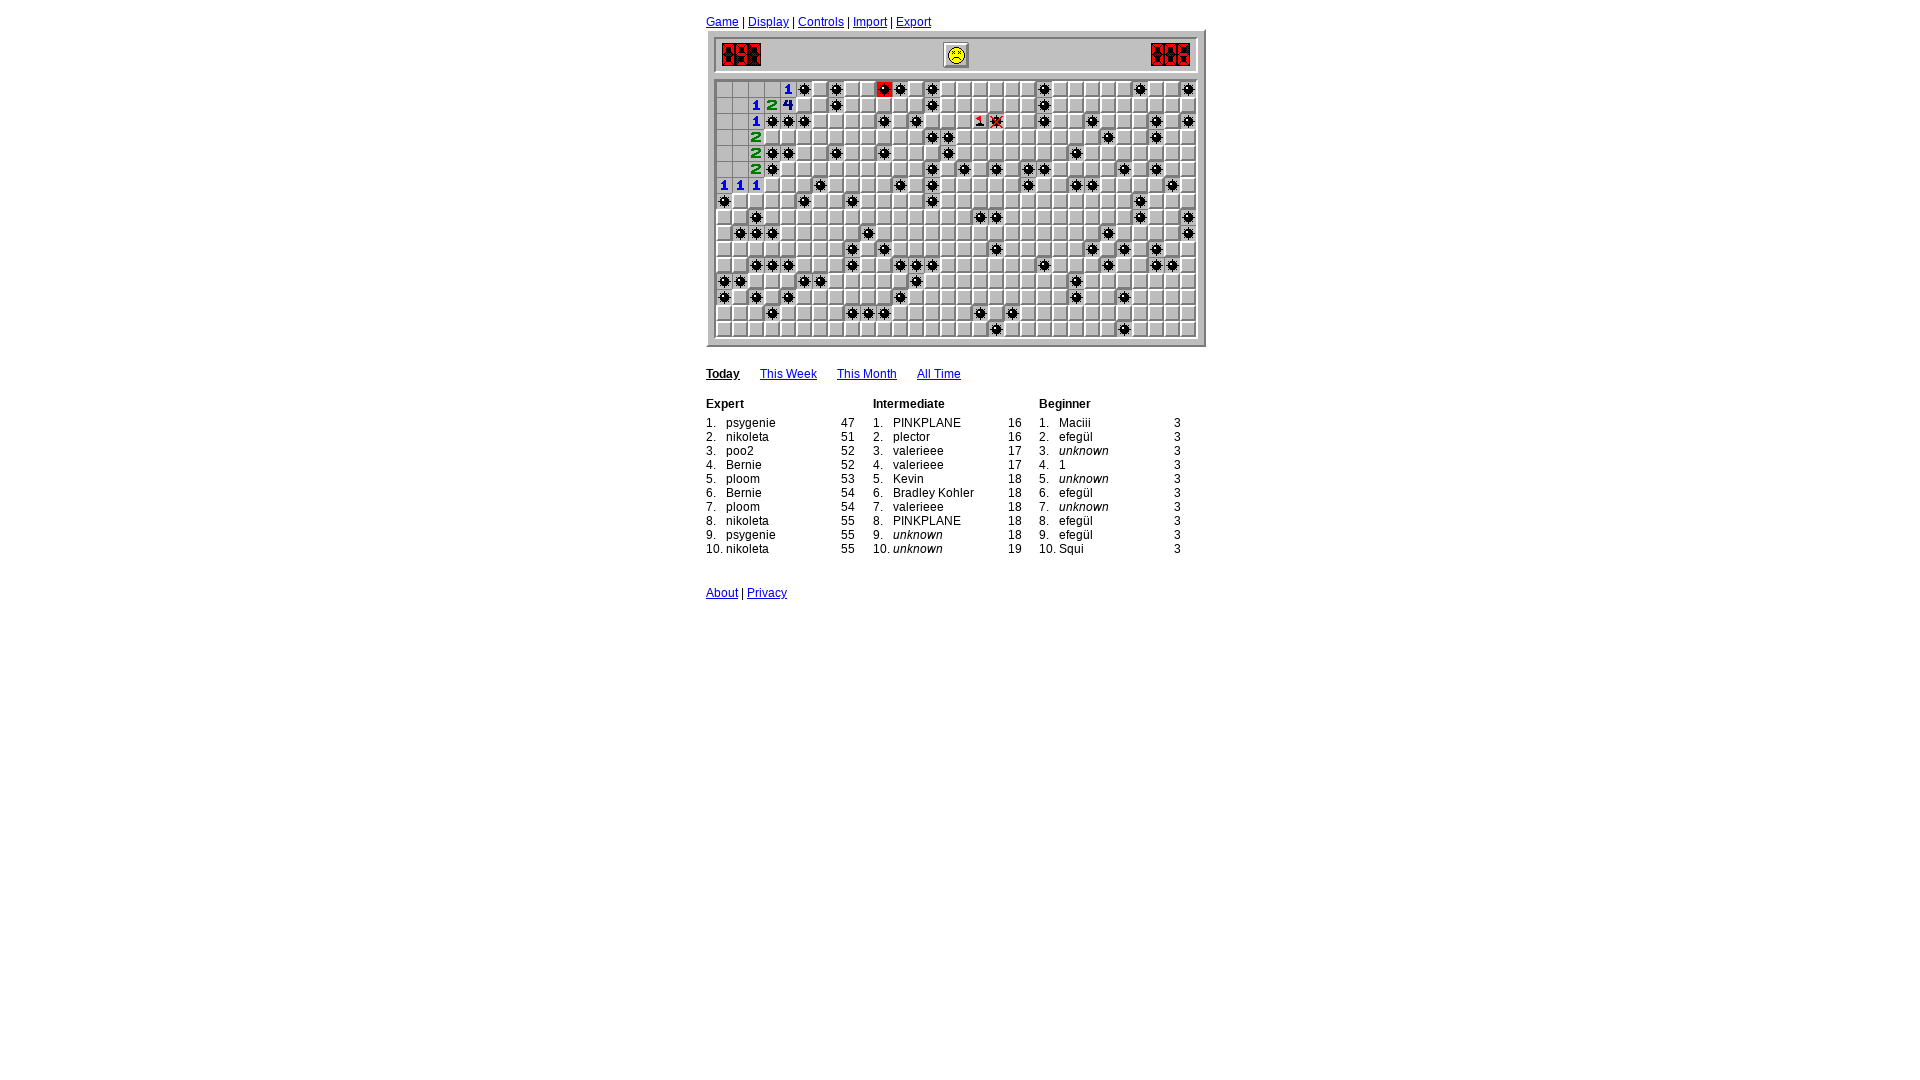

Iteration 3: Waited 400ms before processing
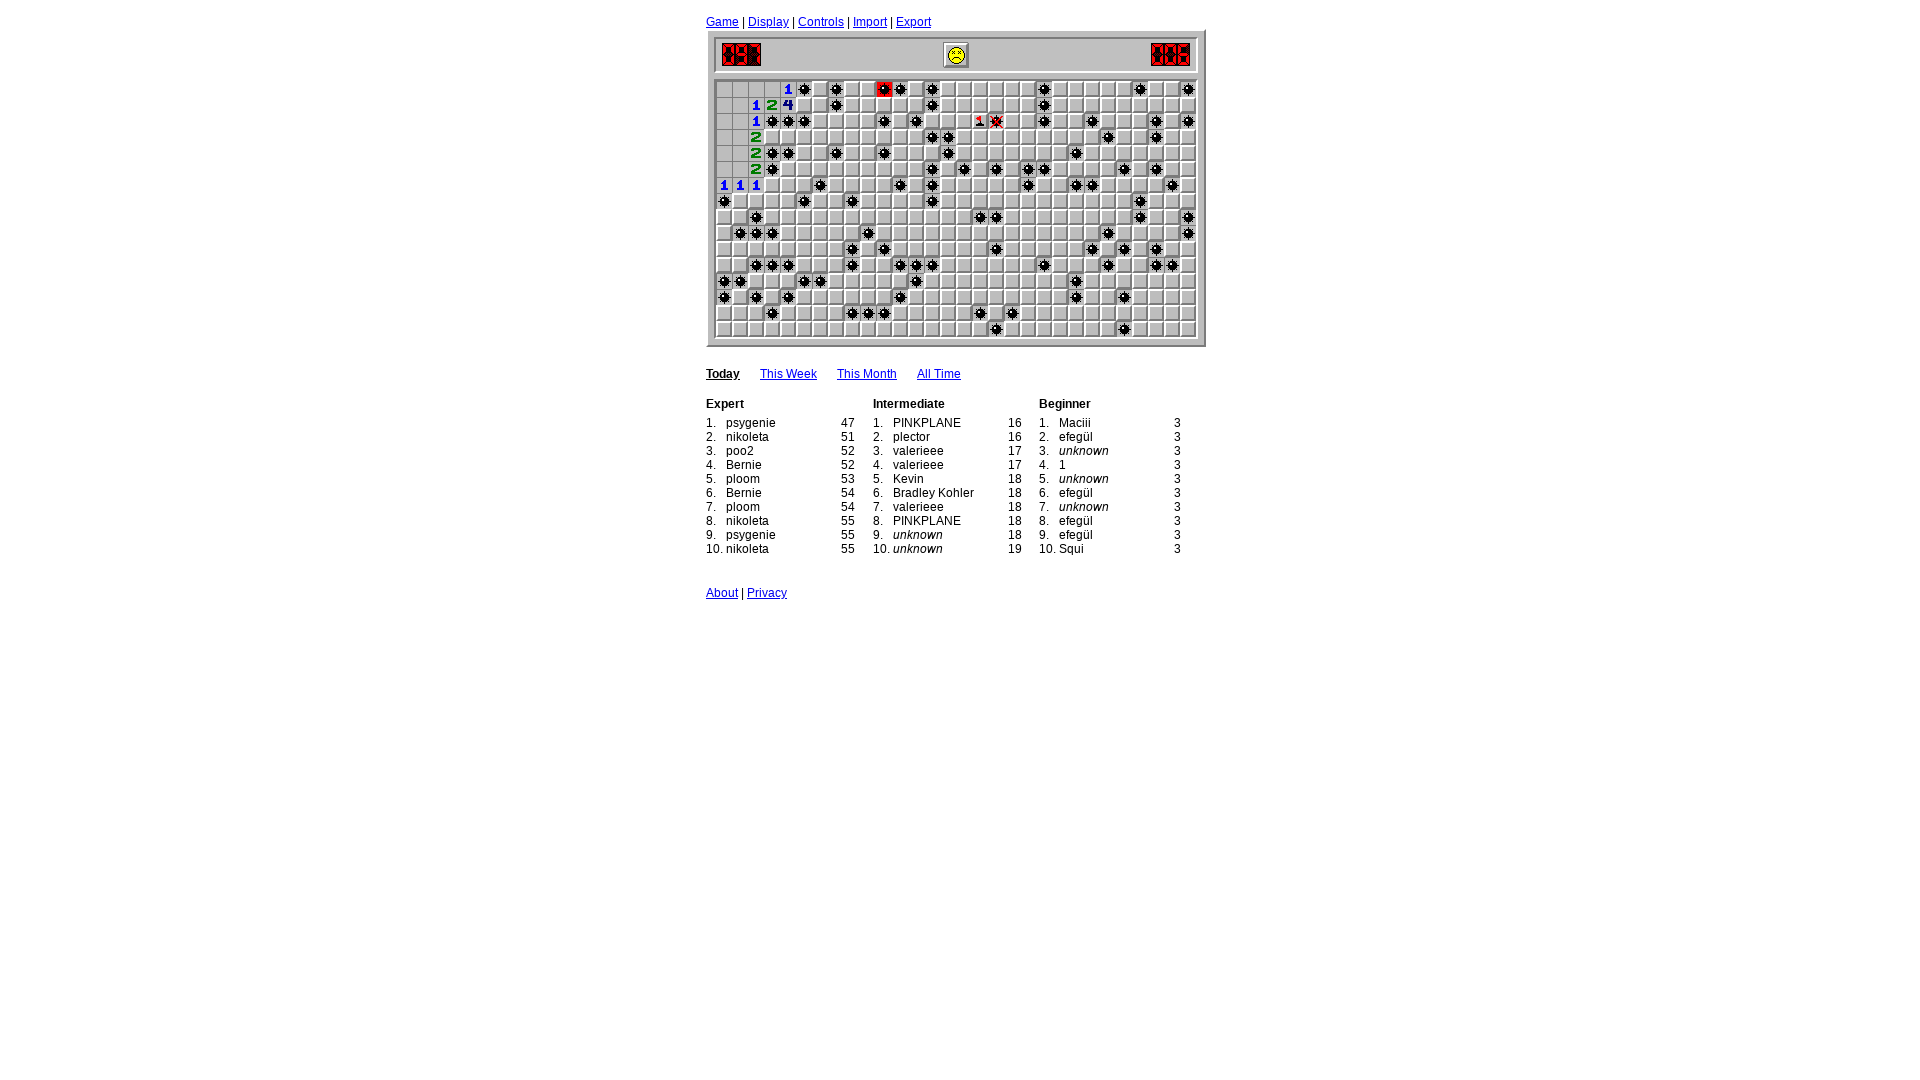

Read board state - 25 cells finished
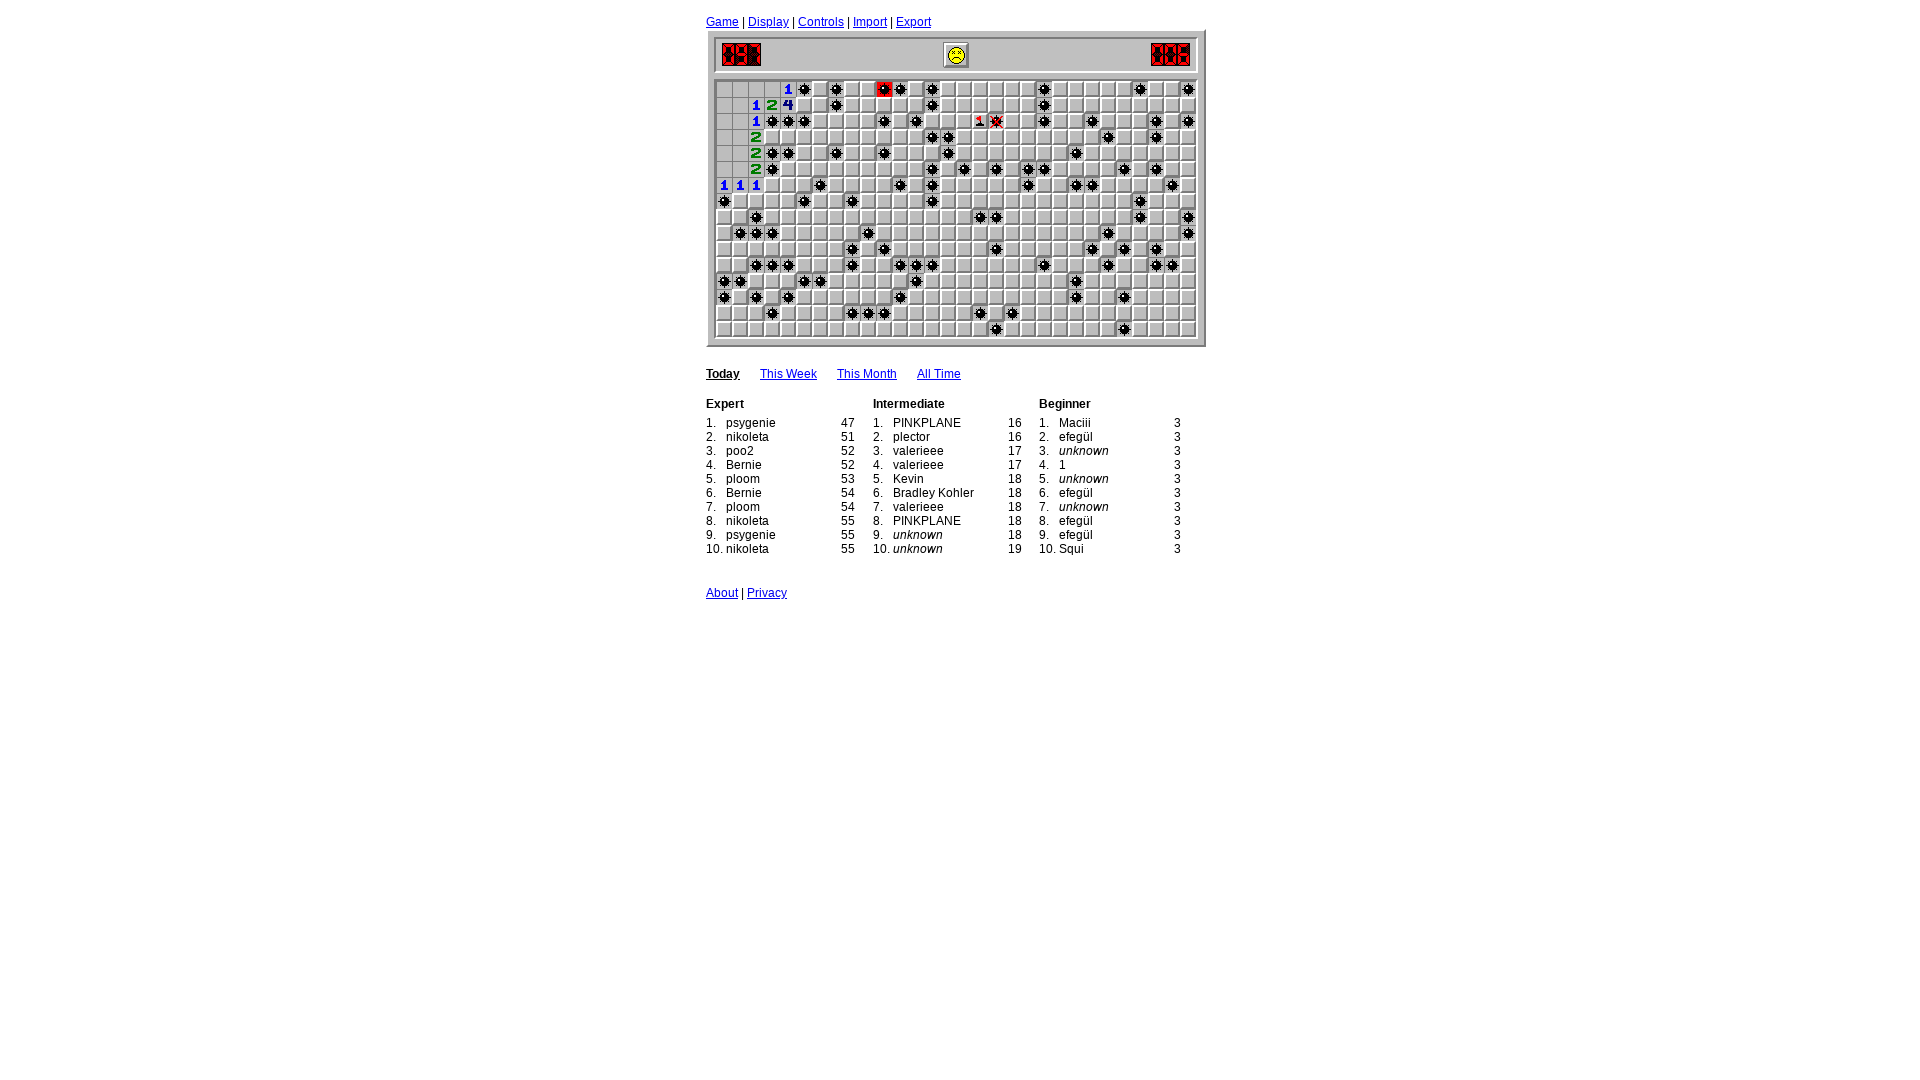

Iteration 4: Waited 400ms before processing
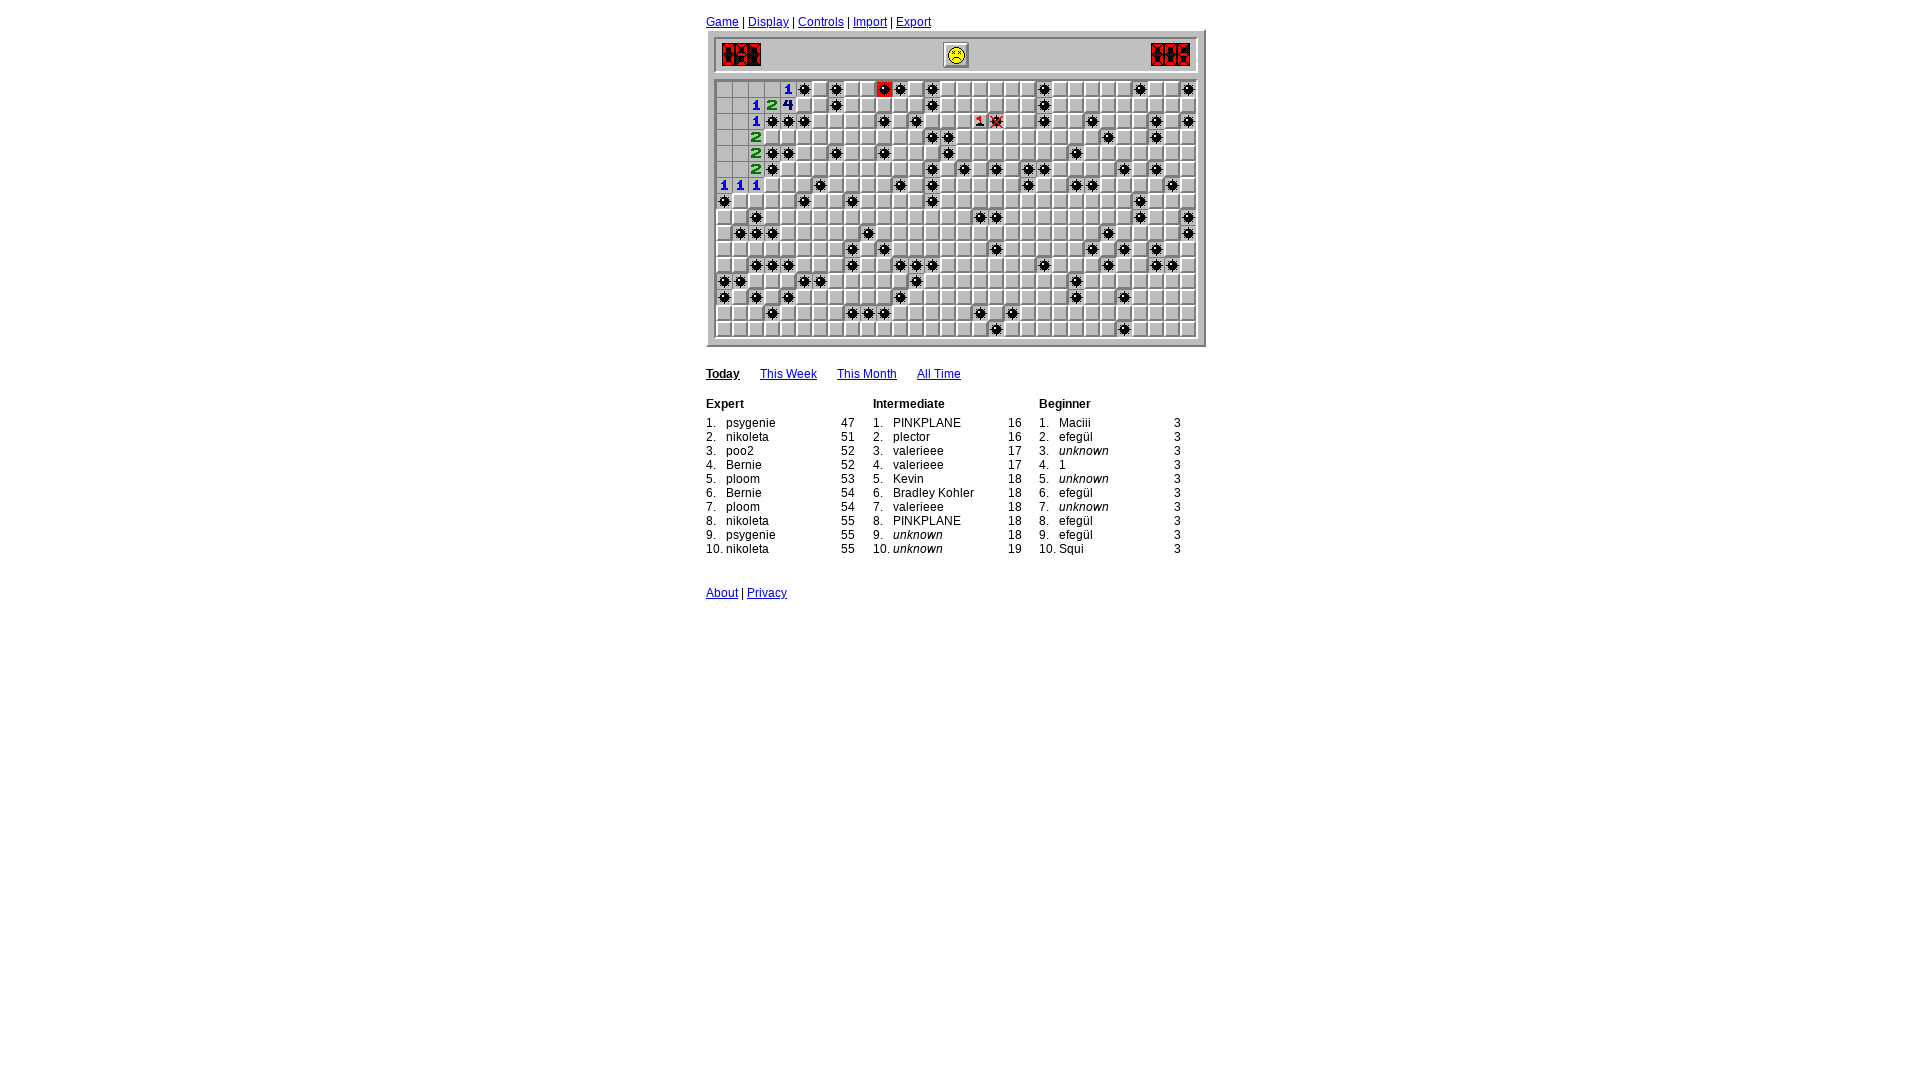

Read board state - 25 cells finished
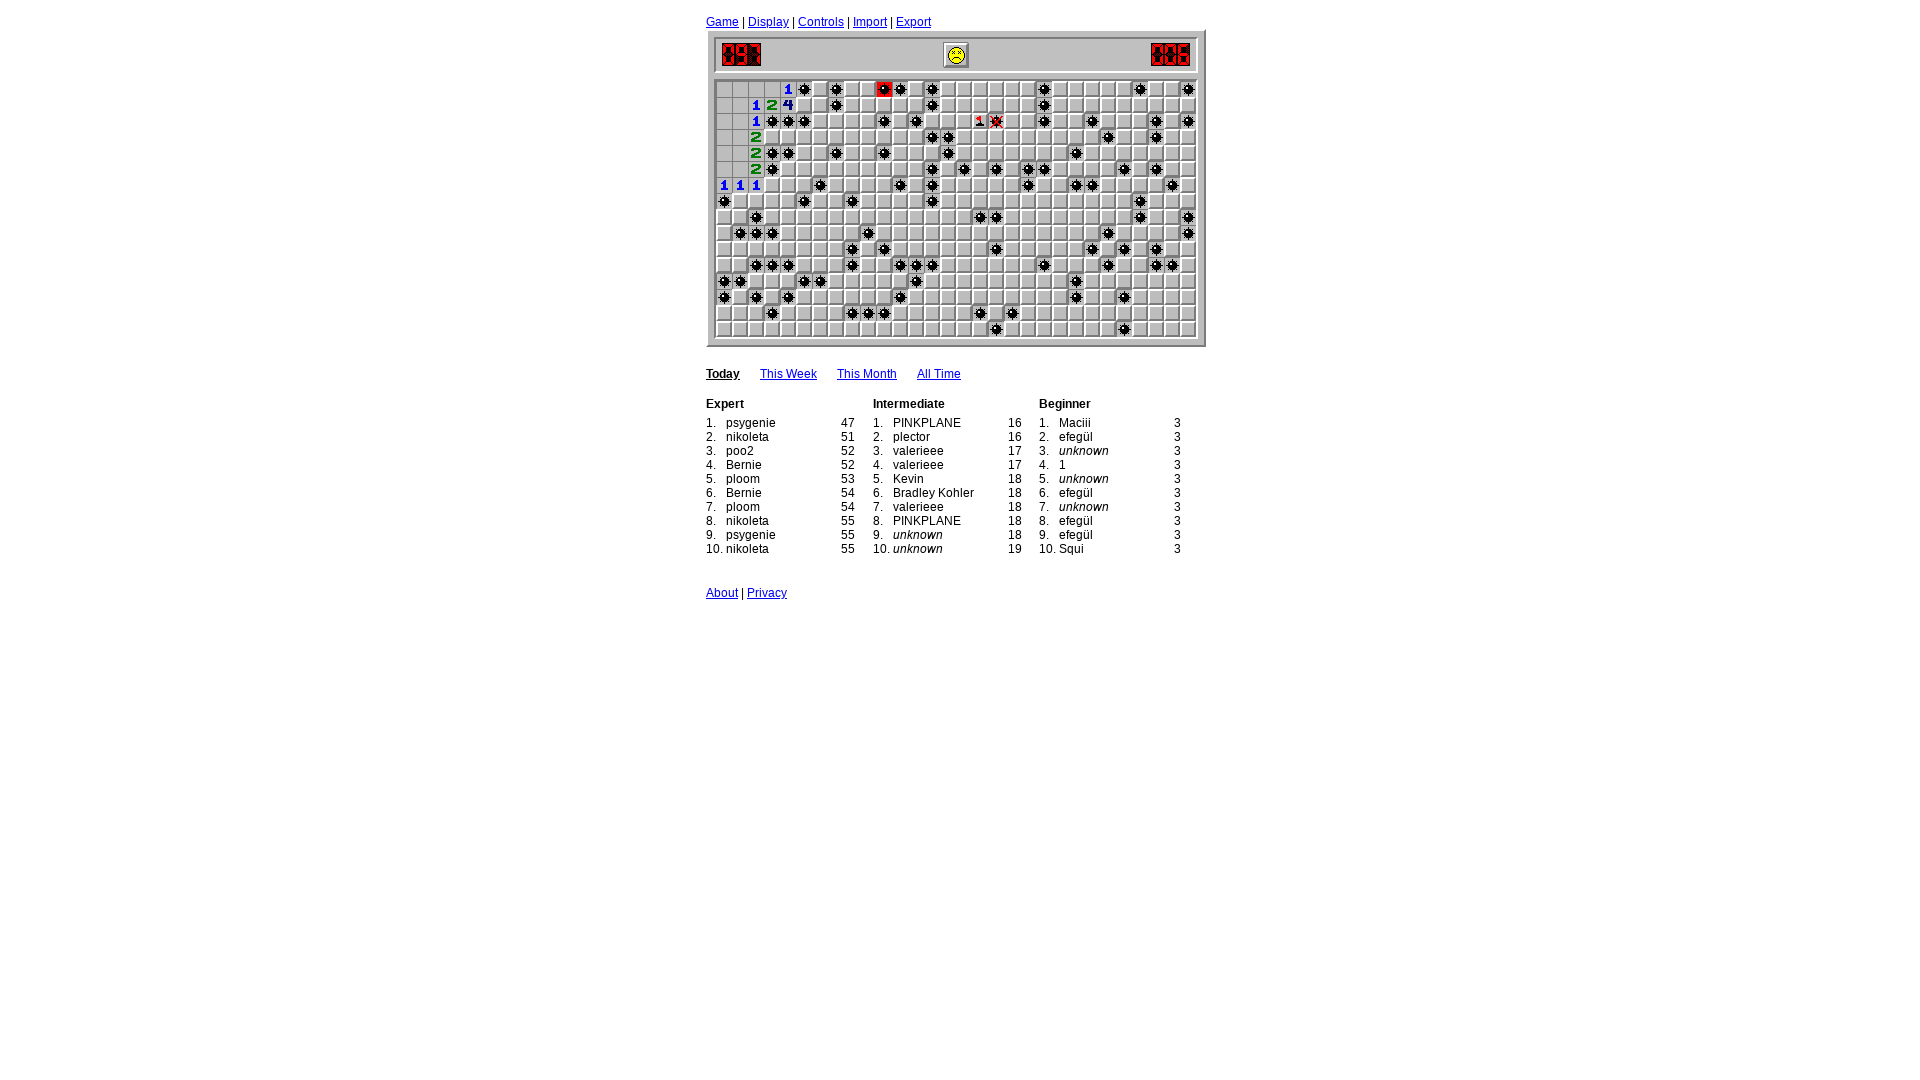

Iteration 5: Waited 400ms before processing
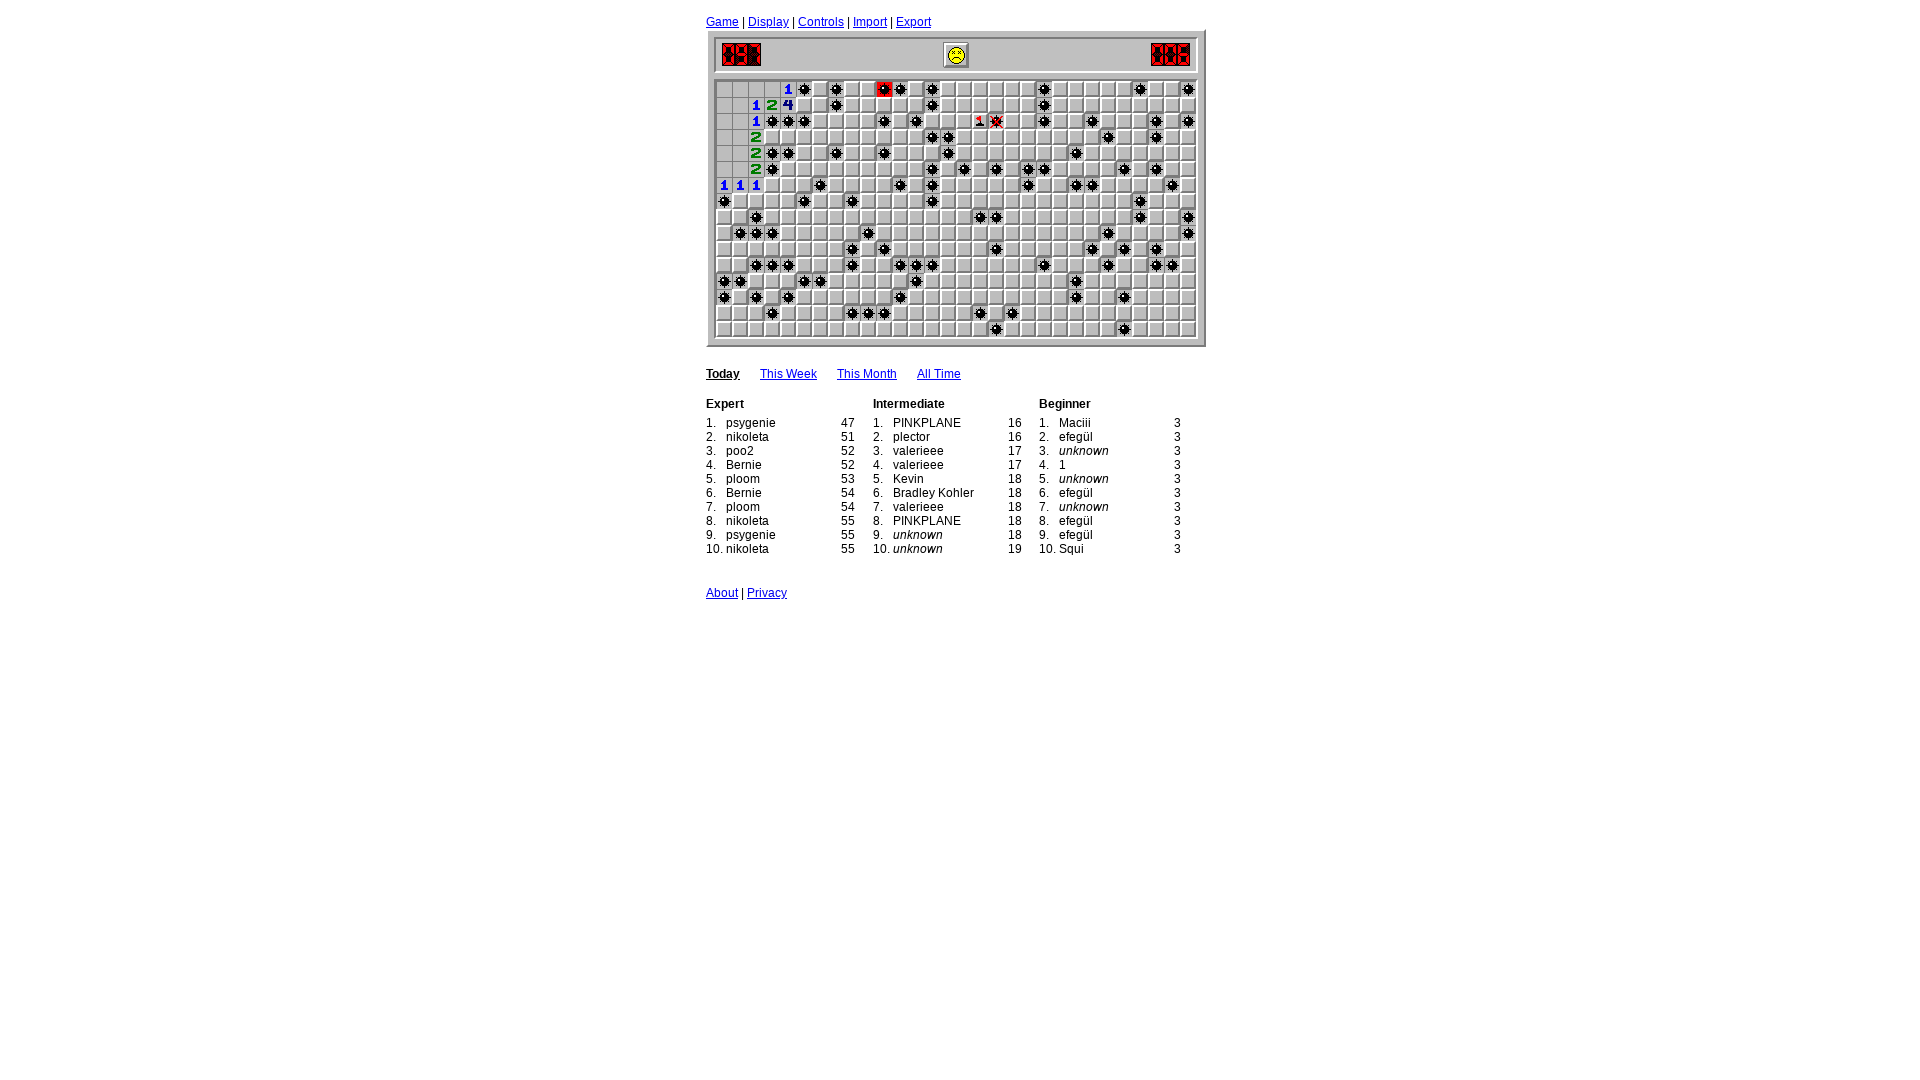

Read board state - 25 cells finished
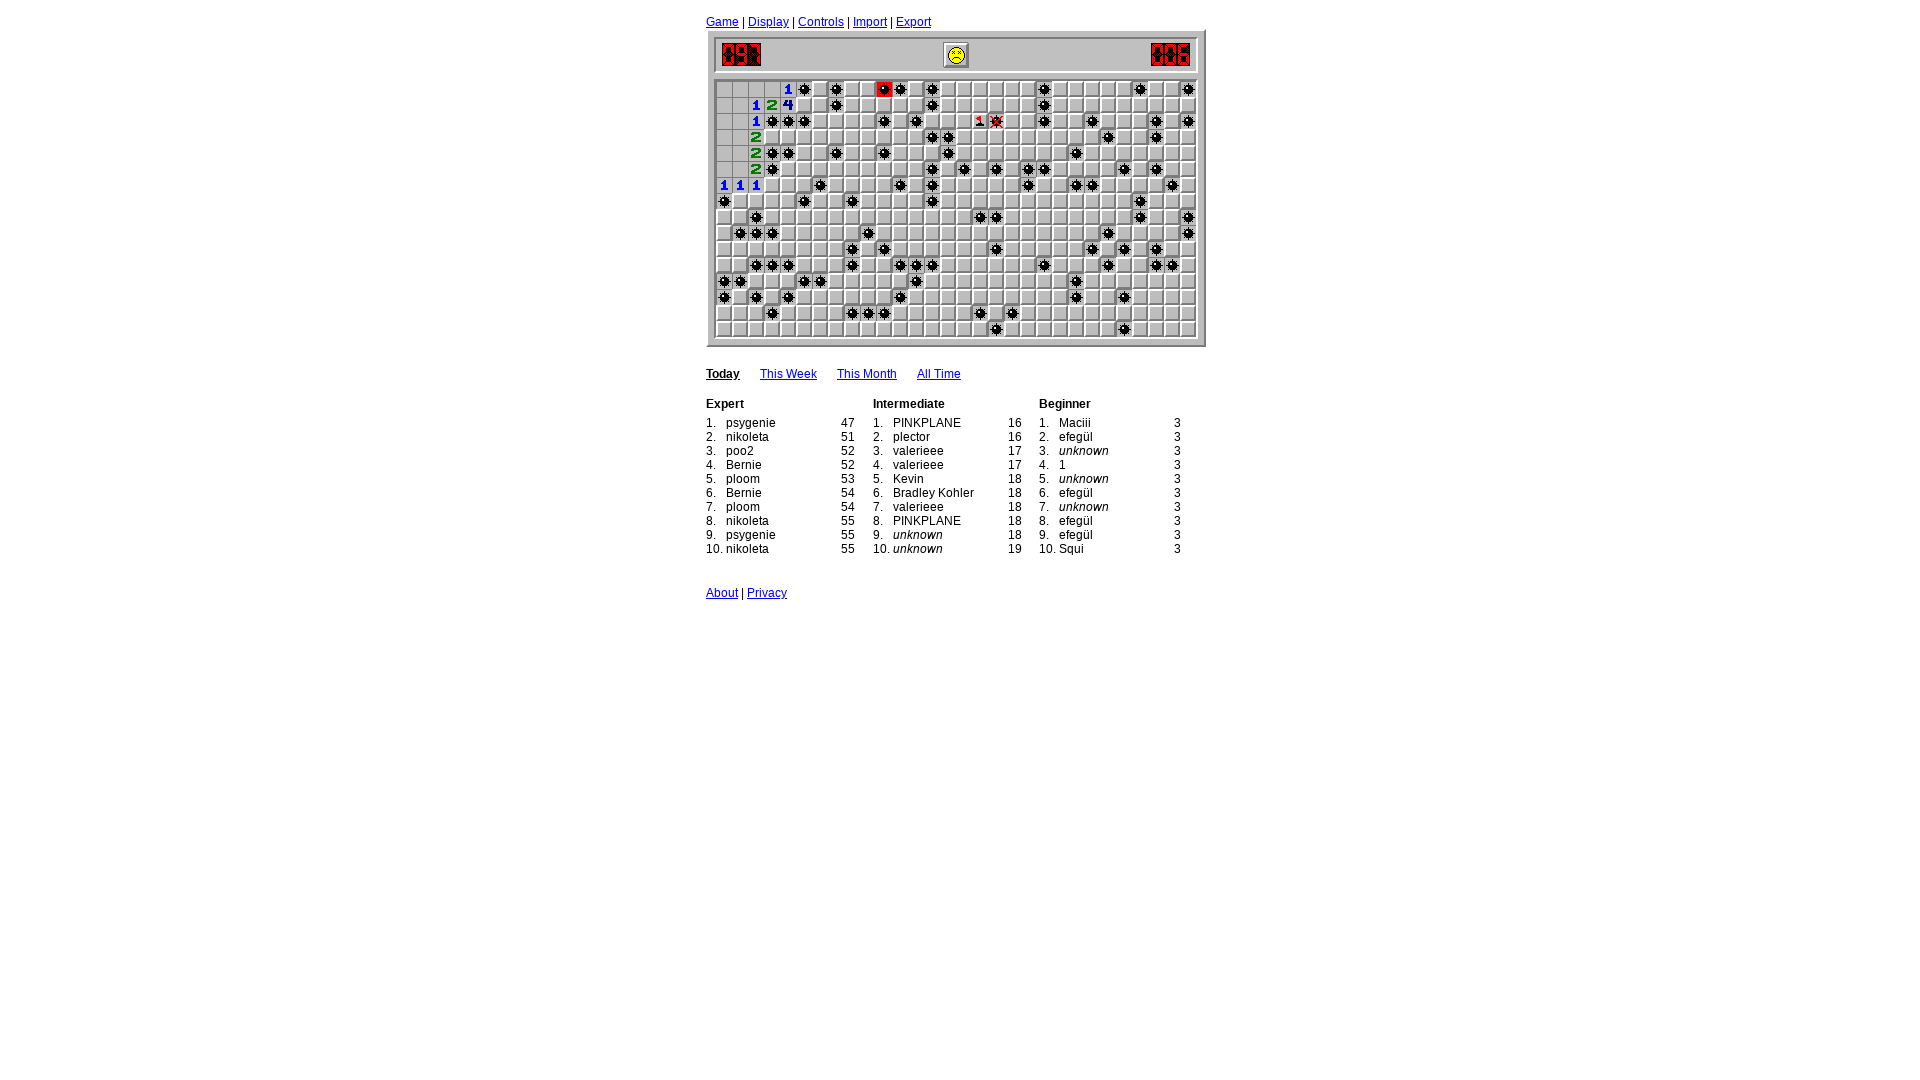

Iteration 6: Waited 400ms before processing
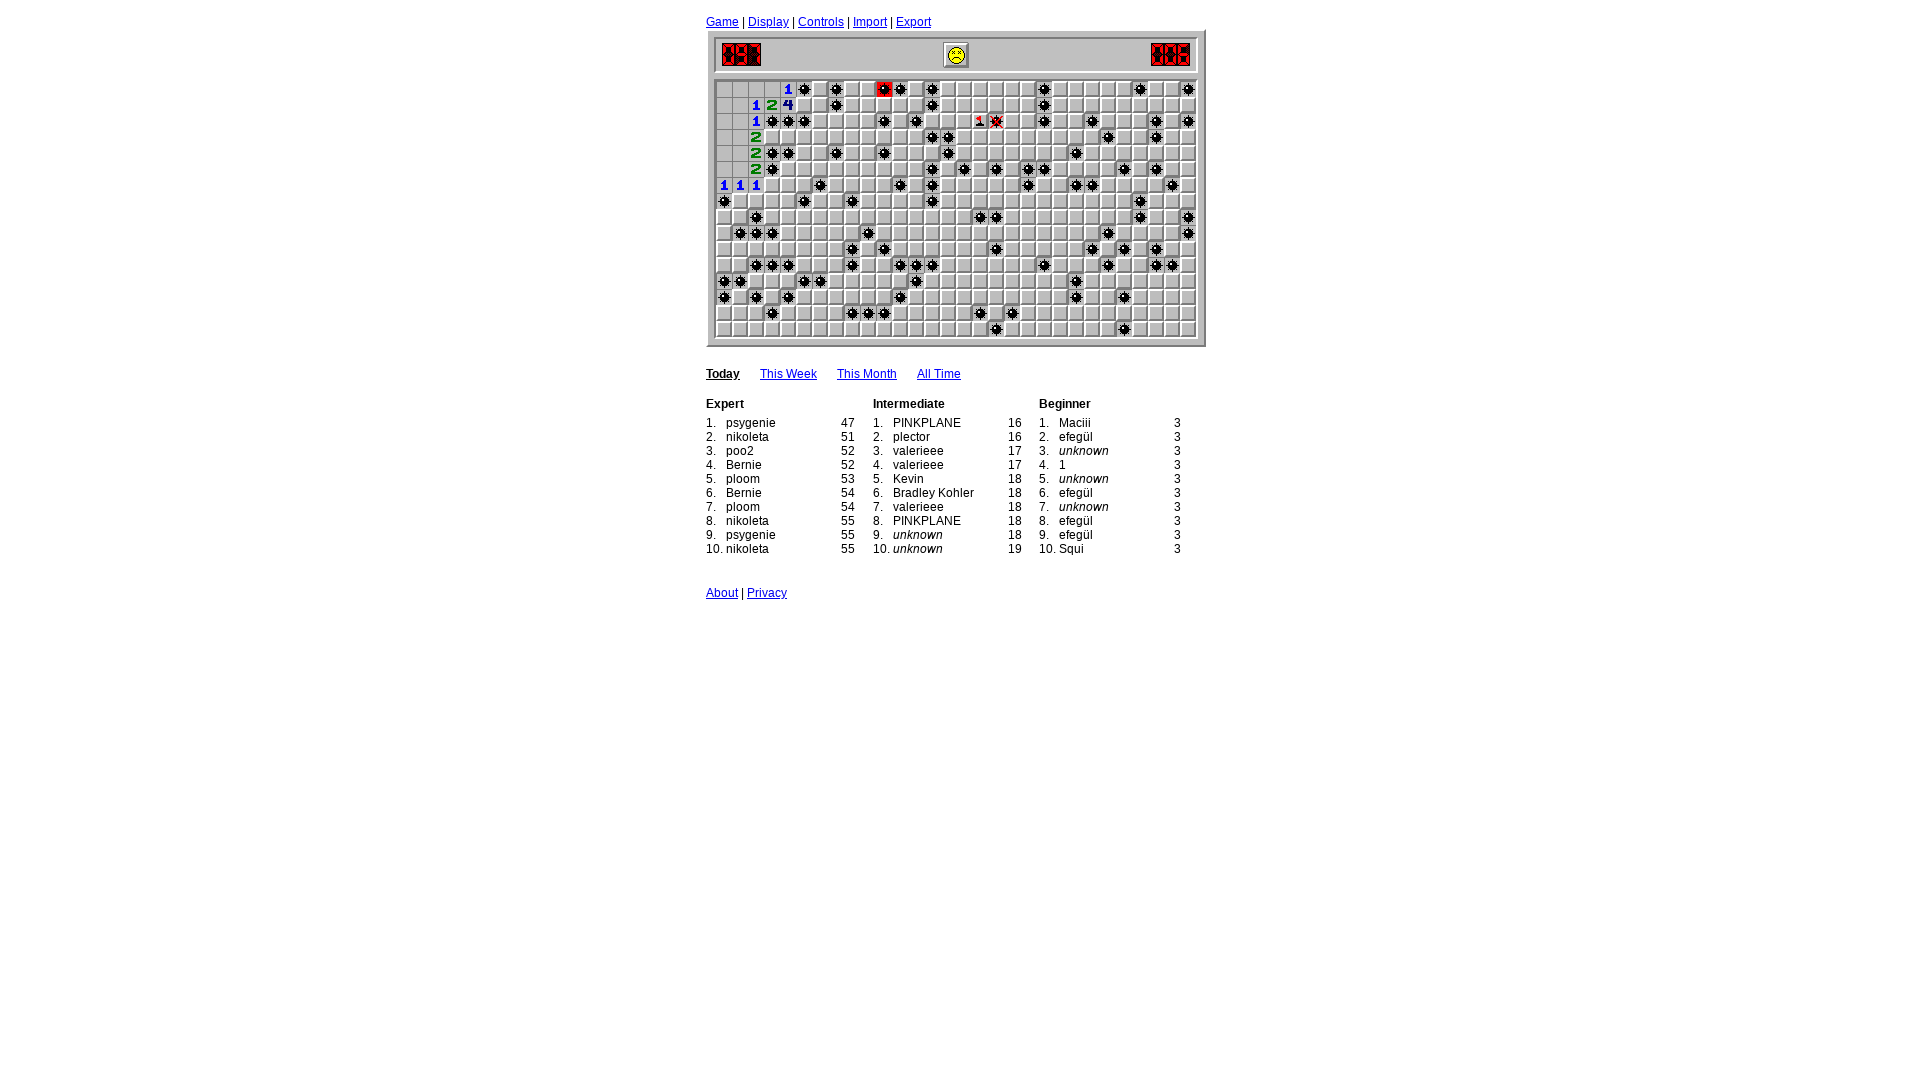

Read board state - 25 cells finished
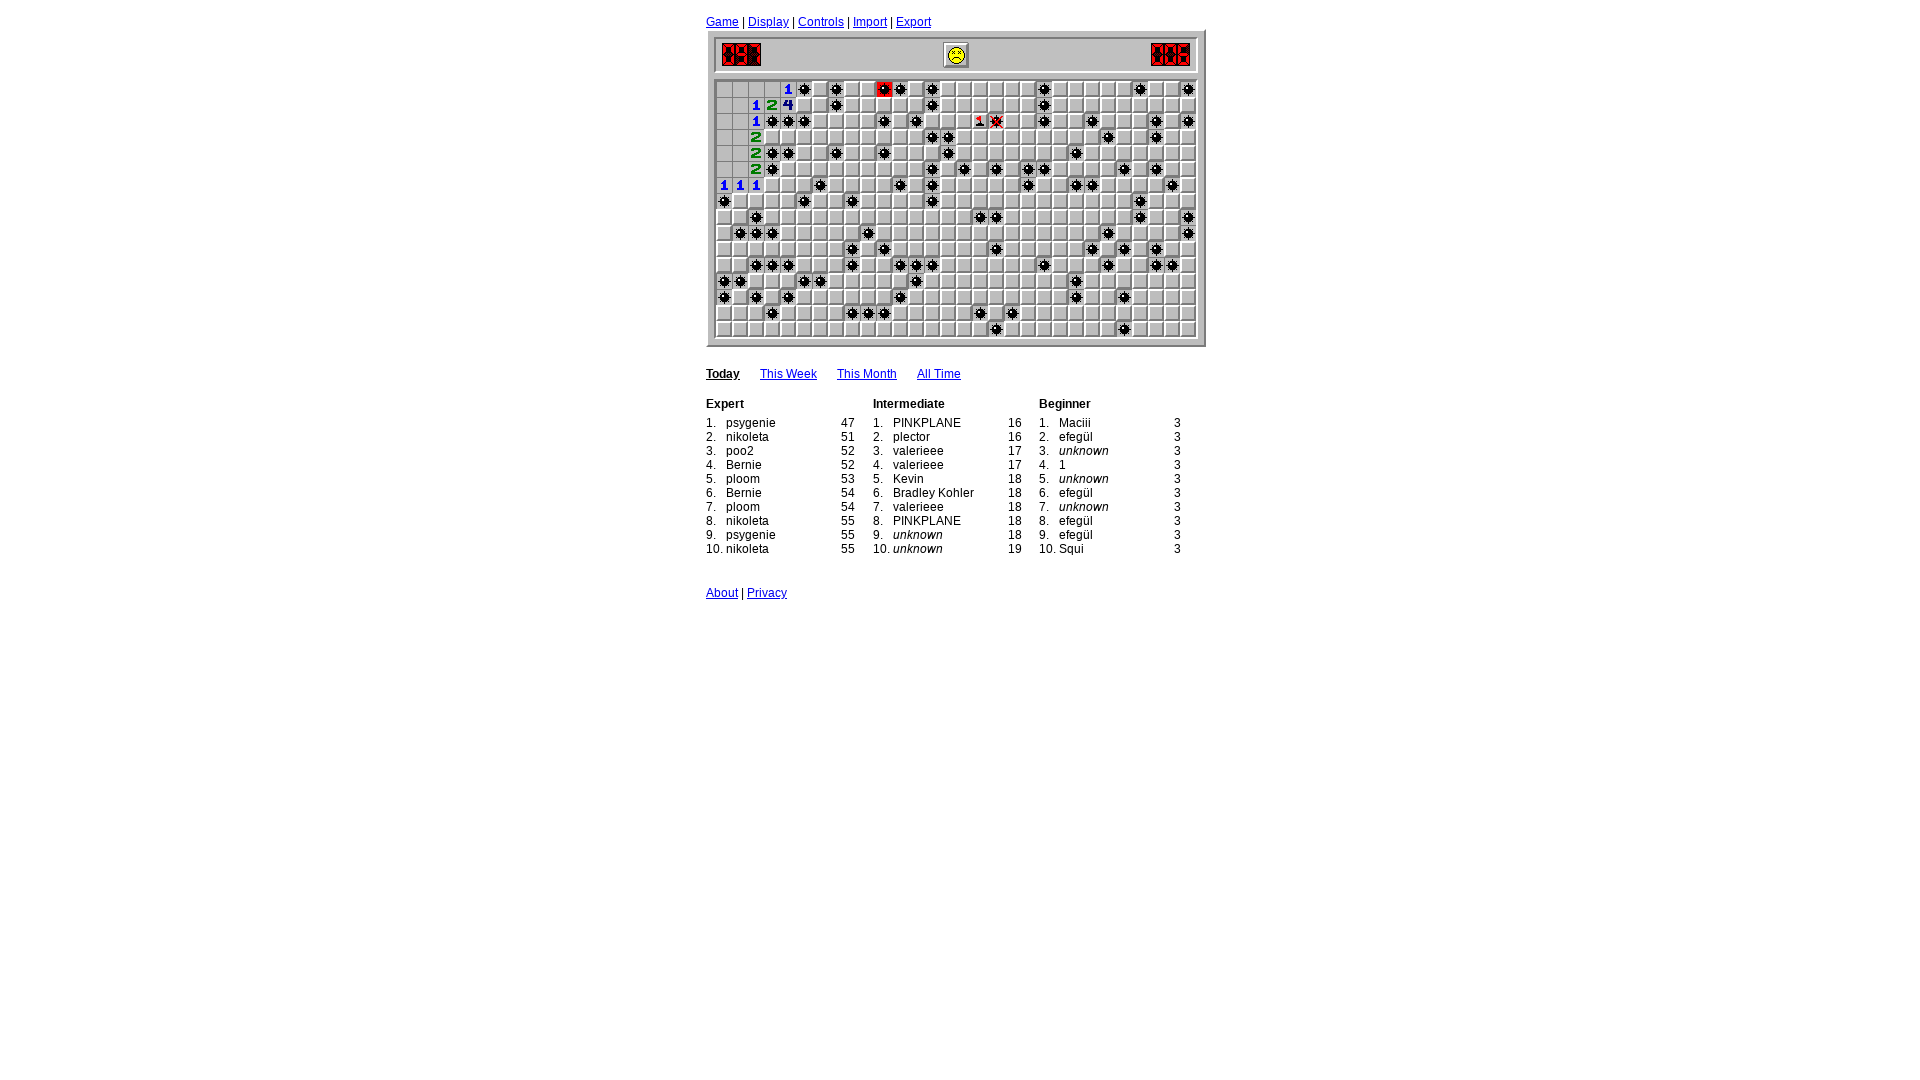

Iteration 7: Waited 400ms before processing
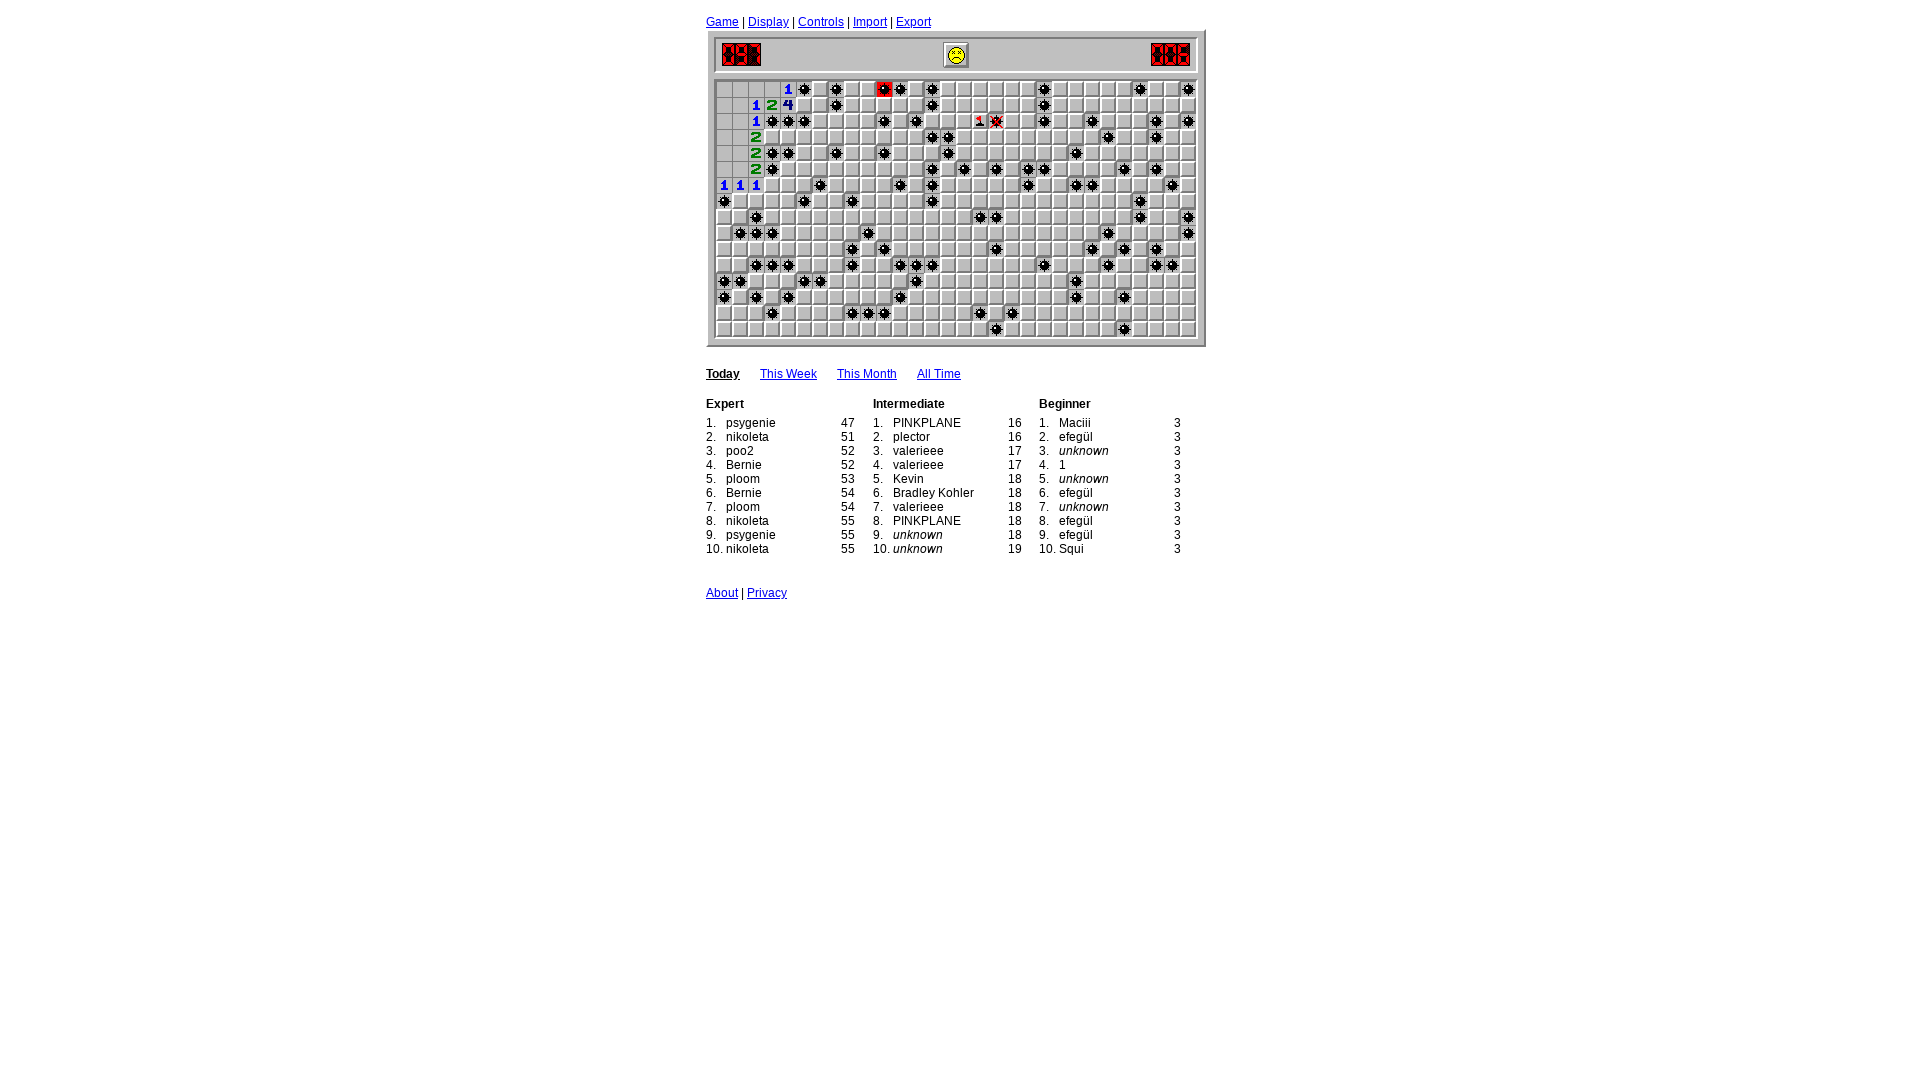

Read board state - 25 cells finished
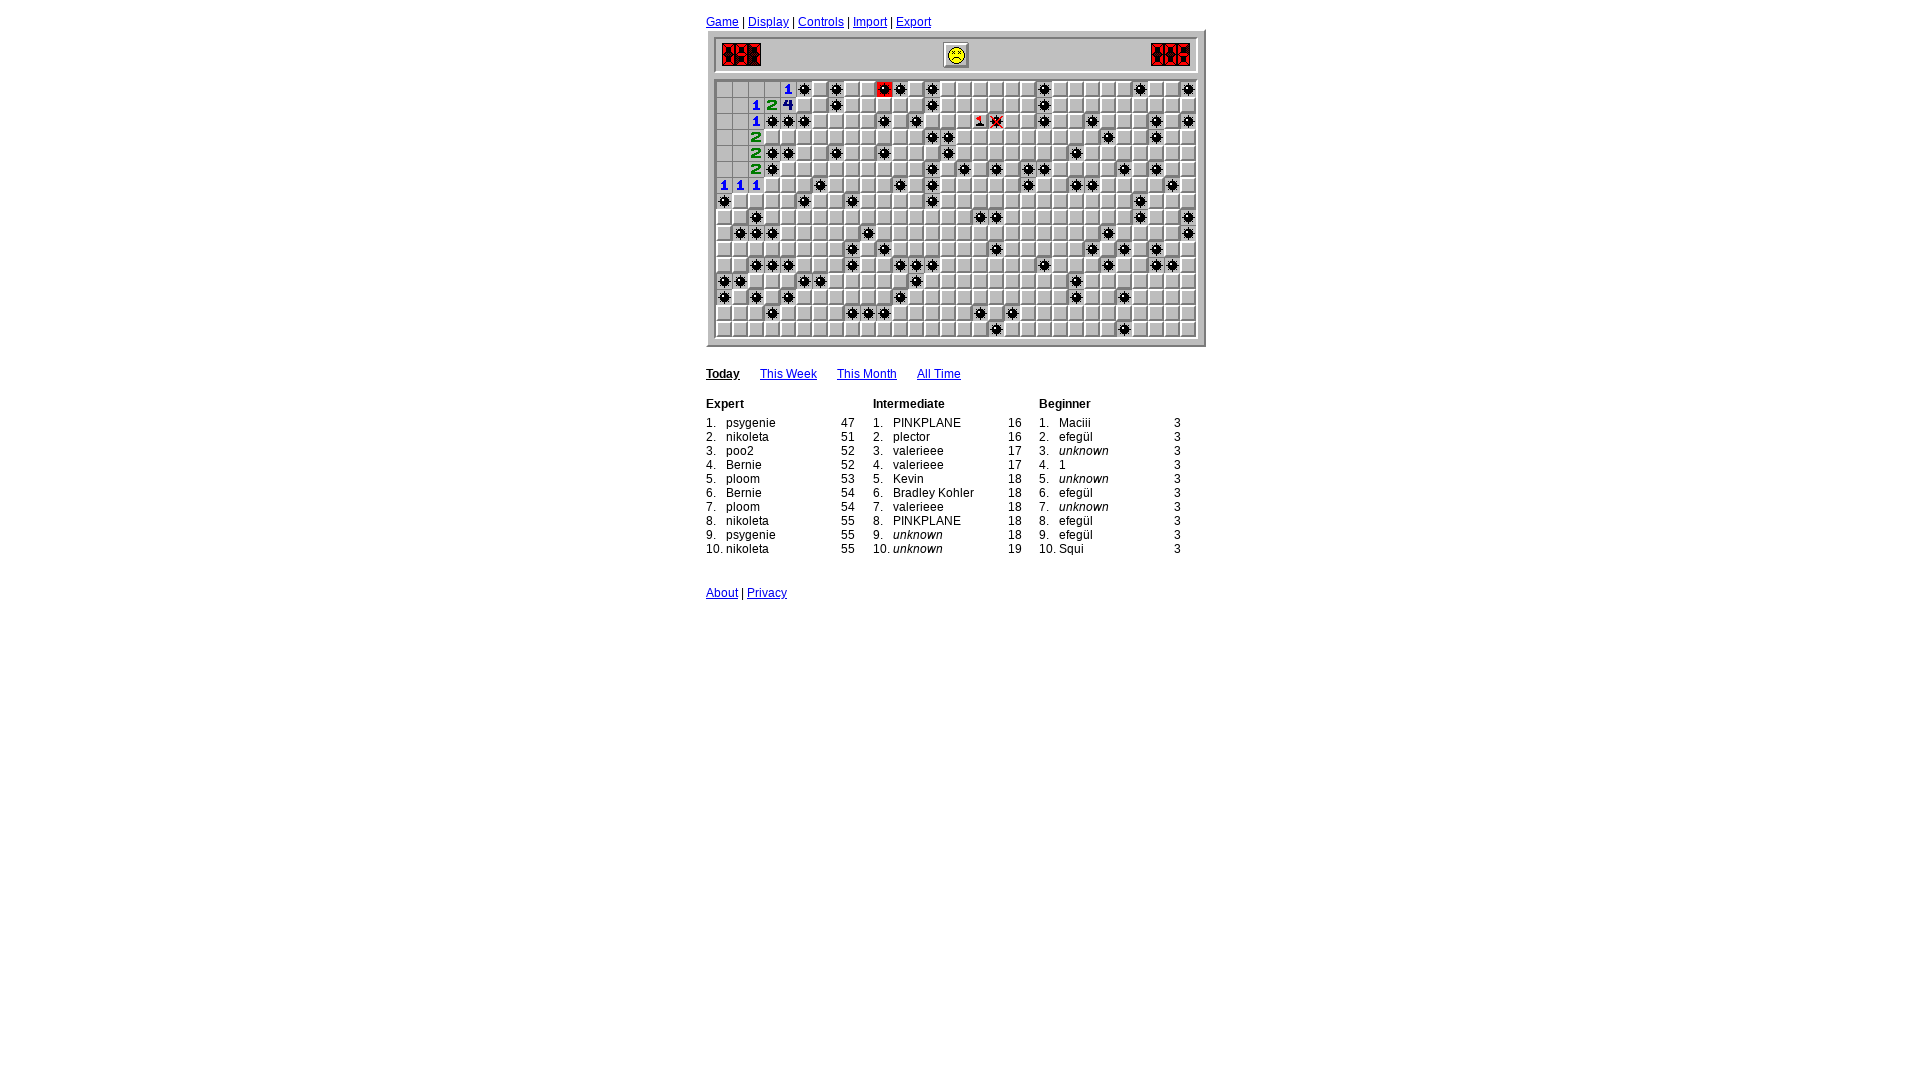

Iteration 8: Waited 400ms before processing
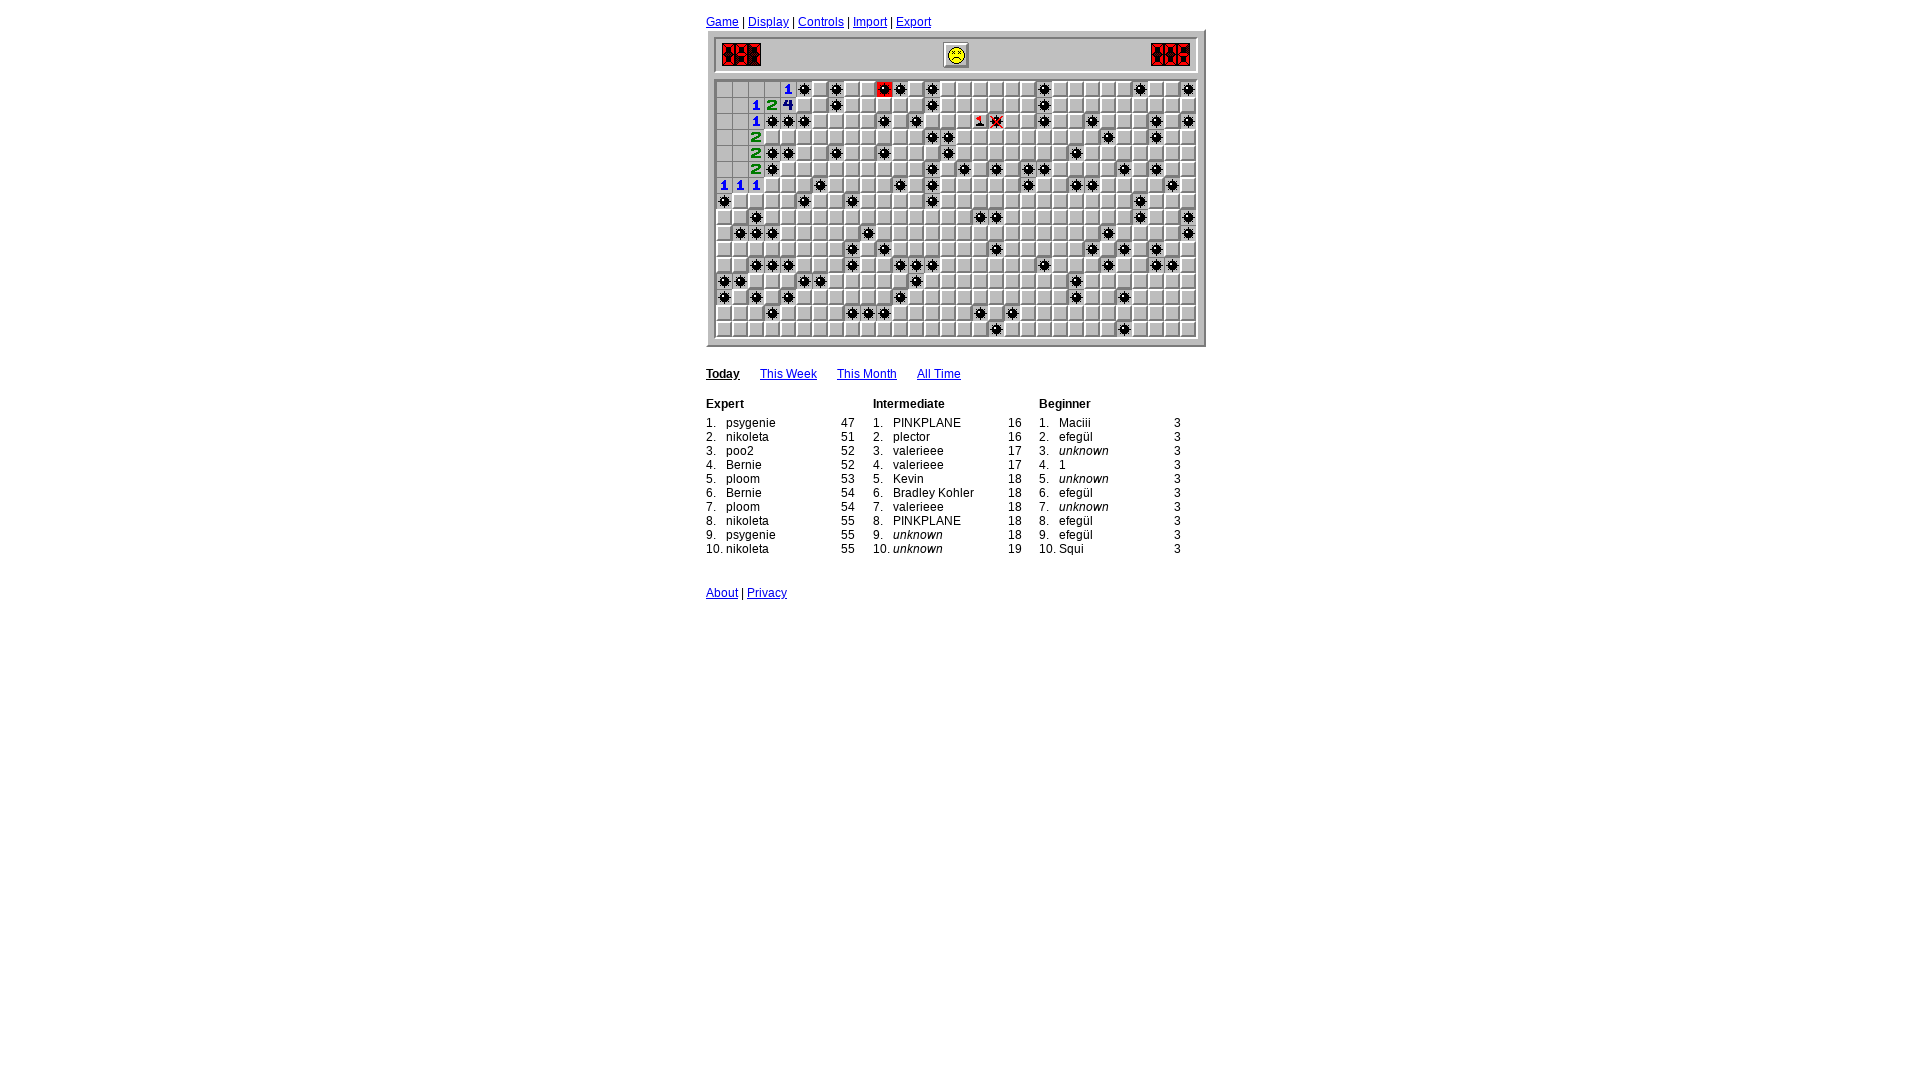

Read board state - 25 cells finished
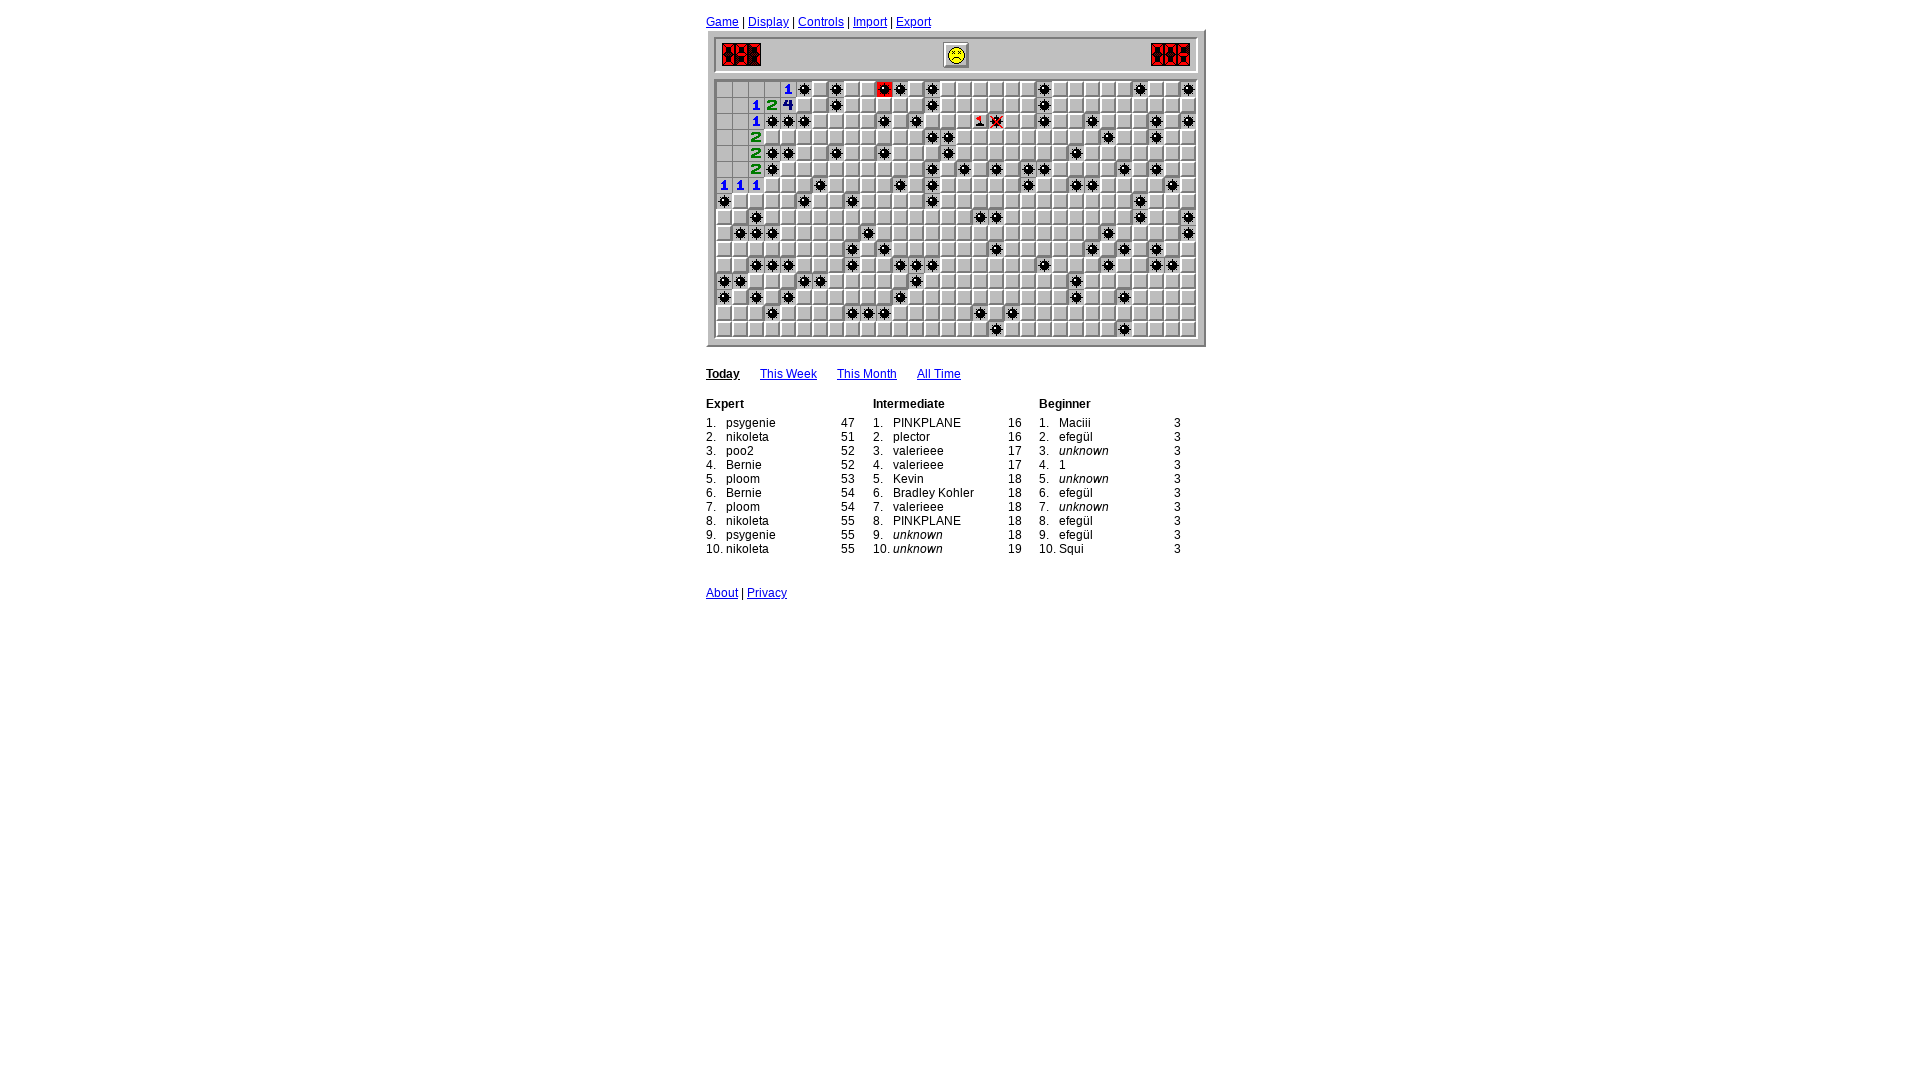

Iteration 9: Waited 400ms before processing
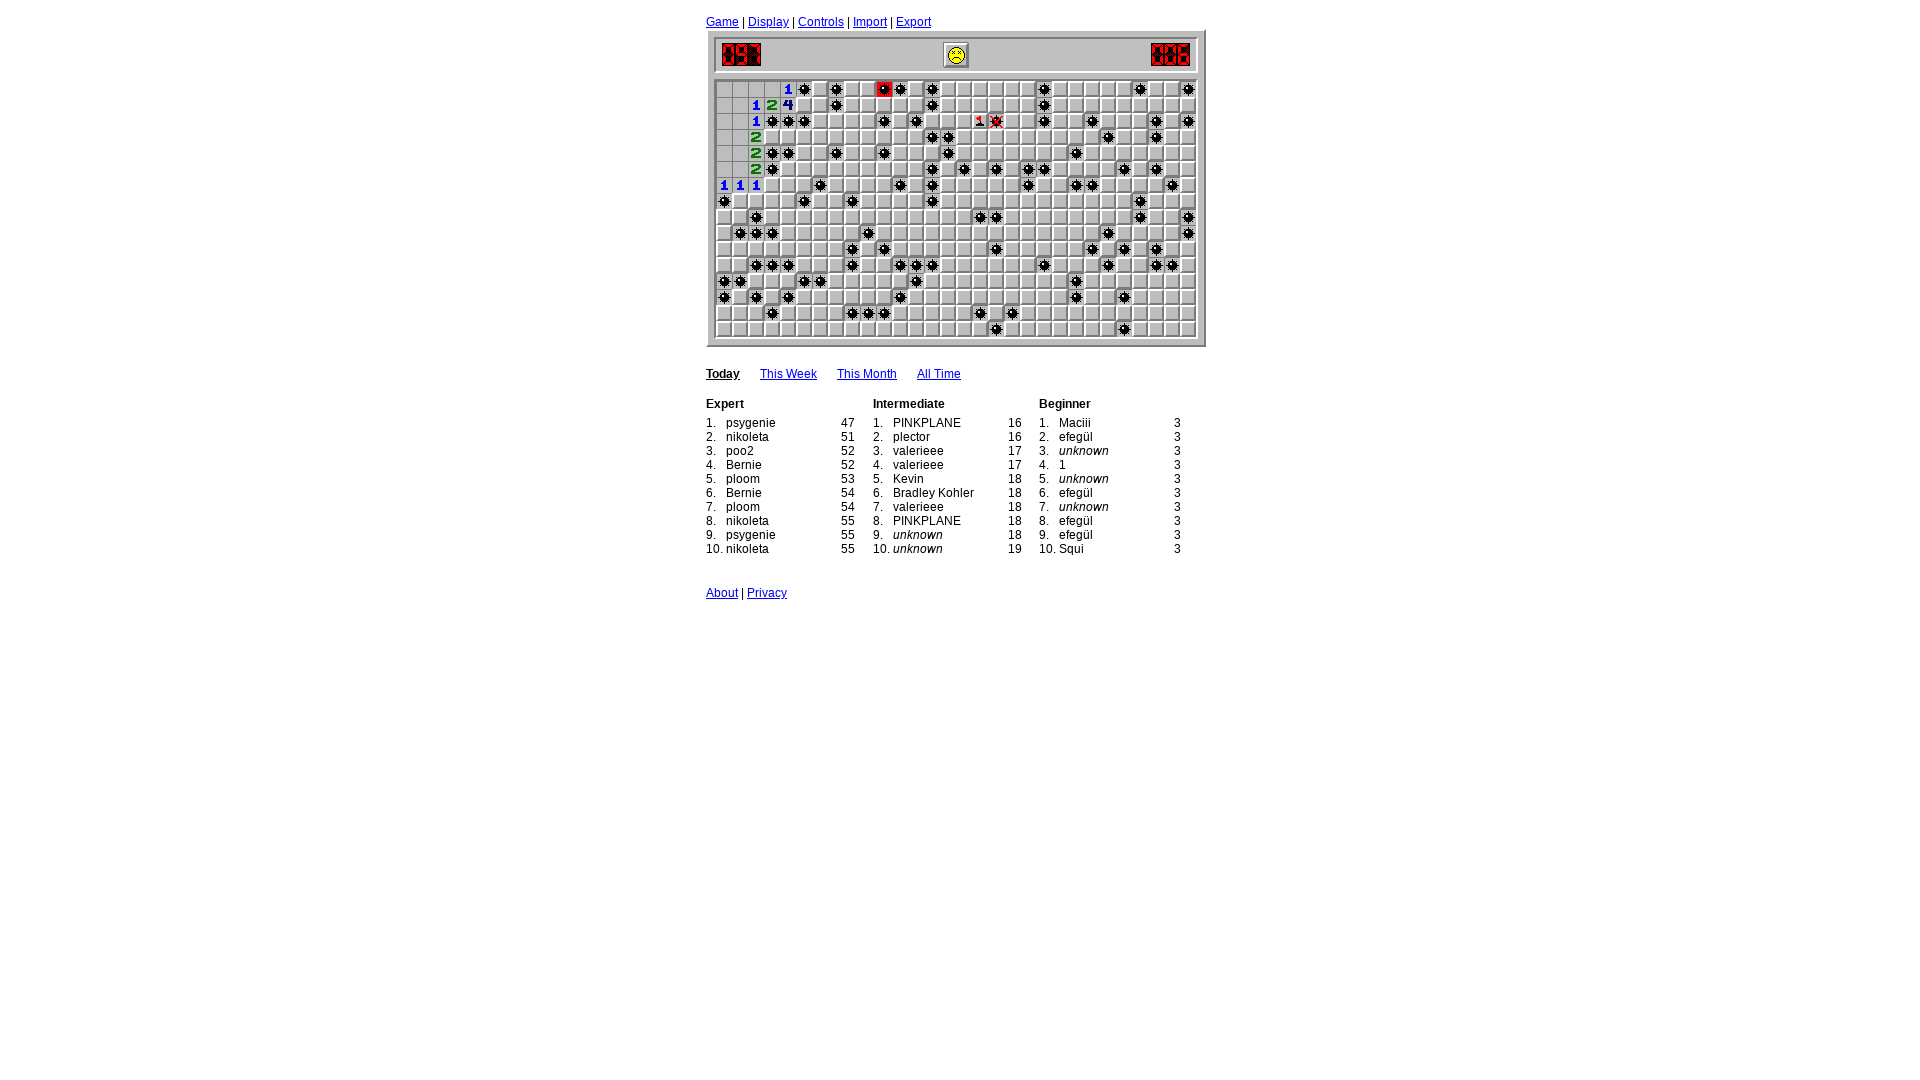

Read board state - 25 cells finished
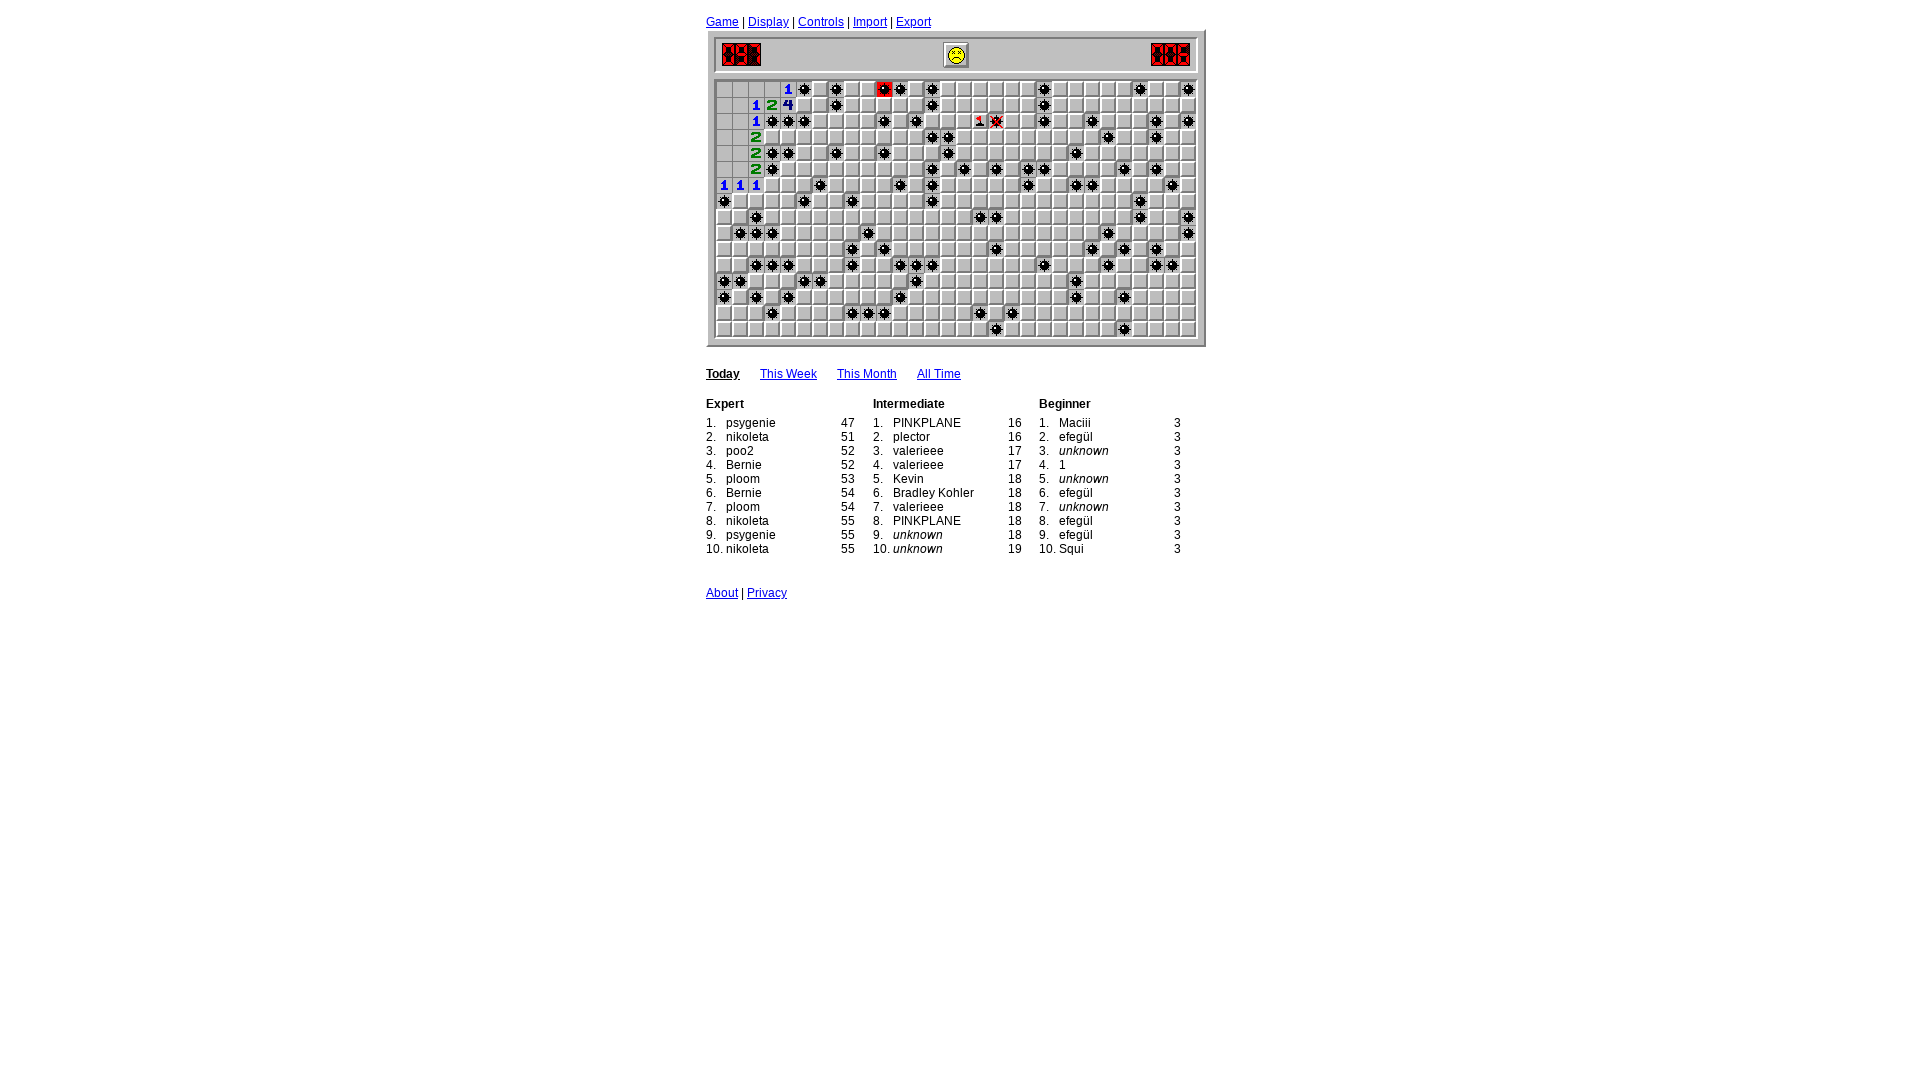

Iteration 10: Waited 400ms before processing
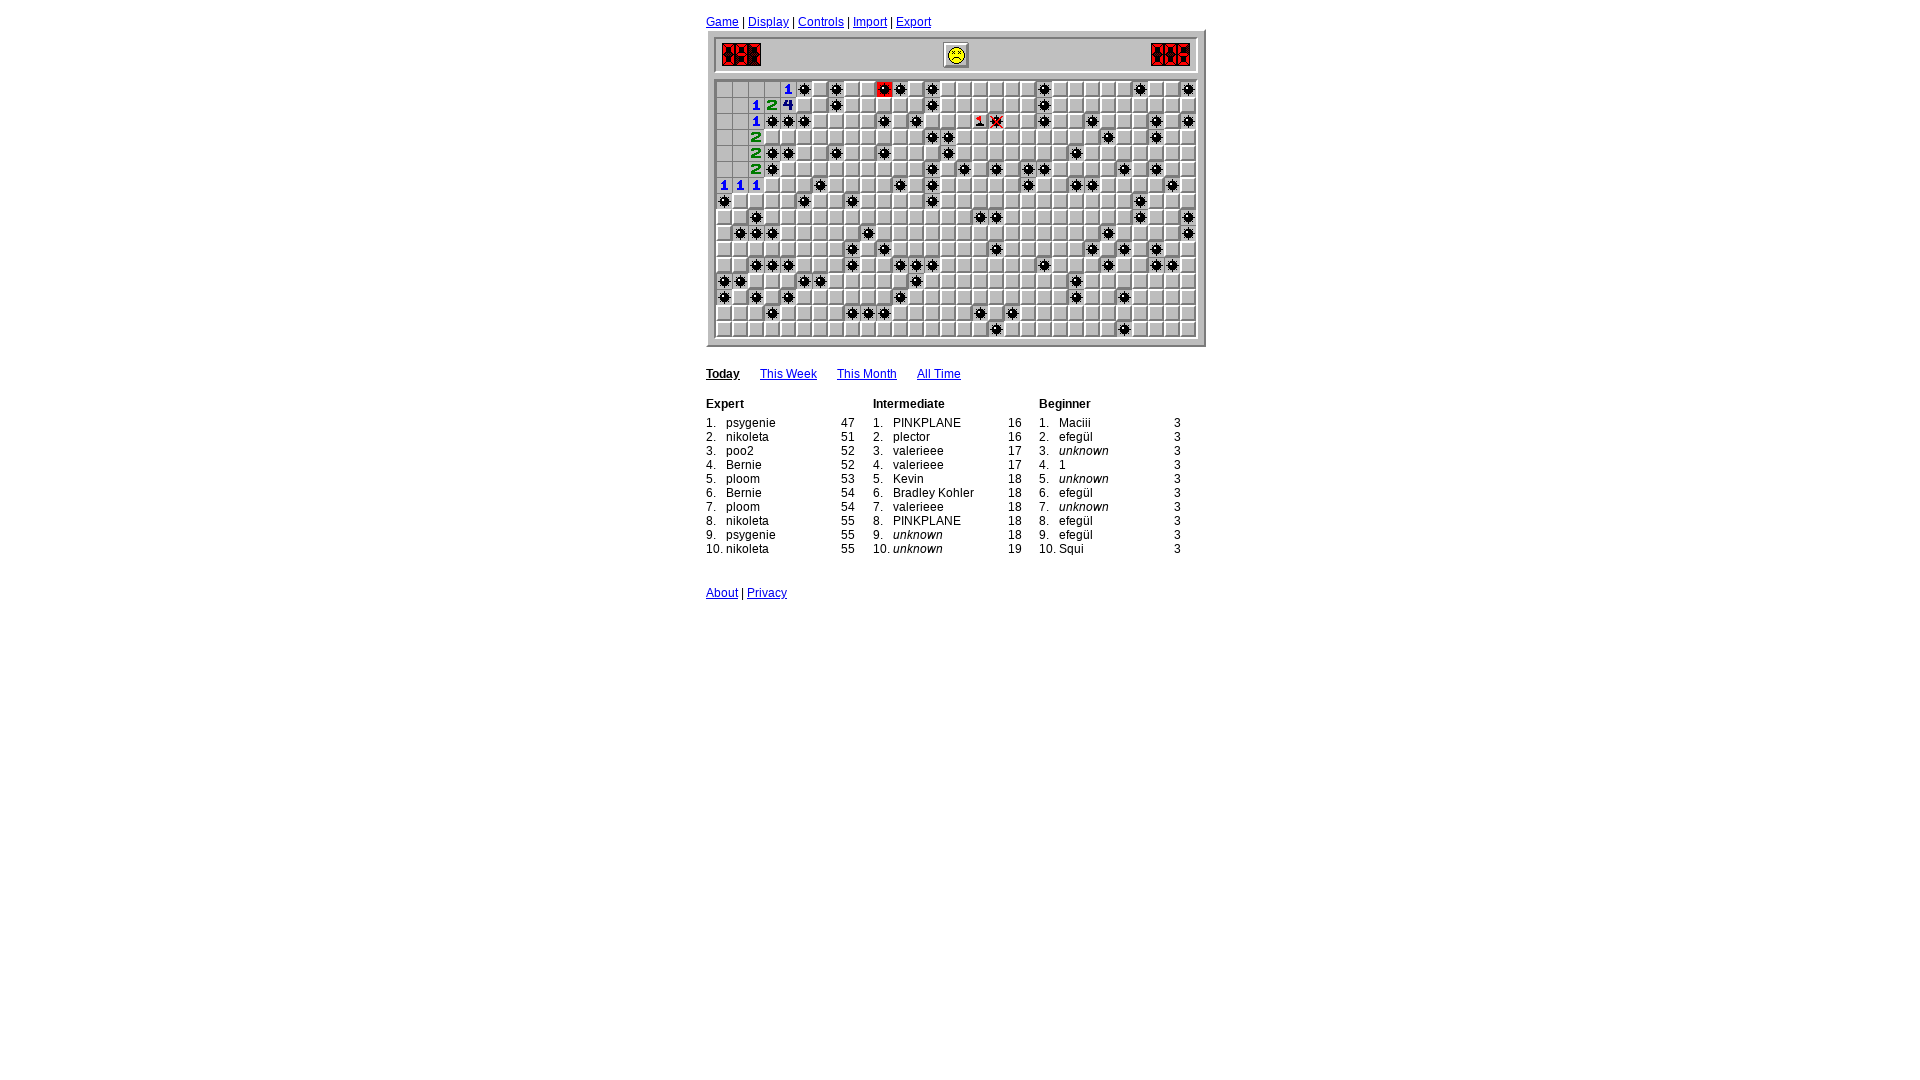

Read board state - 25 cells finished
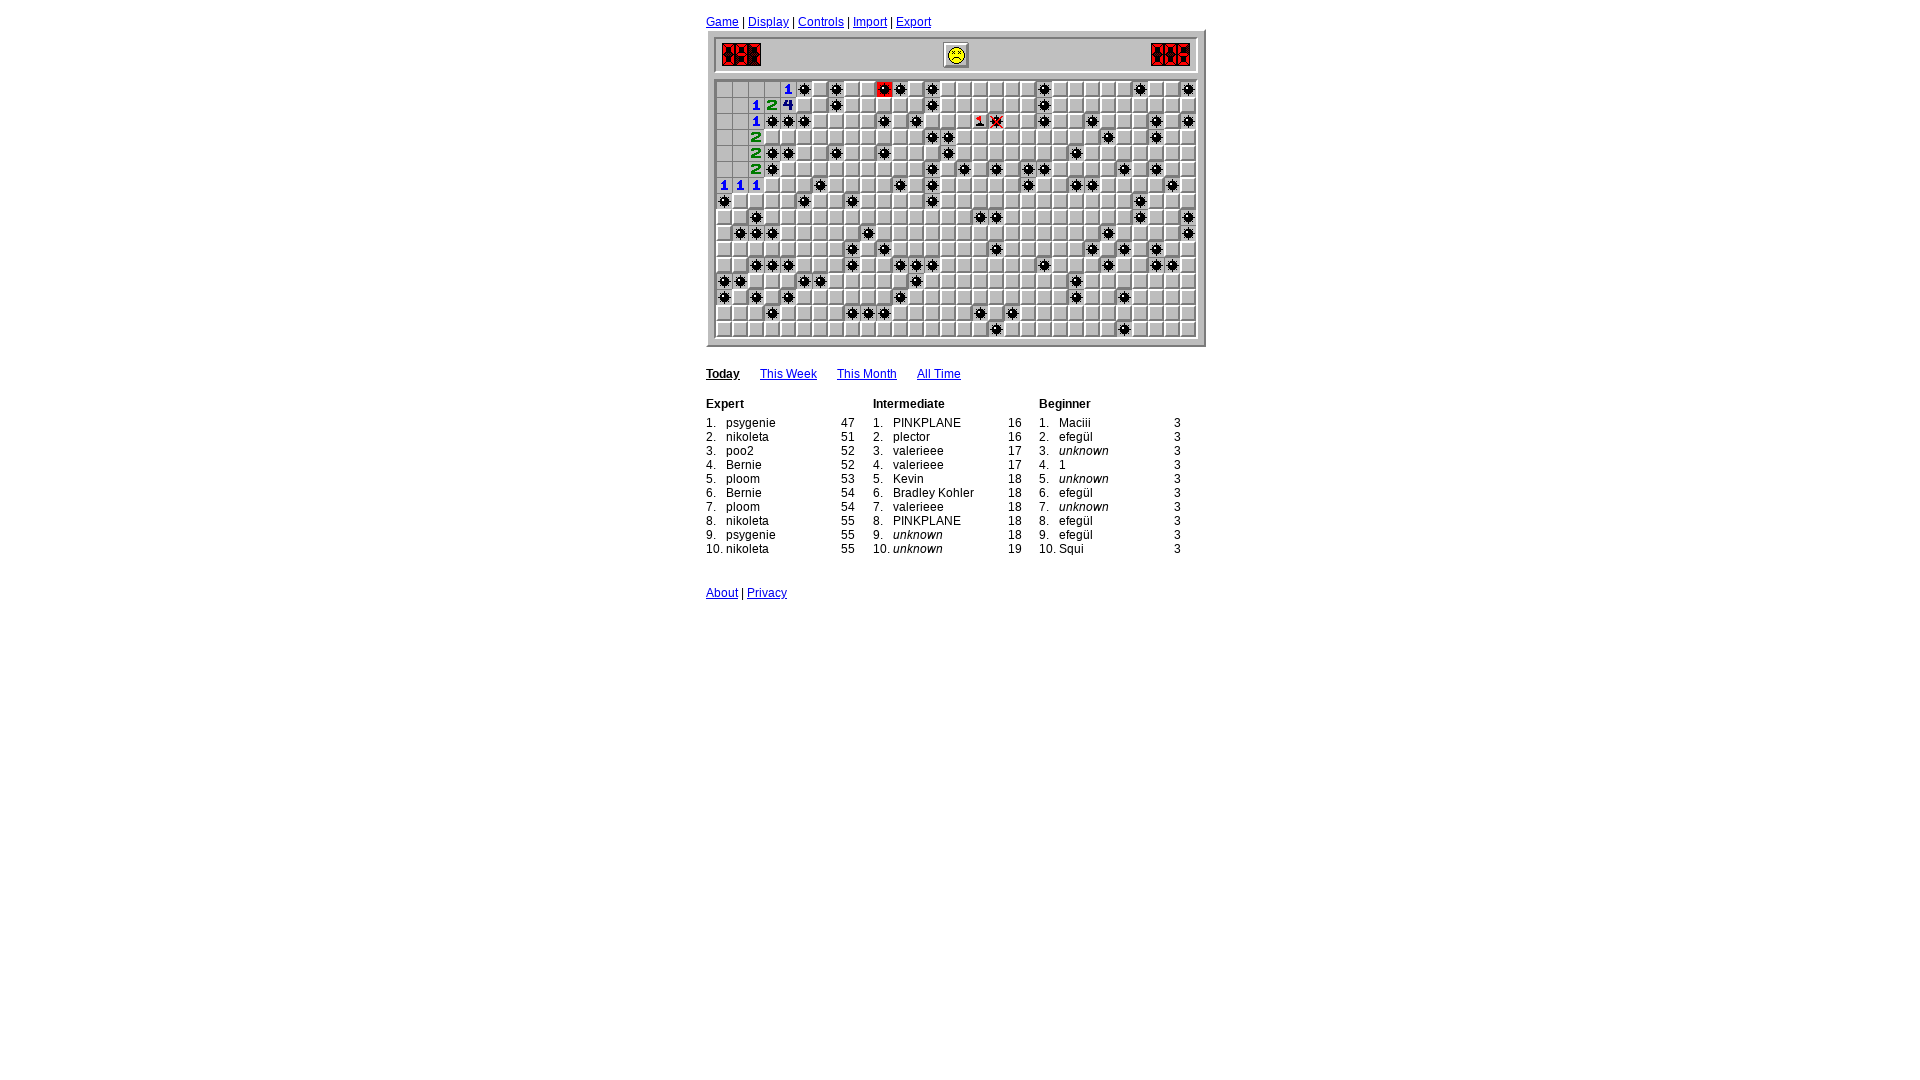

Iteration 11: Waited 400ms before processing
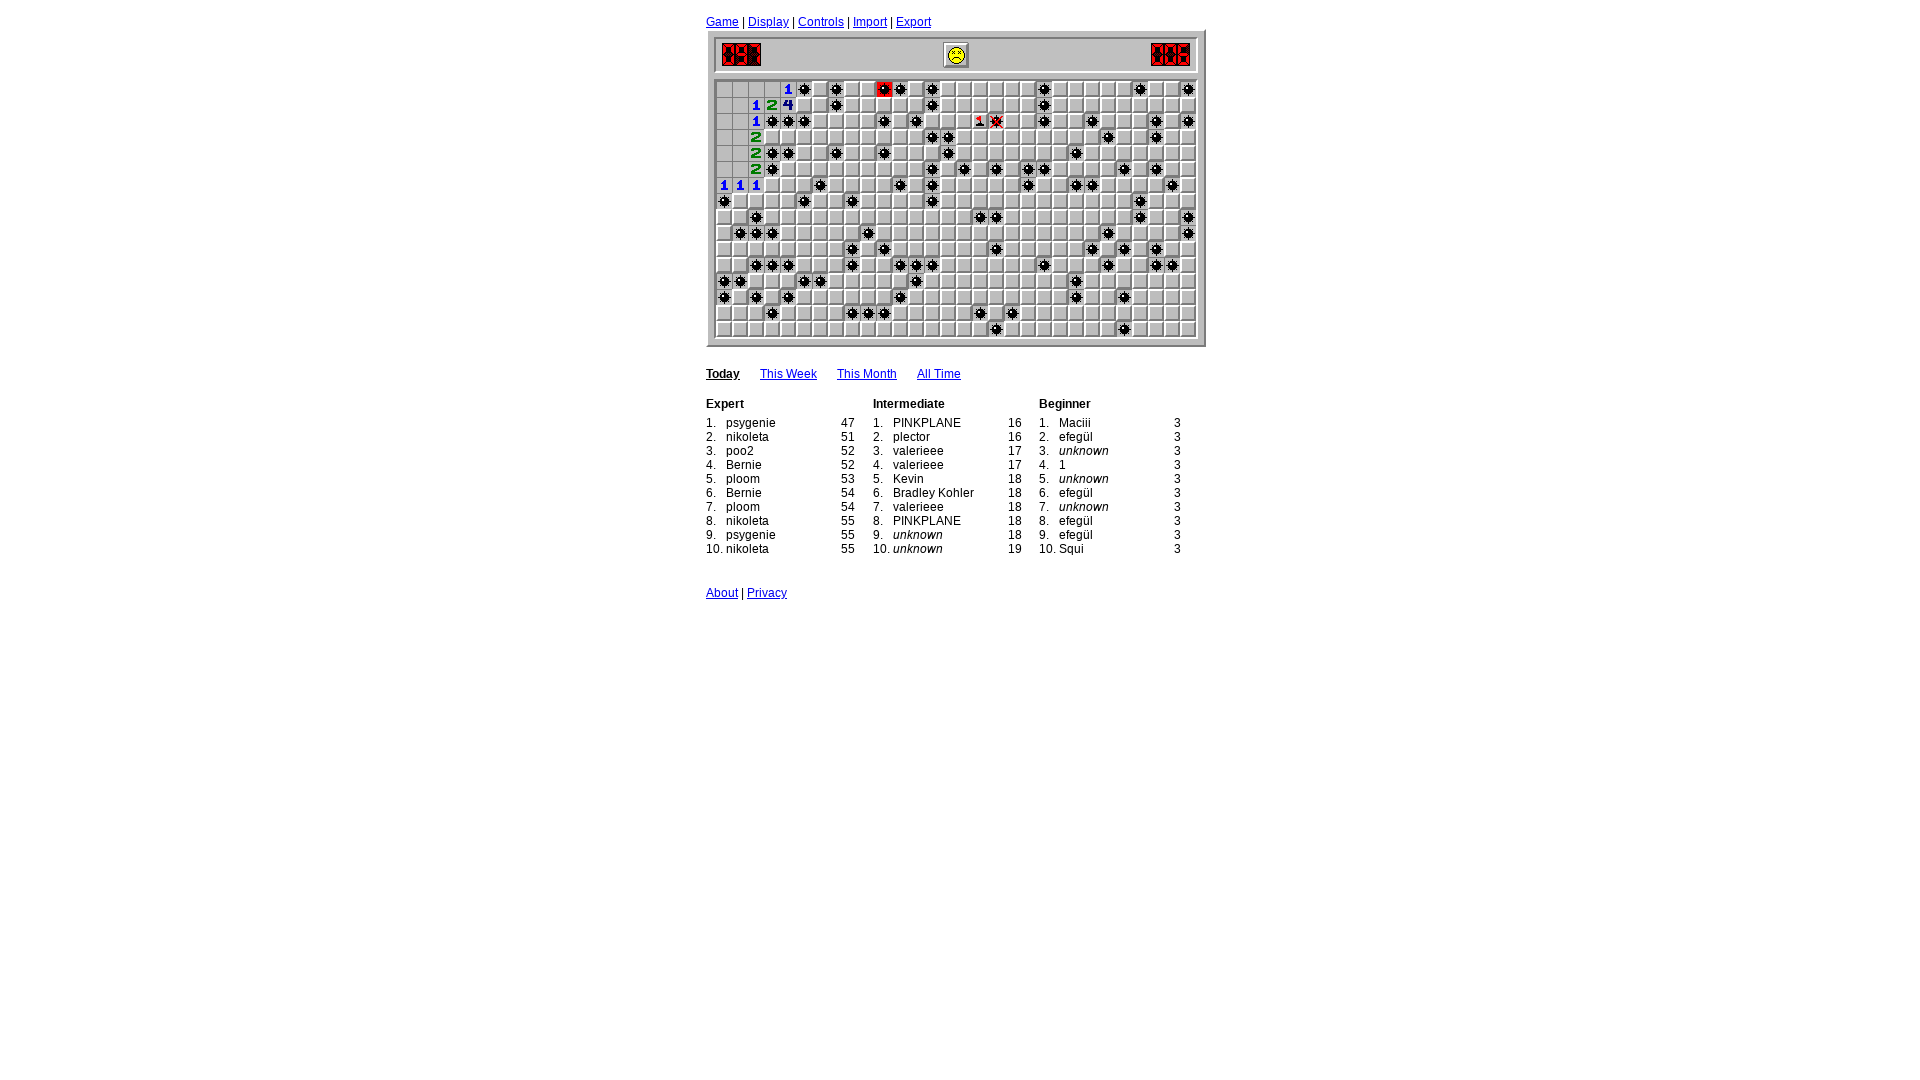

Read board state - 25 cells finished
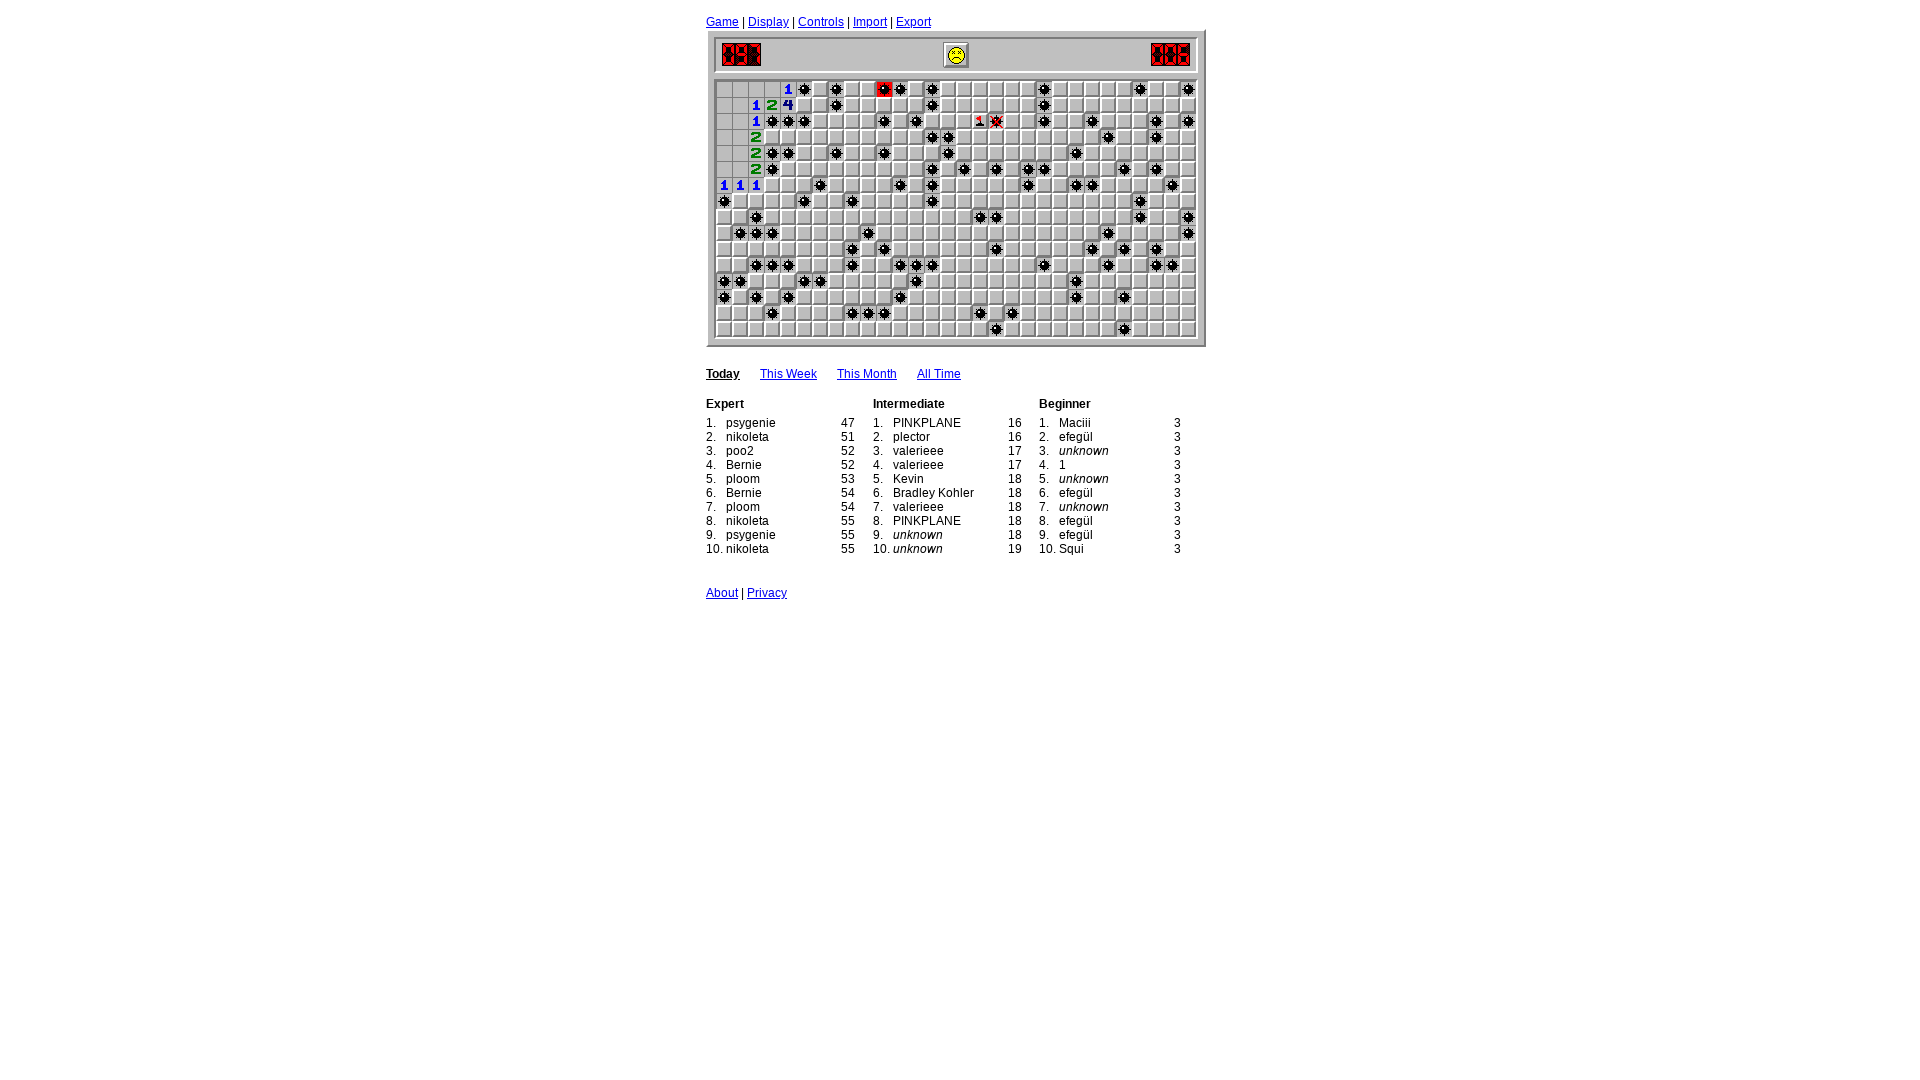

Iteration 12: Waited 400ms before processing
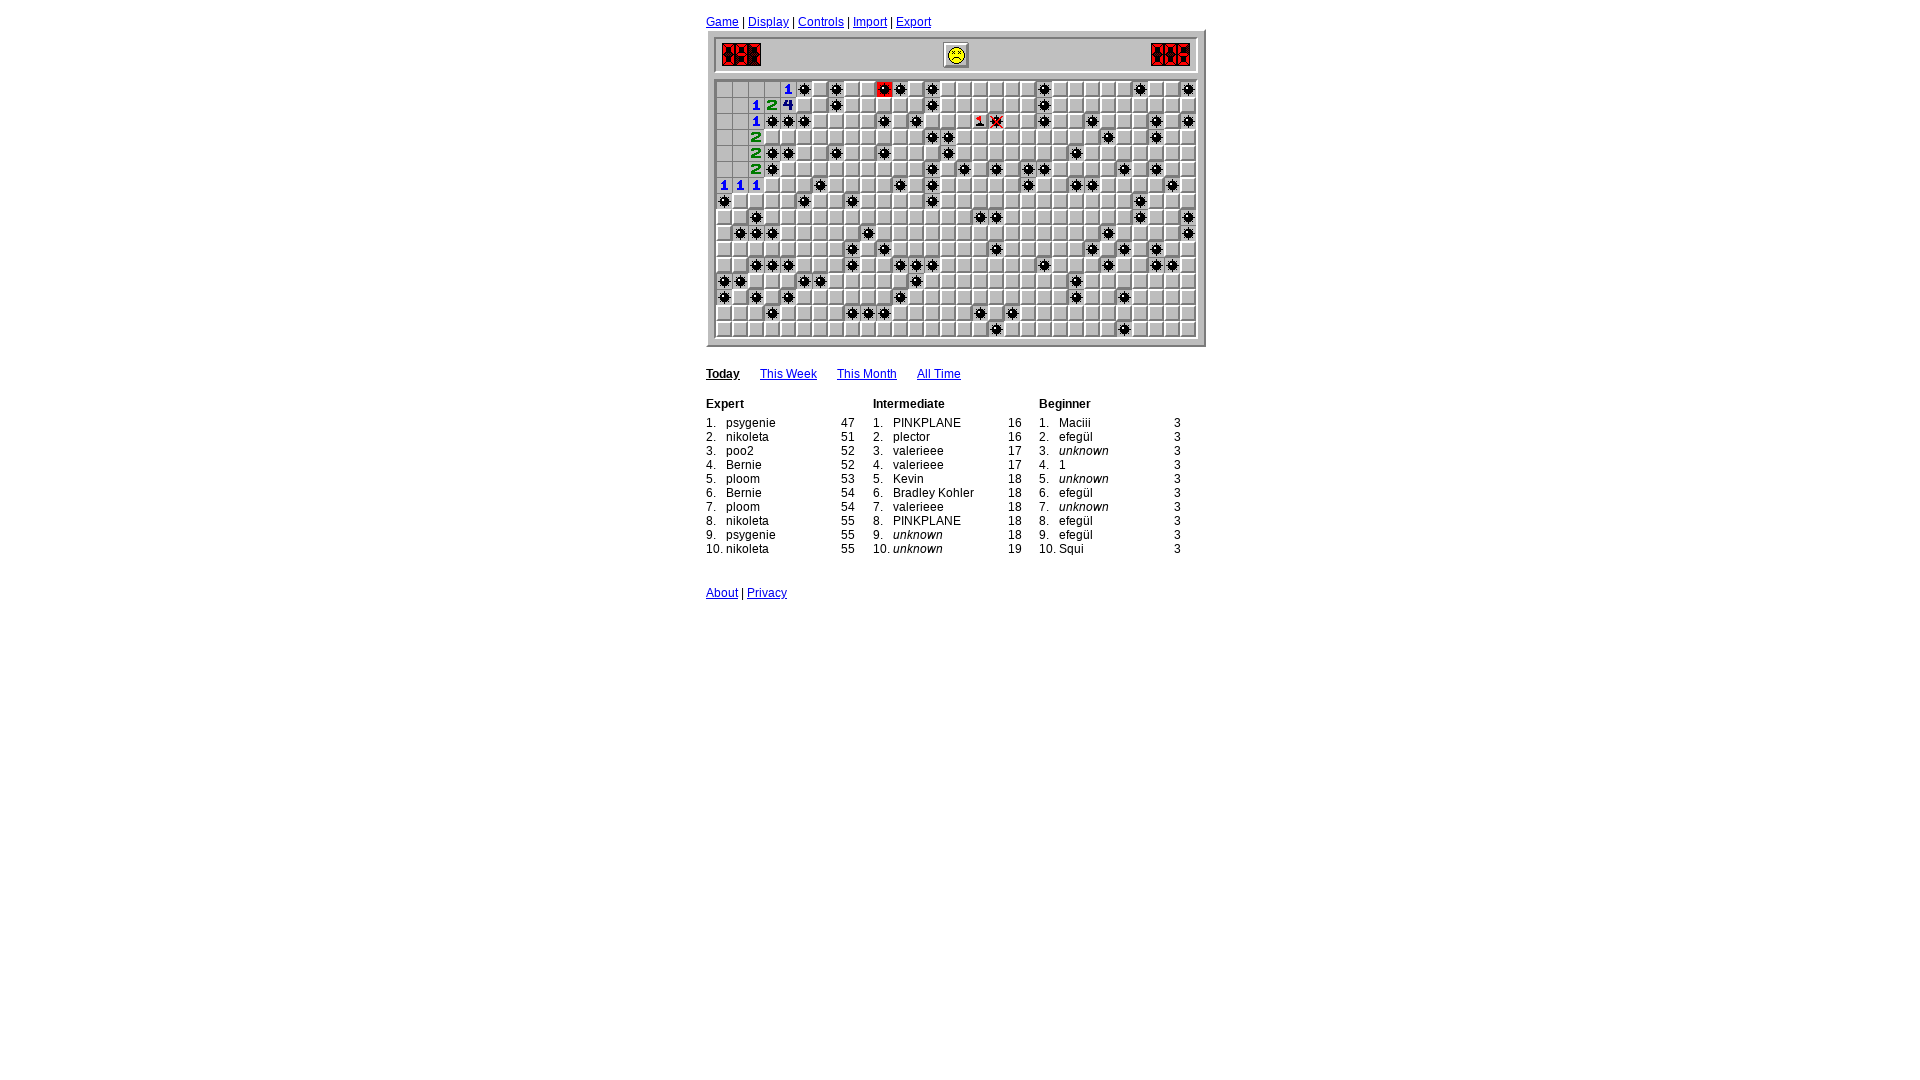

Read board state - 25 cells finished
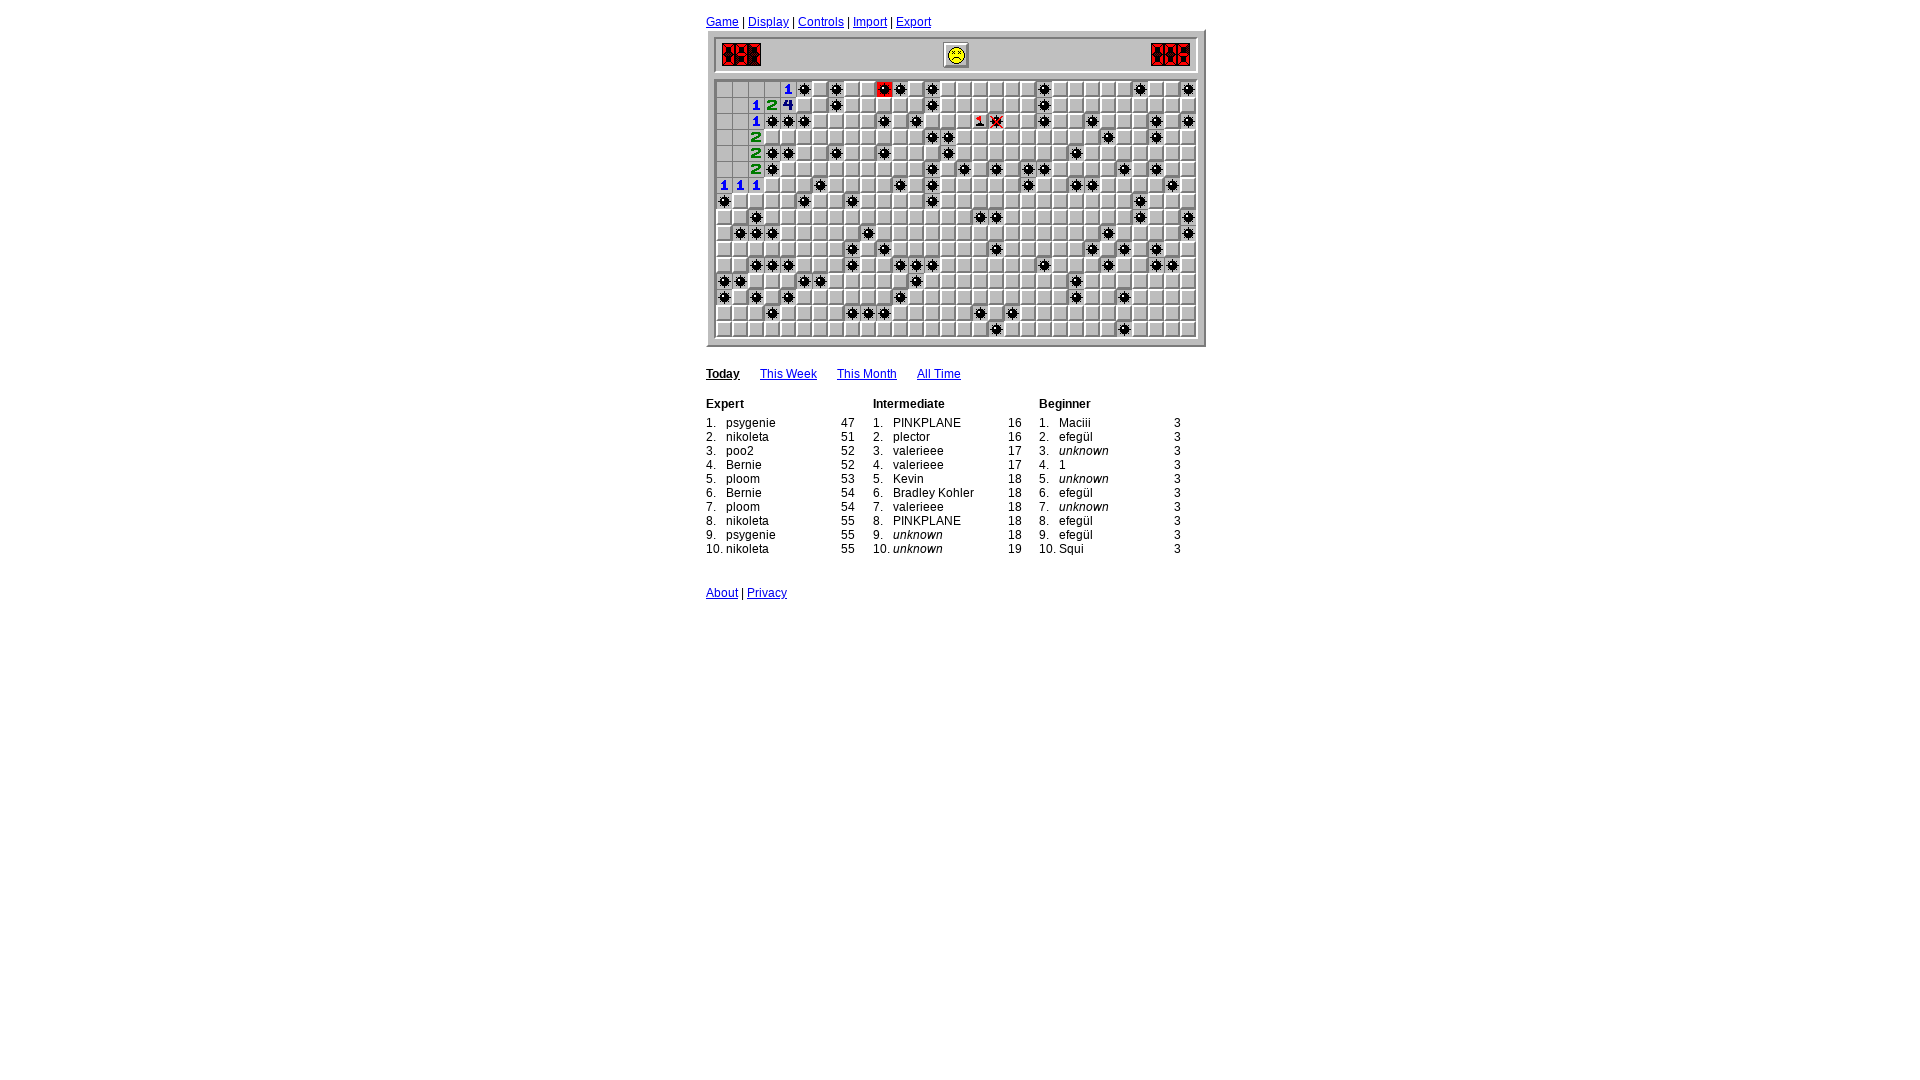

Iteration 13: Waited 400ms before processing
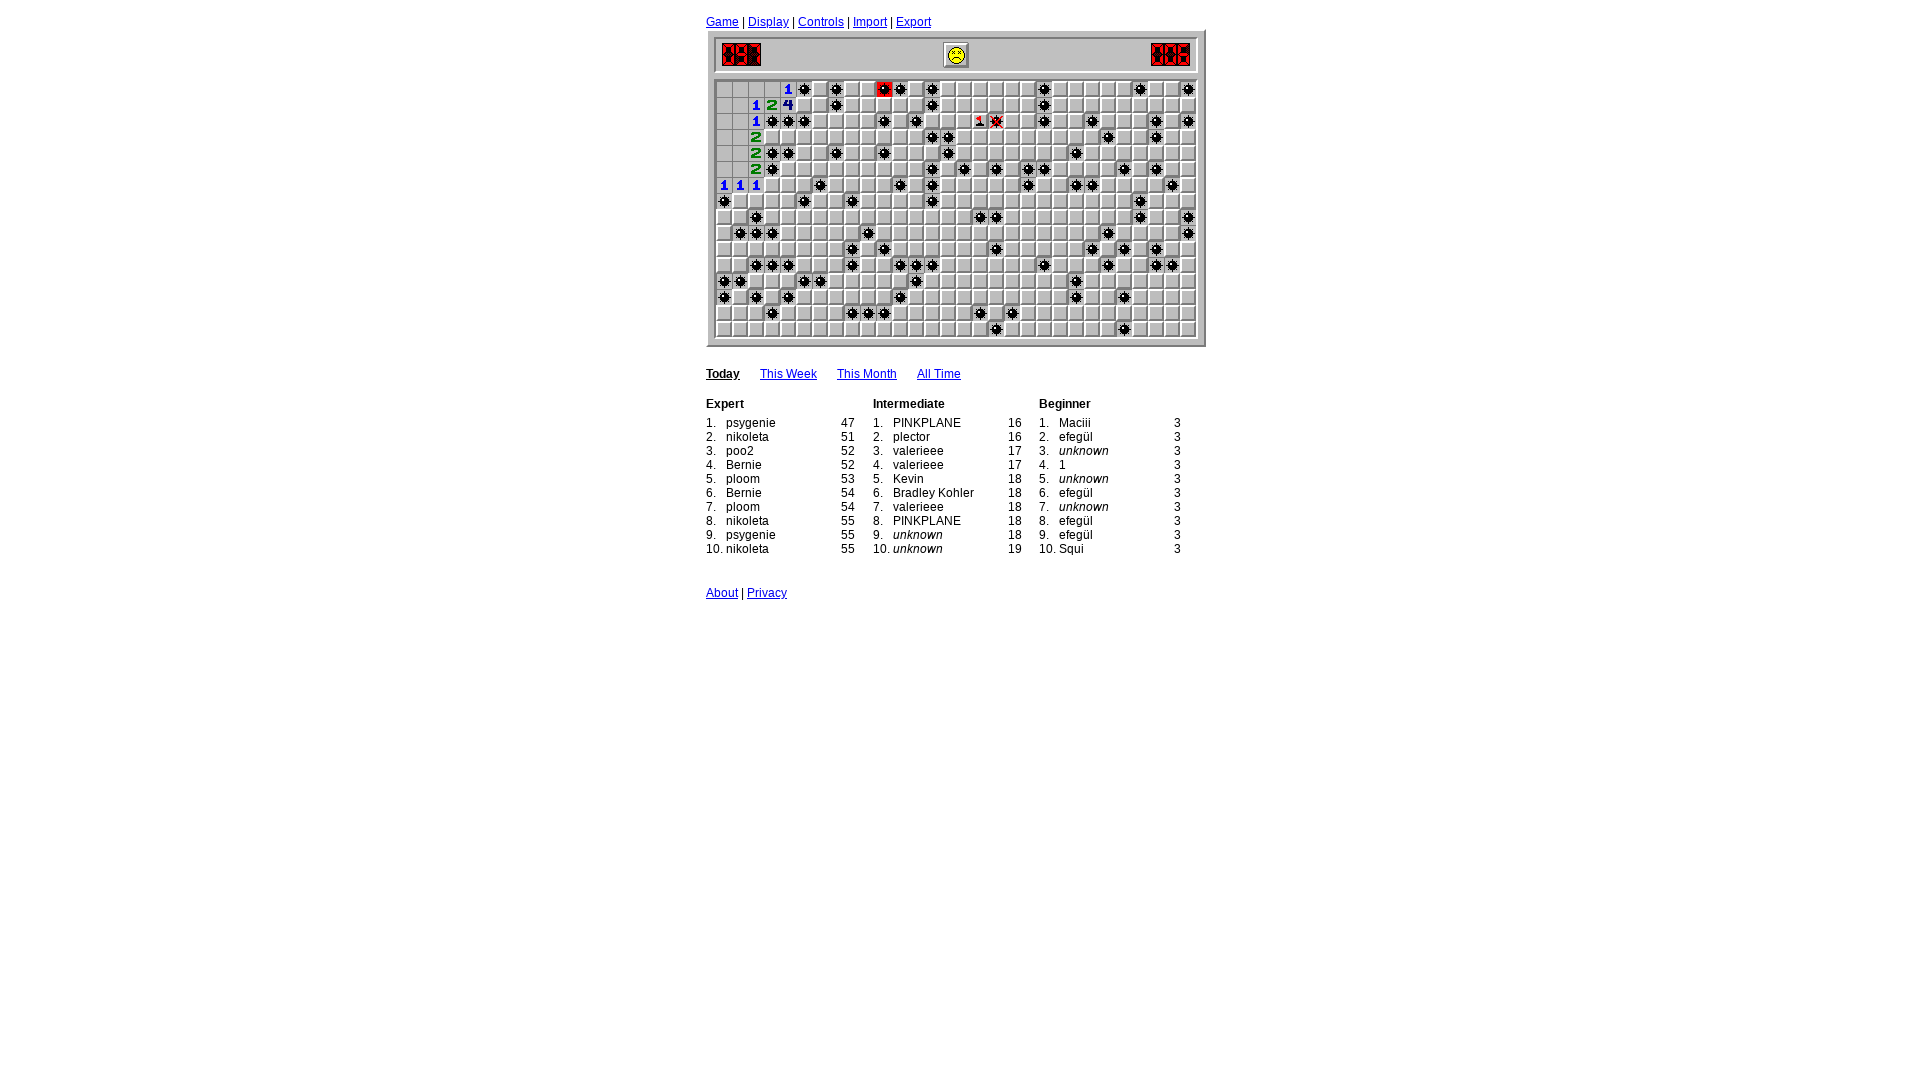

Read board state - 25 cells finished
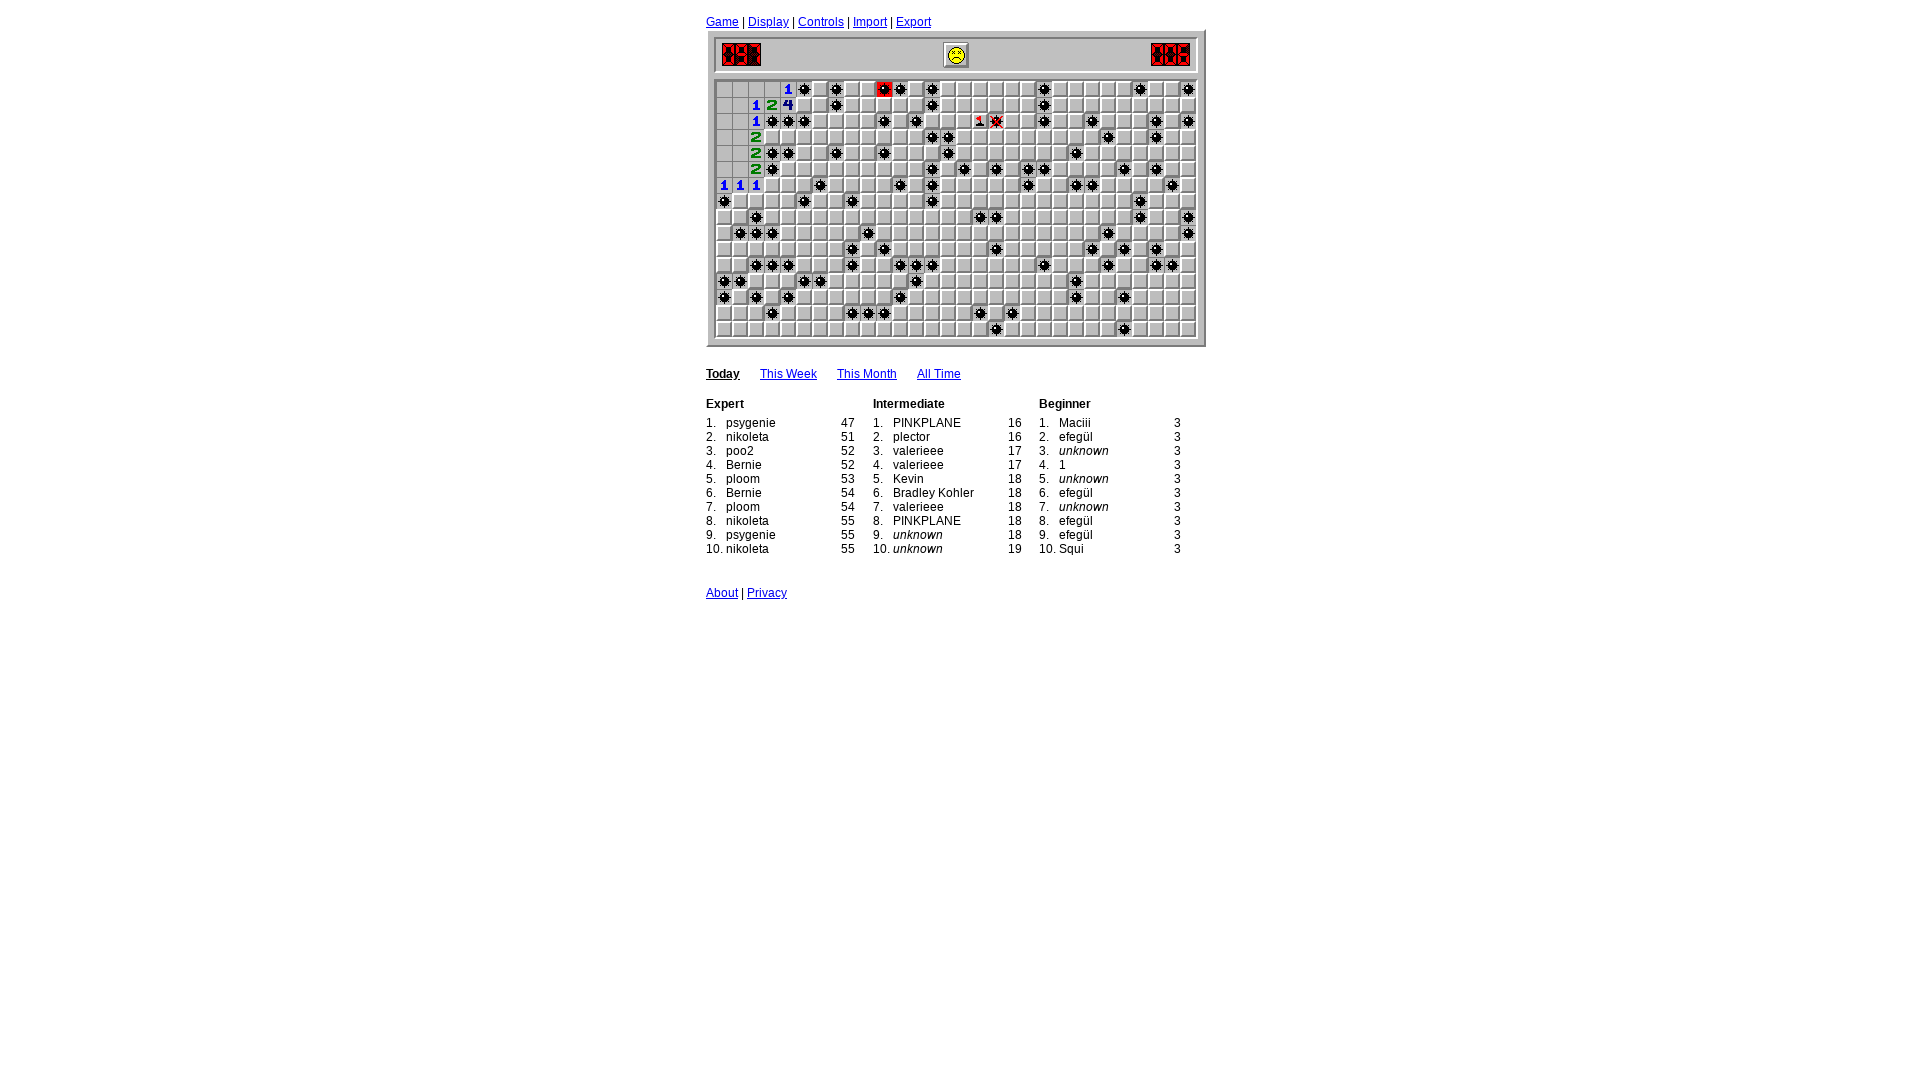

Iteration 14: Waited 400ms before processing
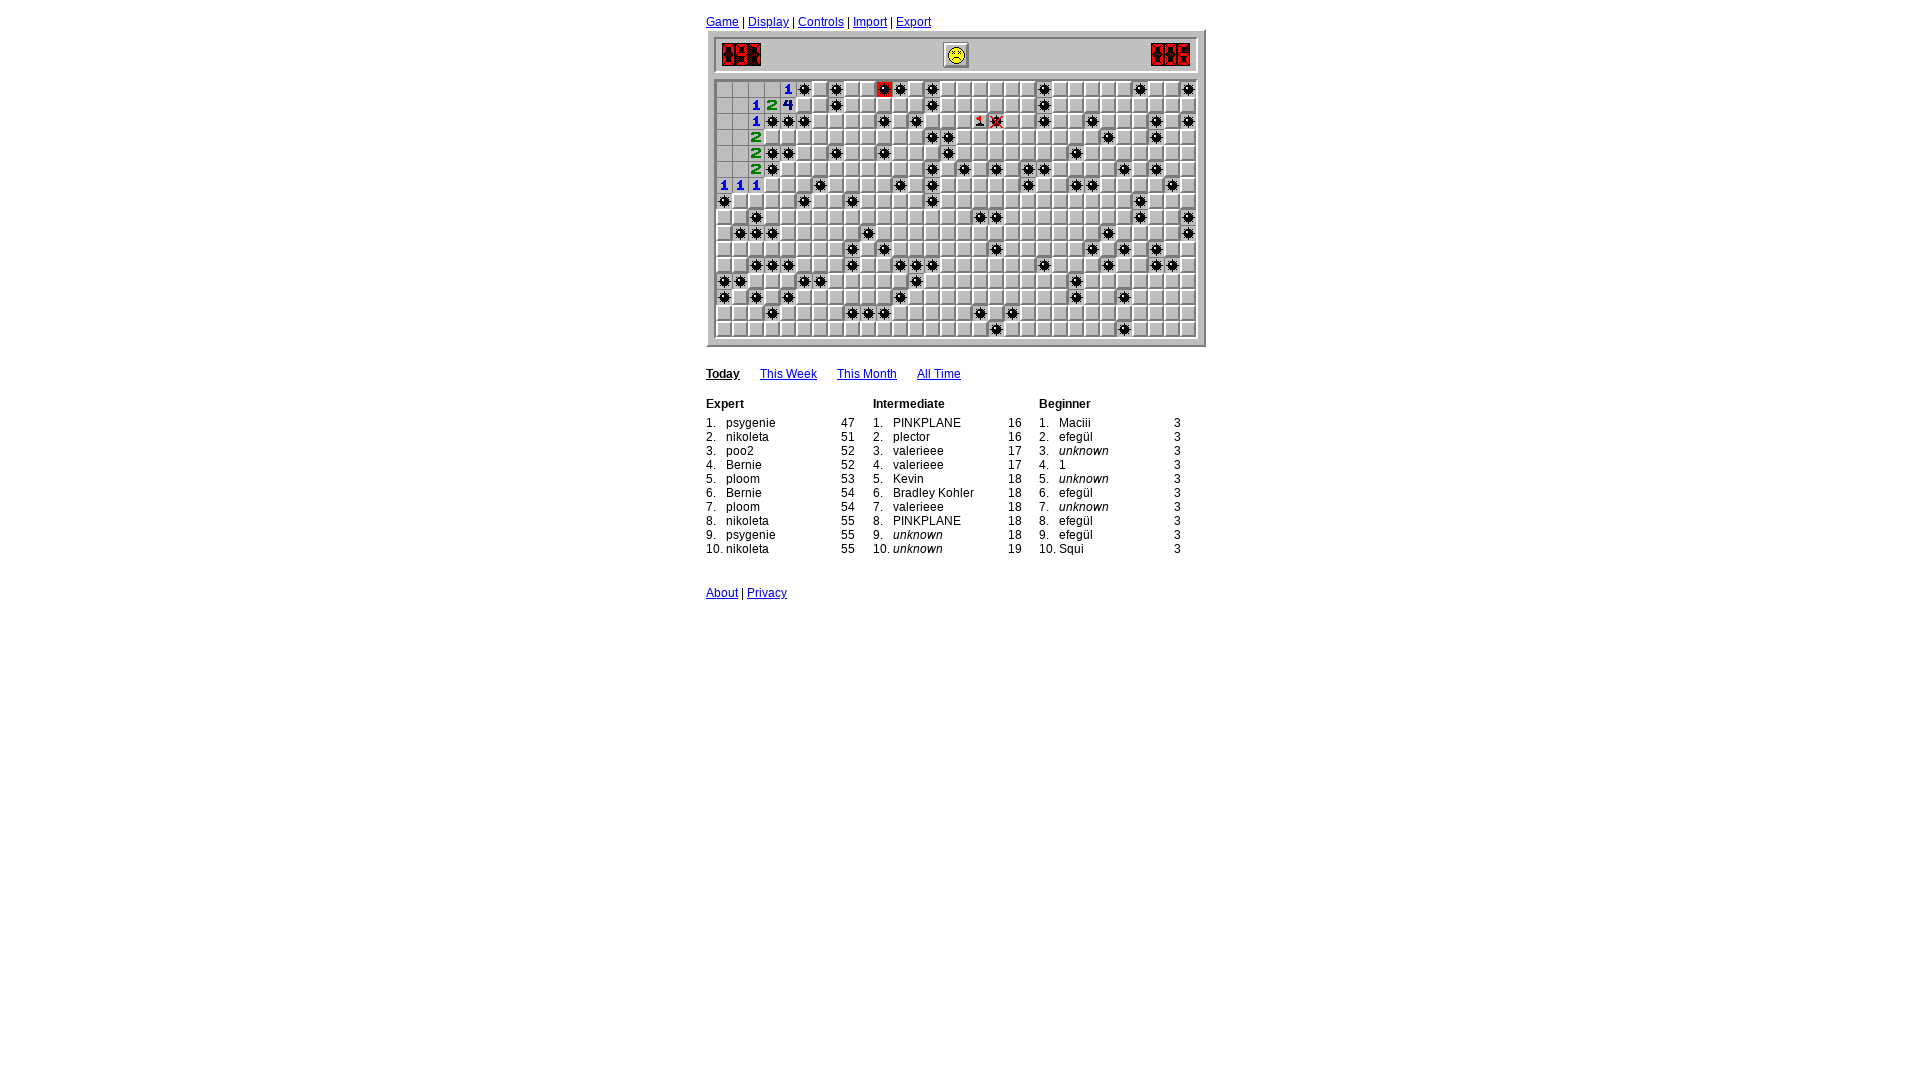

Read board state - 25 cells finished
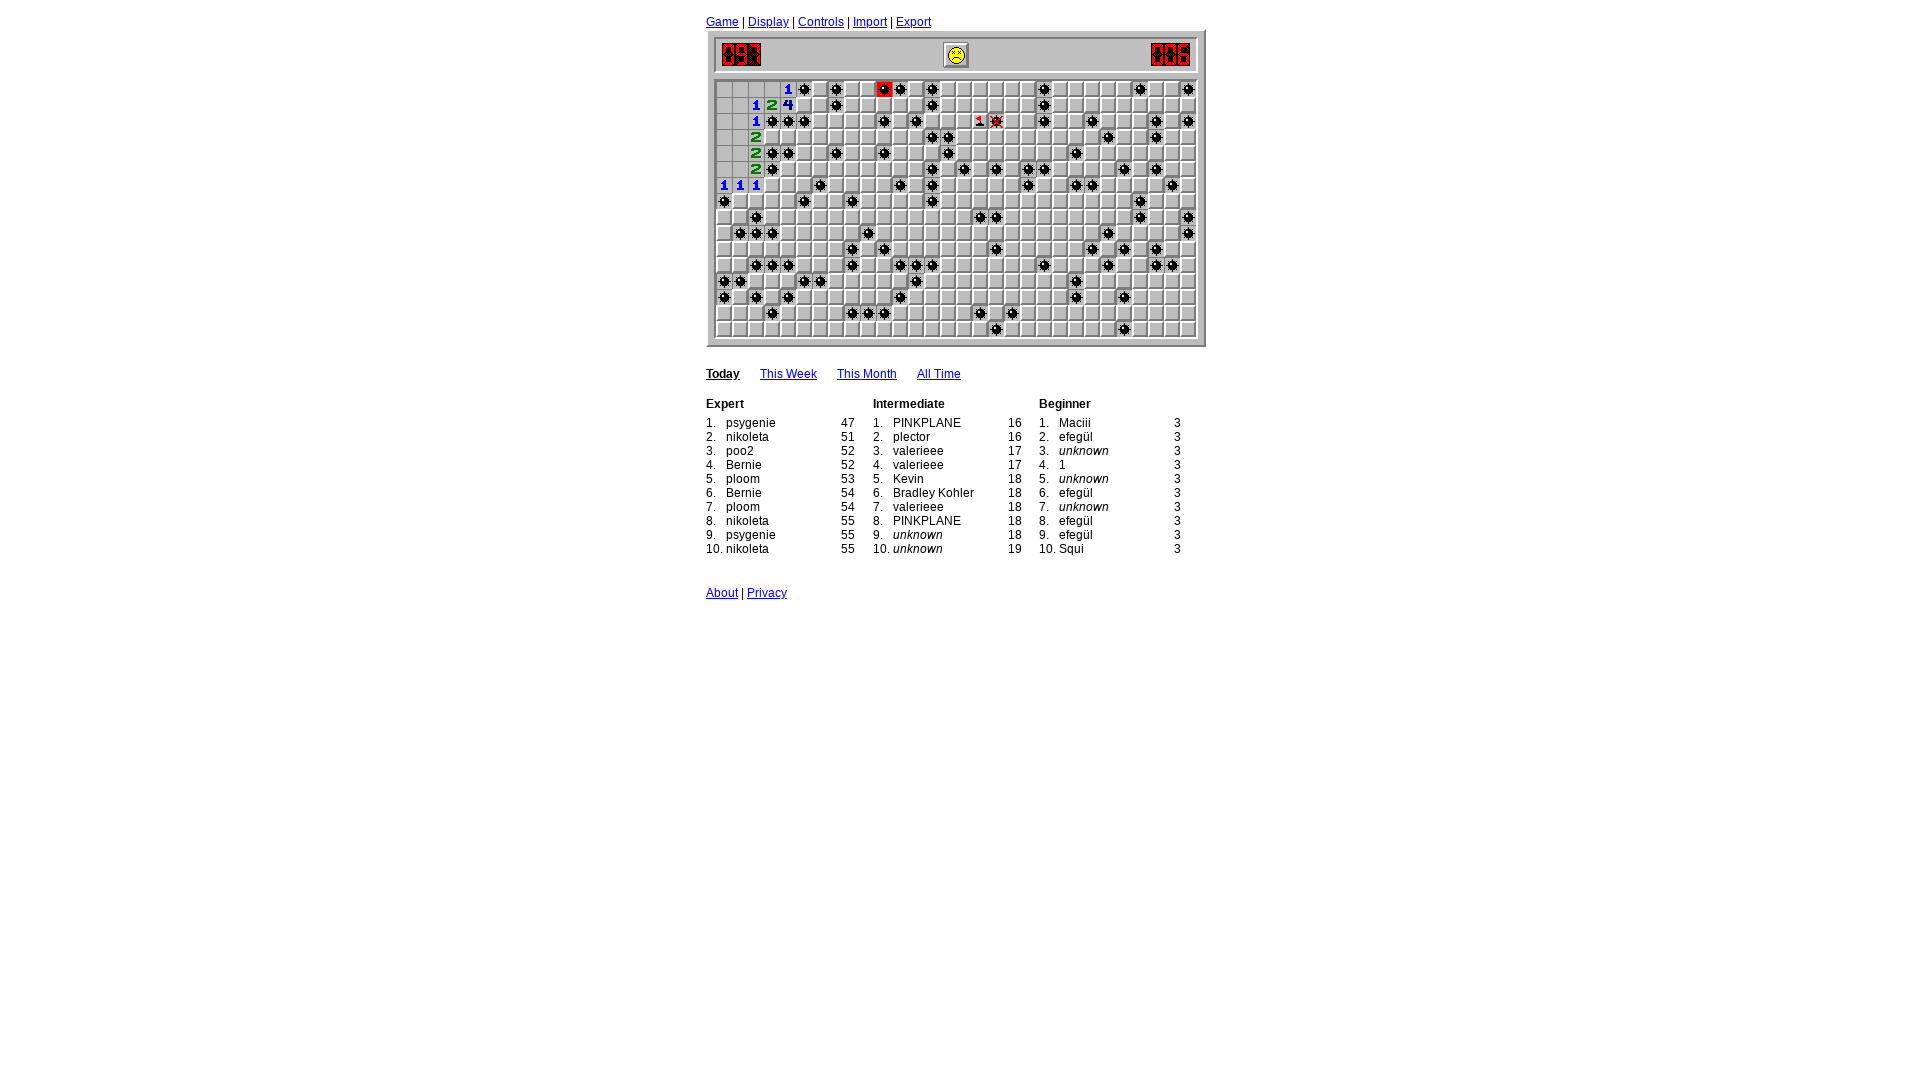

Iteration 15: Waited 400ms before processing
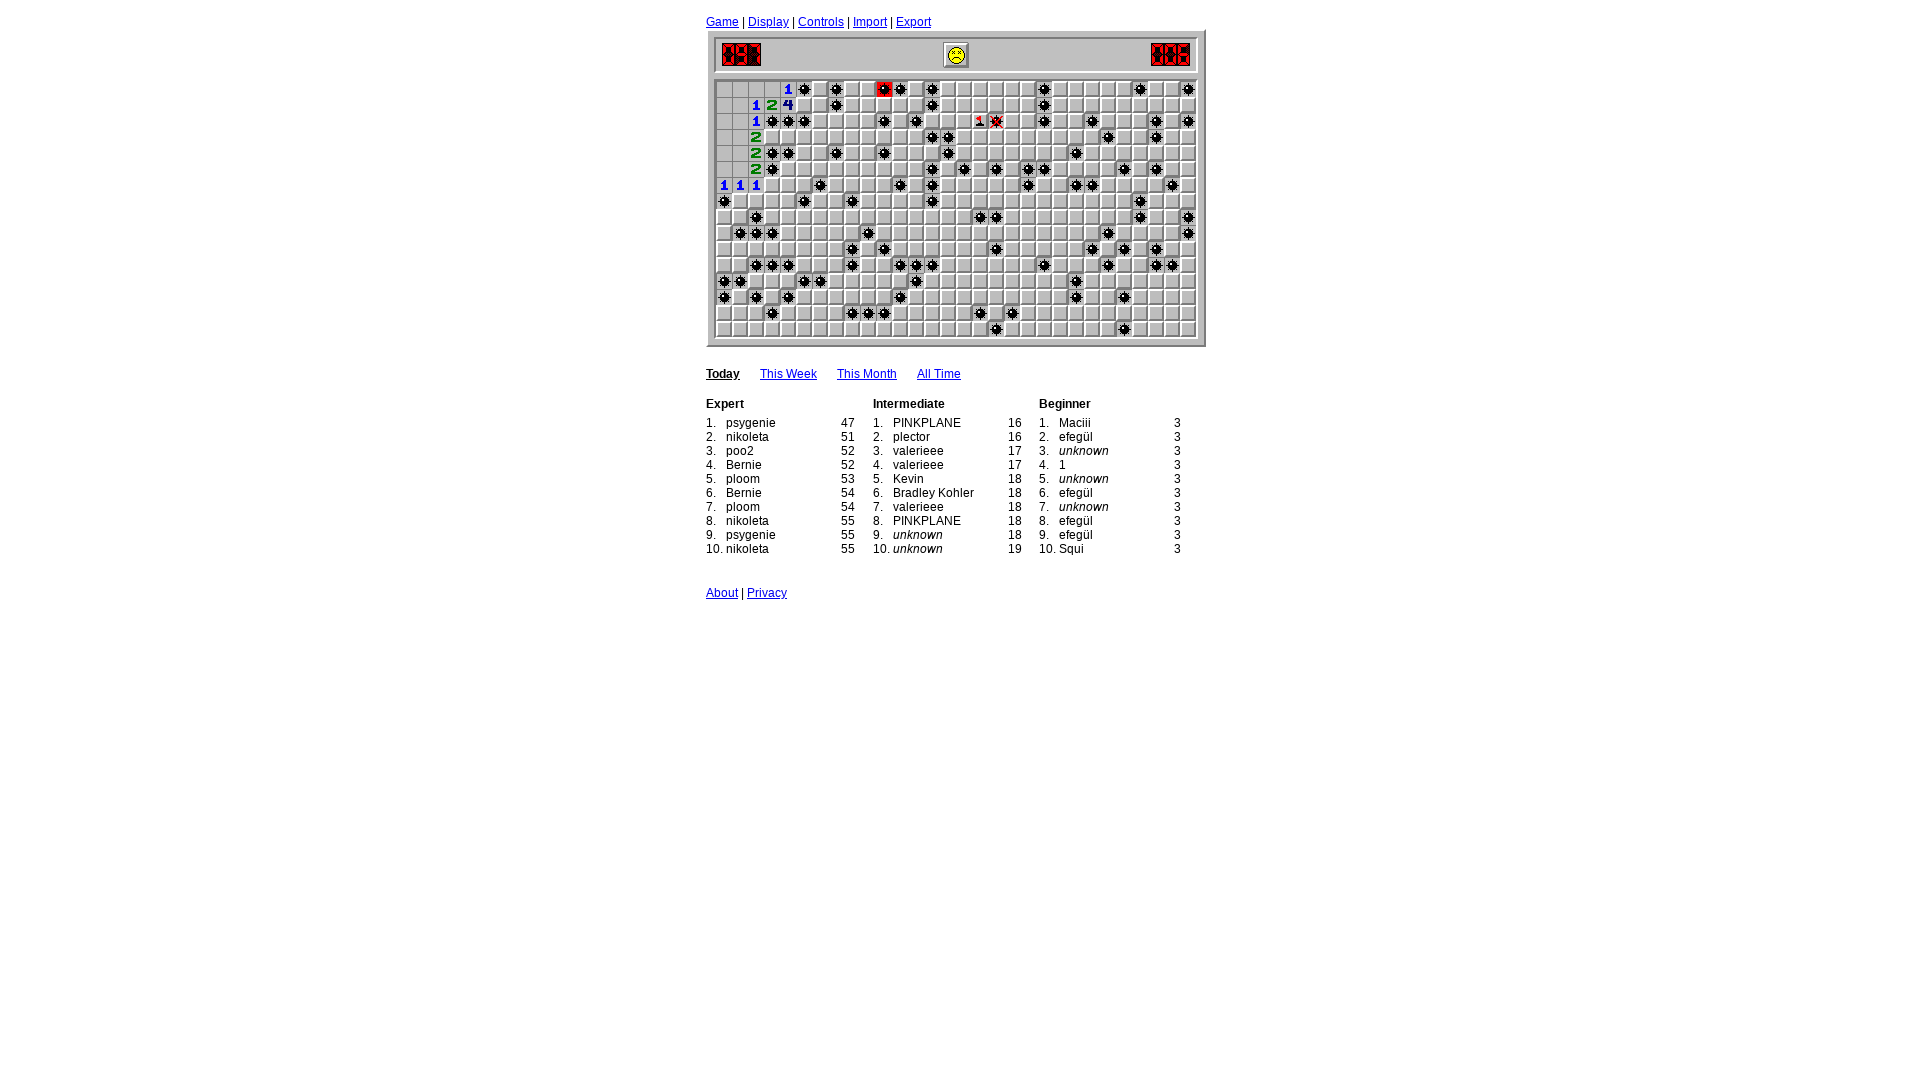

Read board state - 25 cells finished
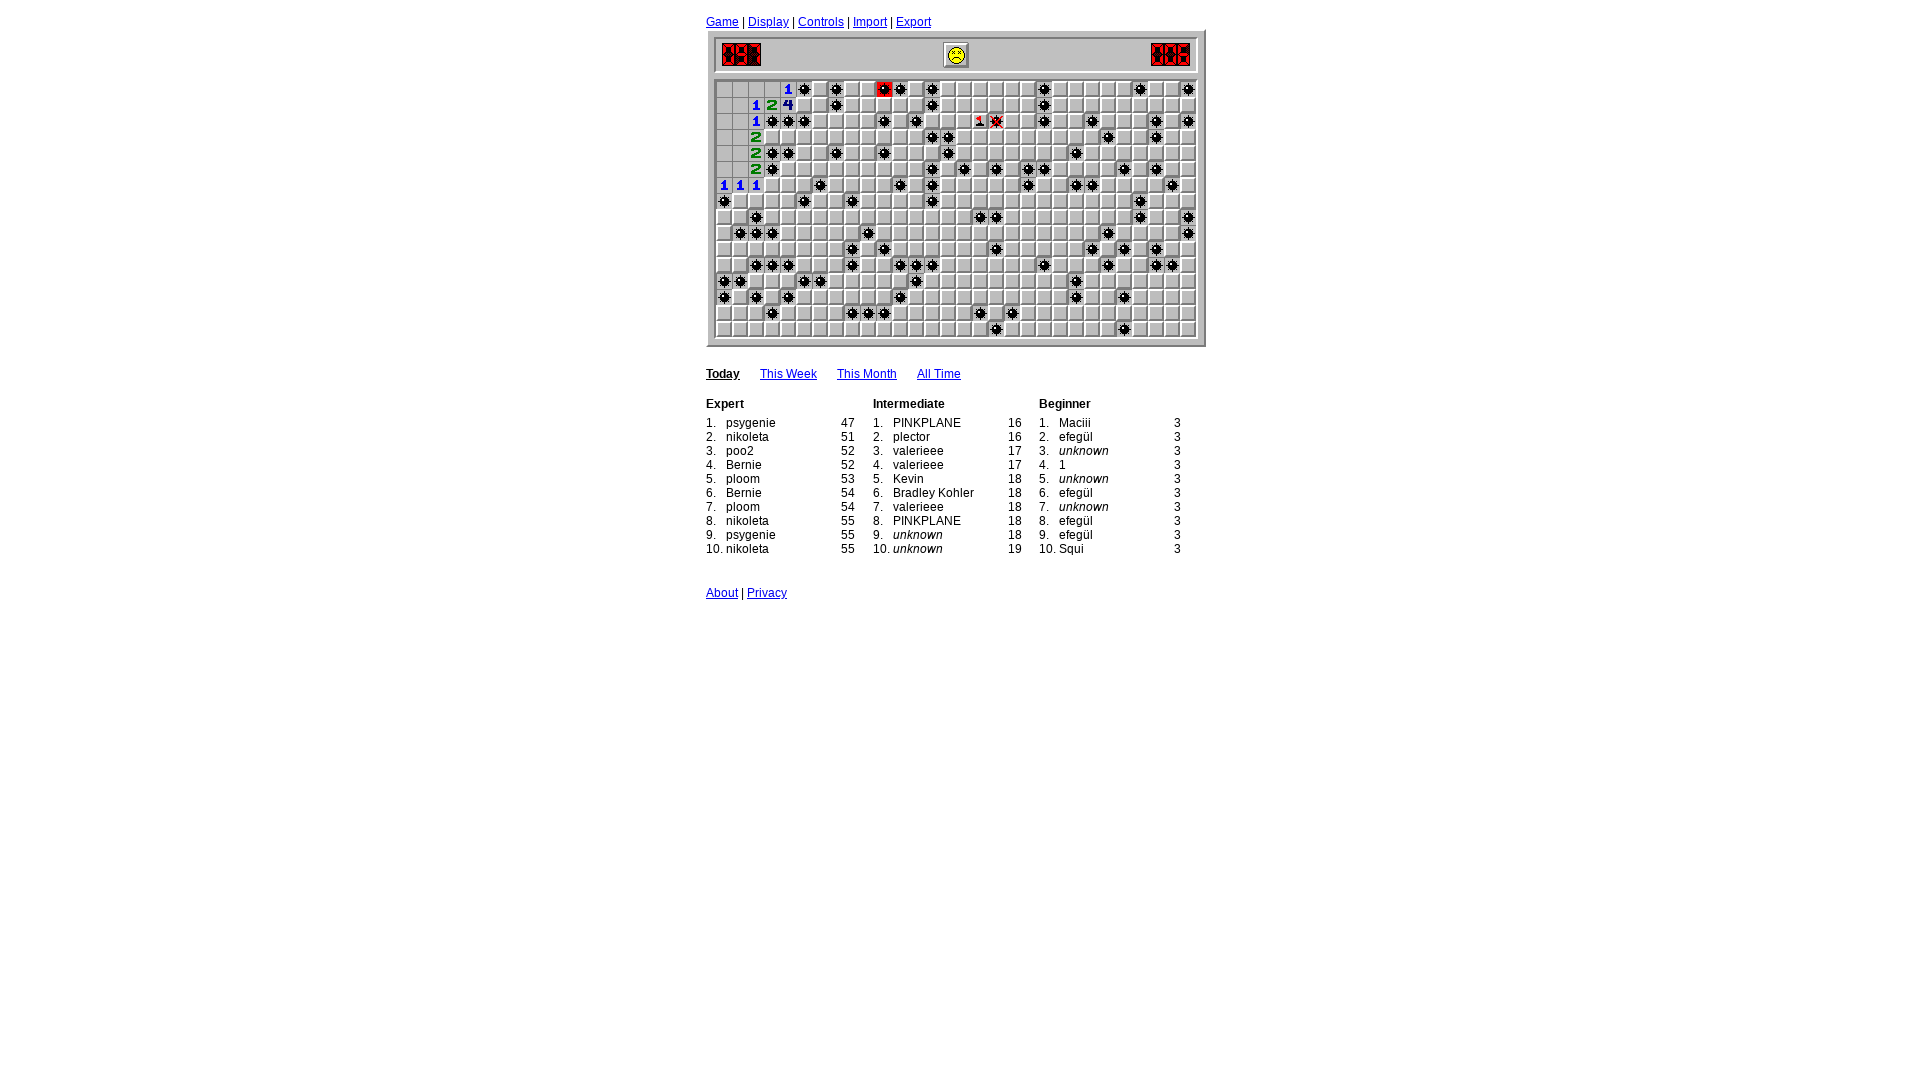

Iteration 16: Waited 400ms before processing
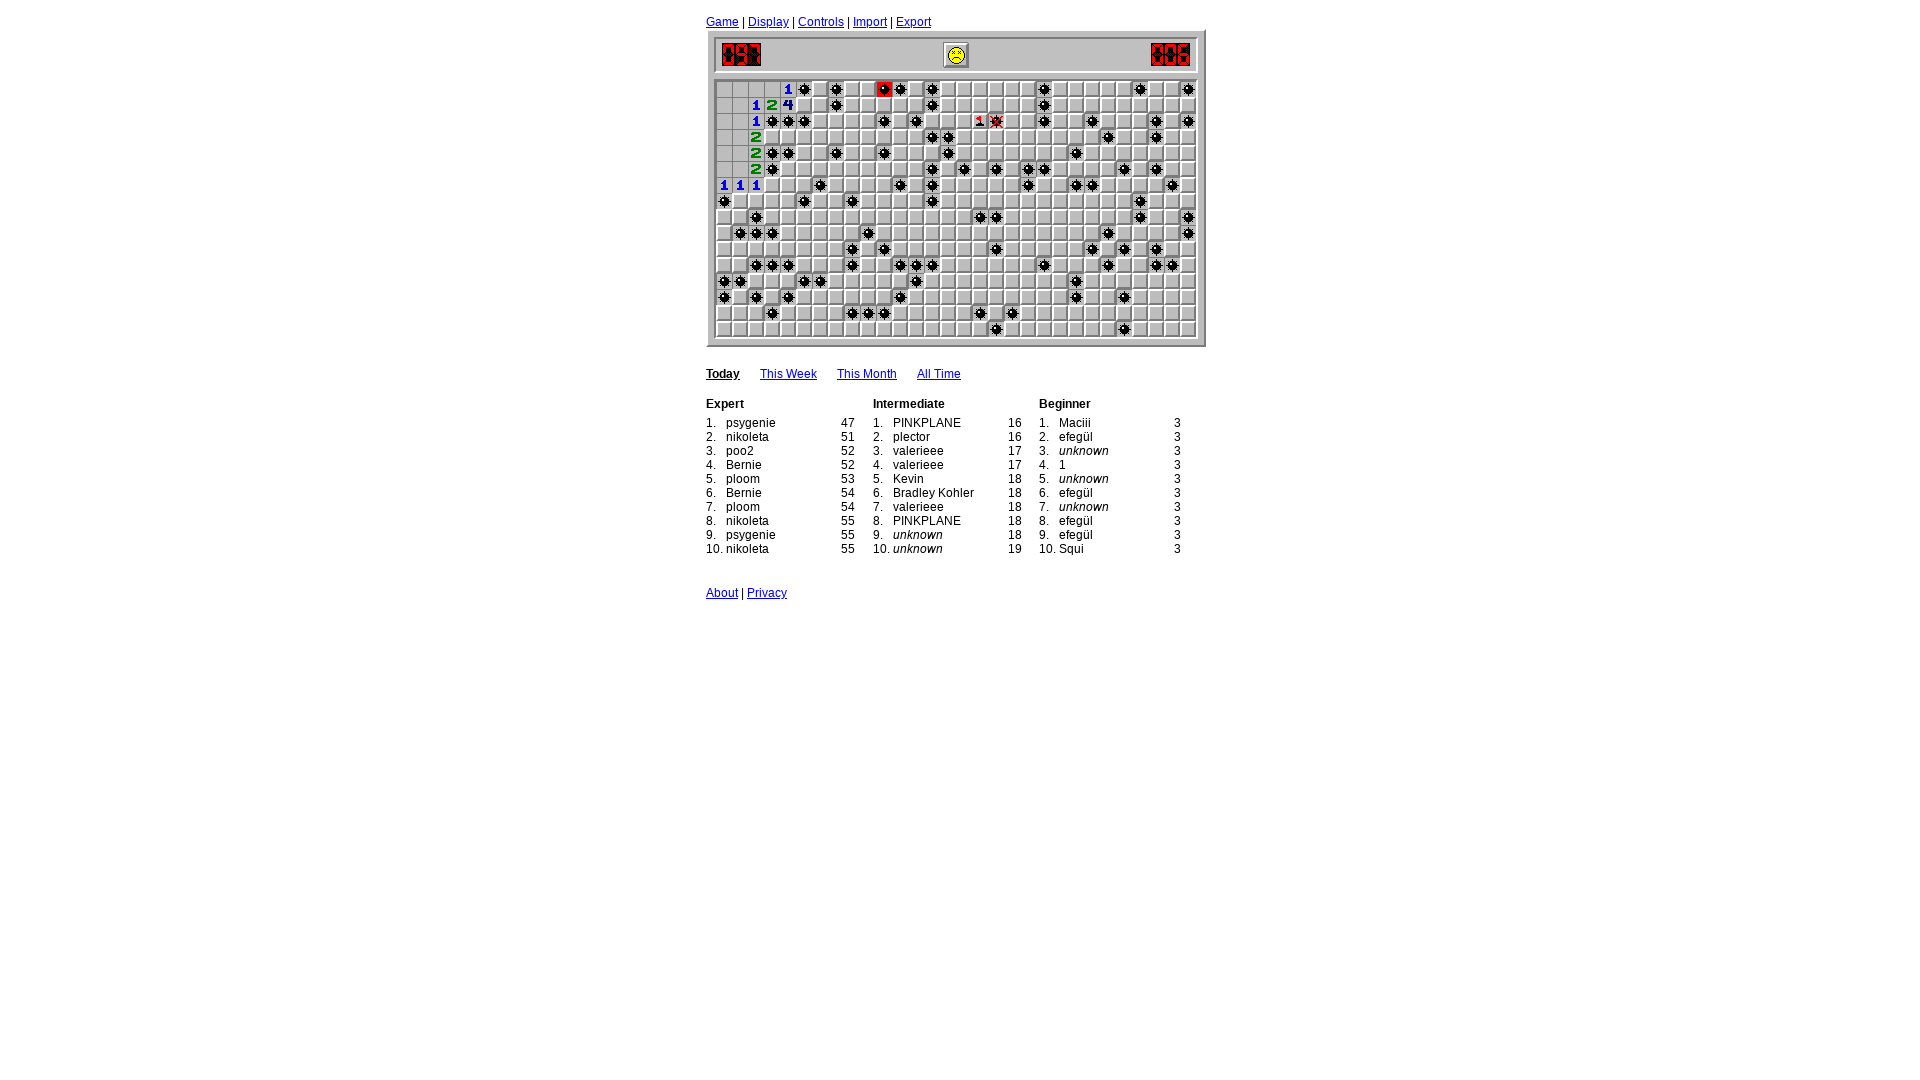

Read board state - 25 cells finished
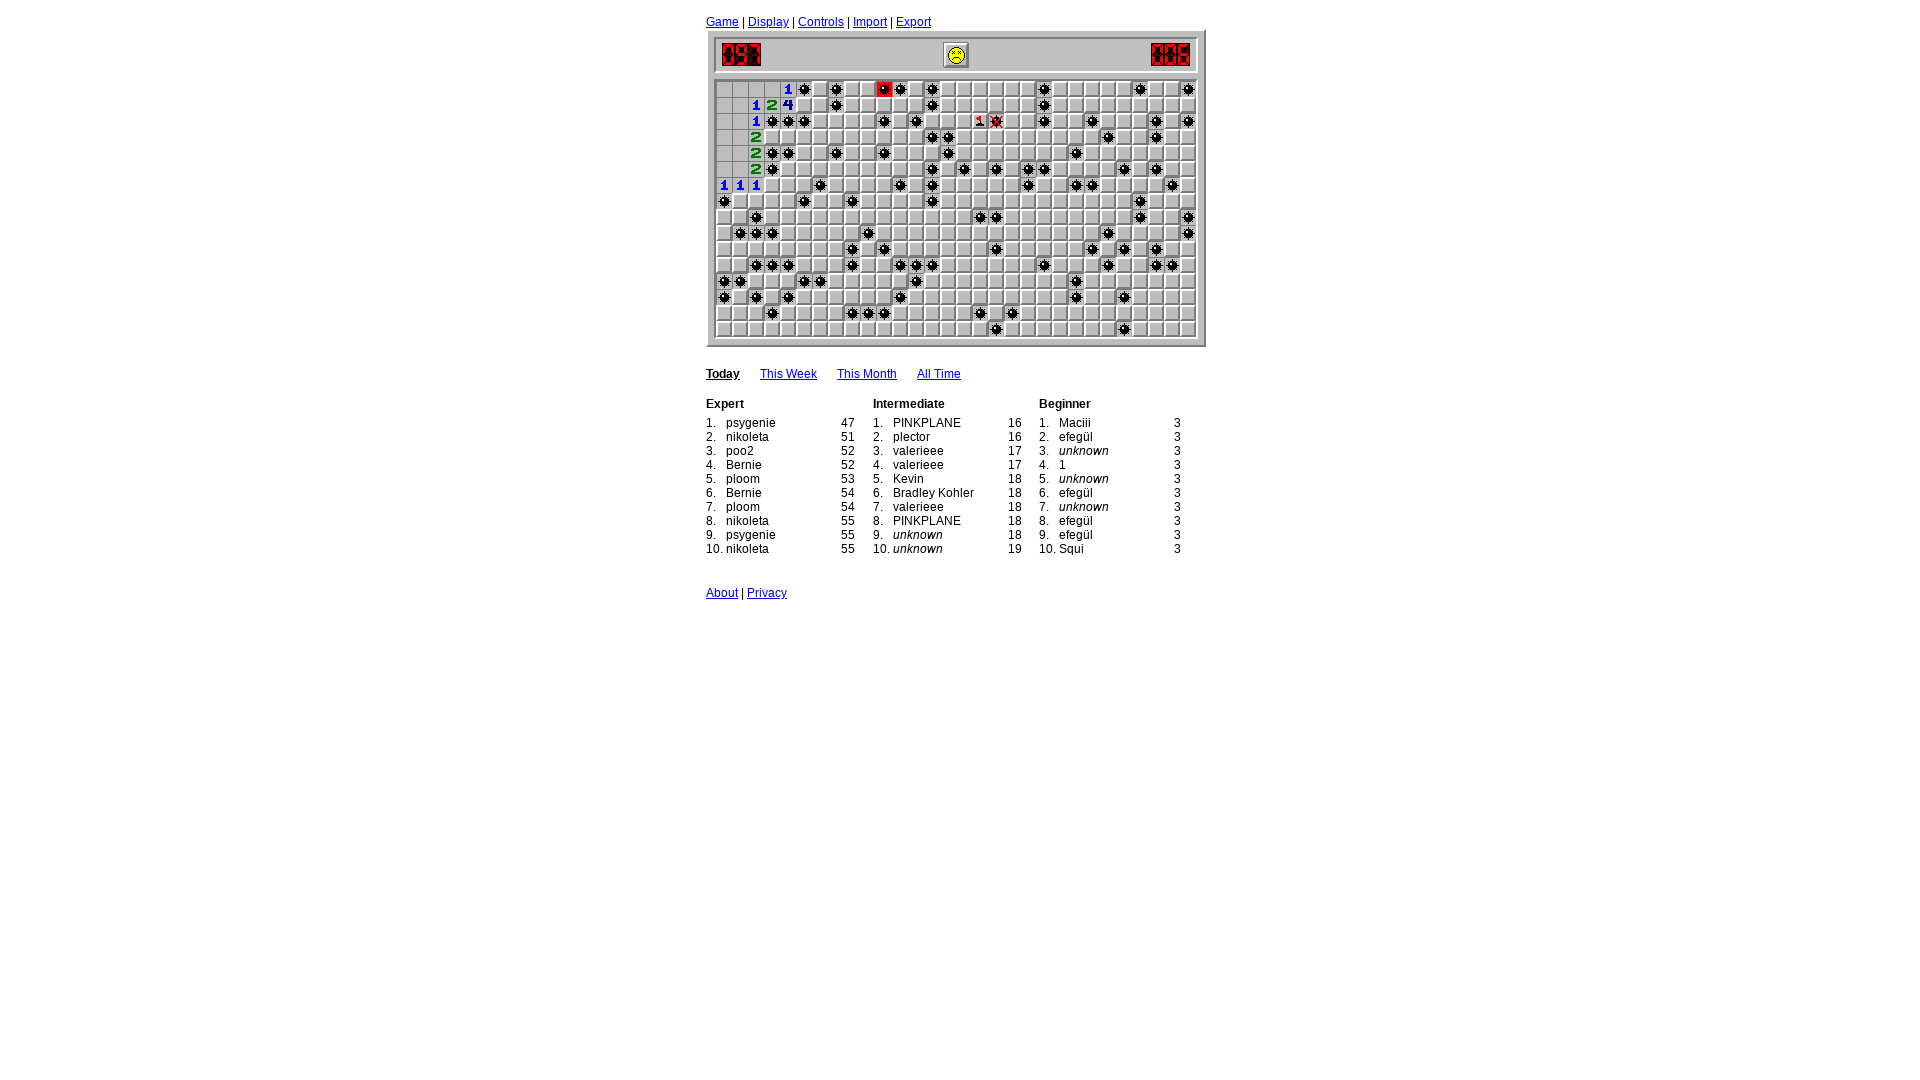

Iteration 17: Waited 400ms before processing
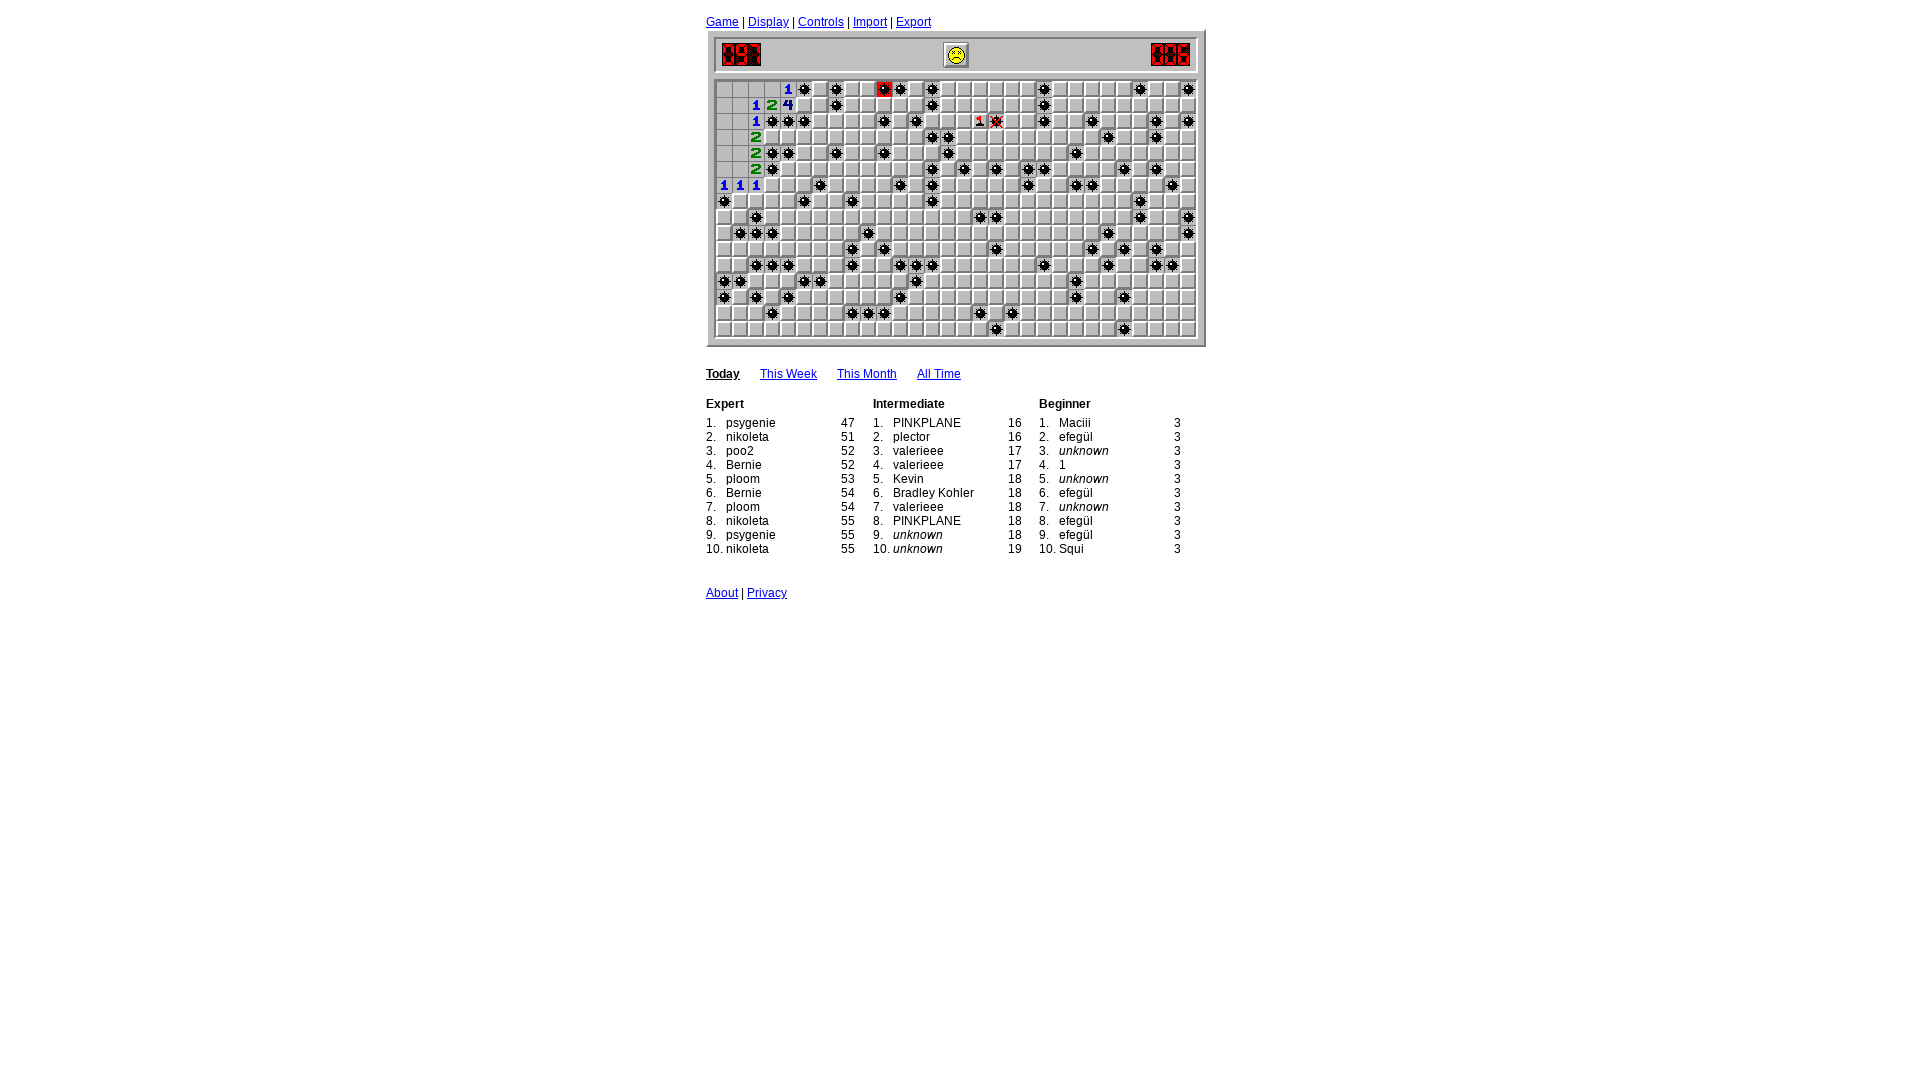

Read board state - 25 cells finished
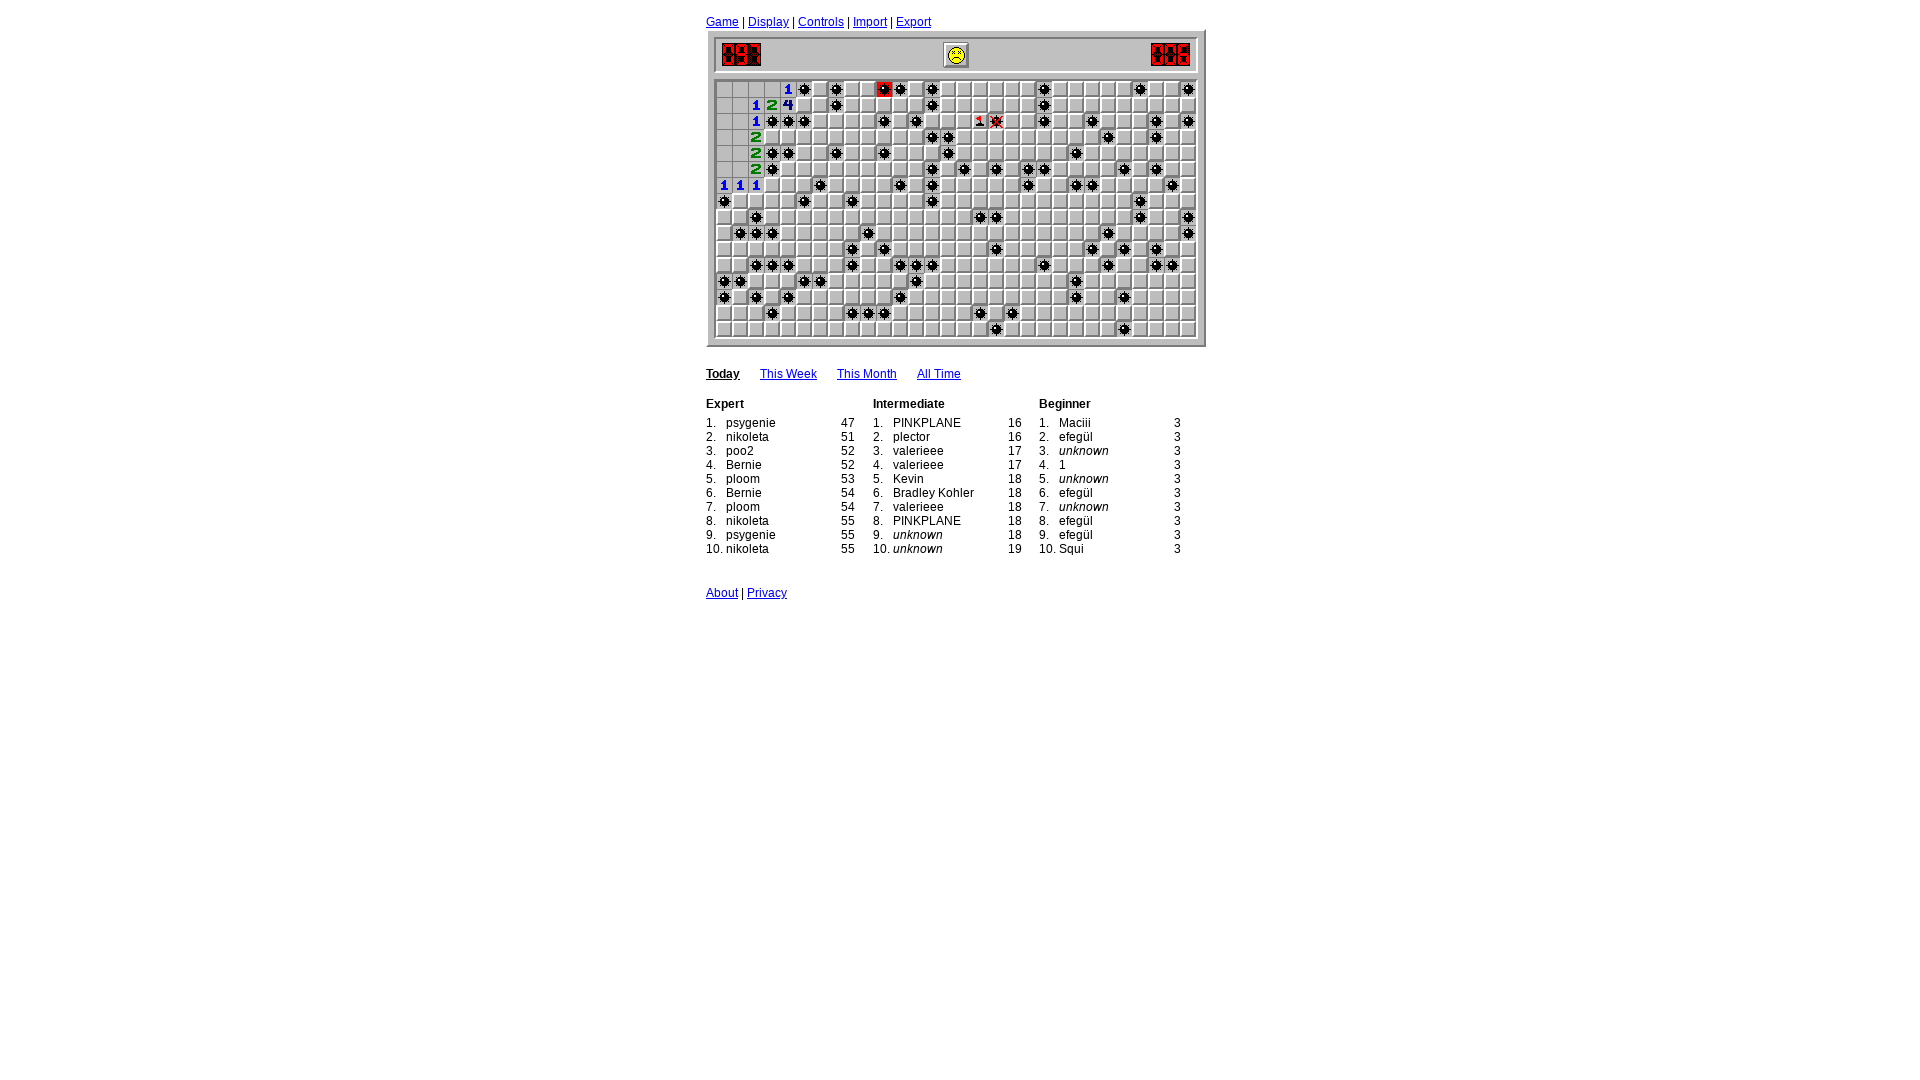

Iteration 18: Waited 400ms before processing
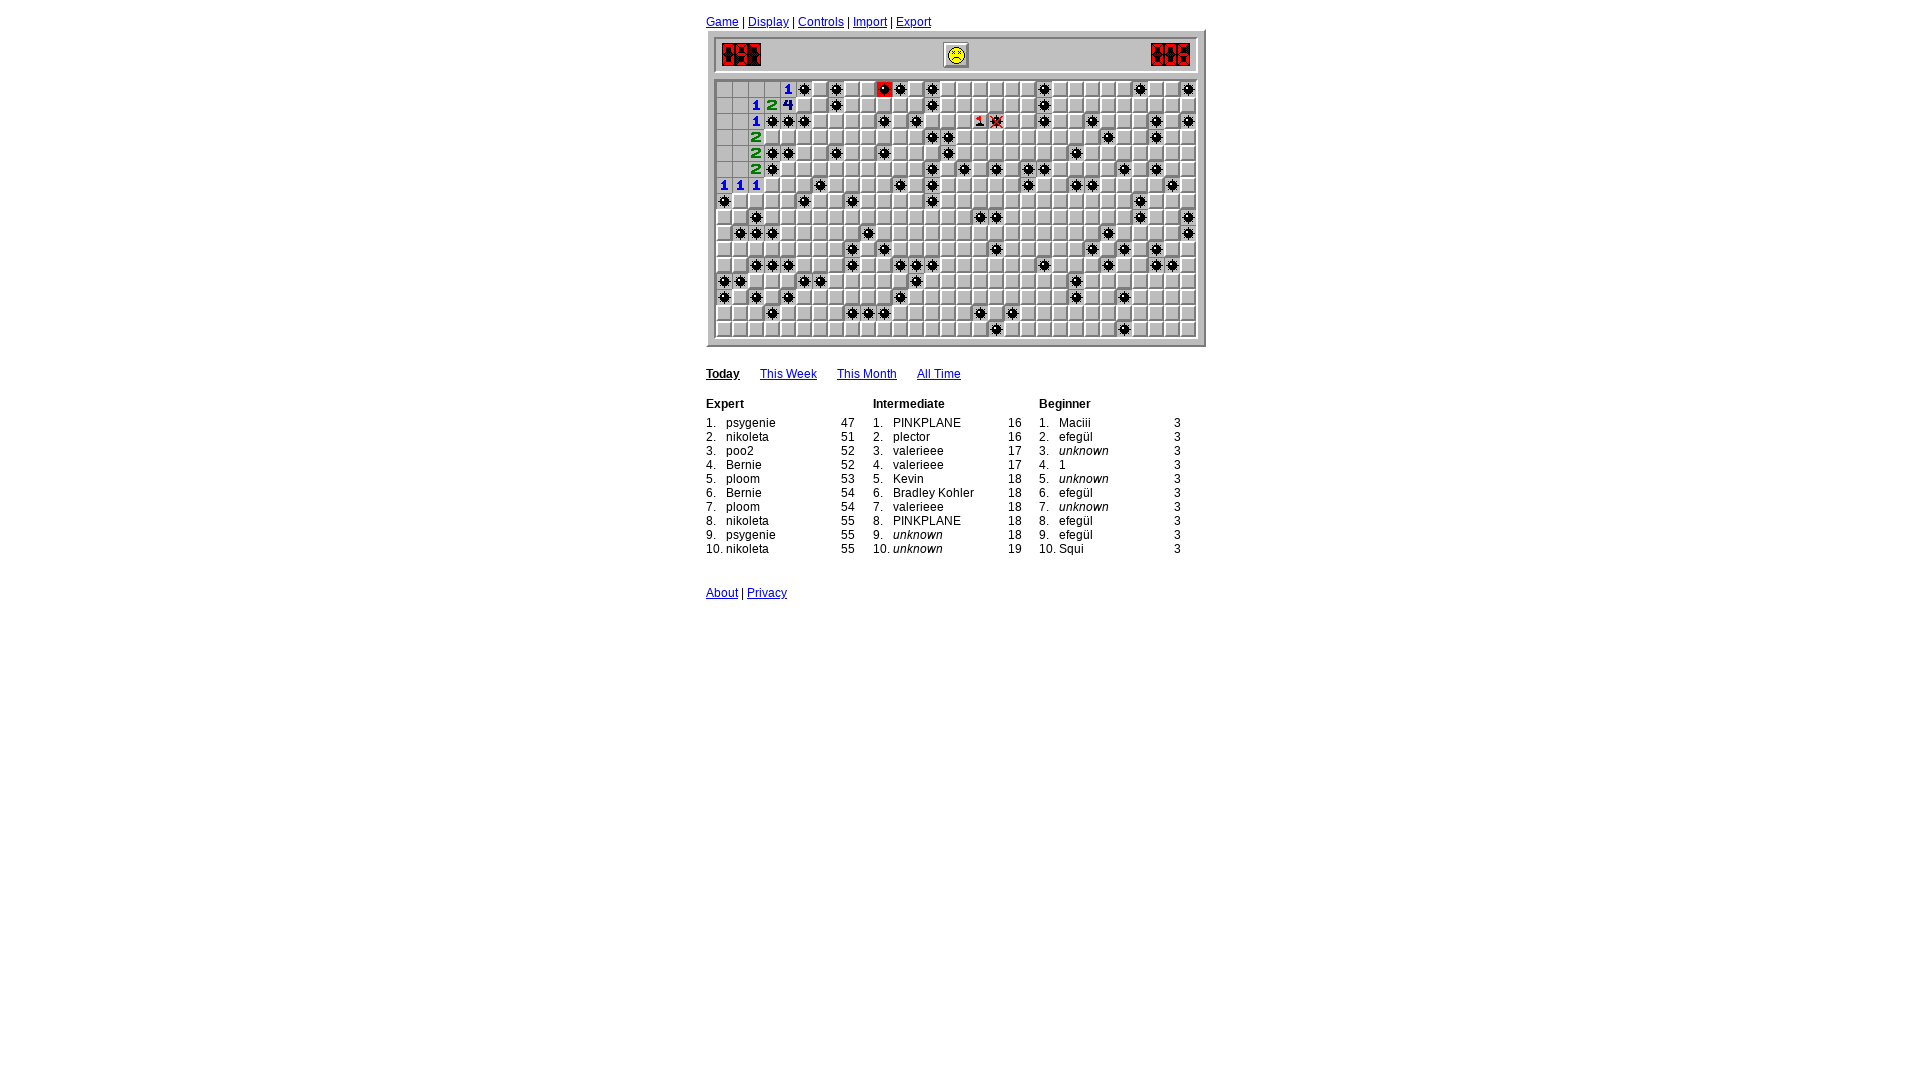

Read board state - 25 cells finished
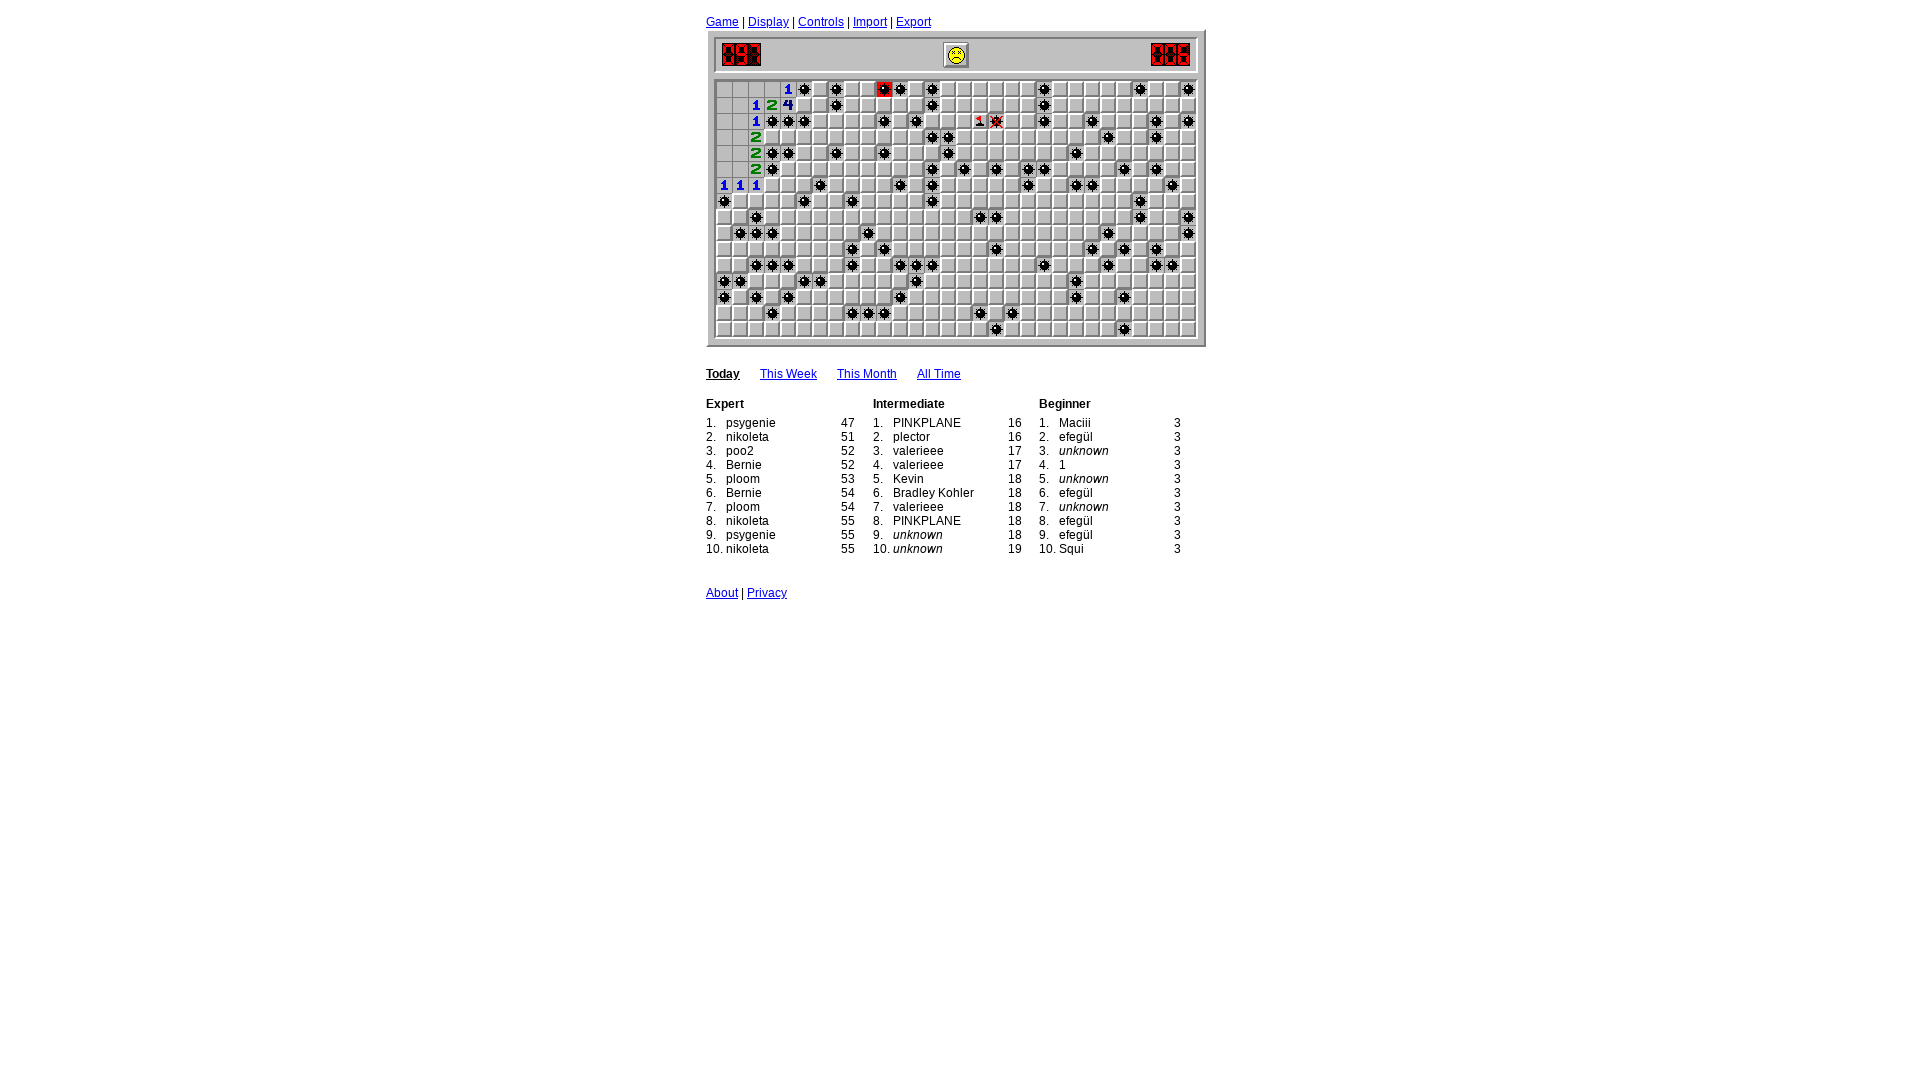

Iteration 19: Waited 400ms before processing
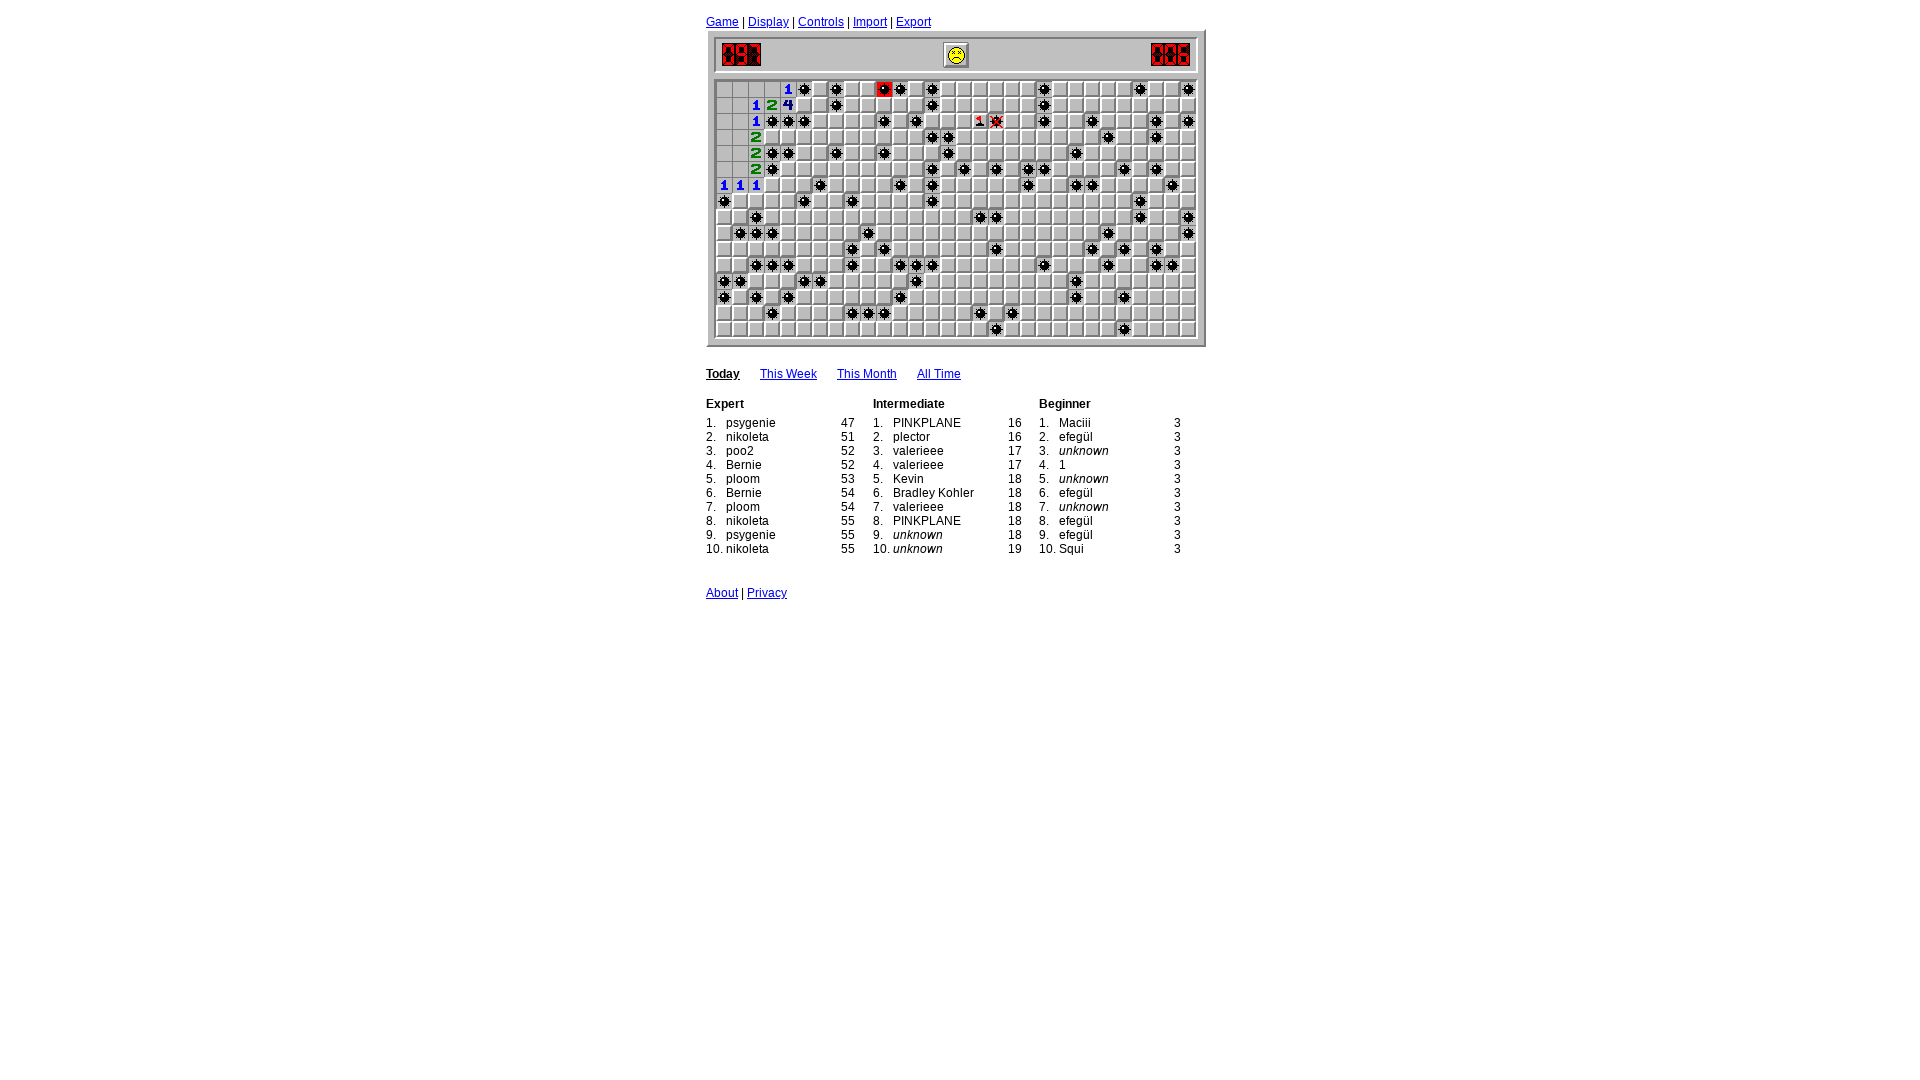

Read board state - 25 cells finished
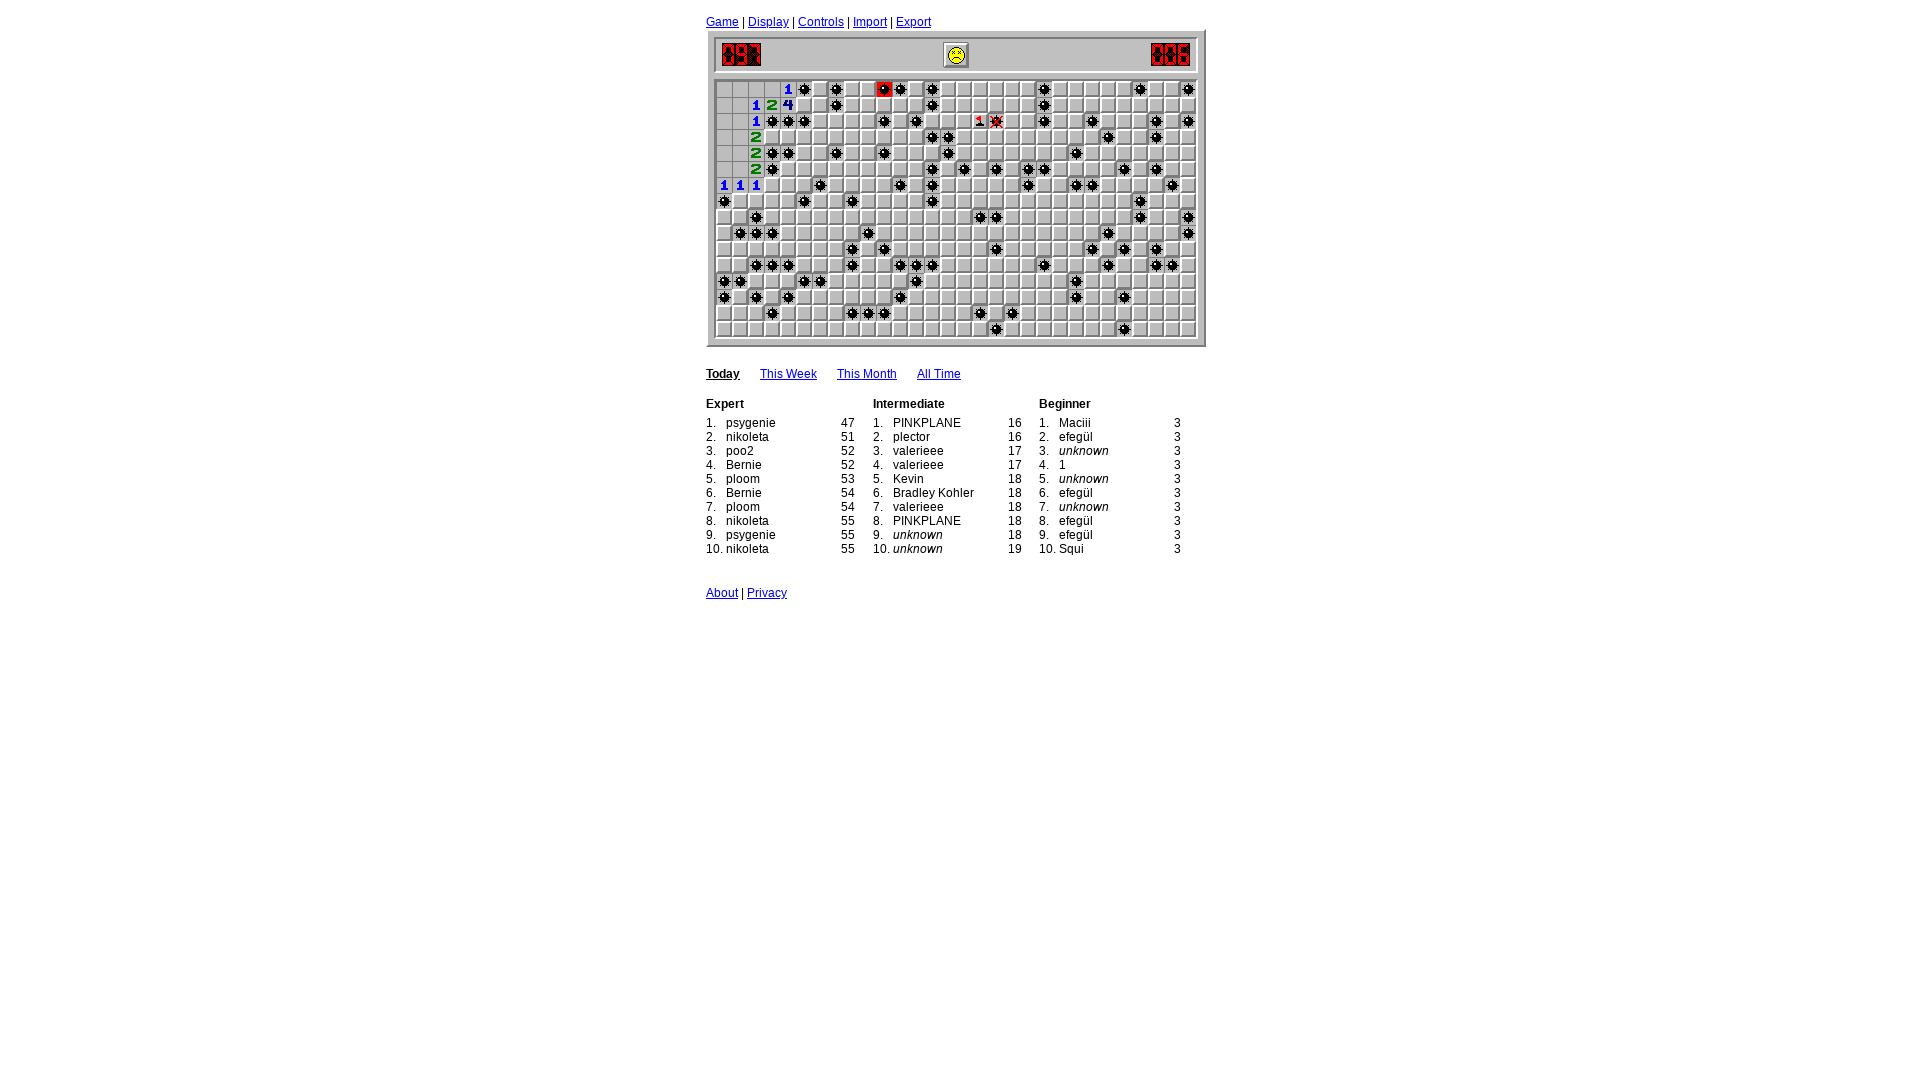

Iteration 20: Waited 400ms before processing
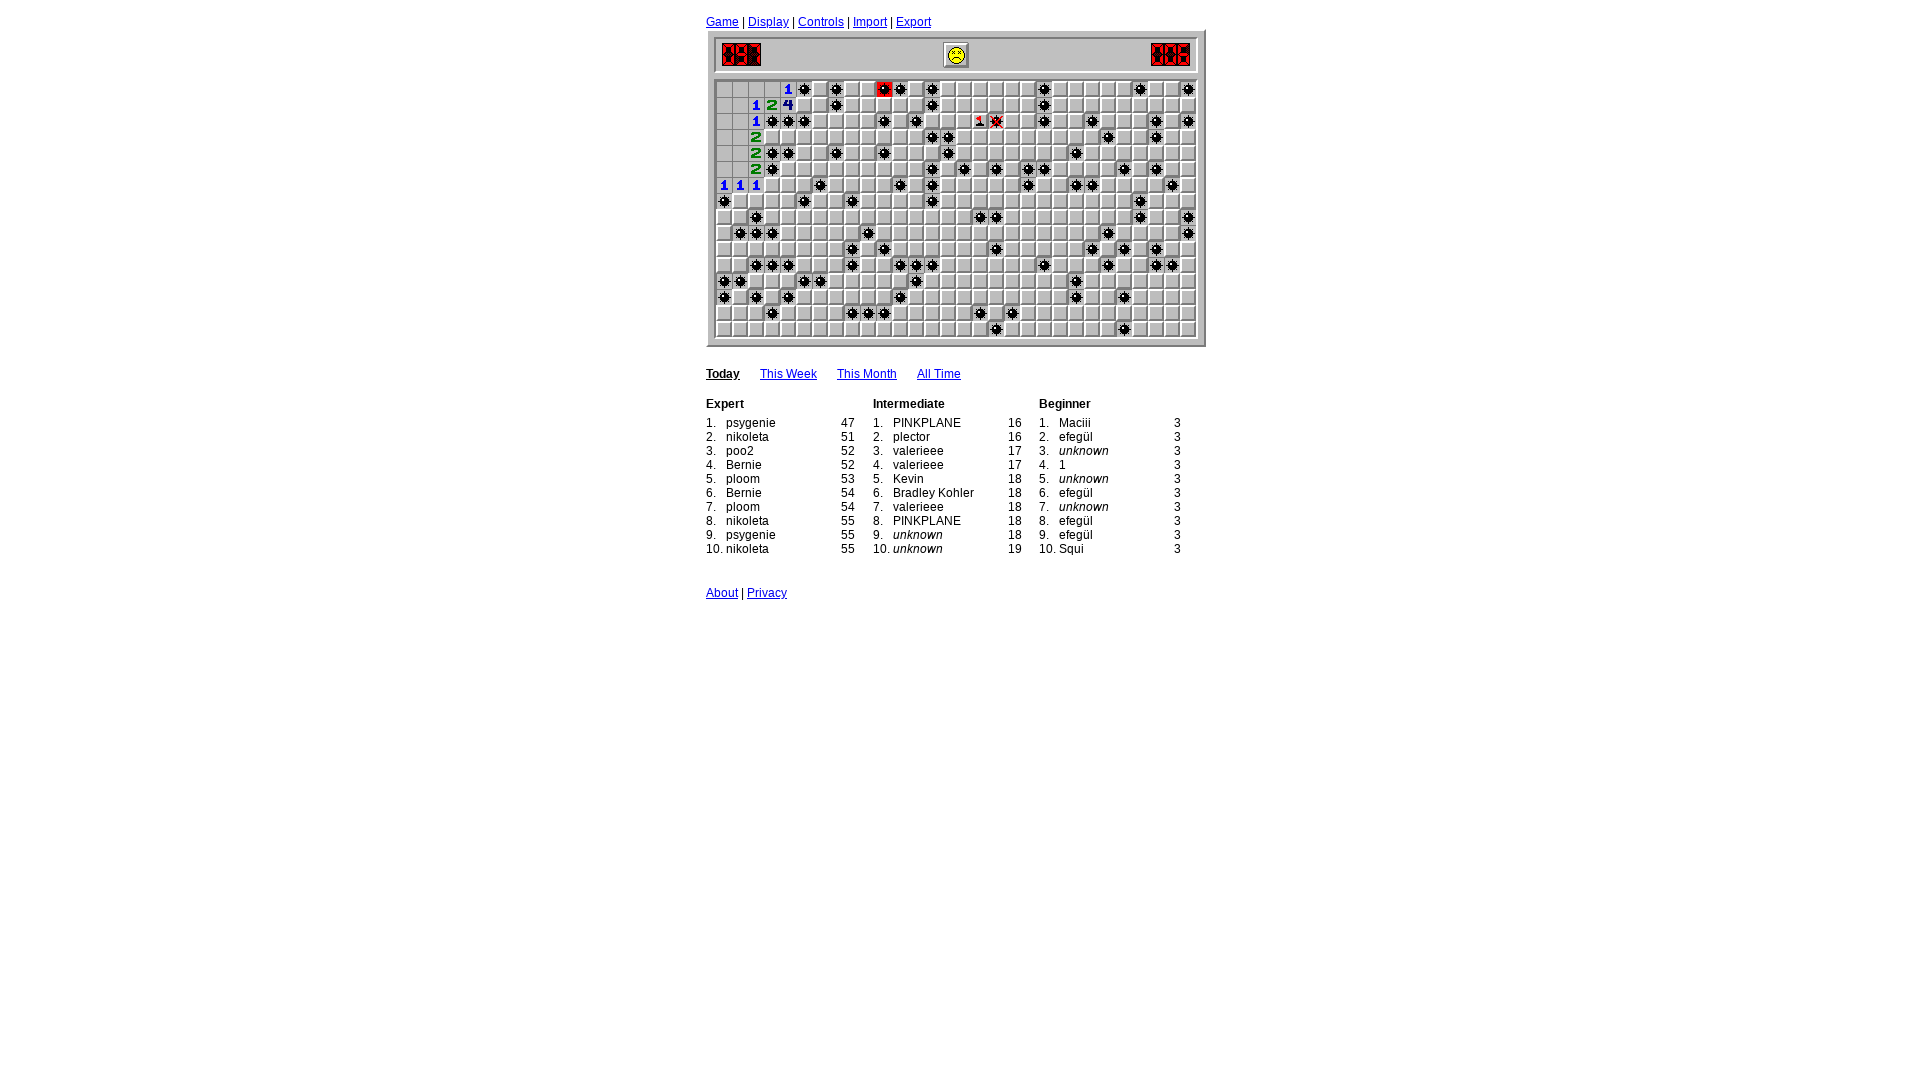

Read board state - 25 cells finished
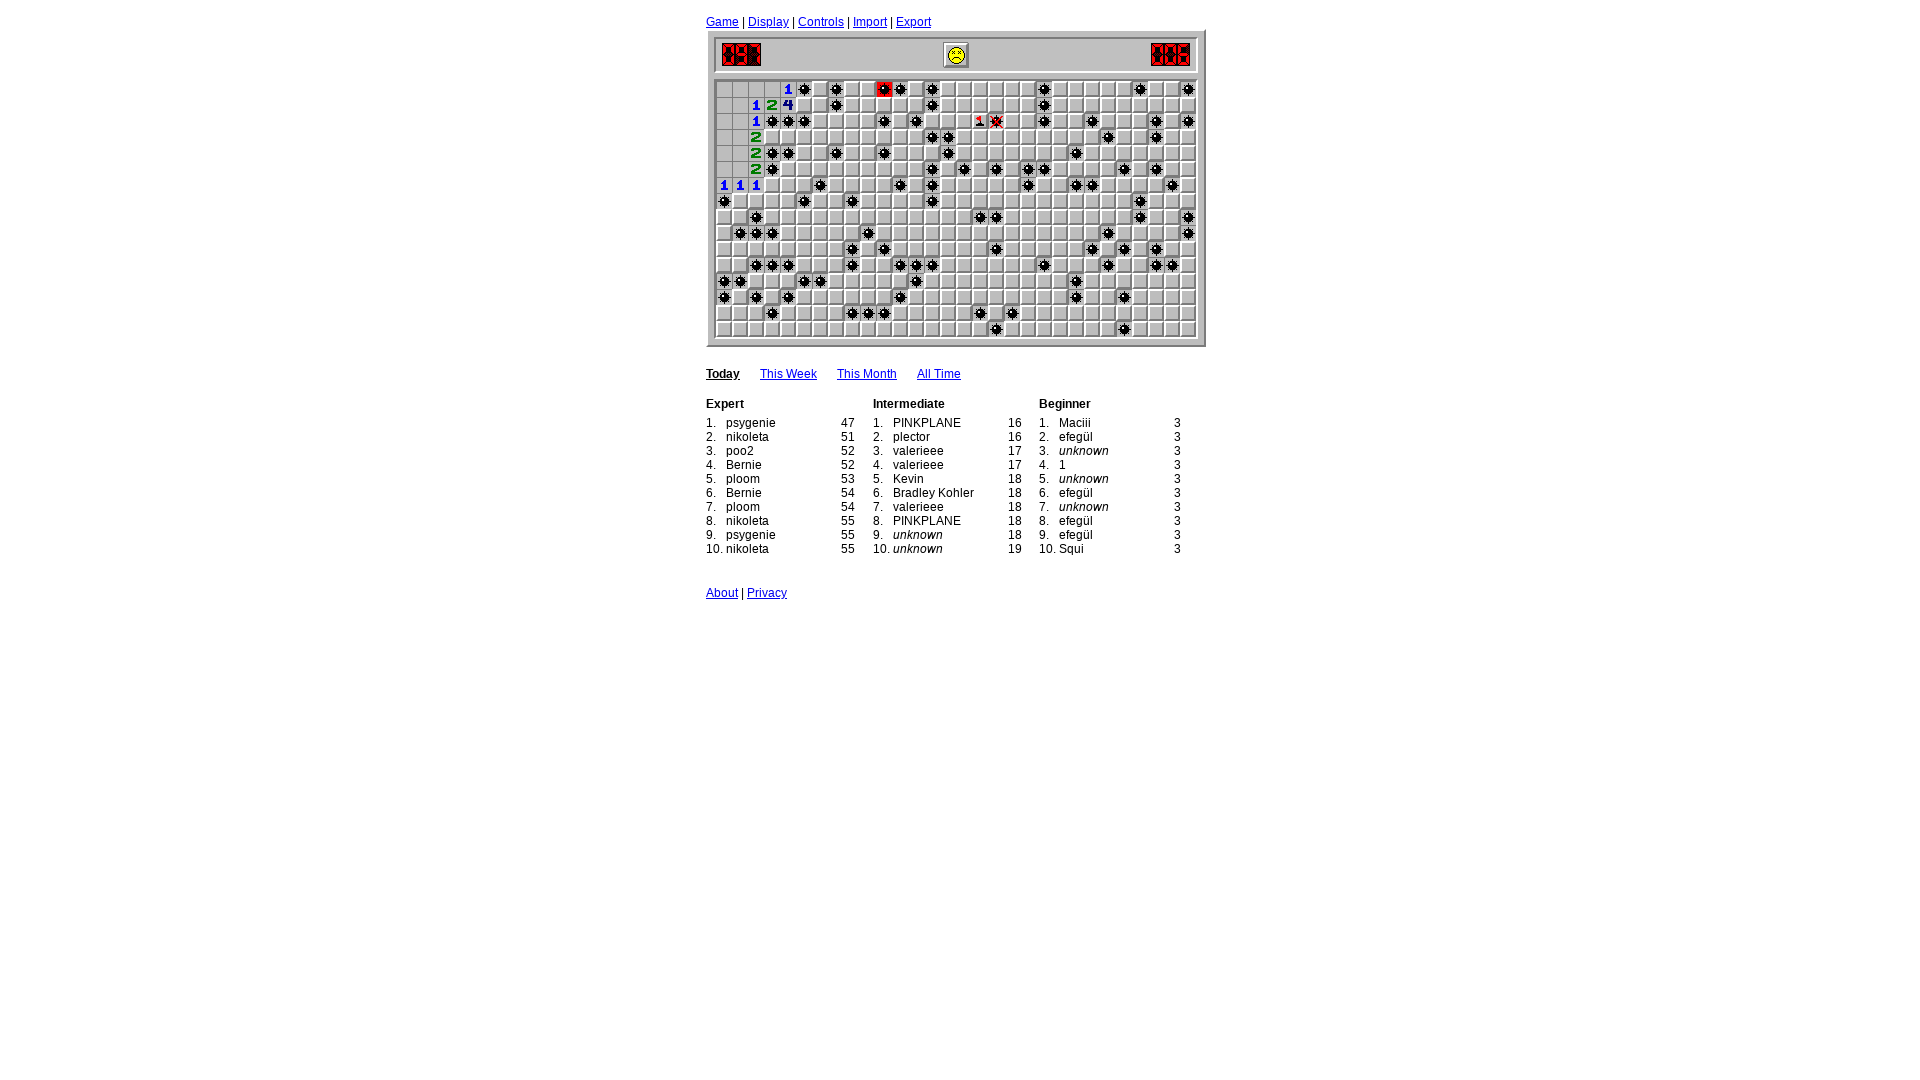

Iteration 21: Waited 400ms before processing
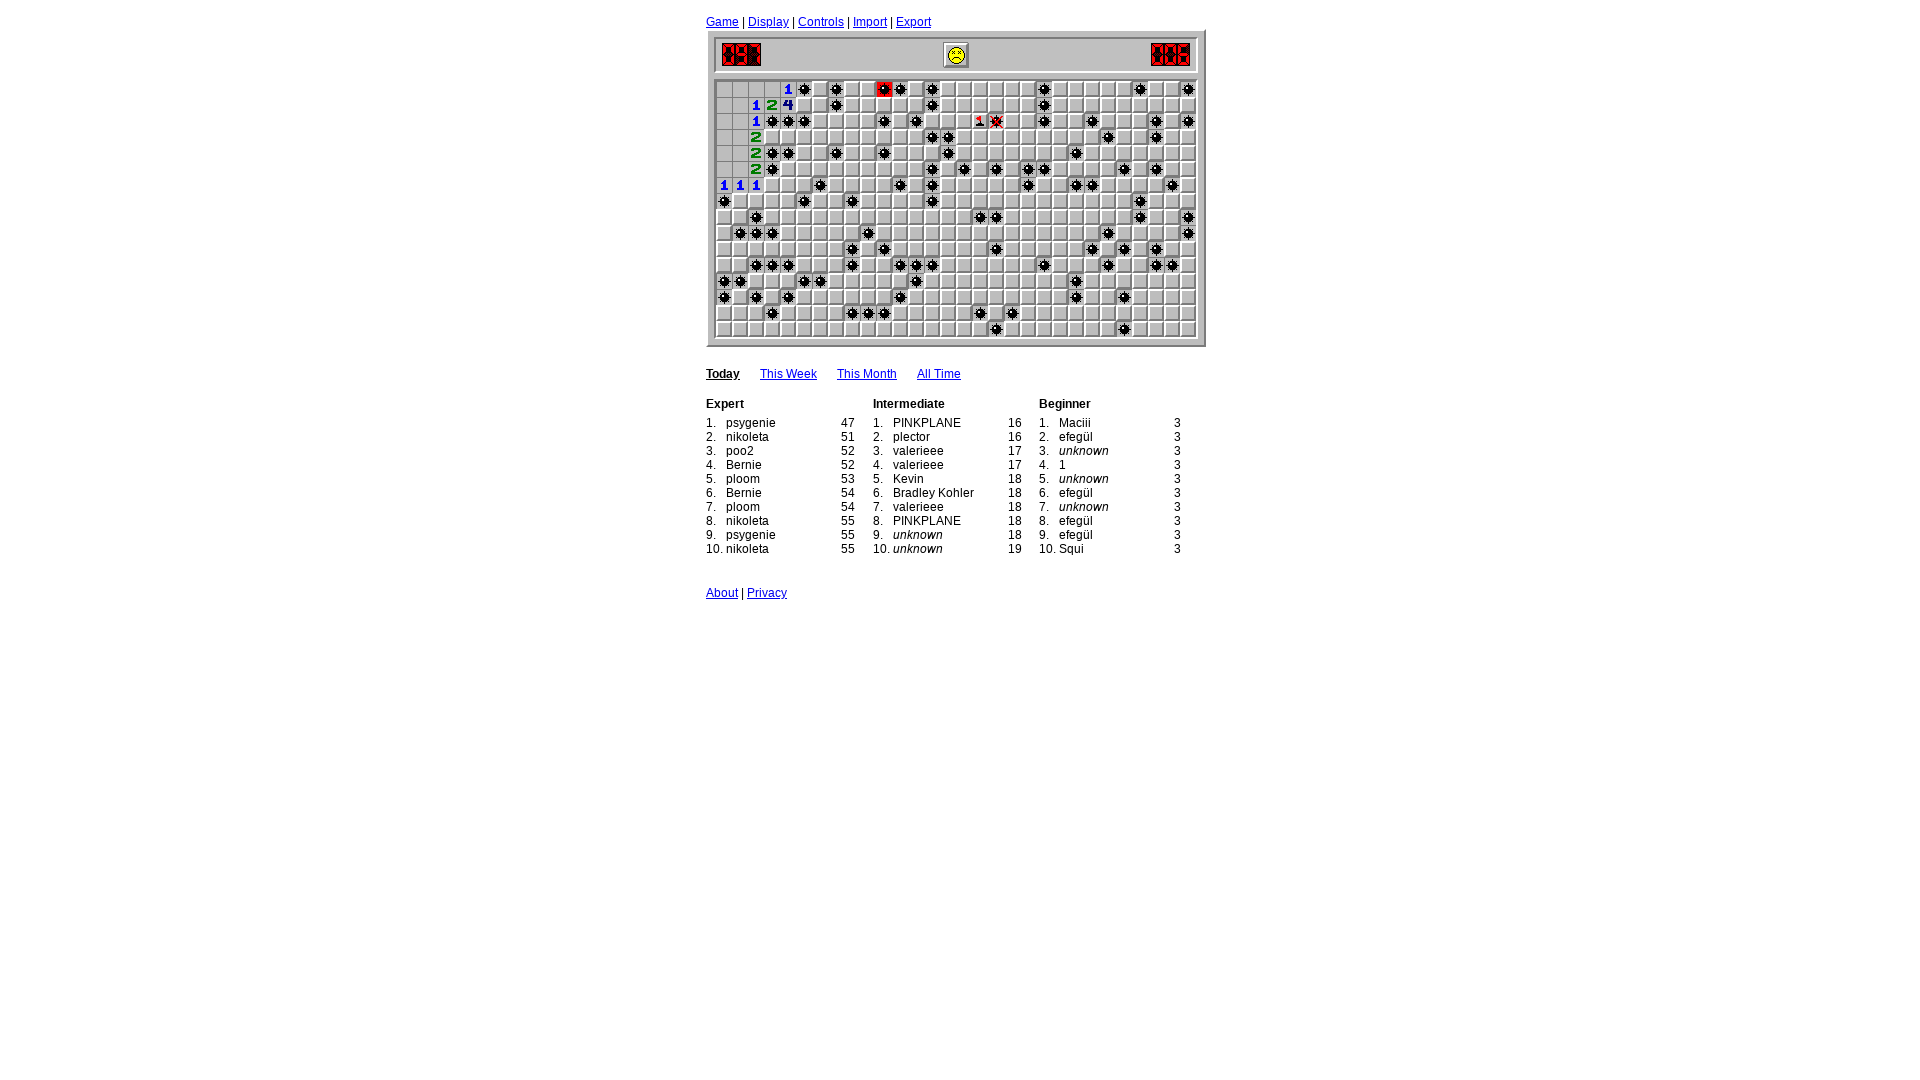

Read board state - 25 cells finished
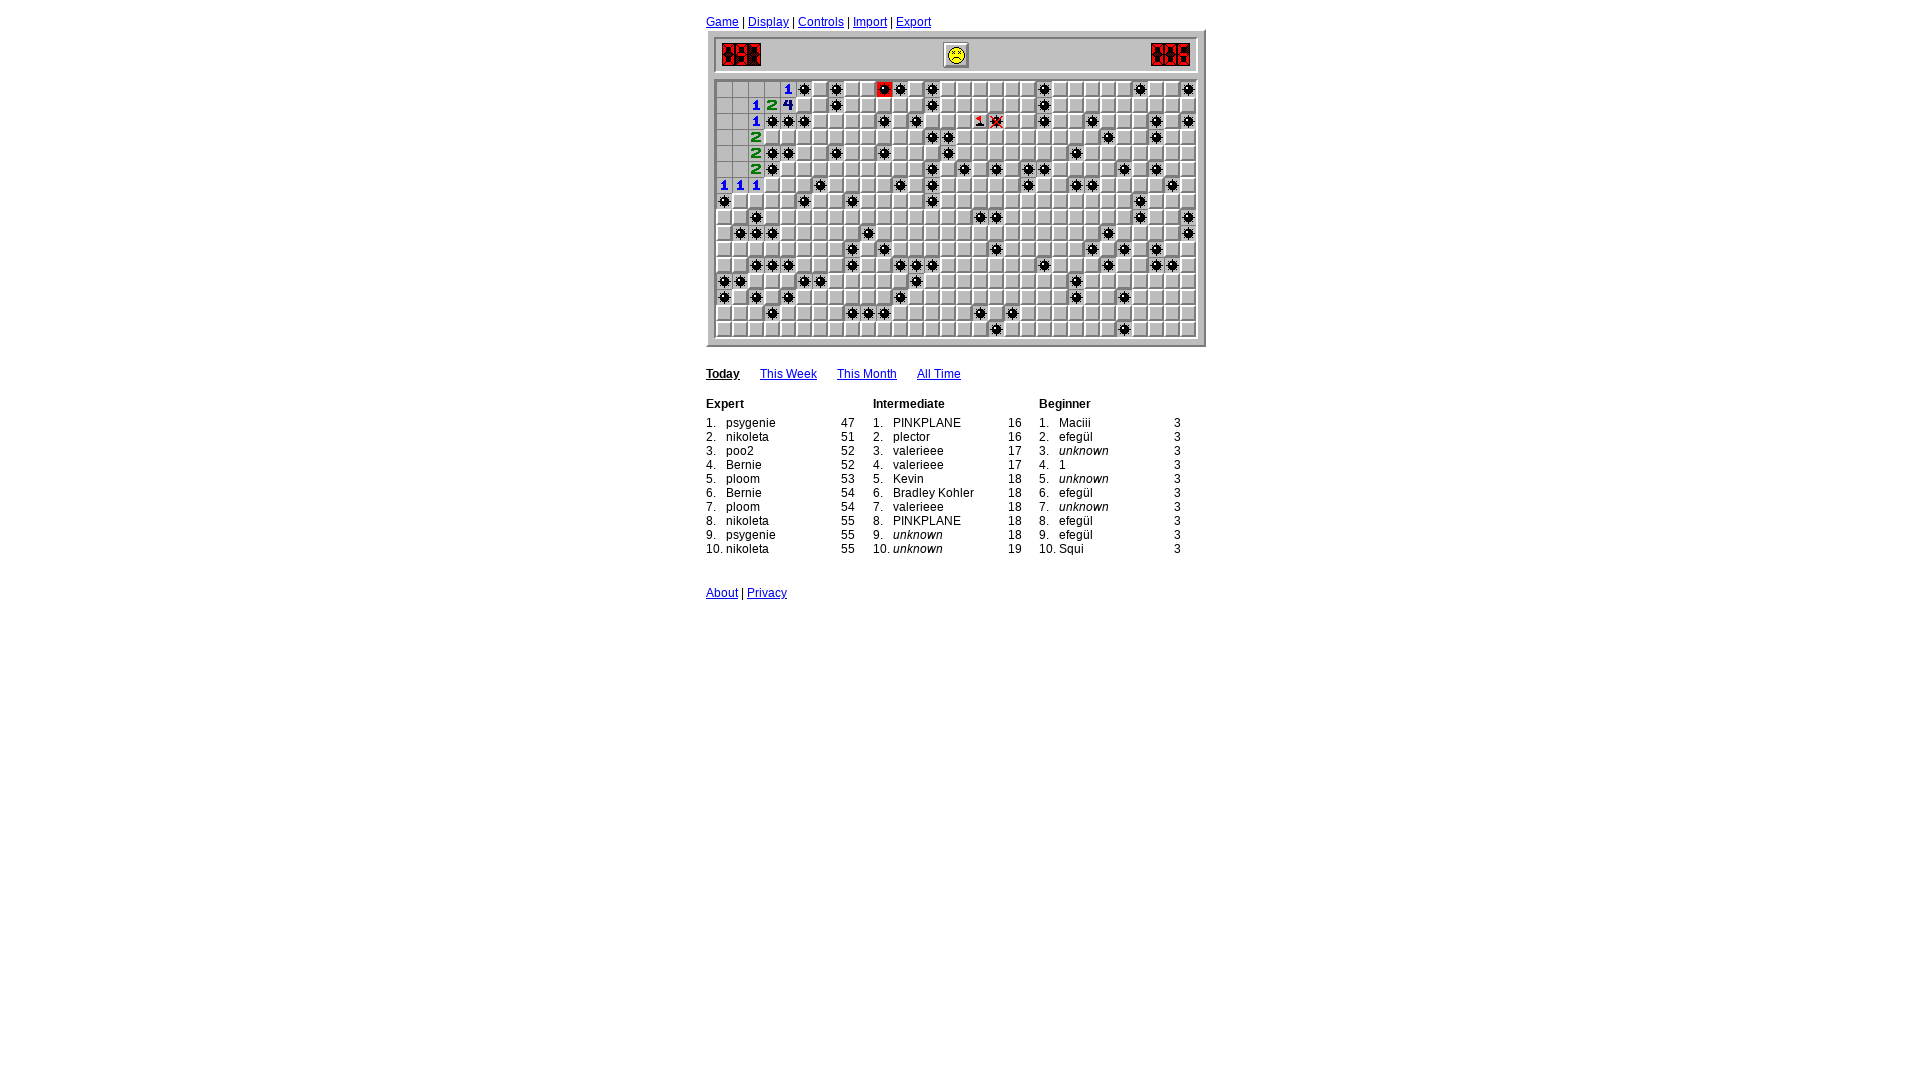

Iteration 22: Waited 400ms before processing
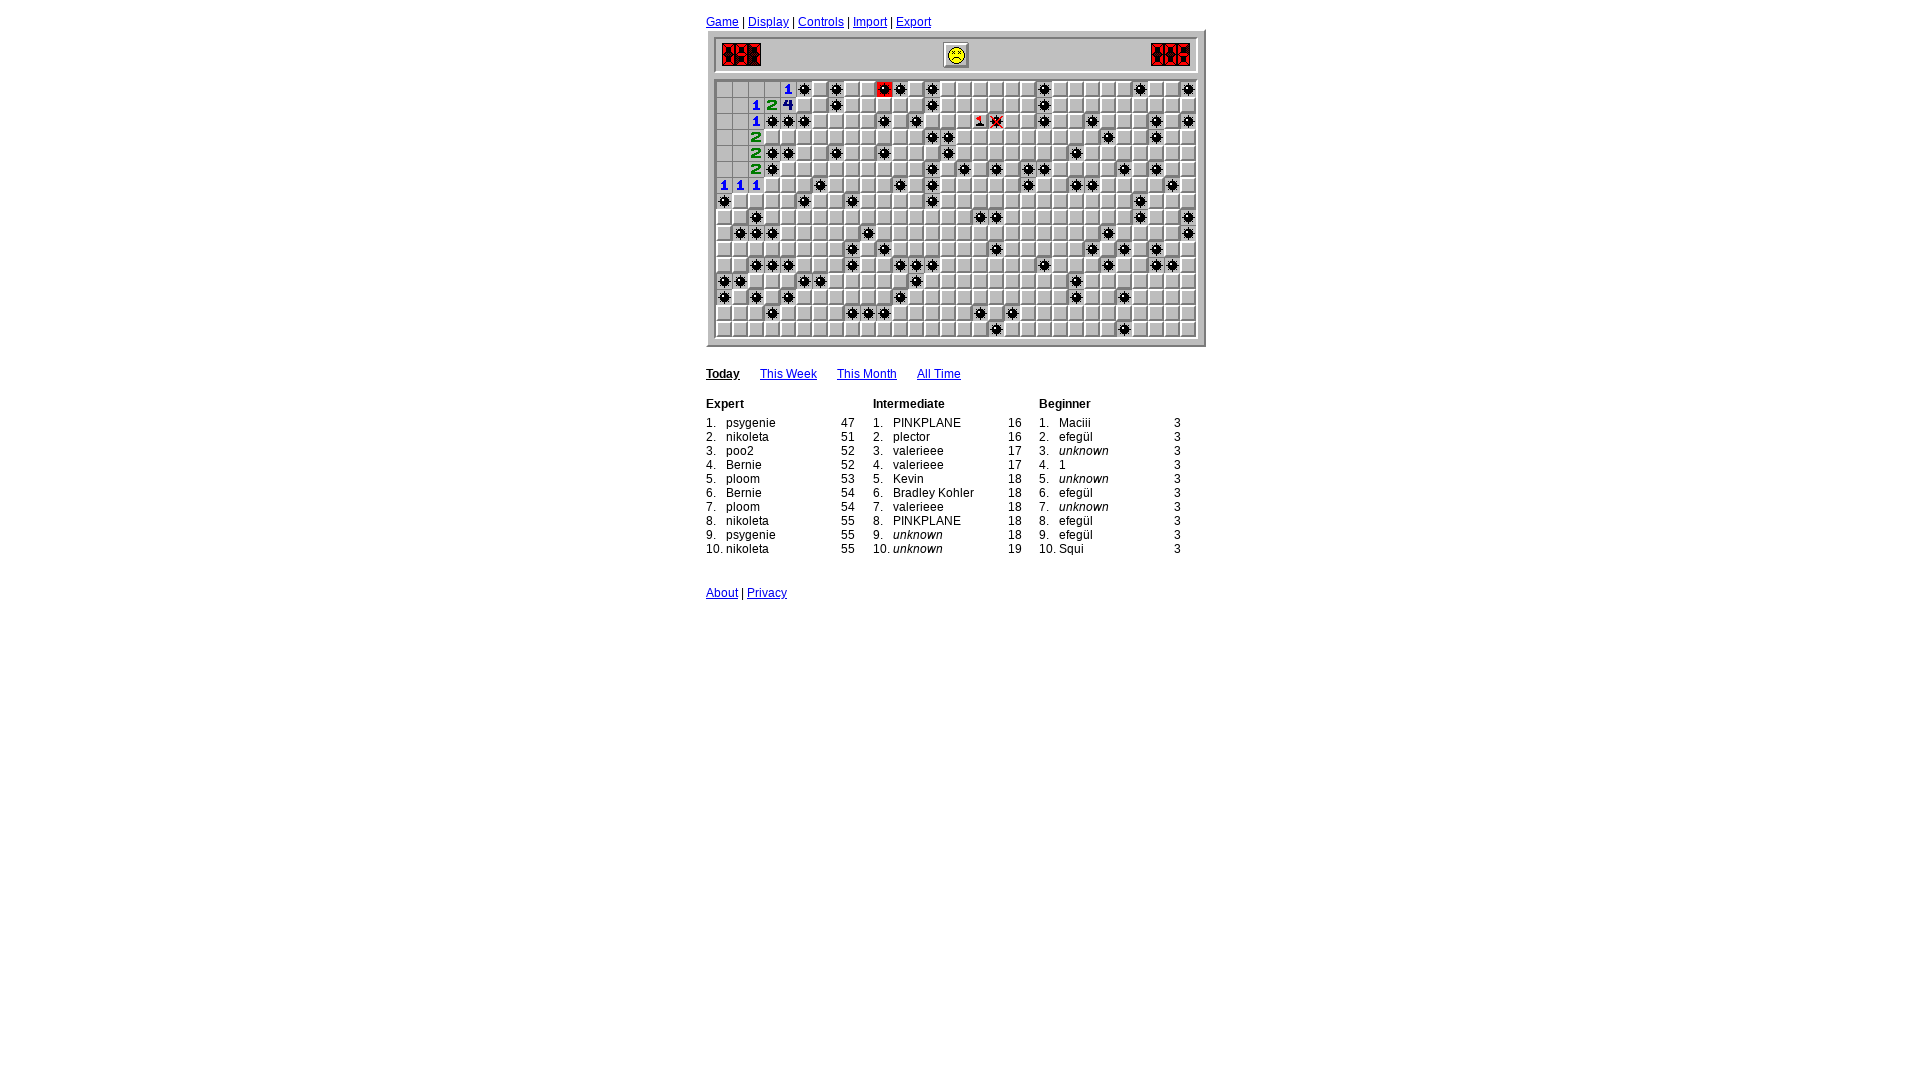

Read board state - 25 cells finished
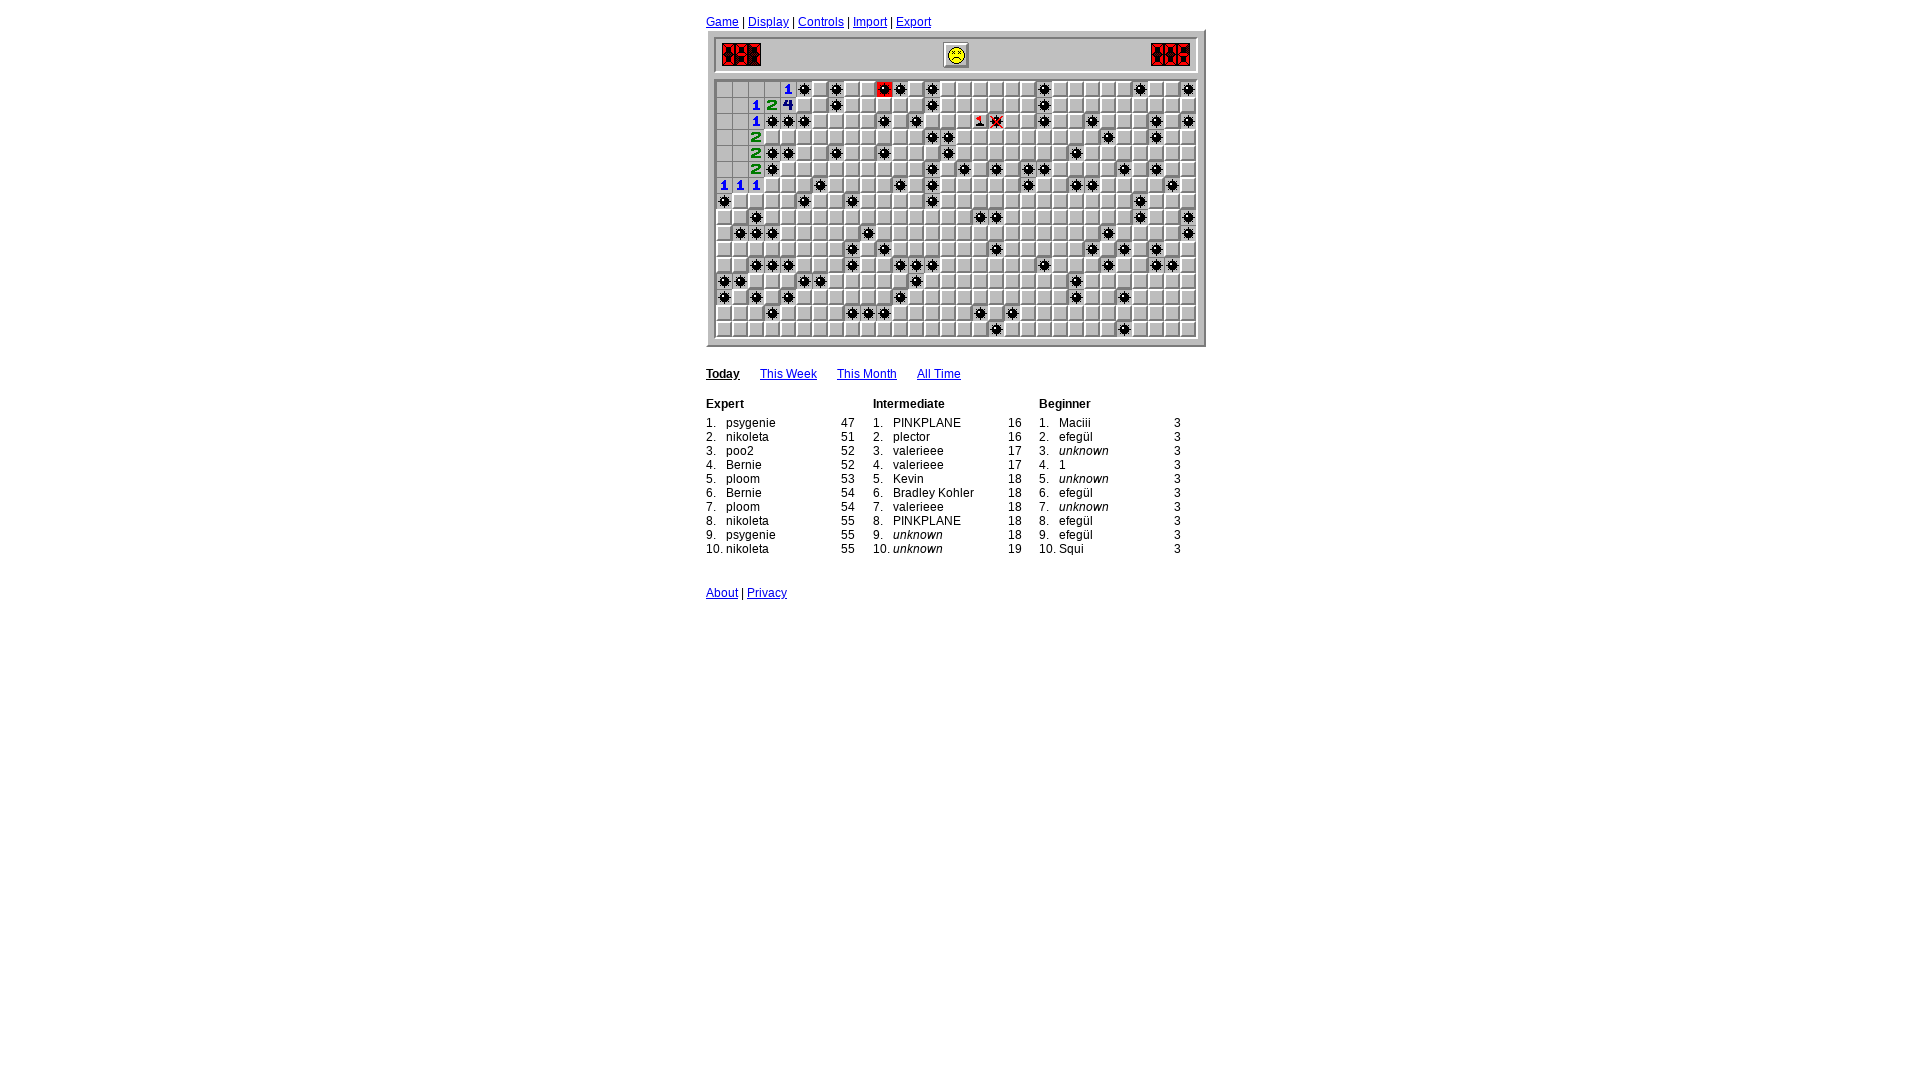

Iteration 23: Waited 400ms before processing
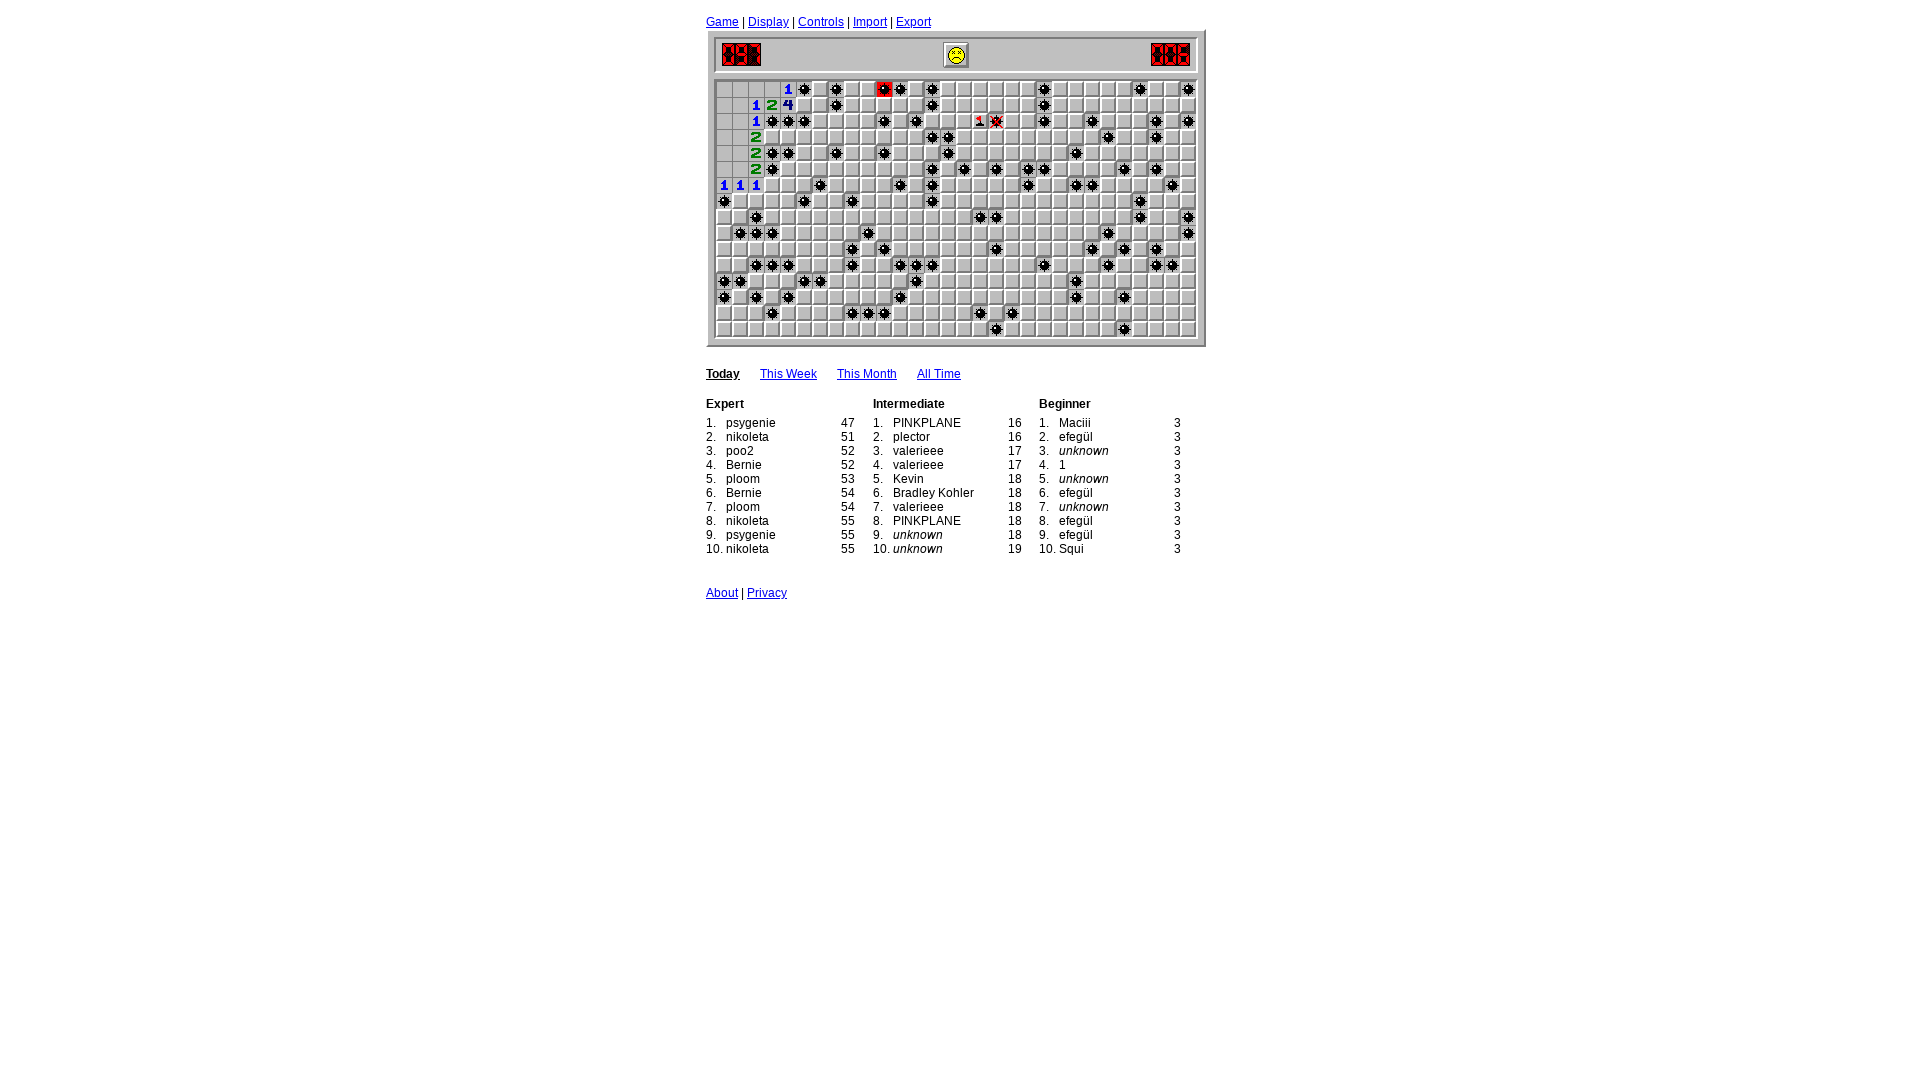

Read board state - 25 cells finished
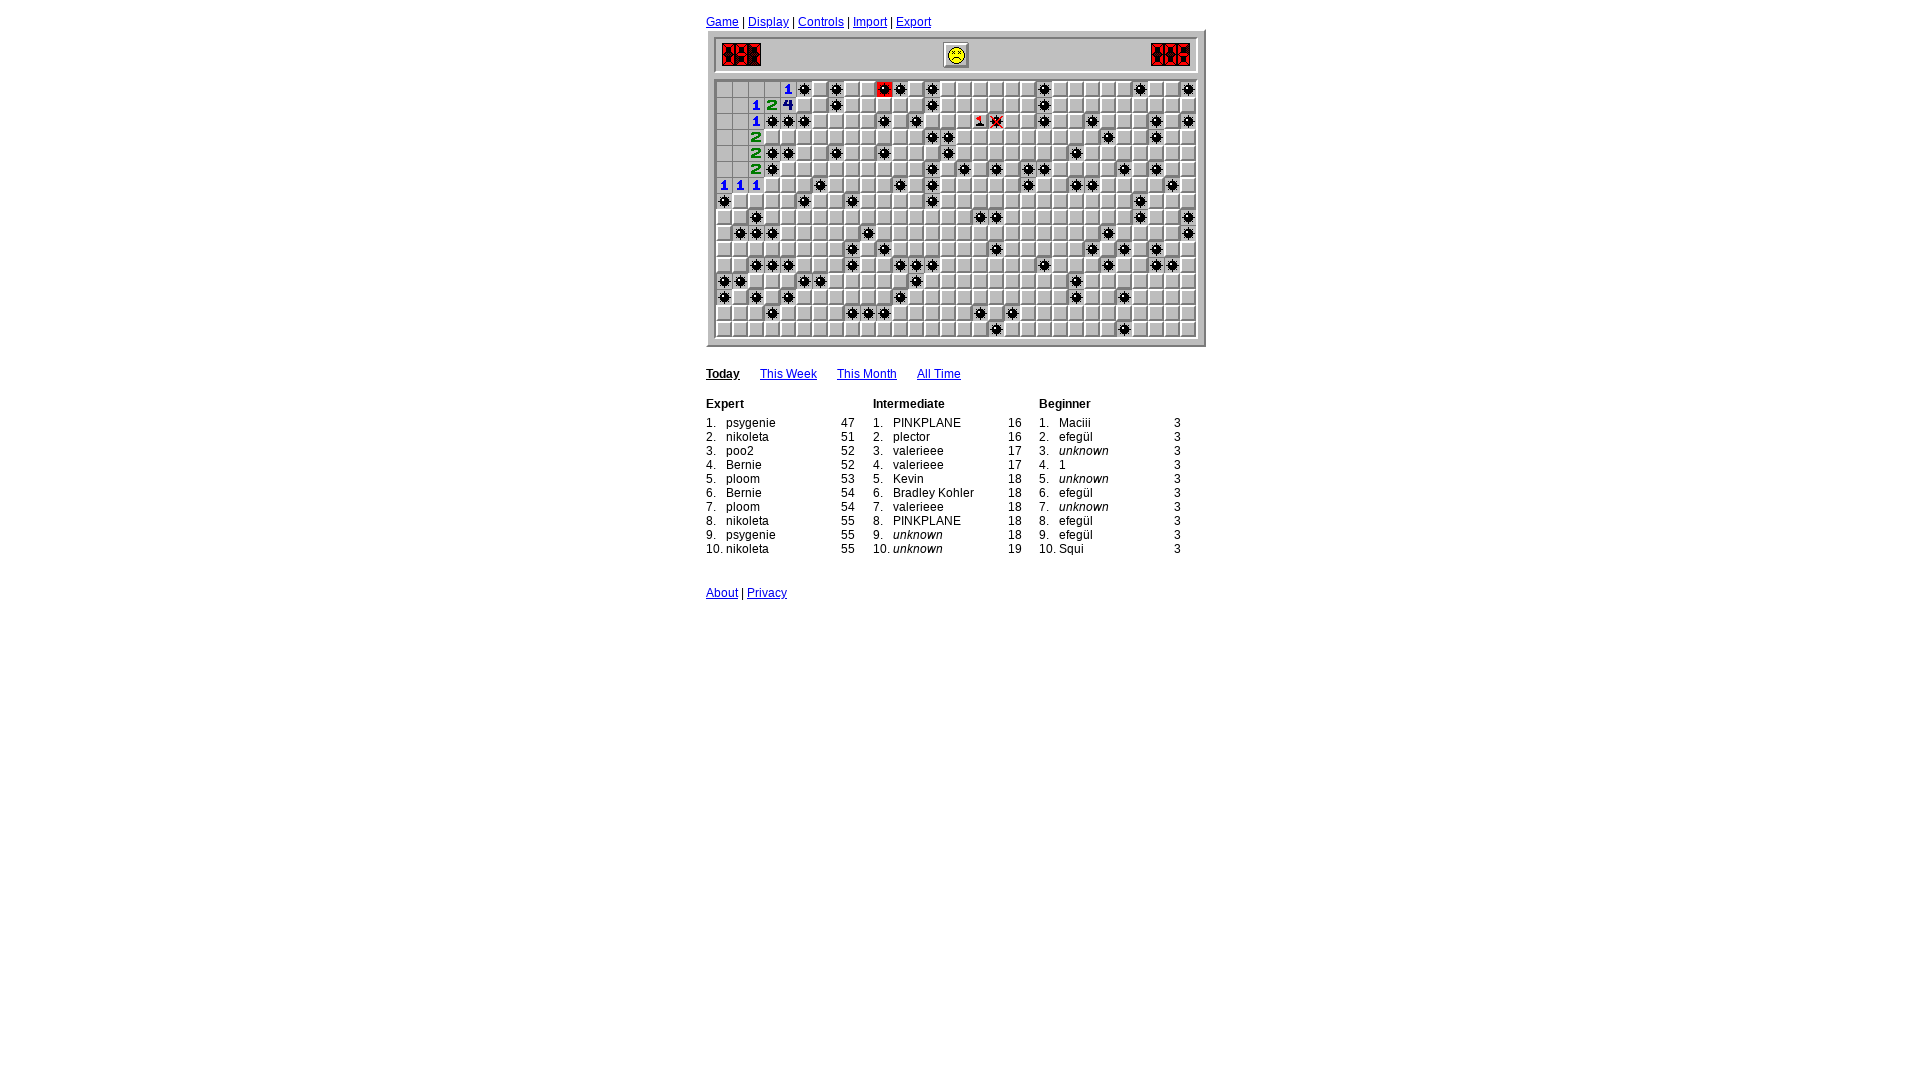

Iteration 24: Waited 400ms before processing
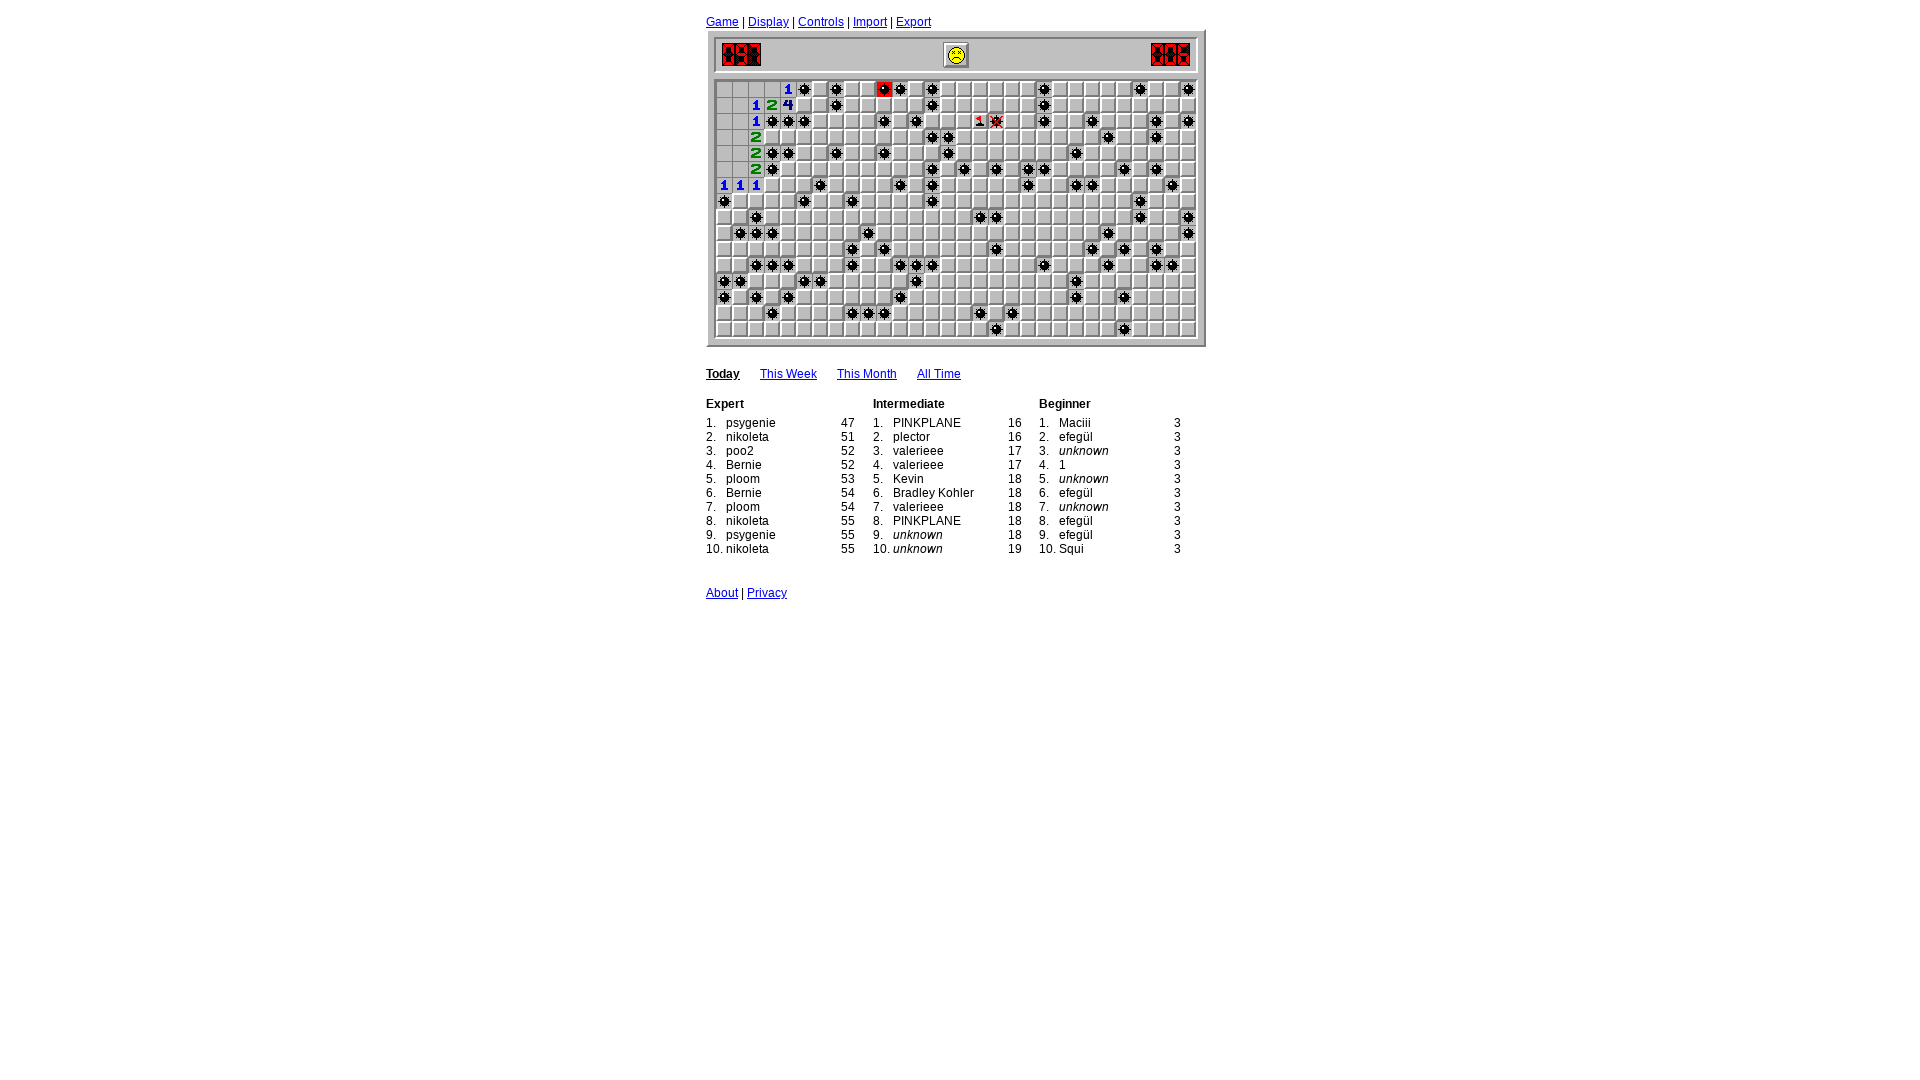

Read board state - 25 cells finished
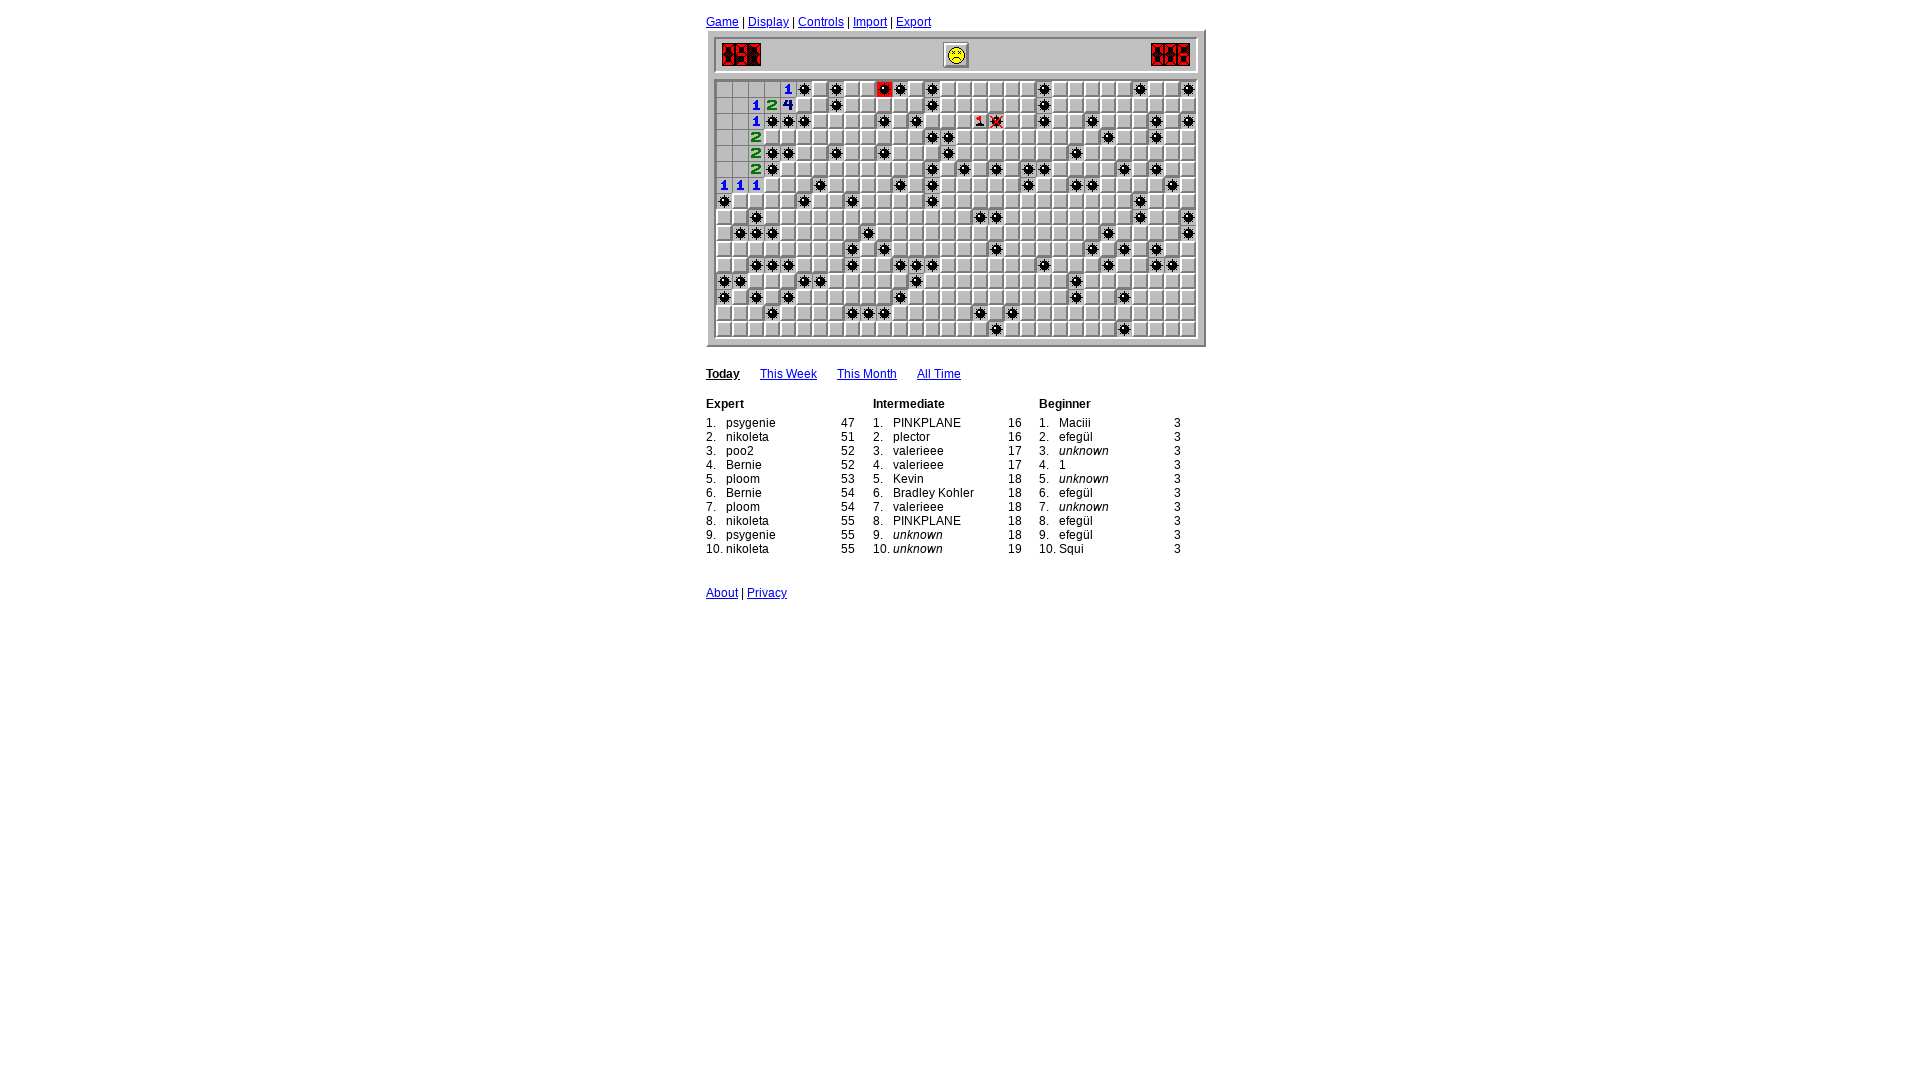

Iteration 25: Waited 400ms before processing
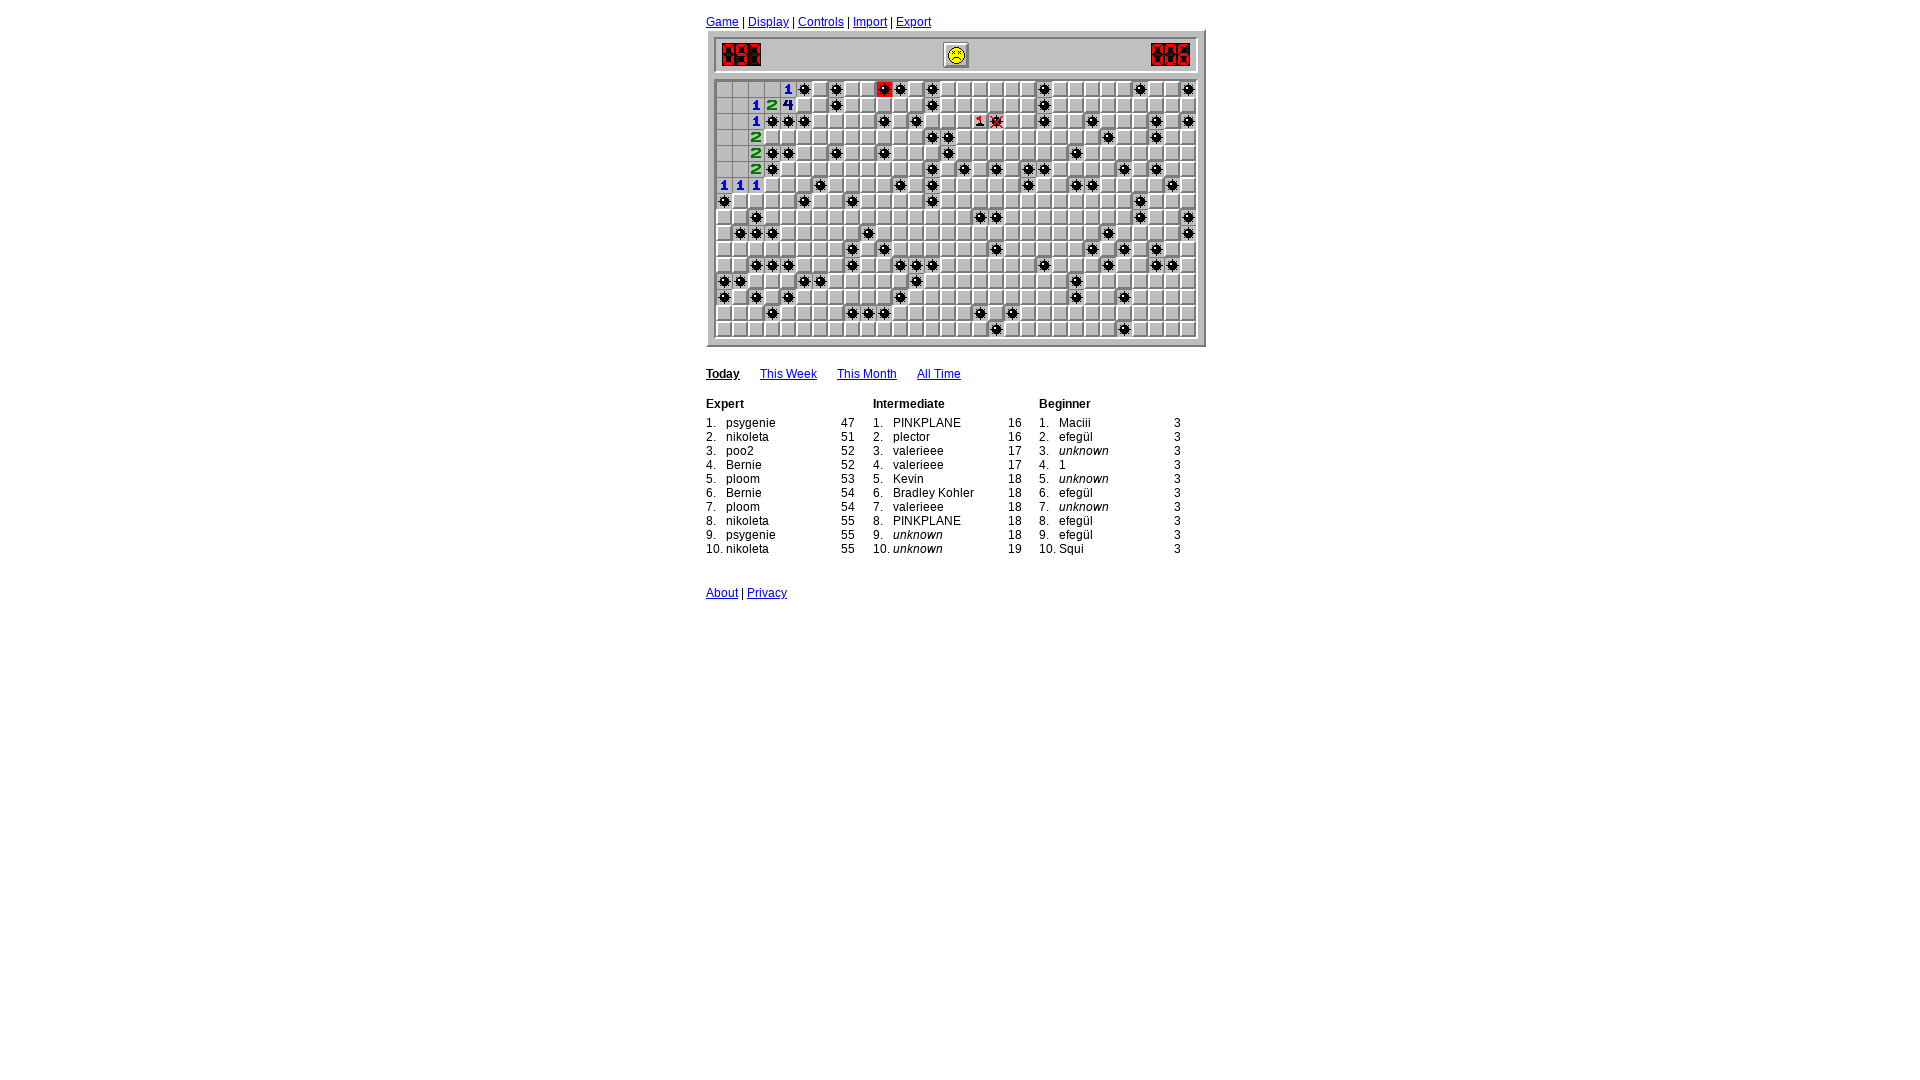

Read board state - 25 cells finished
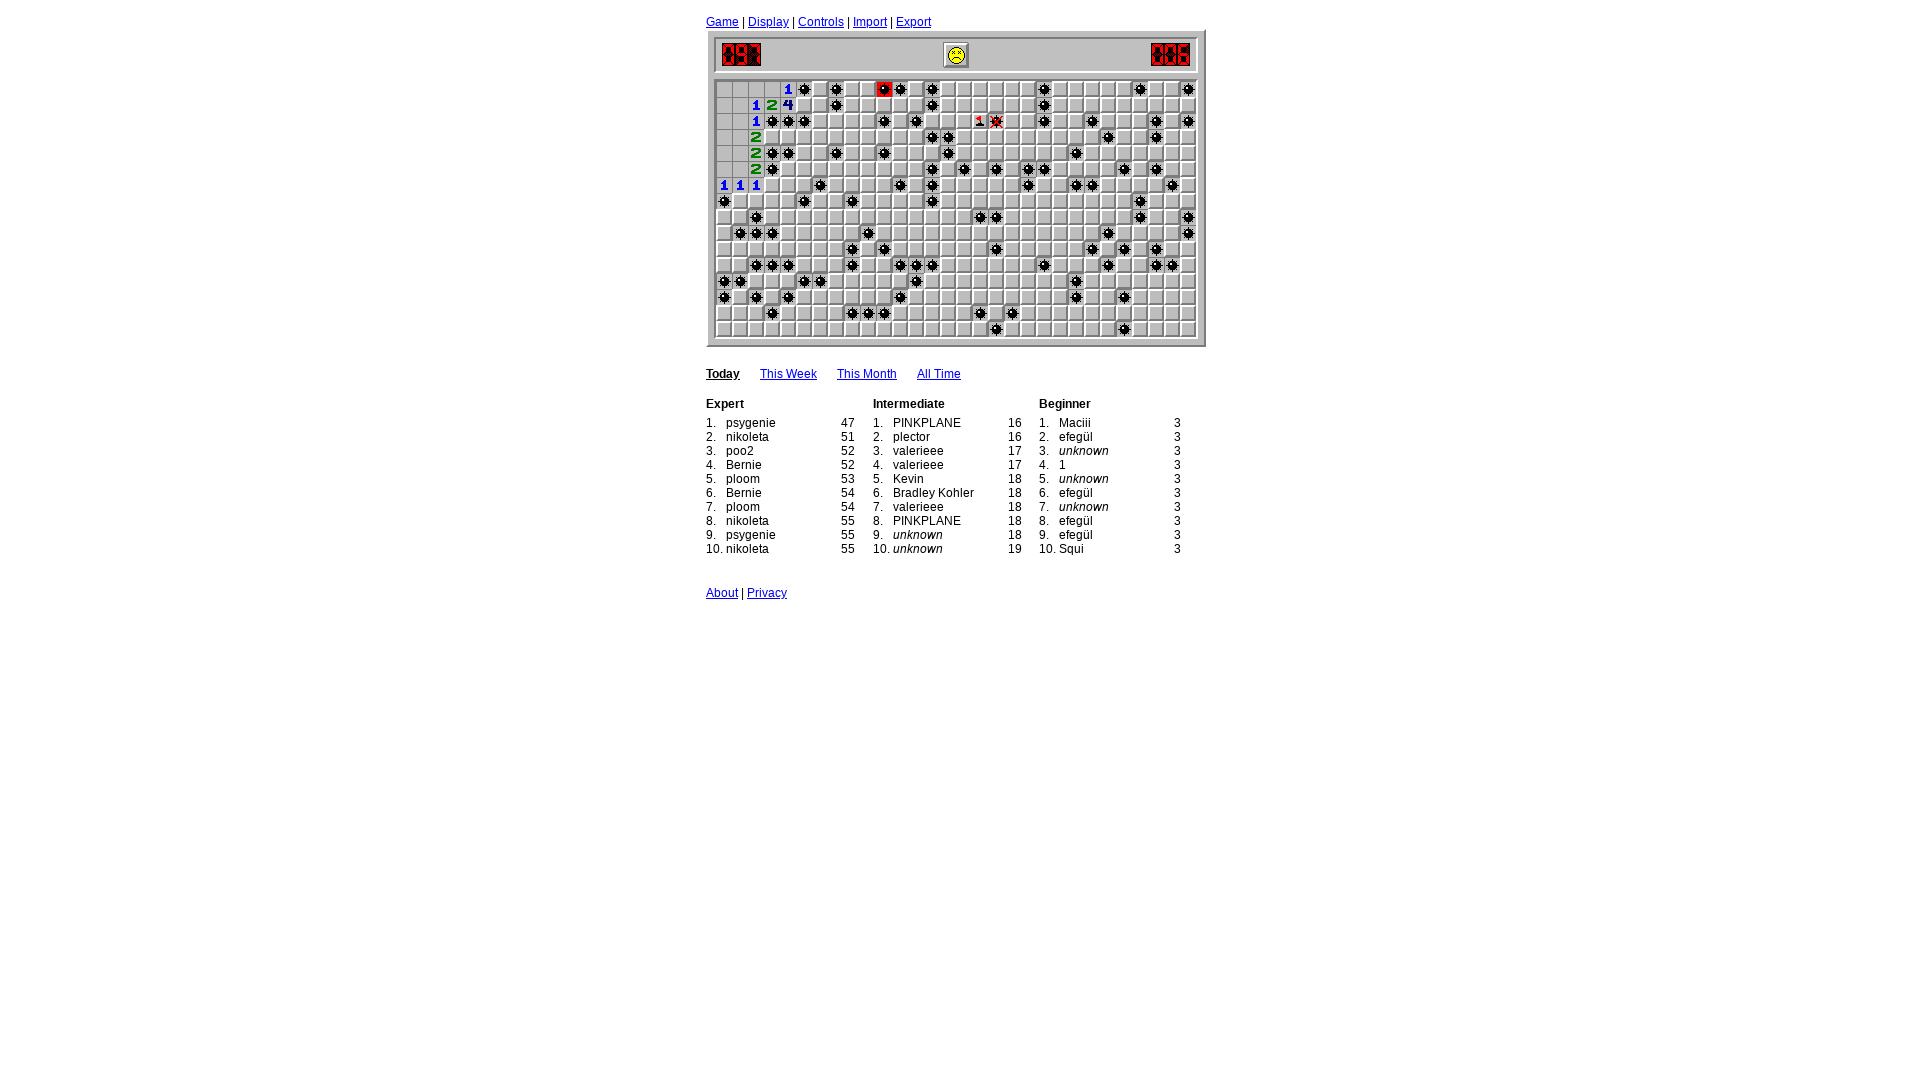

Iteration 26: Waited 400ms before processing
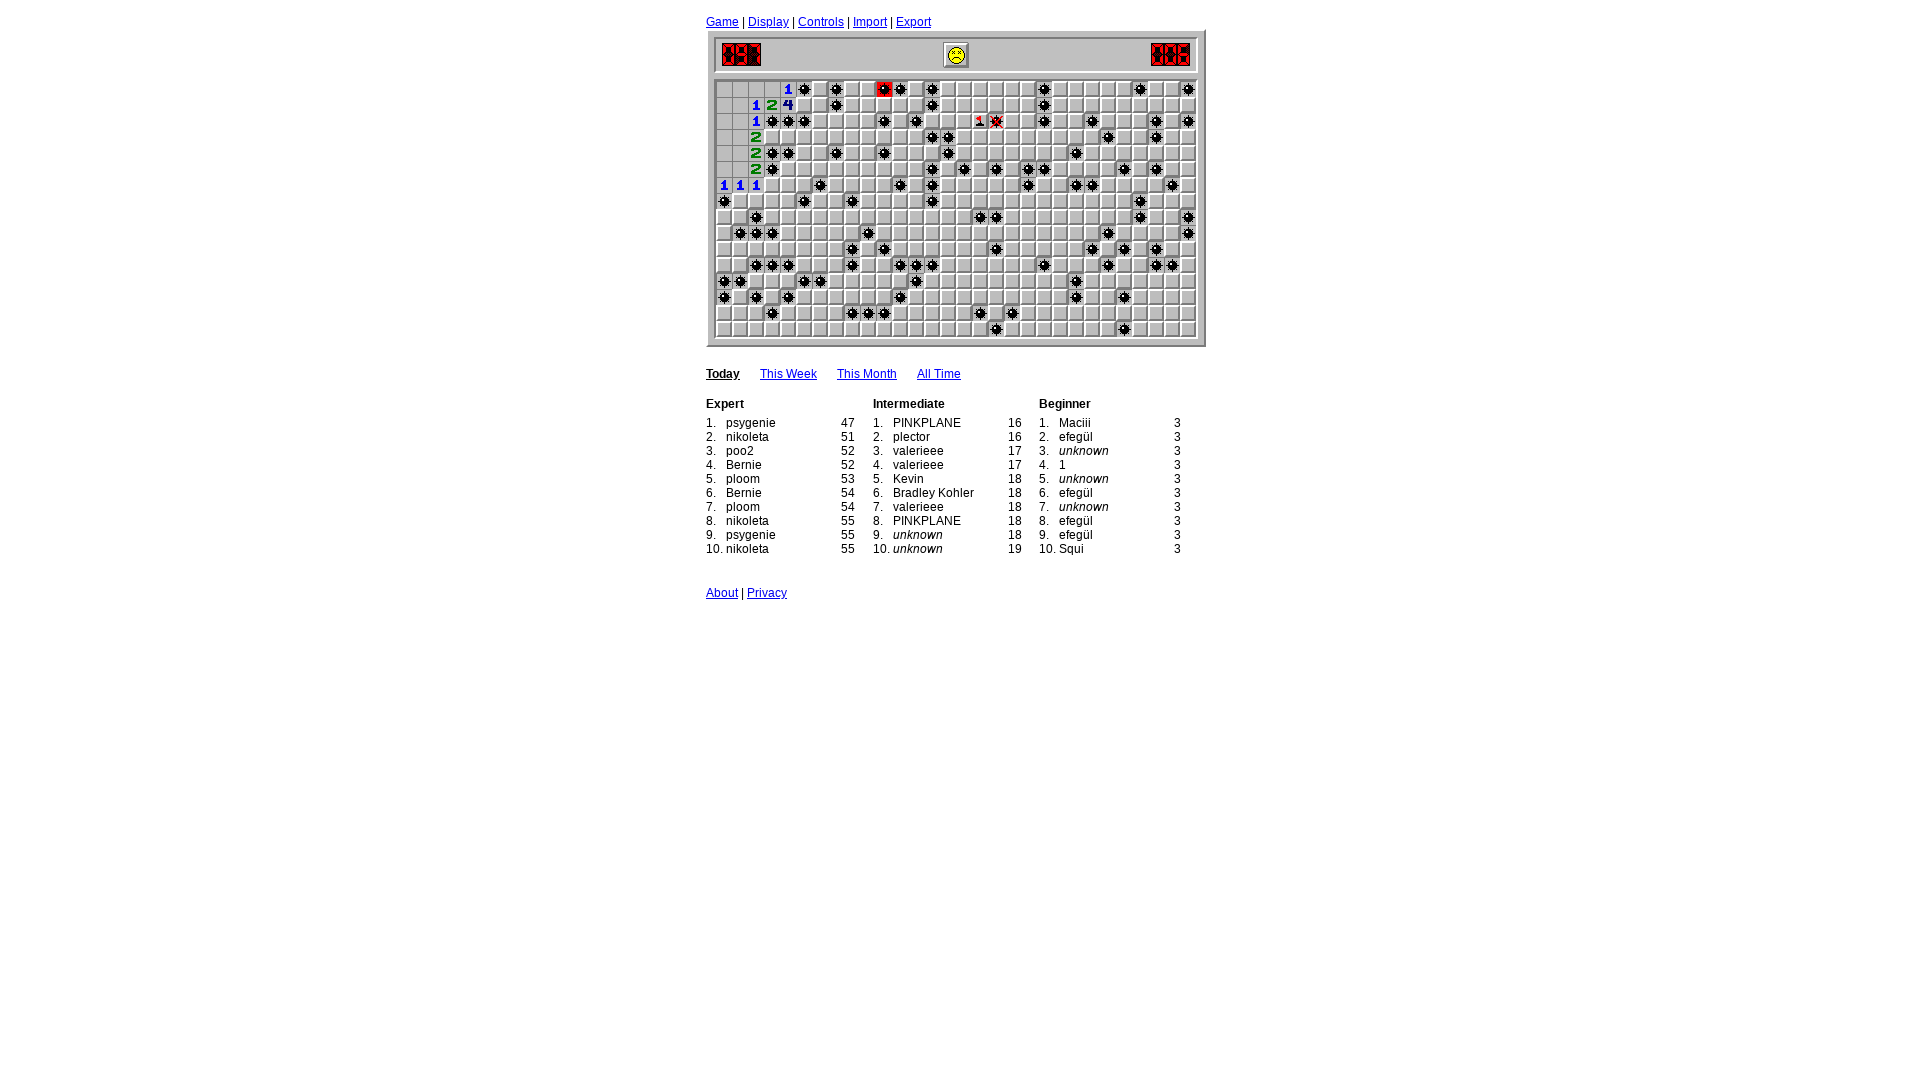

Read board state - 25 cells finished
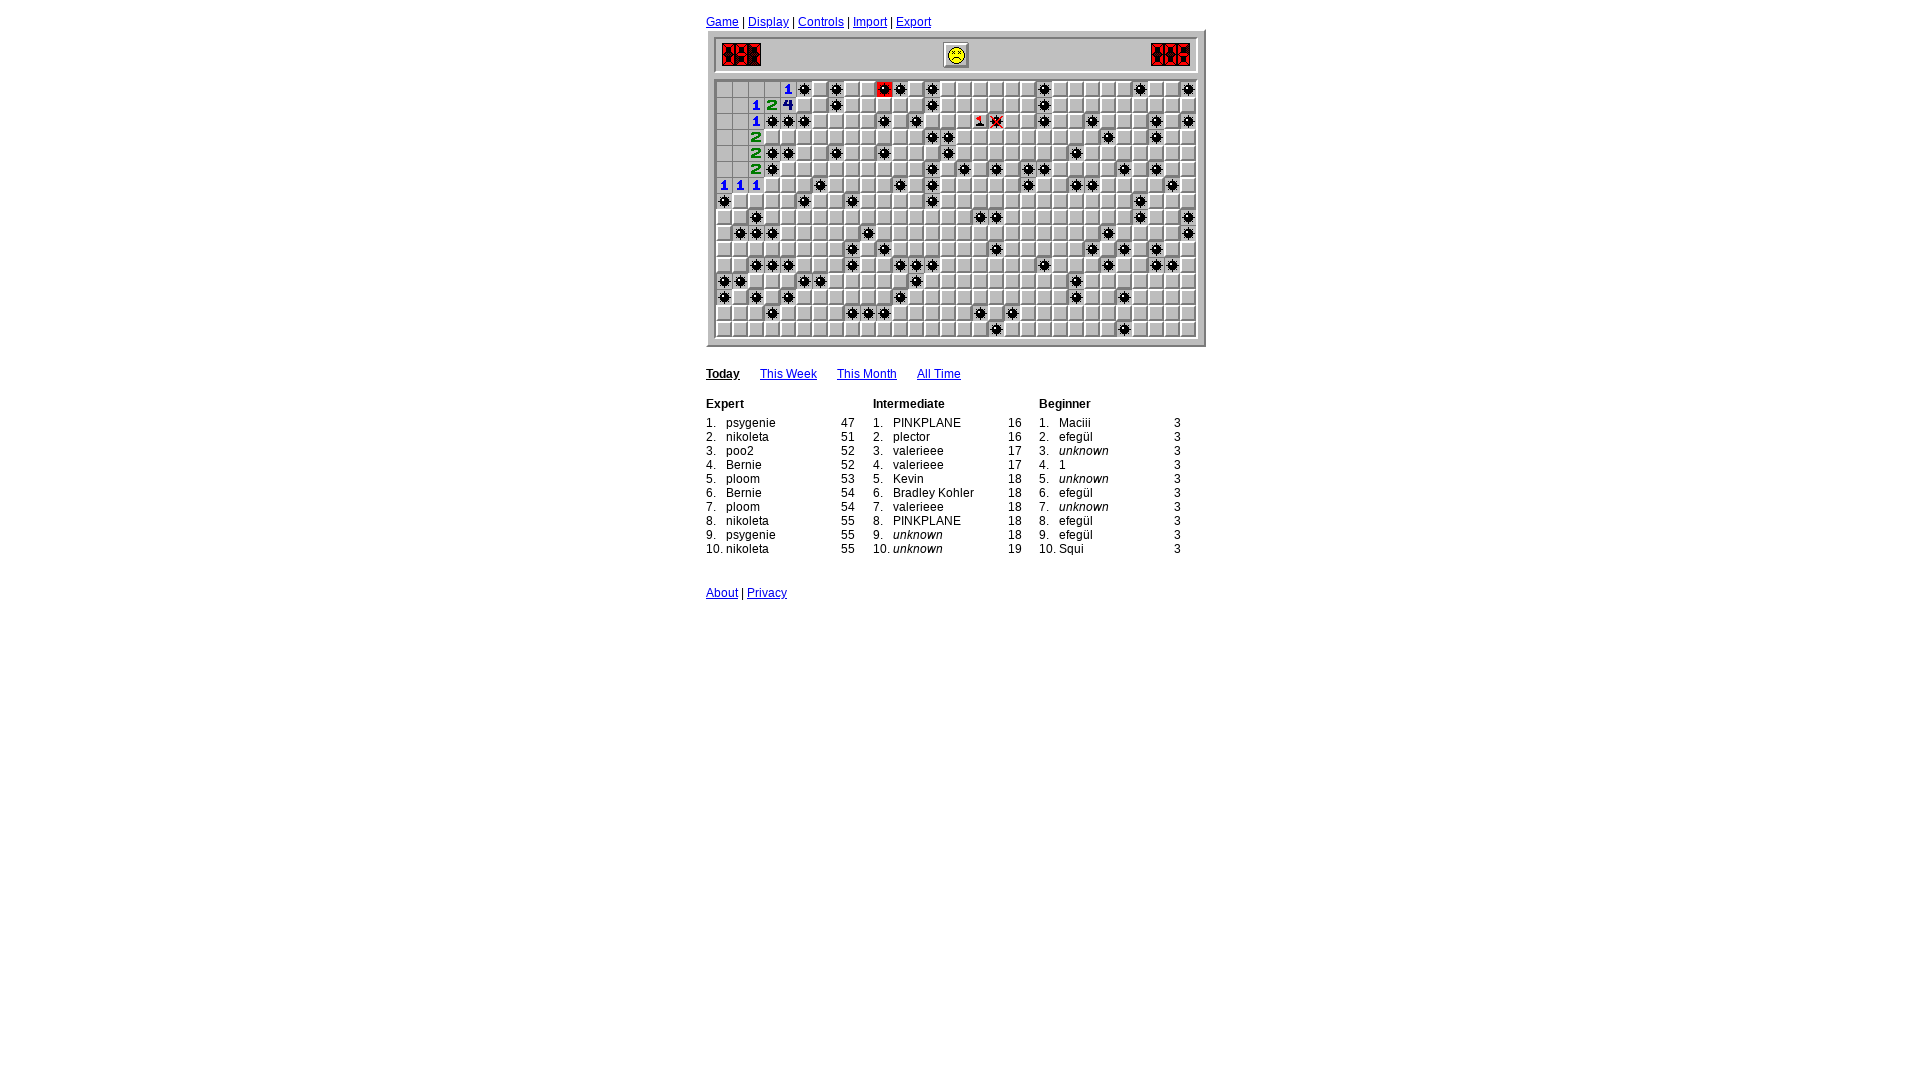

Iteration 27: Waited 400ms before processing
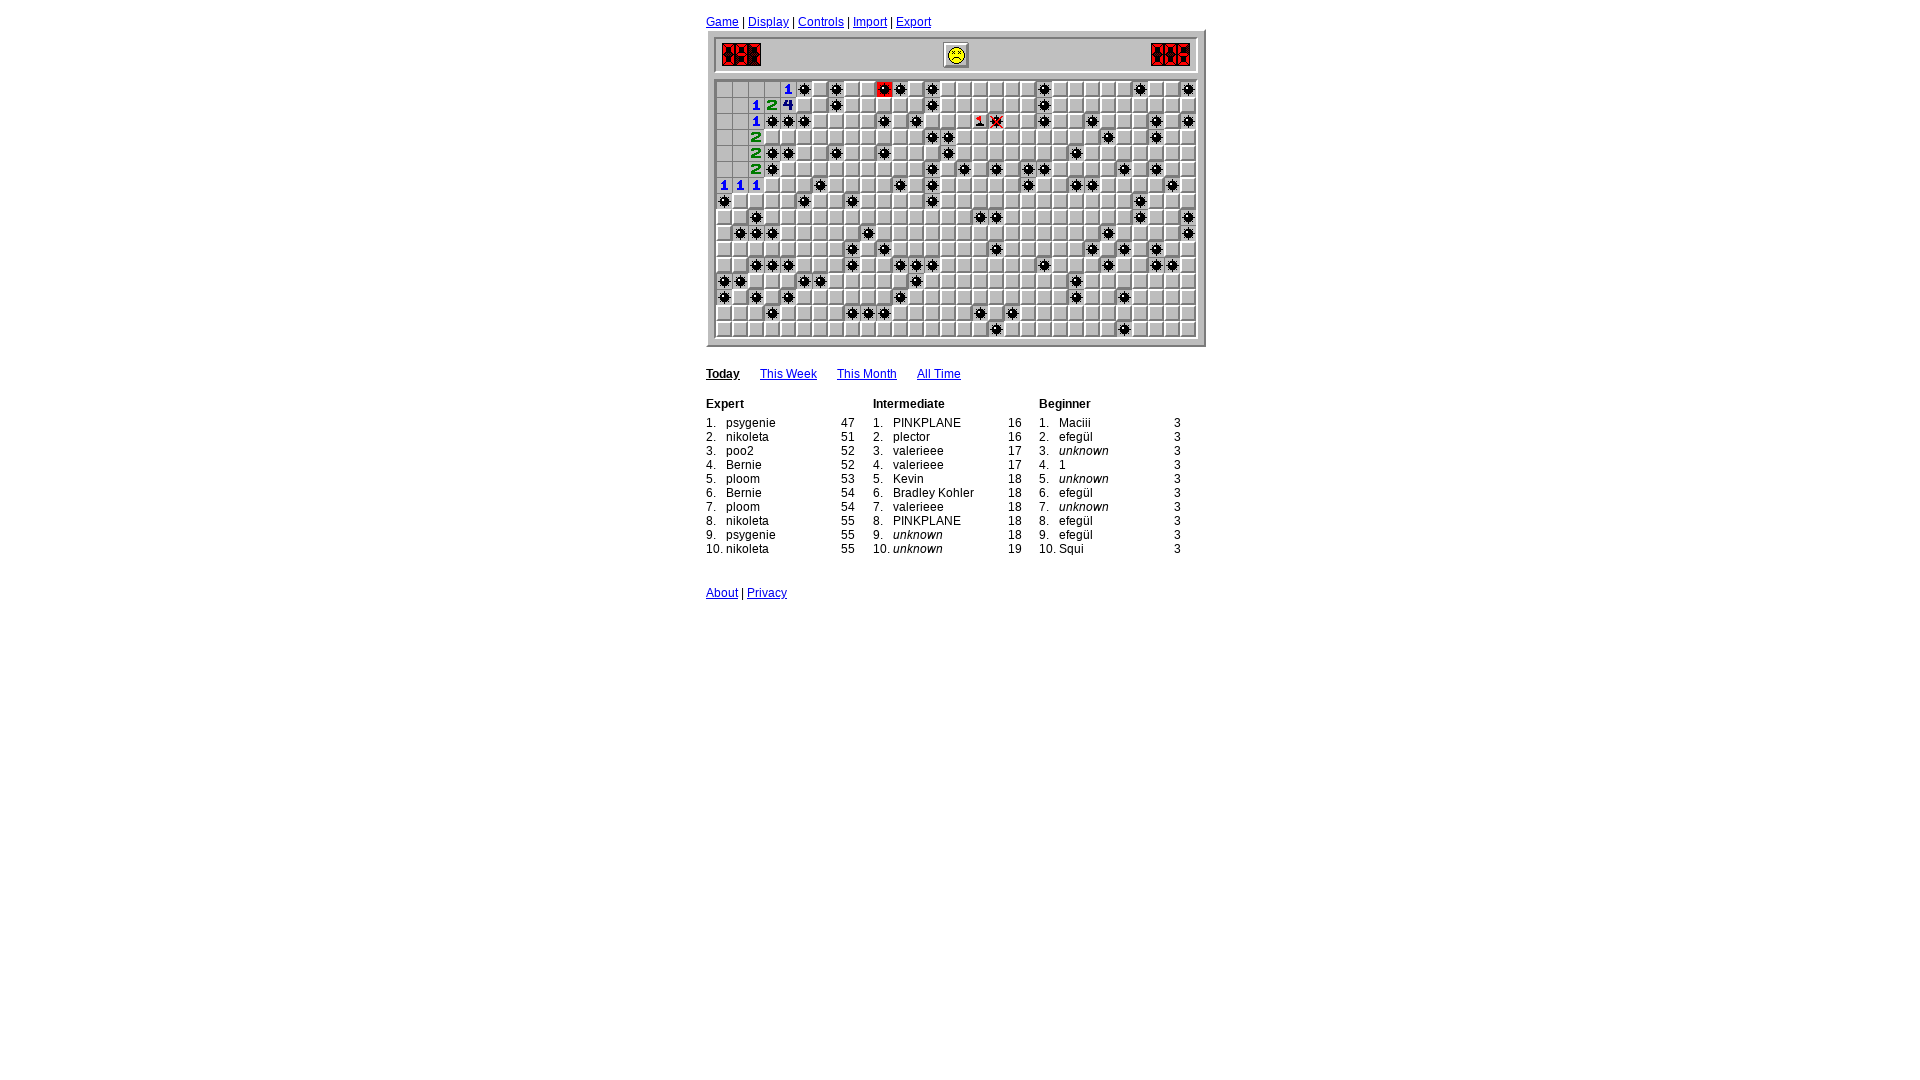

Read board state - 25 cells finished
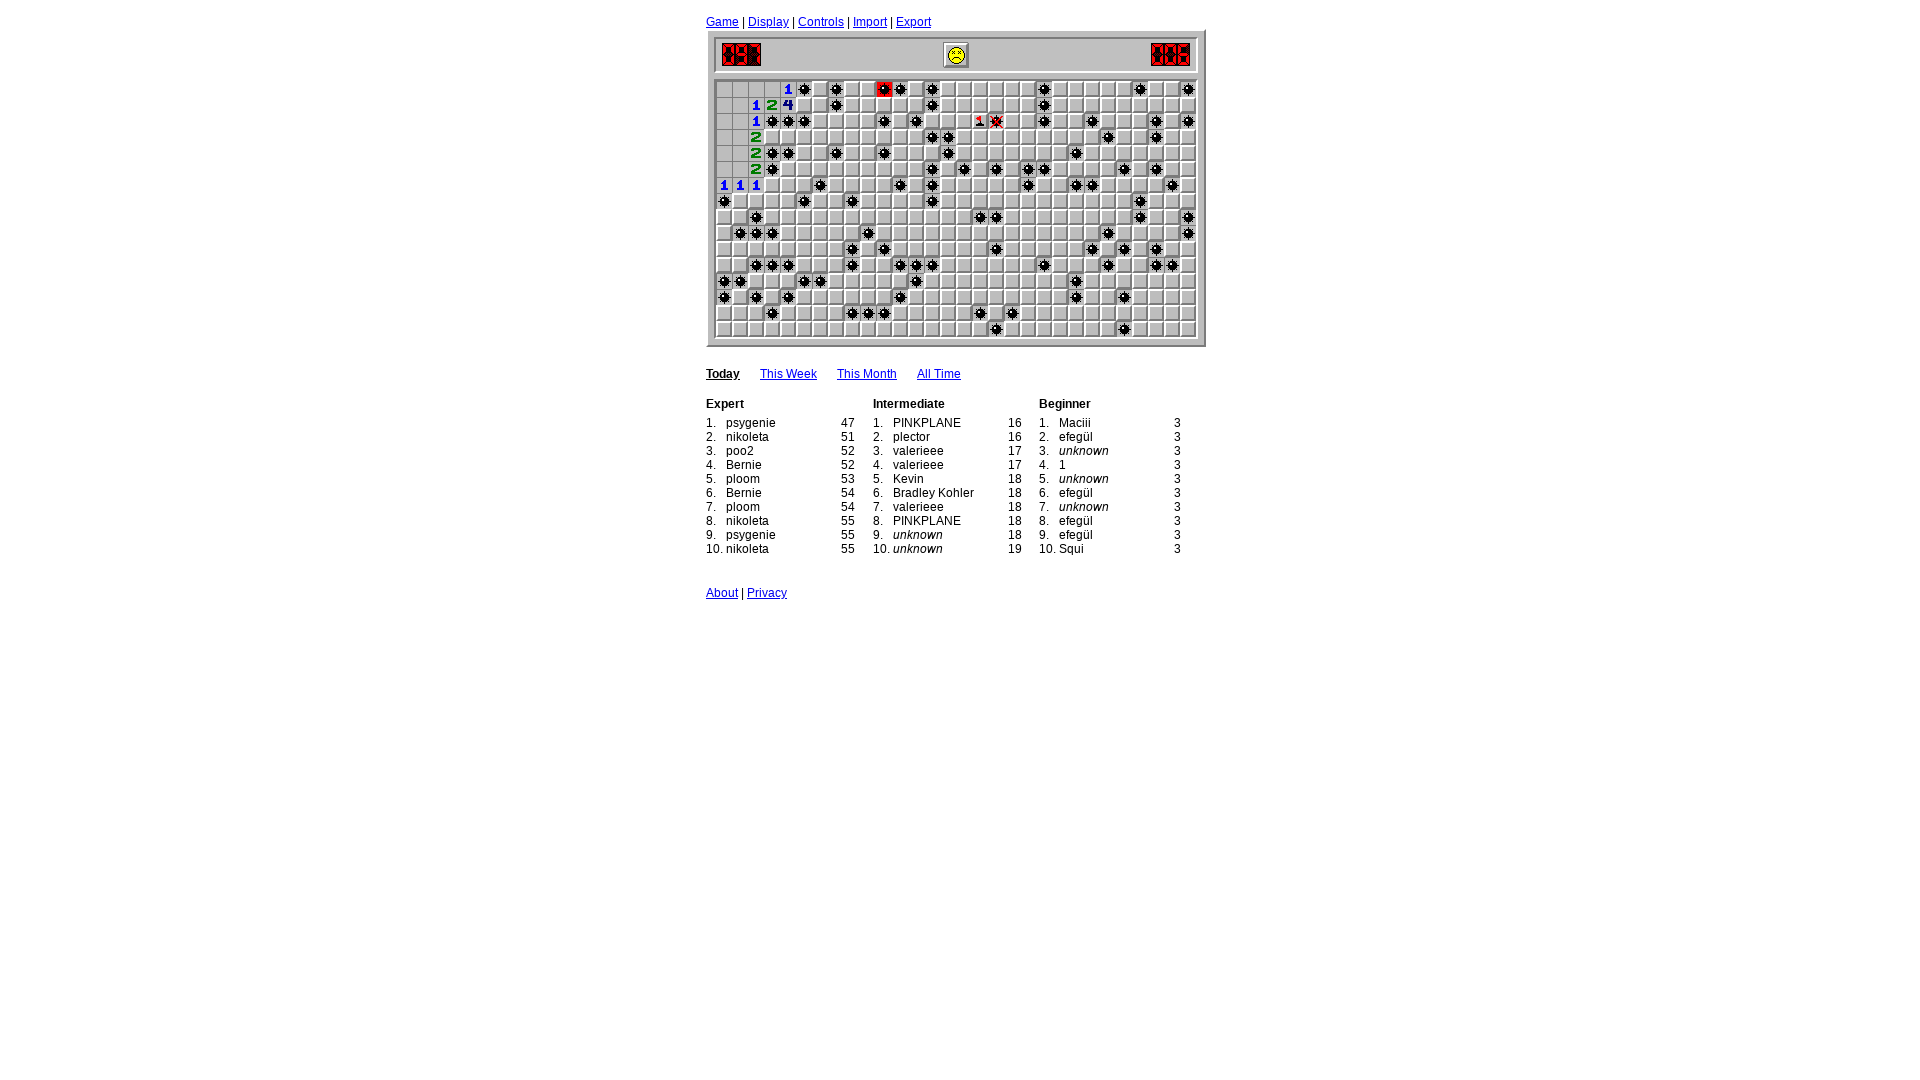

Iteration 28: Waited 400ms before processing
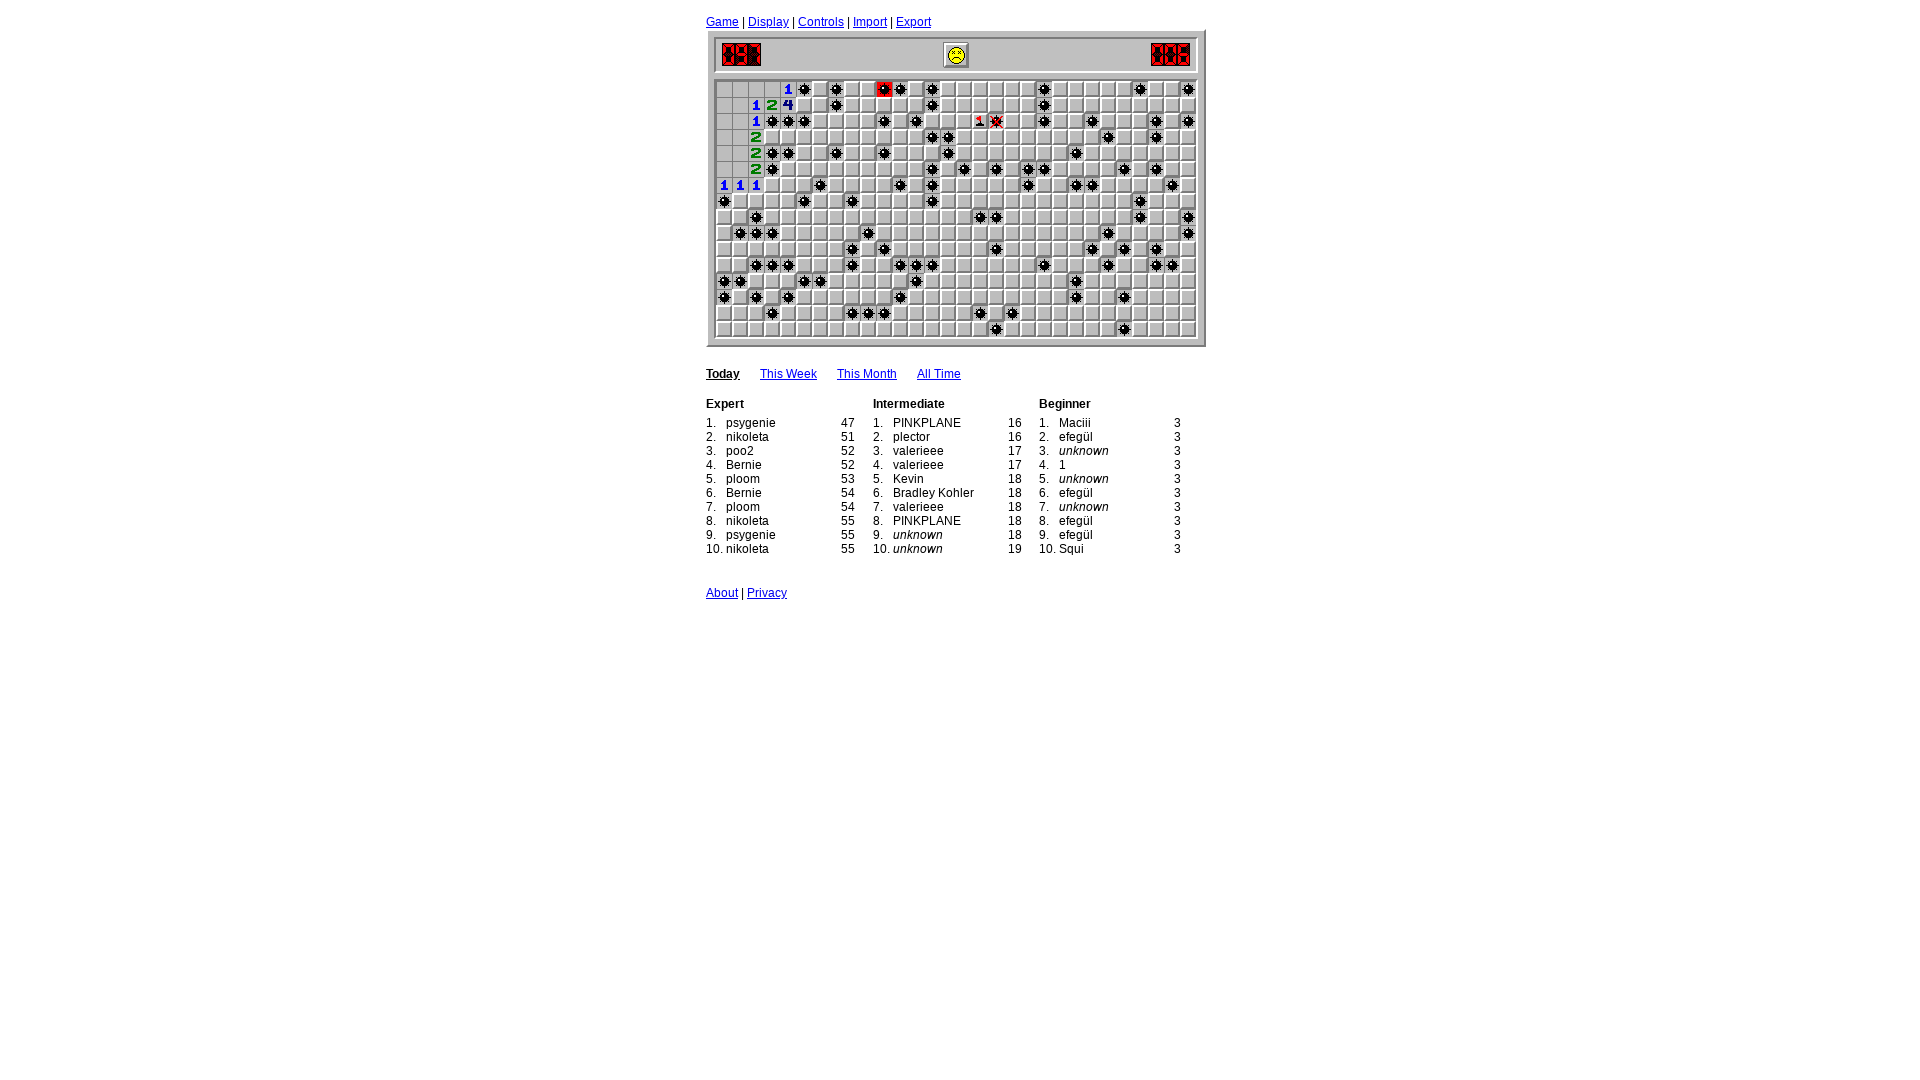

Read board state - 25 cells finished
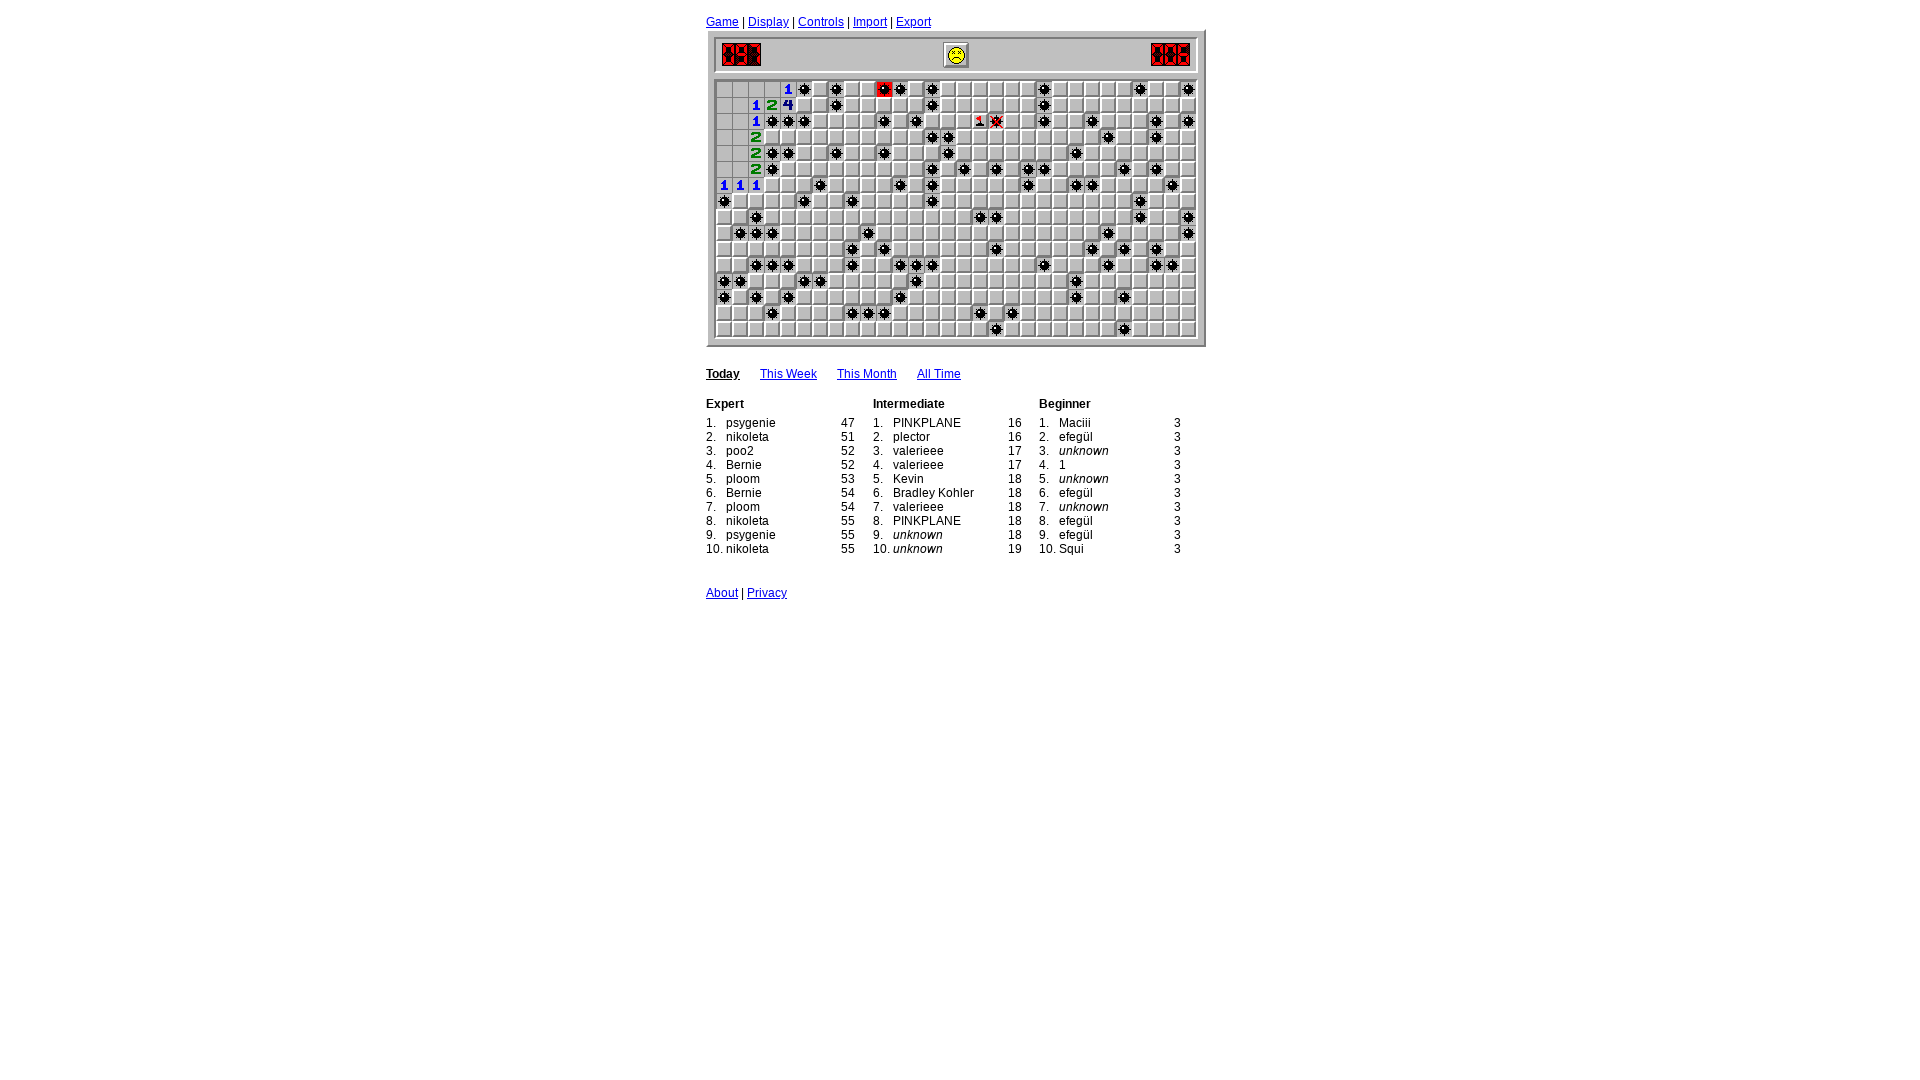

Iteration 29: Waited 400ms before processing
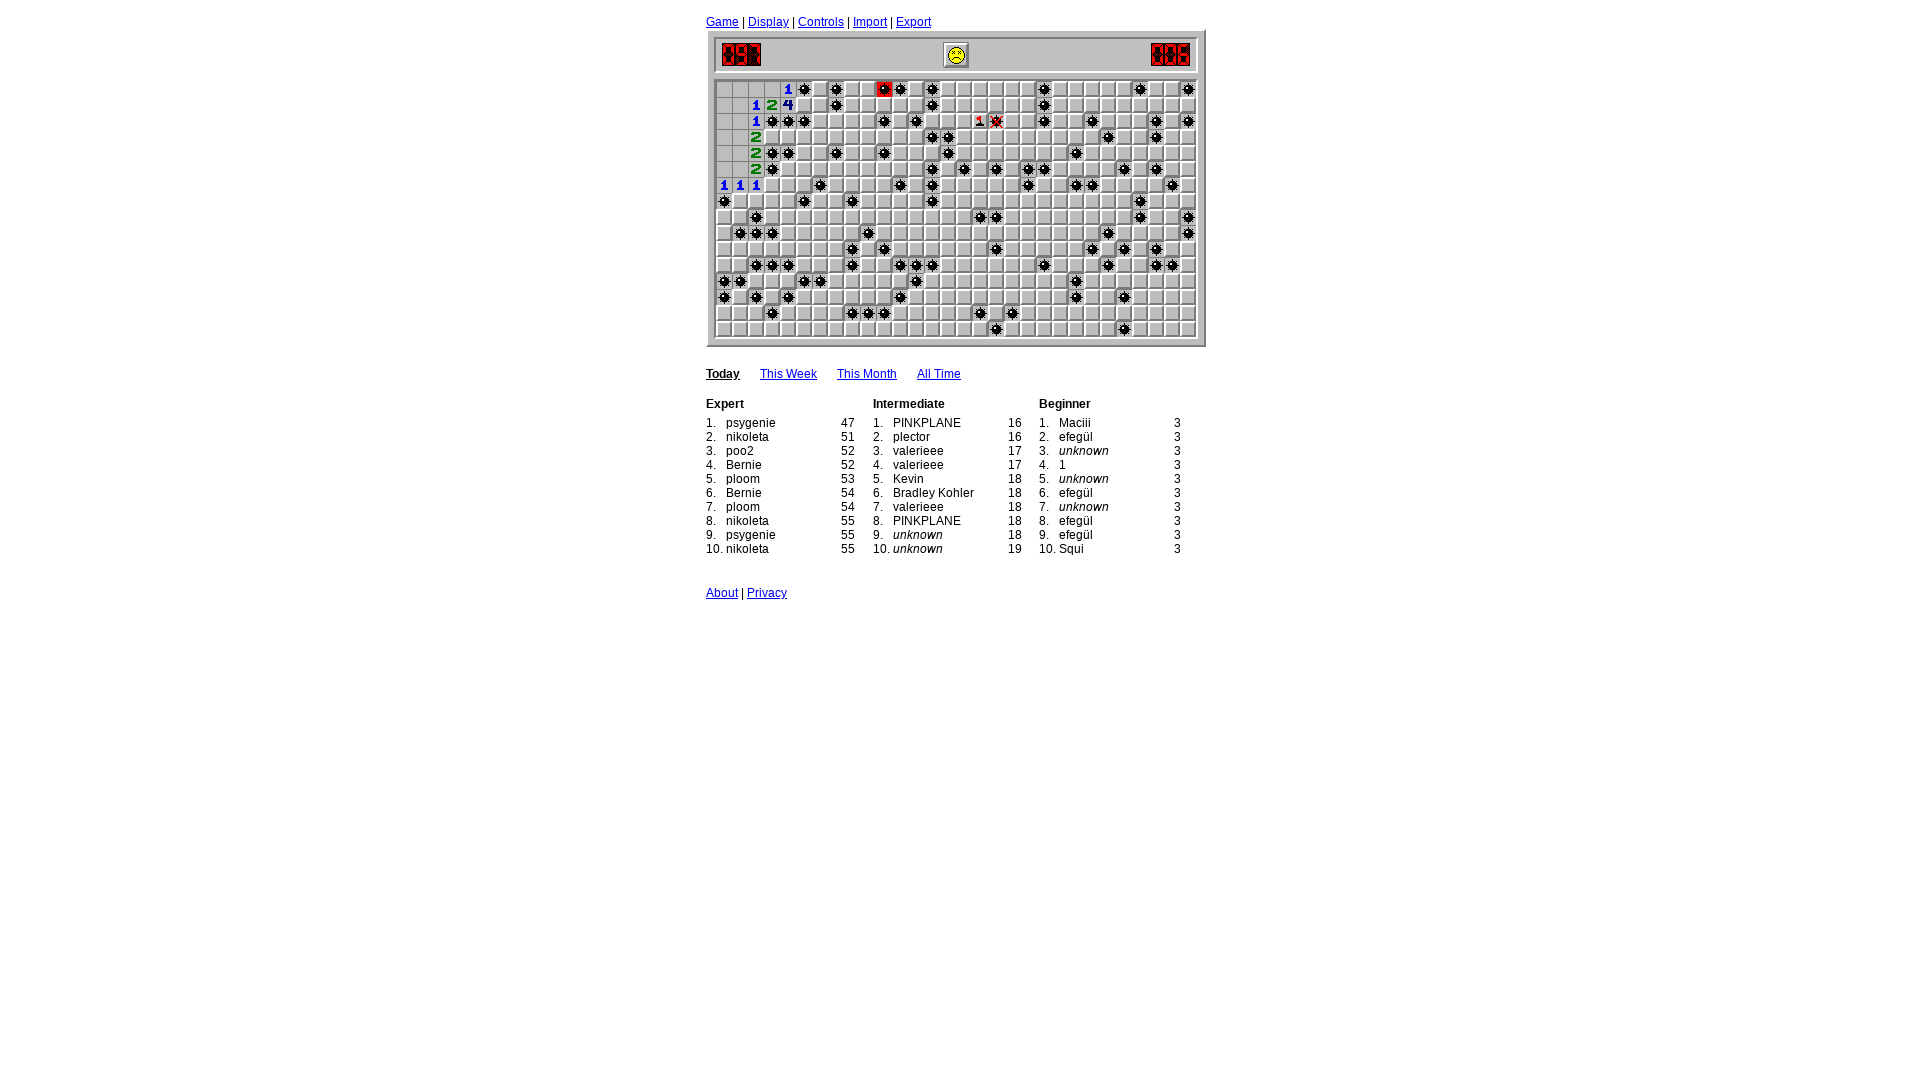

Read board state - 25 cells finished
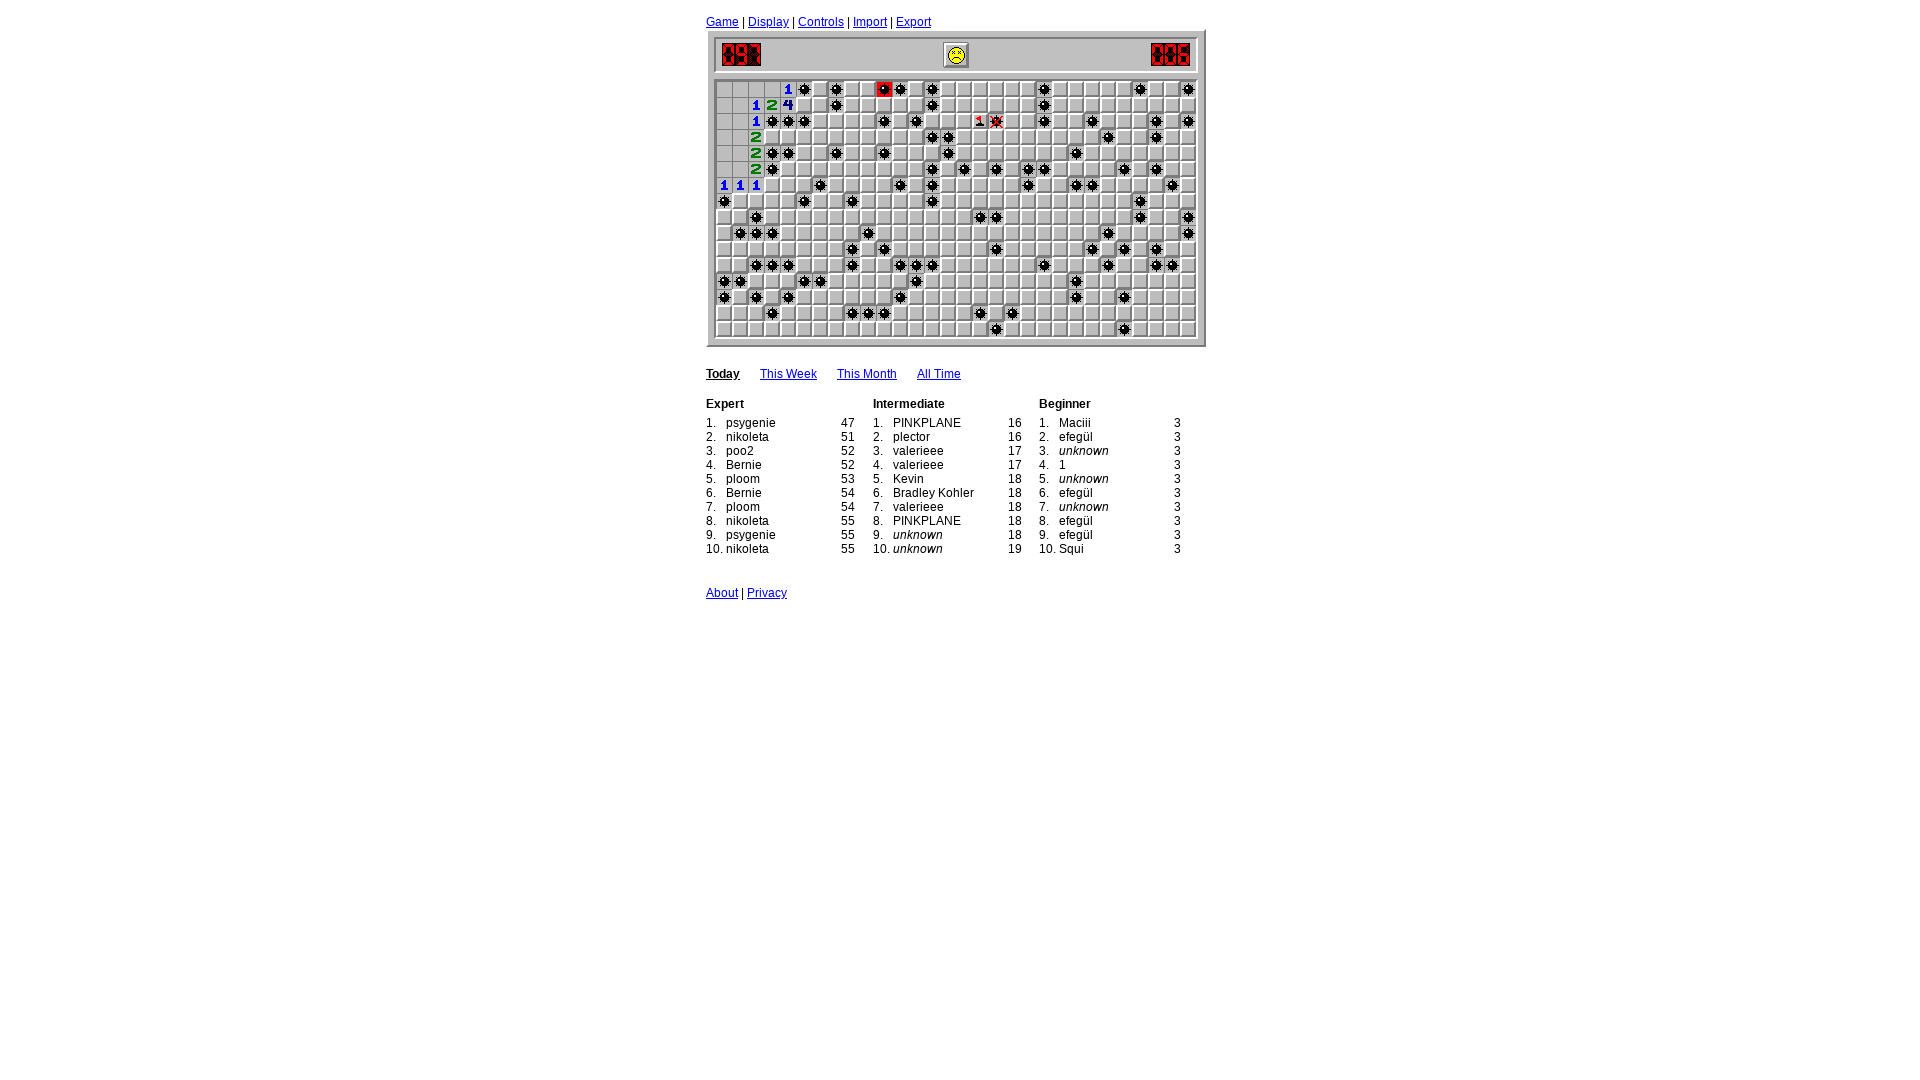

Iteration 30: Waited 400ms before processing
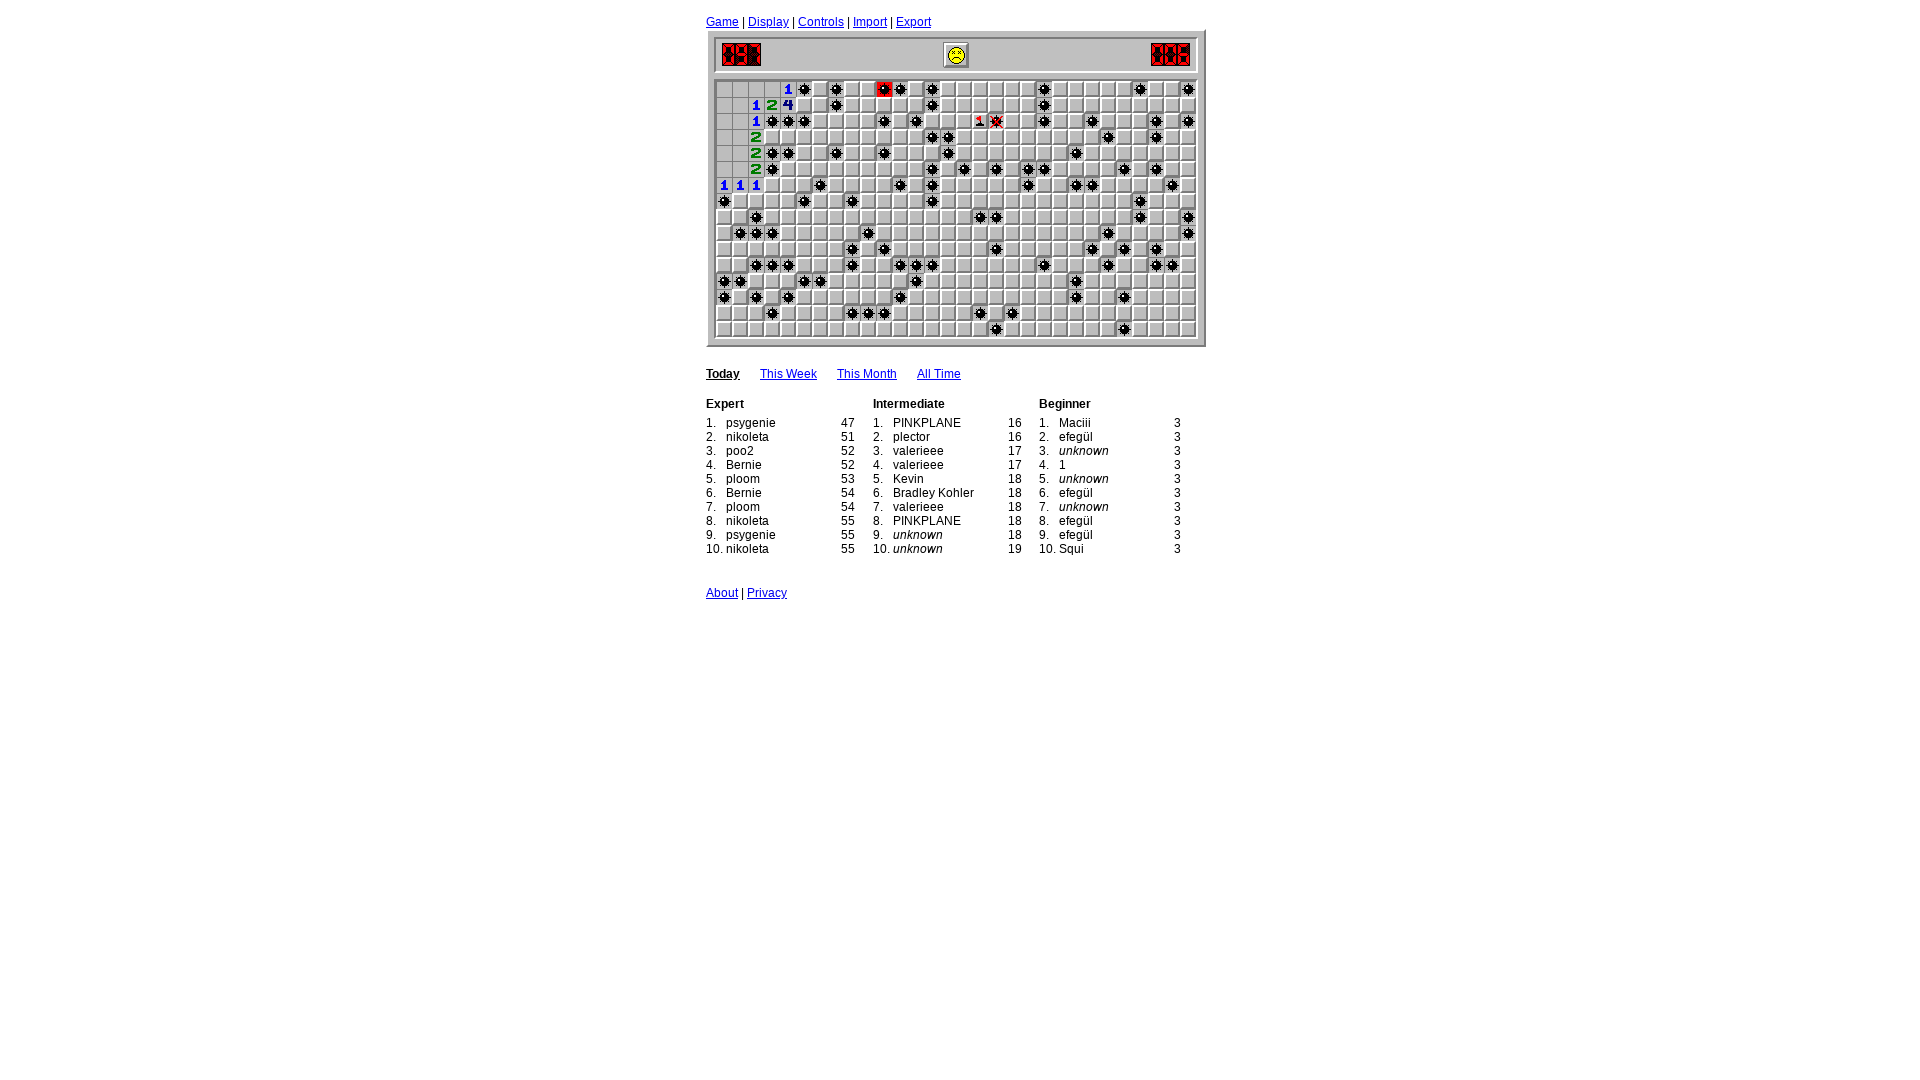

Read board state - 25 cells finished
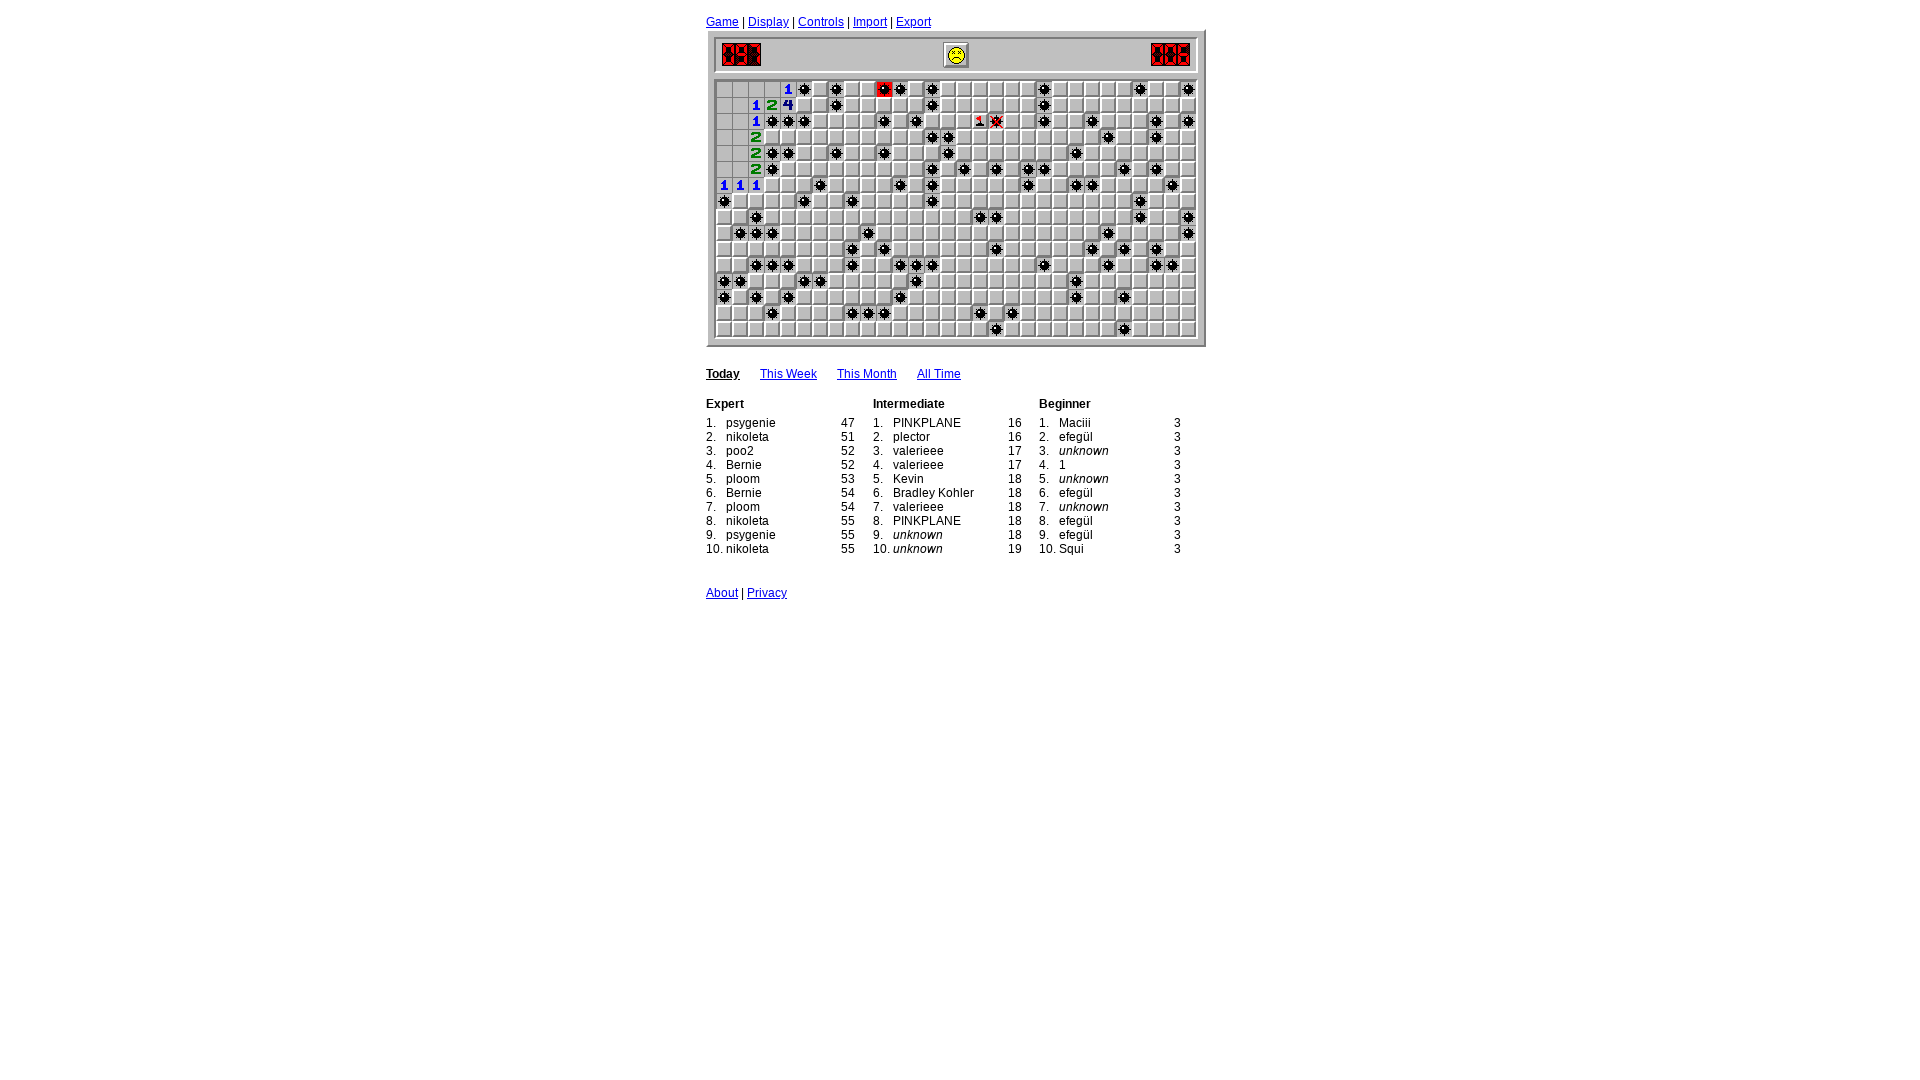

Iteration 31: Waited 400ms before processing
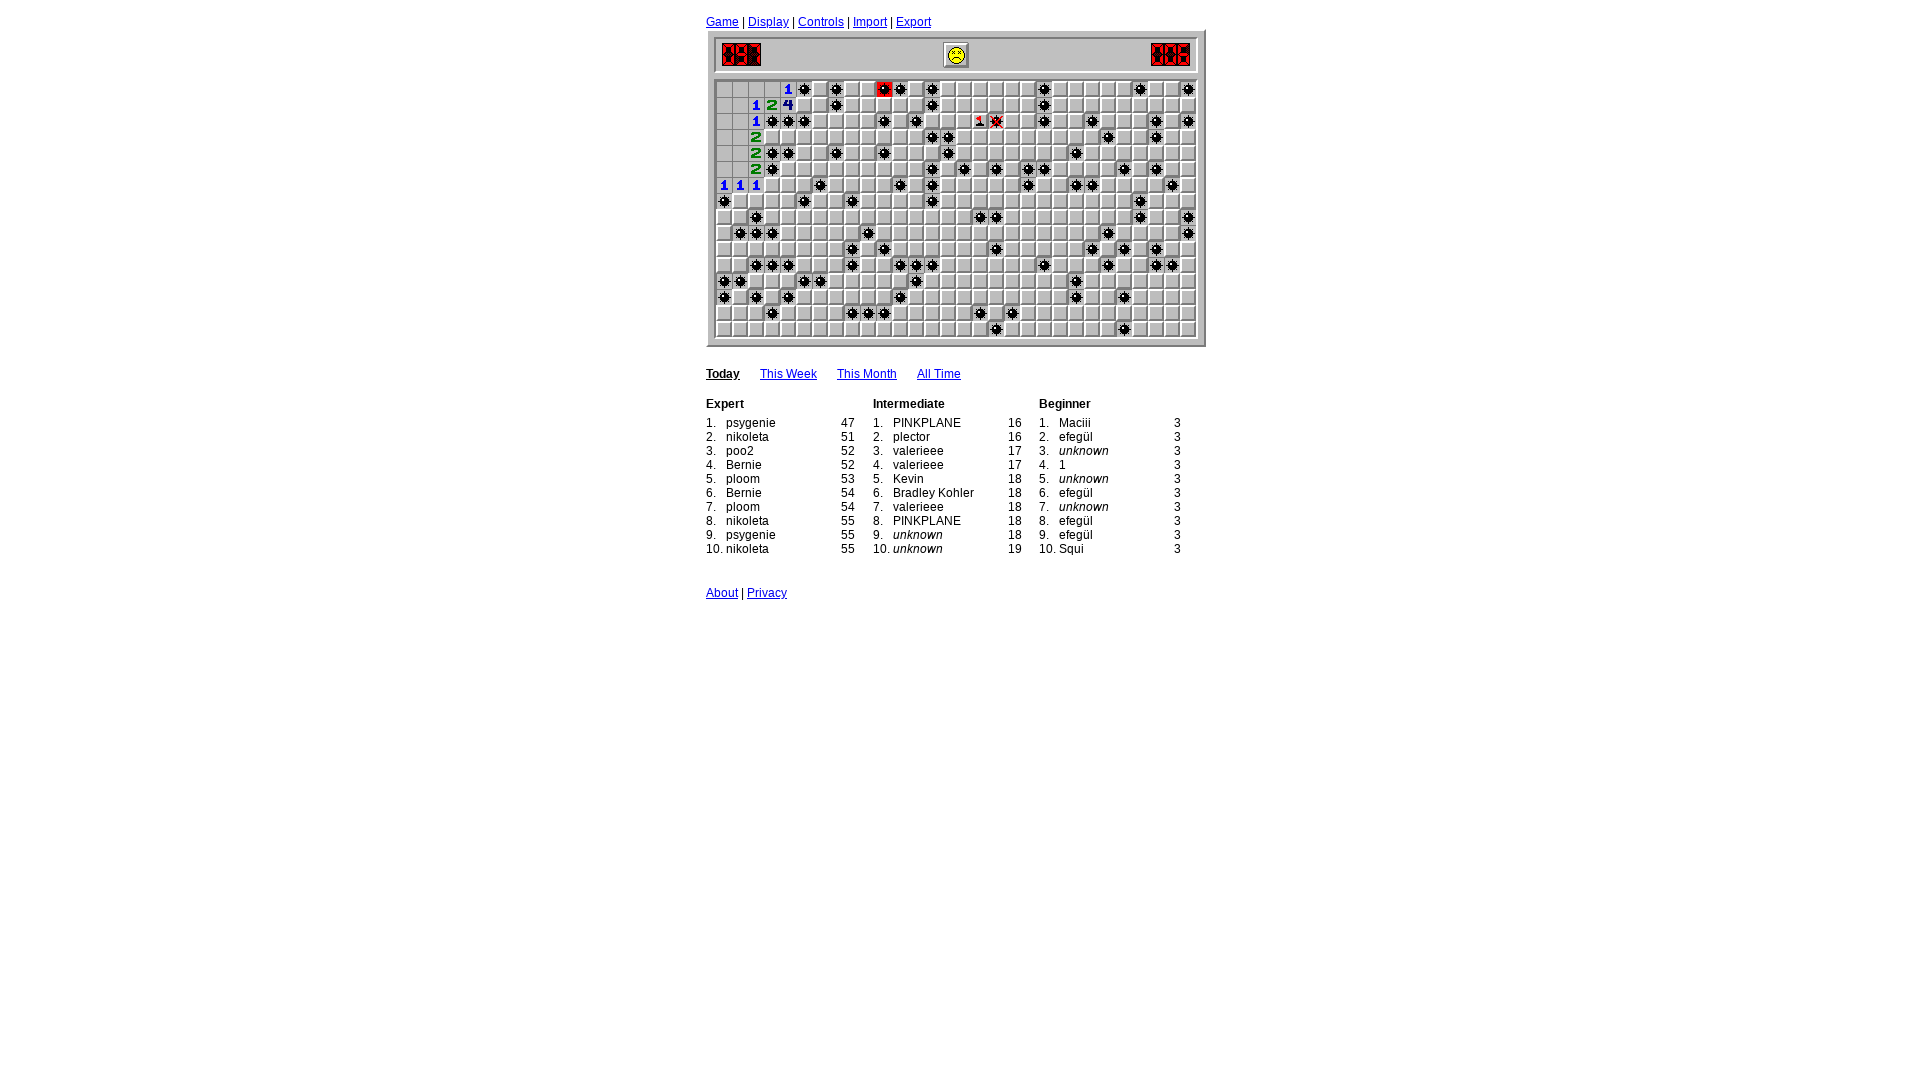

Read board state - 25 cells finished
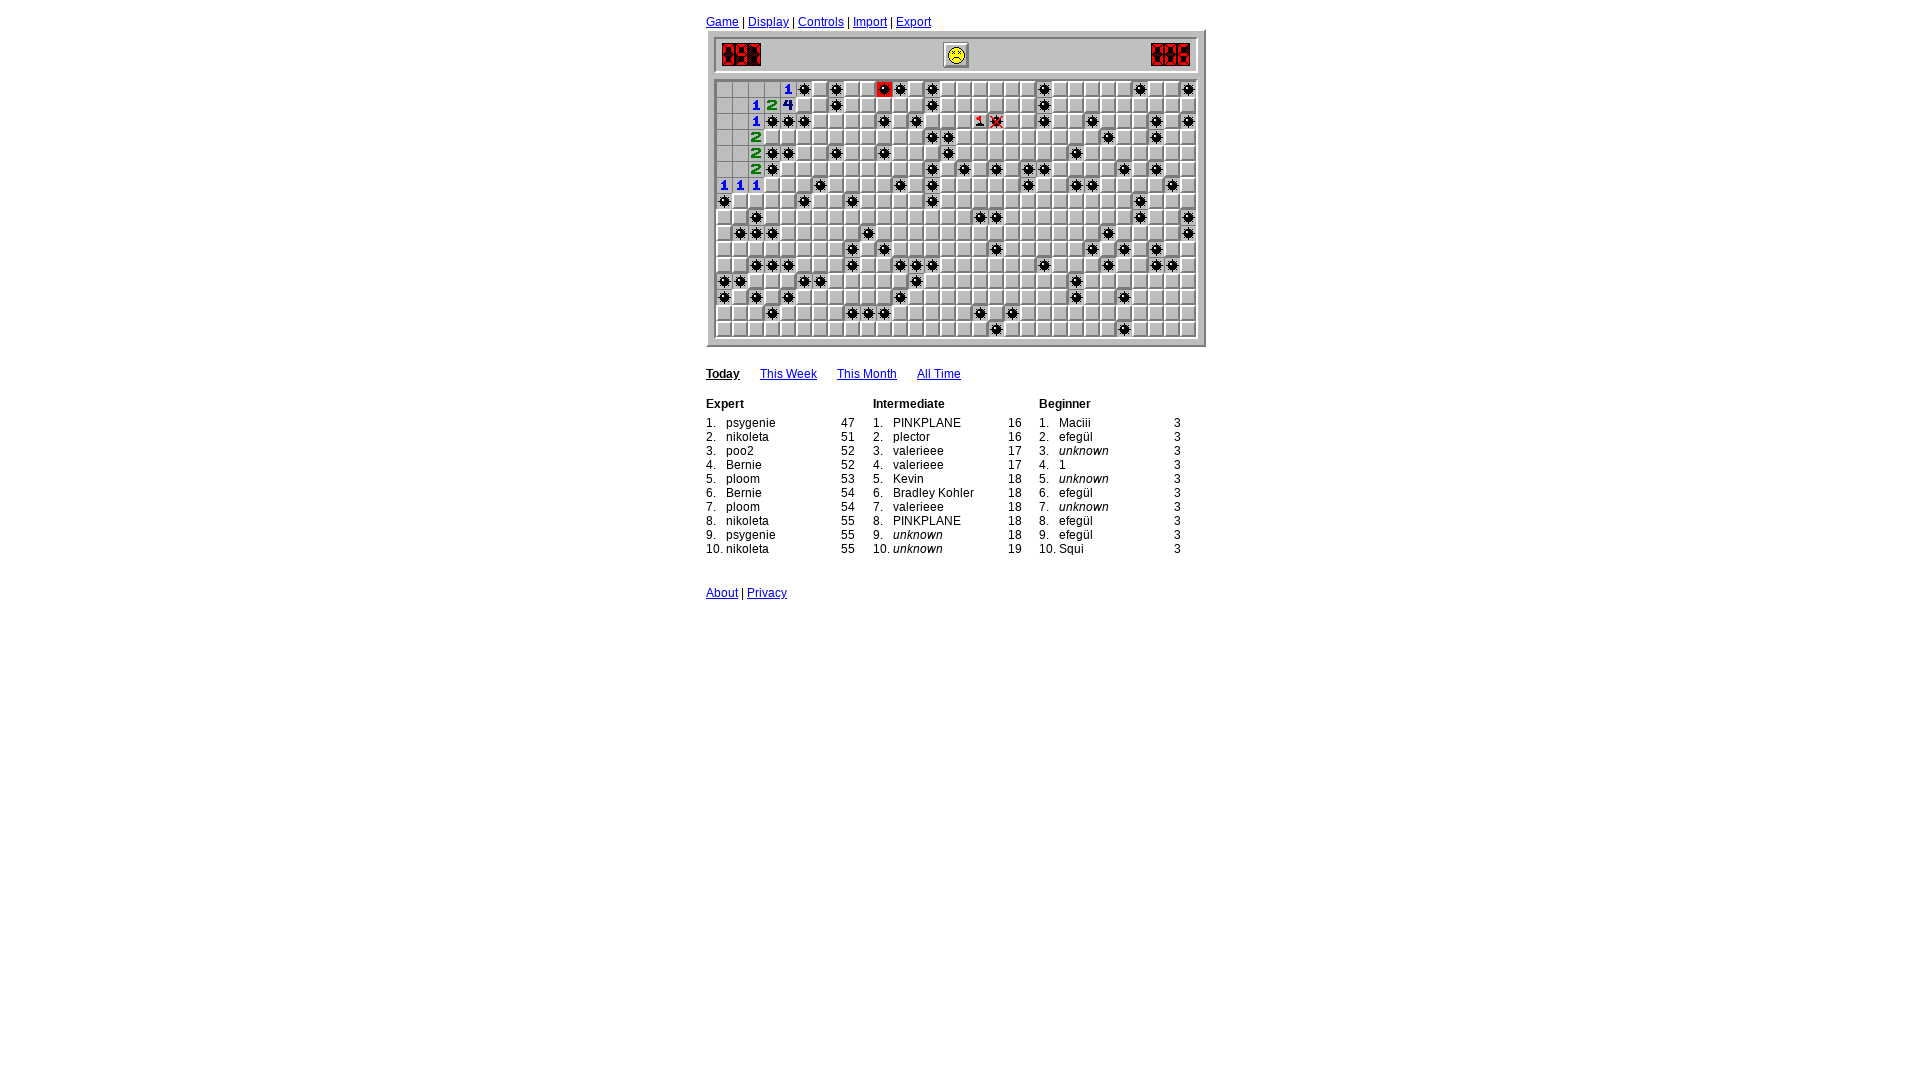

Iteration 32: Waited 400ms before processing
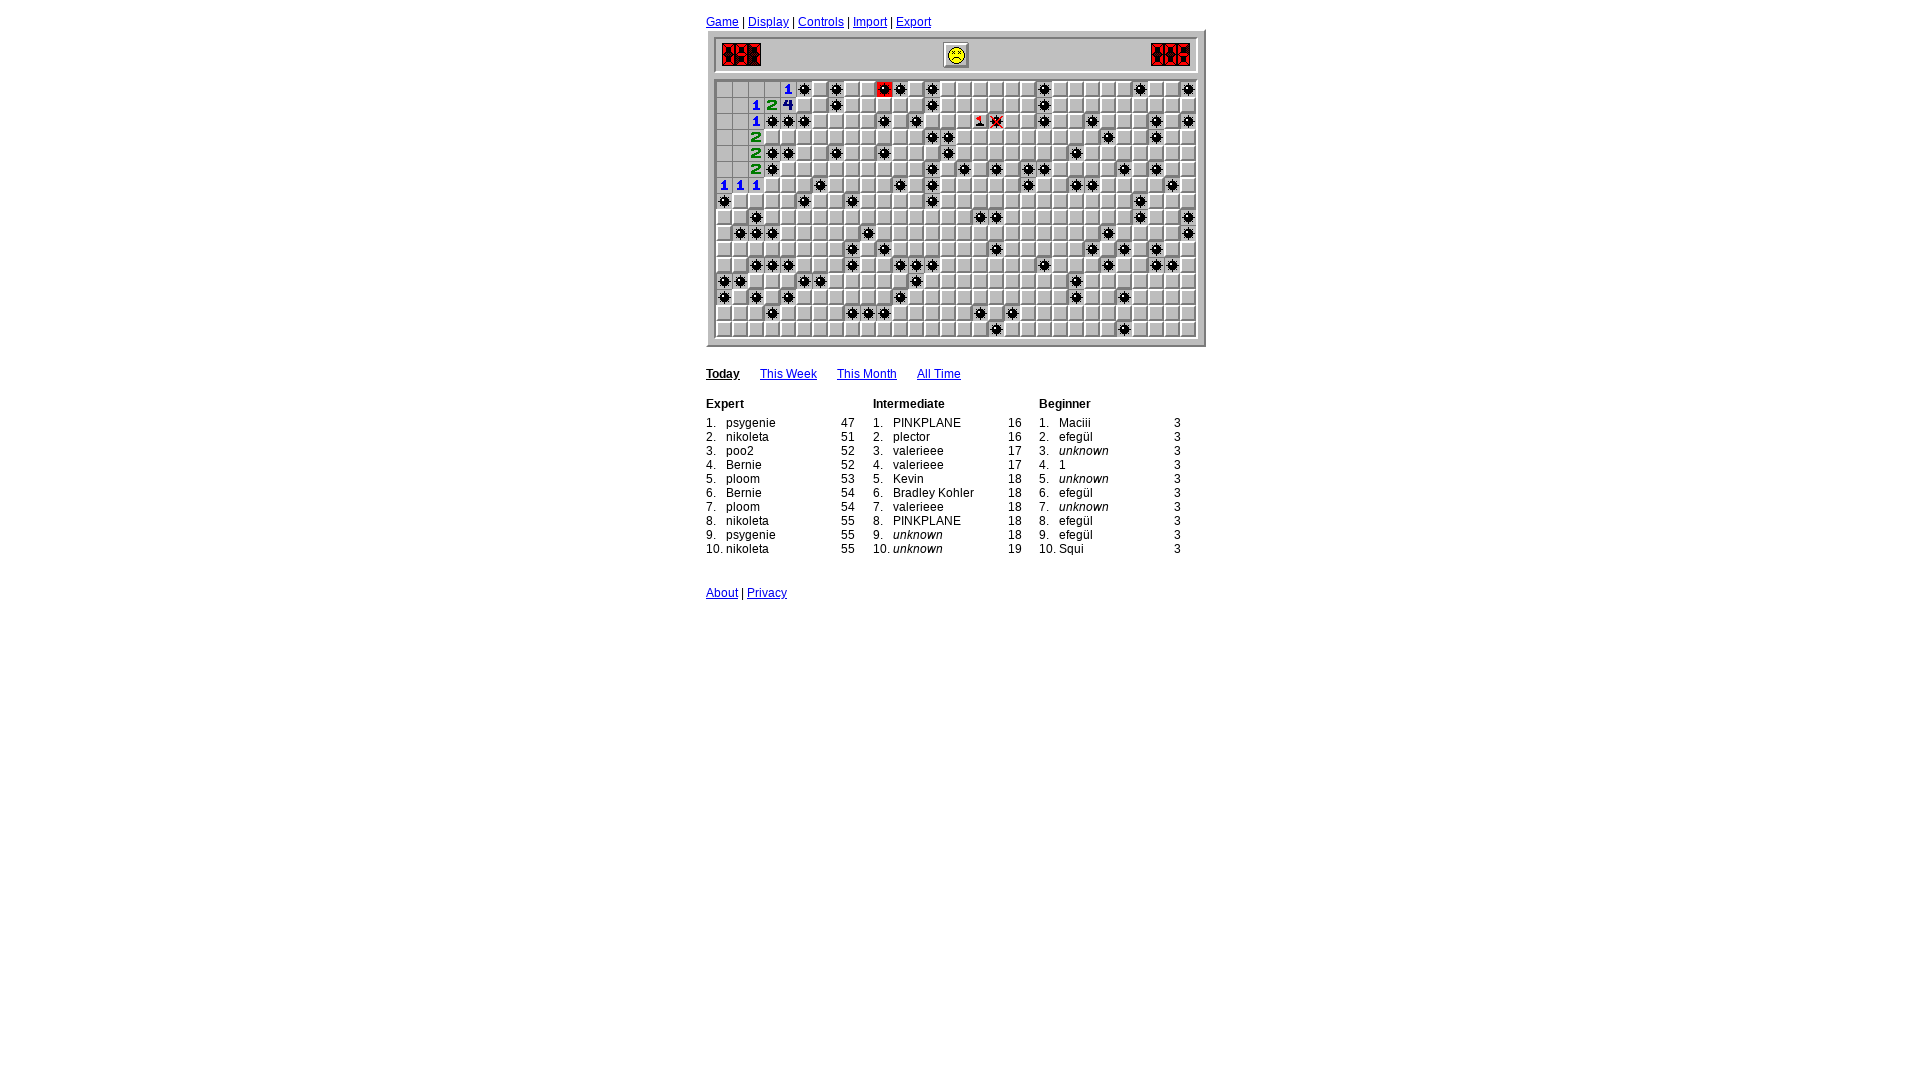

Read board state - 25 cells finished
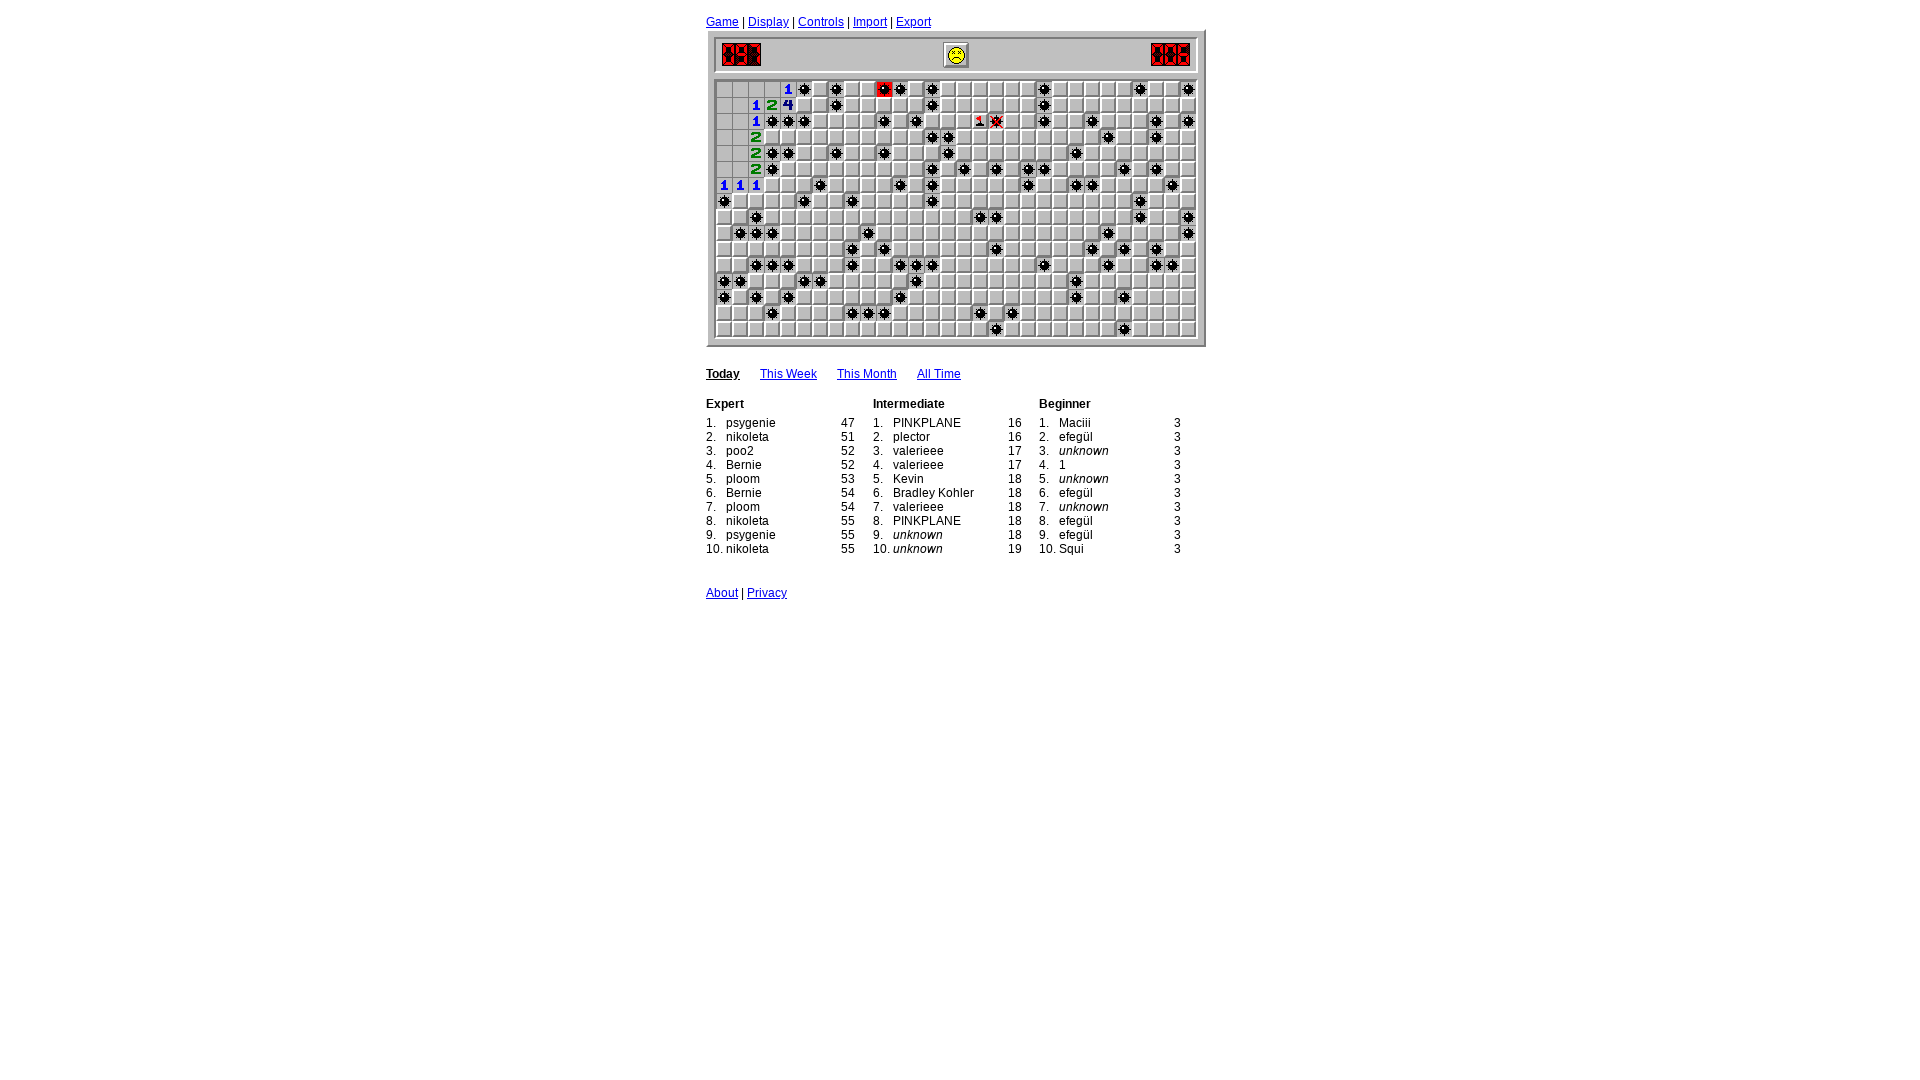

Iteration 33: Waited 400ms before processing
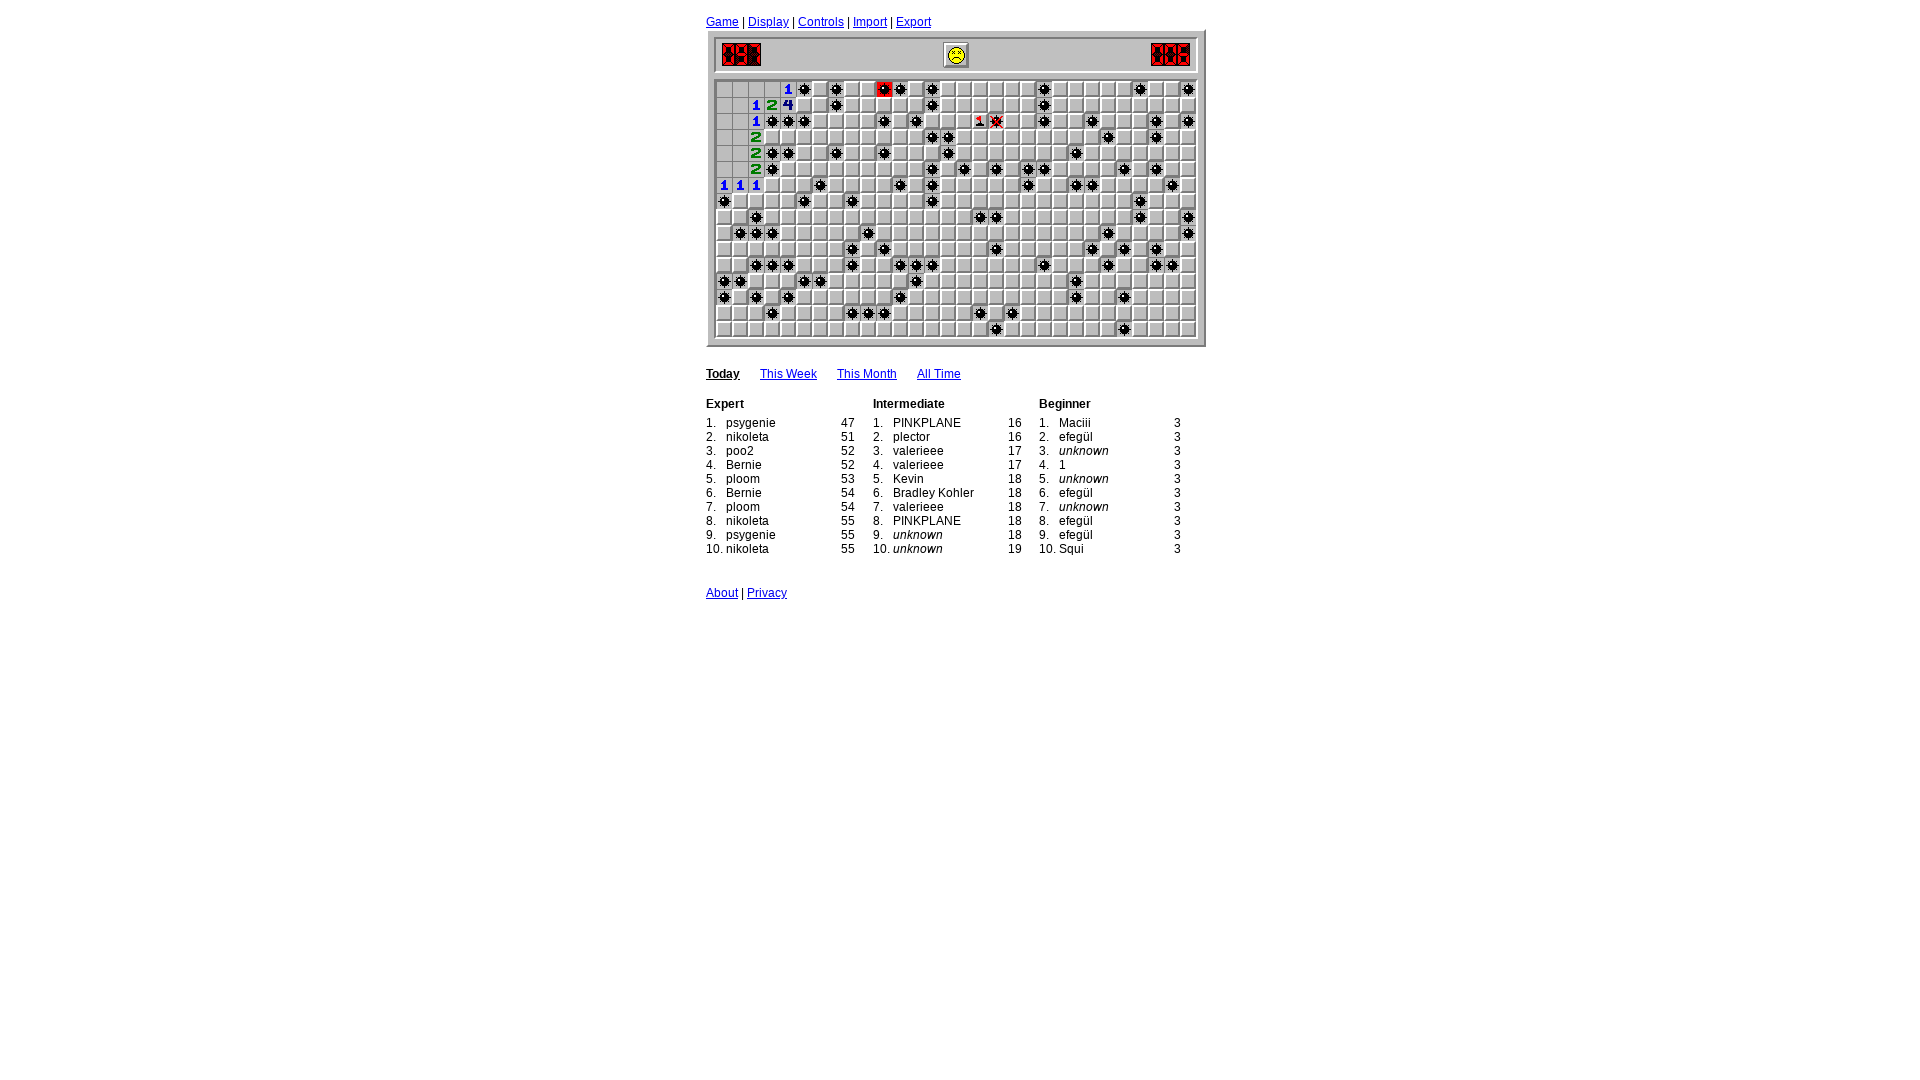

Read board state - 25 cells finished
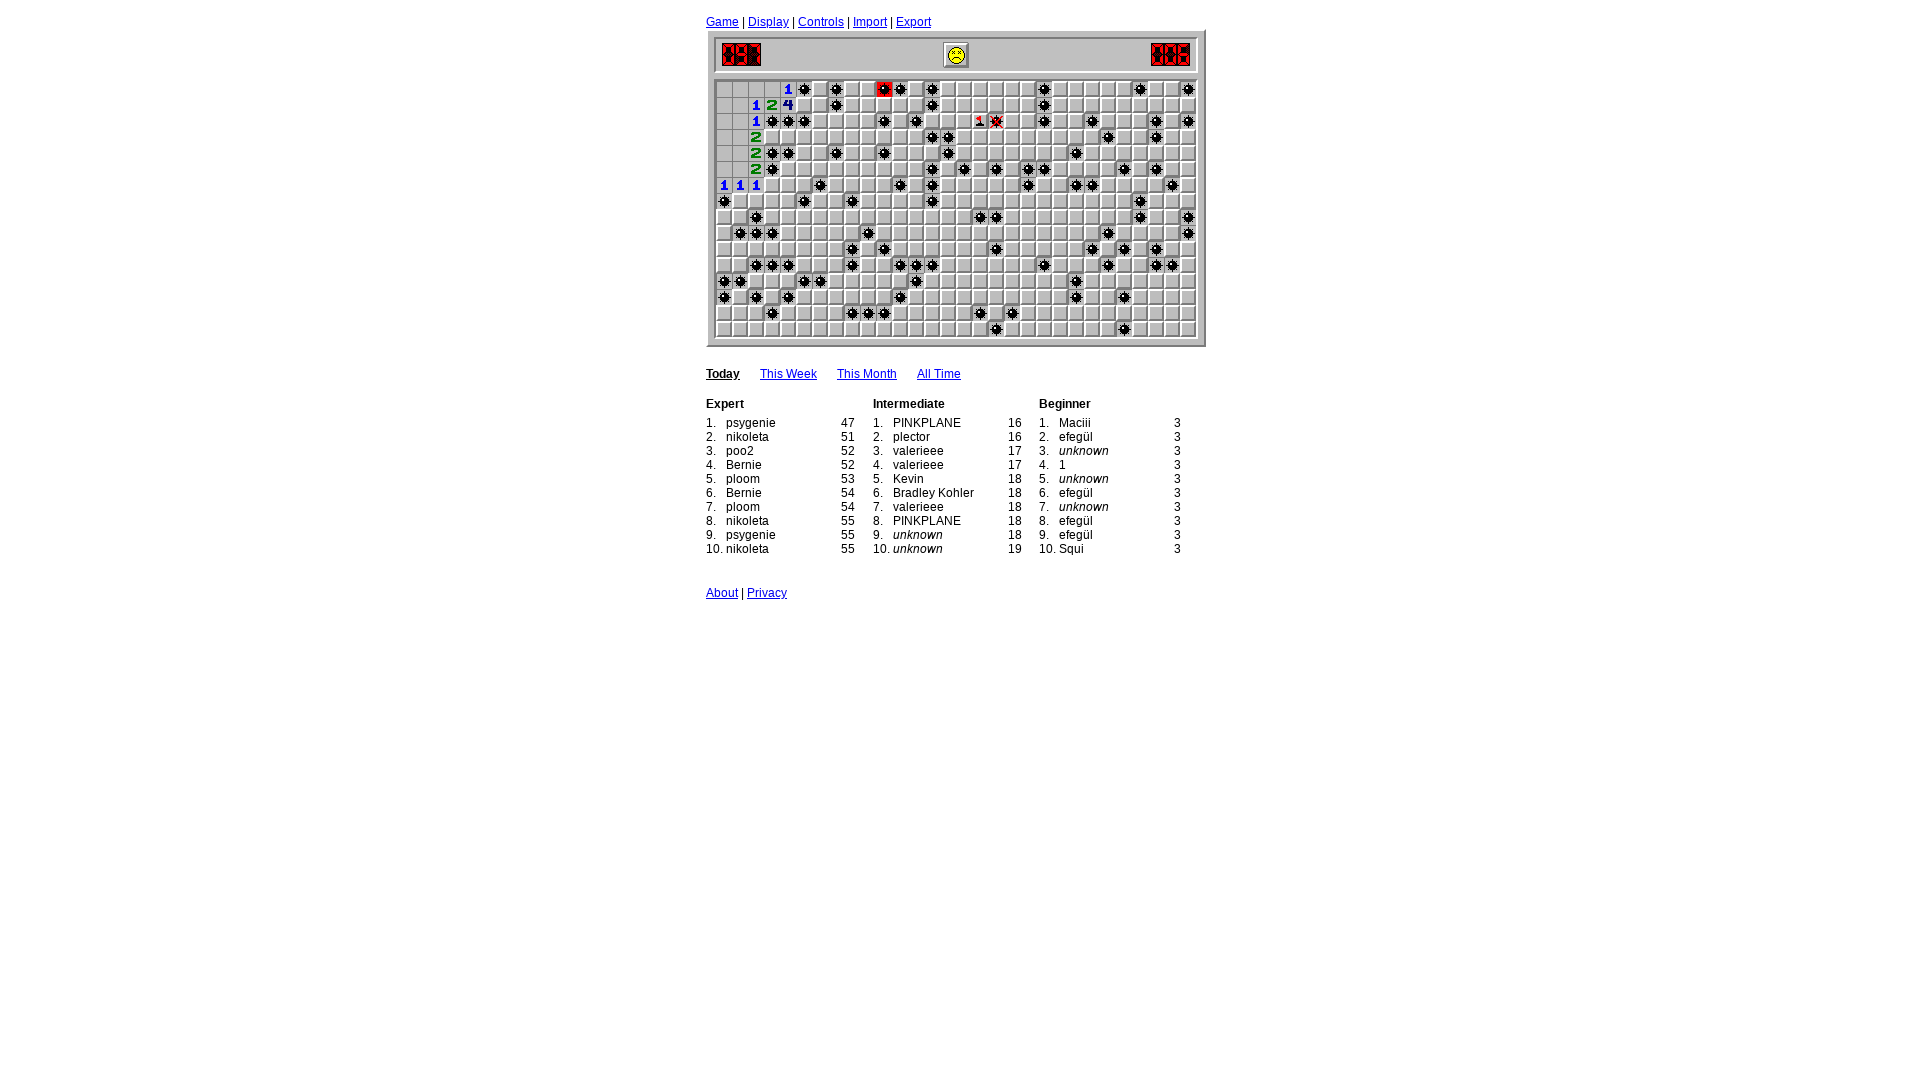

Iteration 34: Waited 400ms before processing
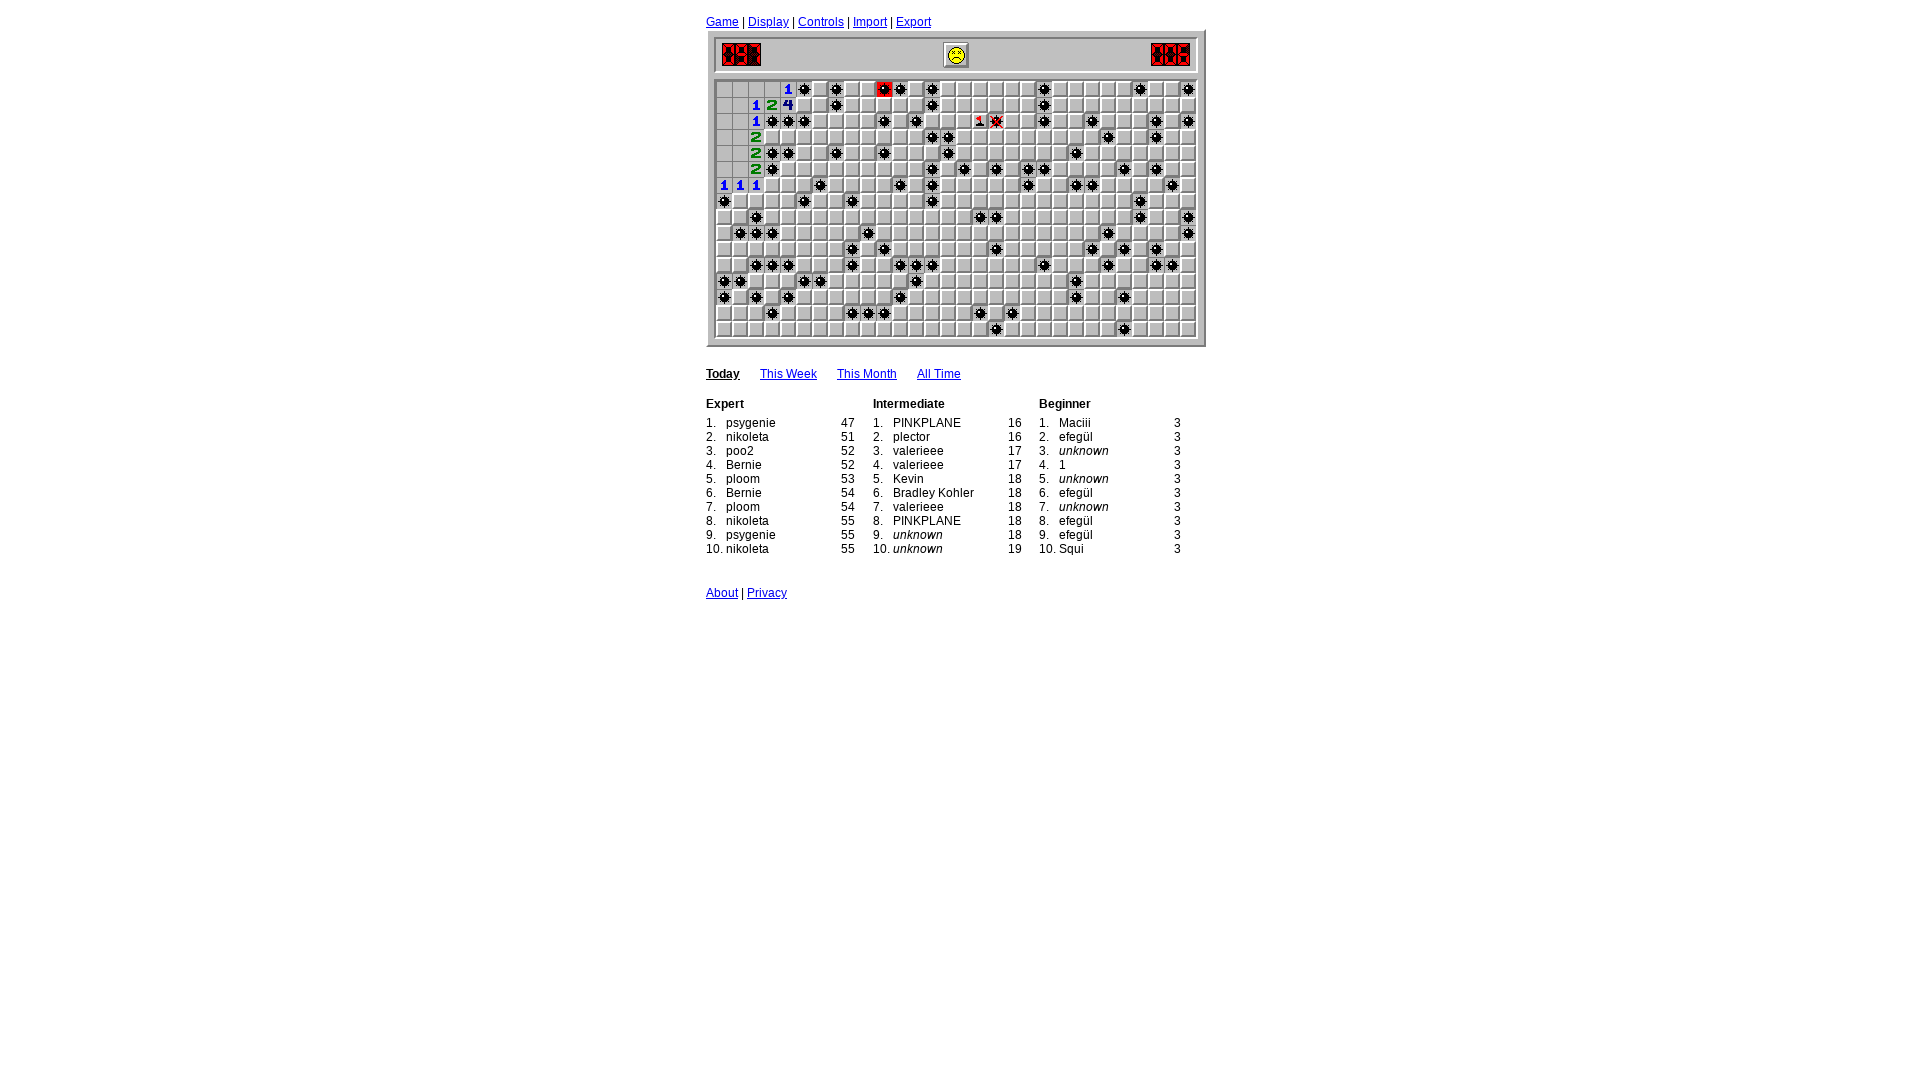

Read board state - 25 cells finished
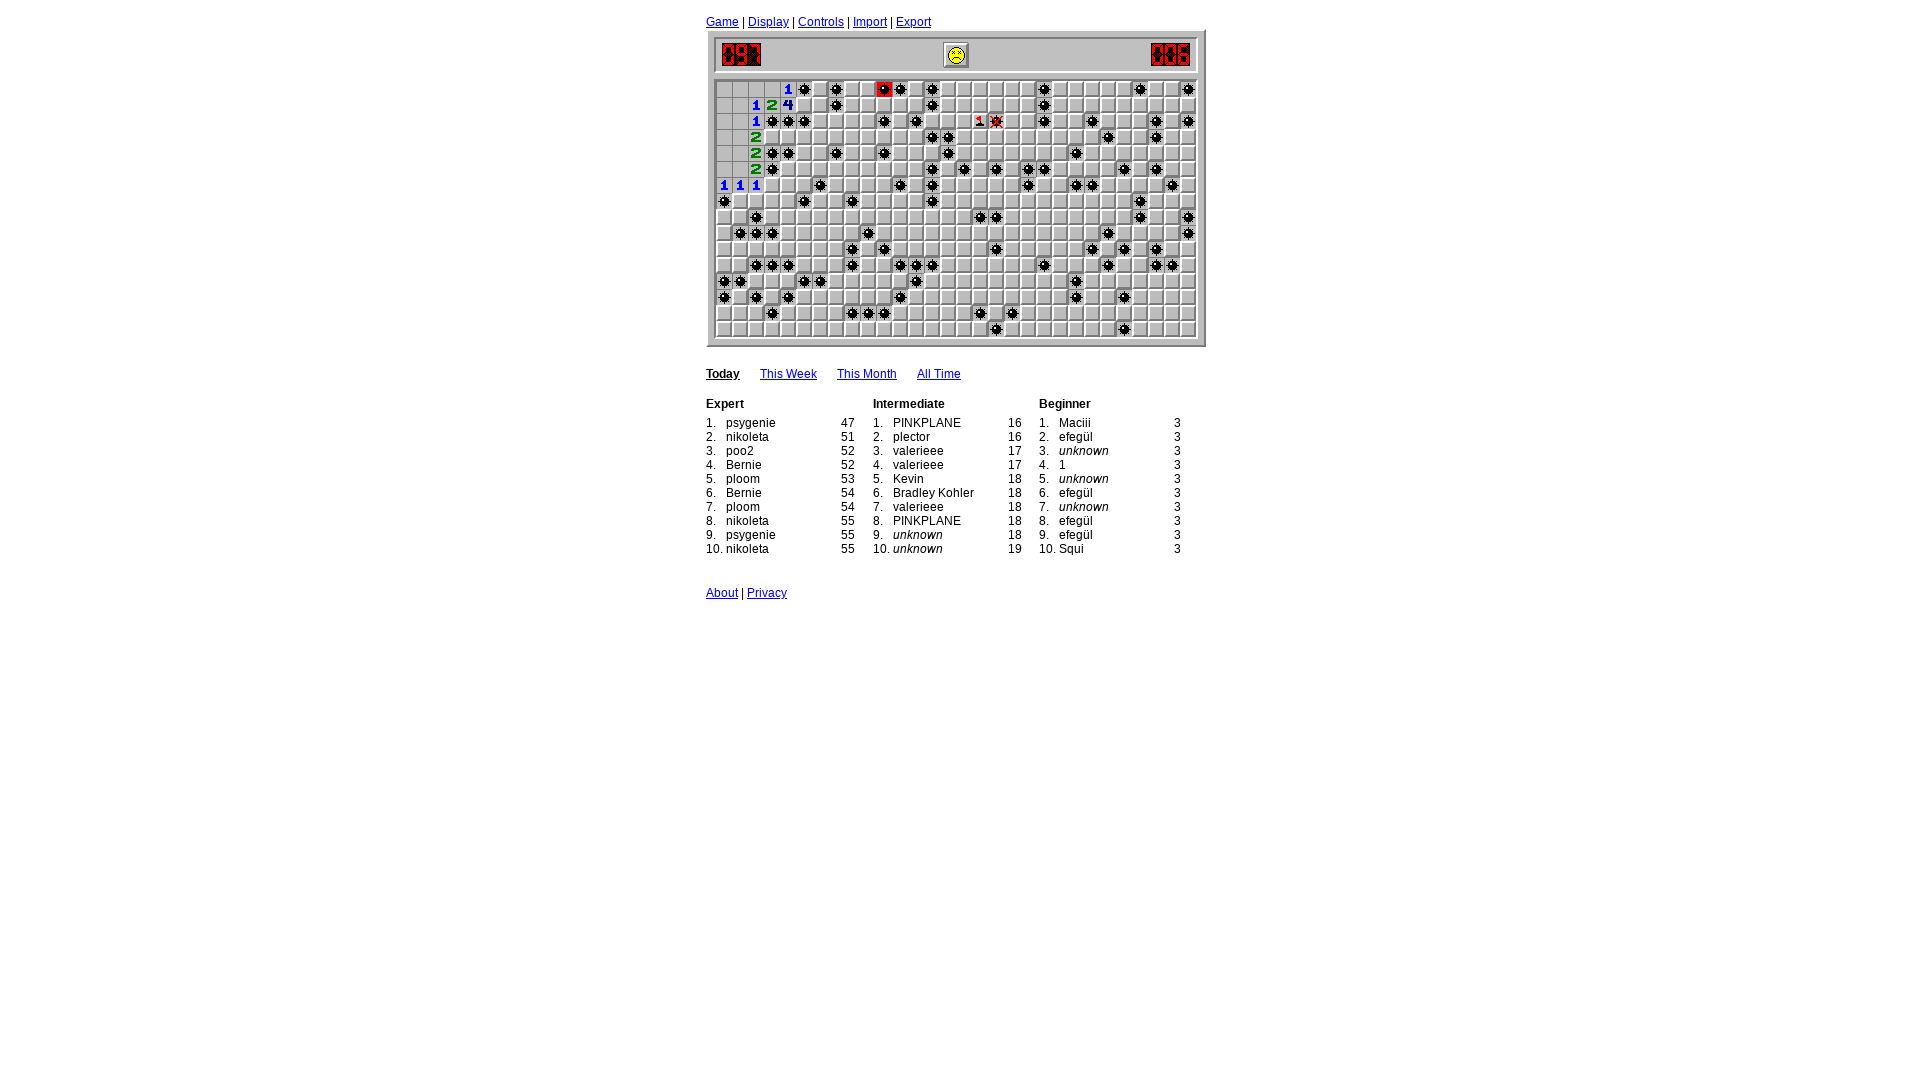

Iteration 35: Waited 400ms before processing
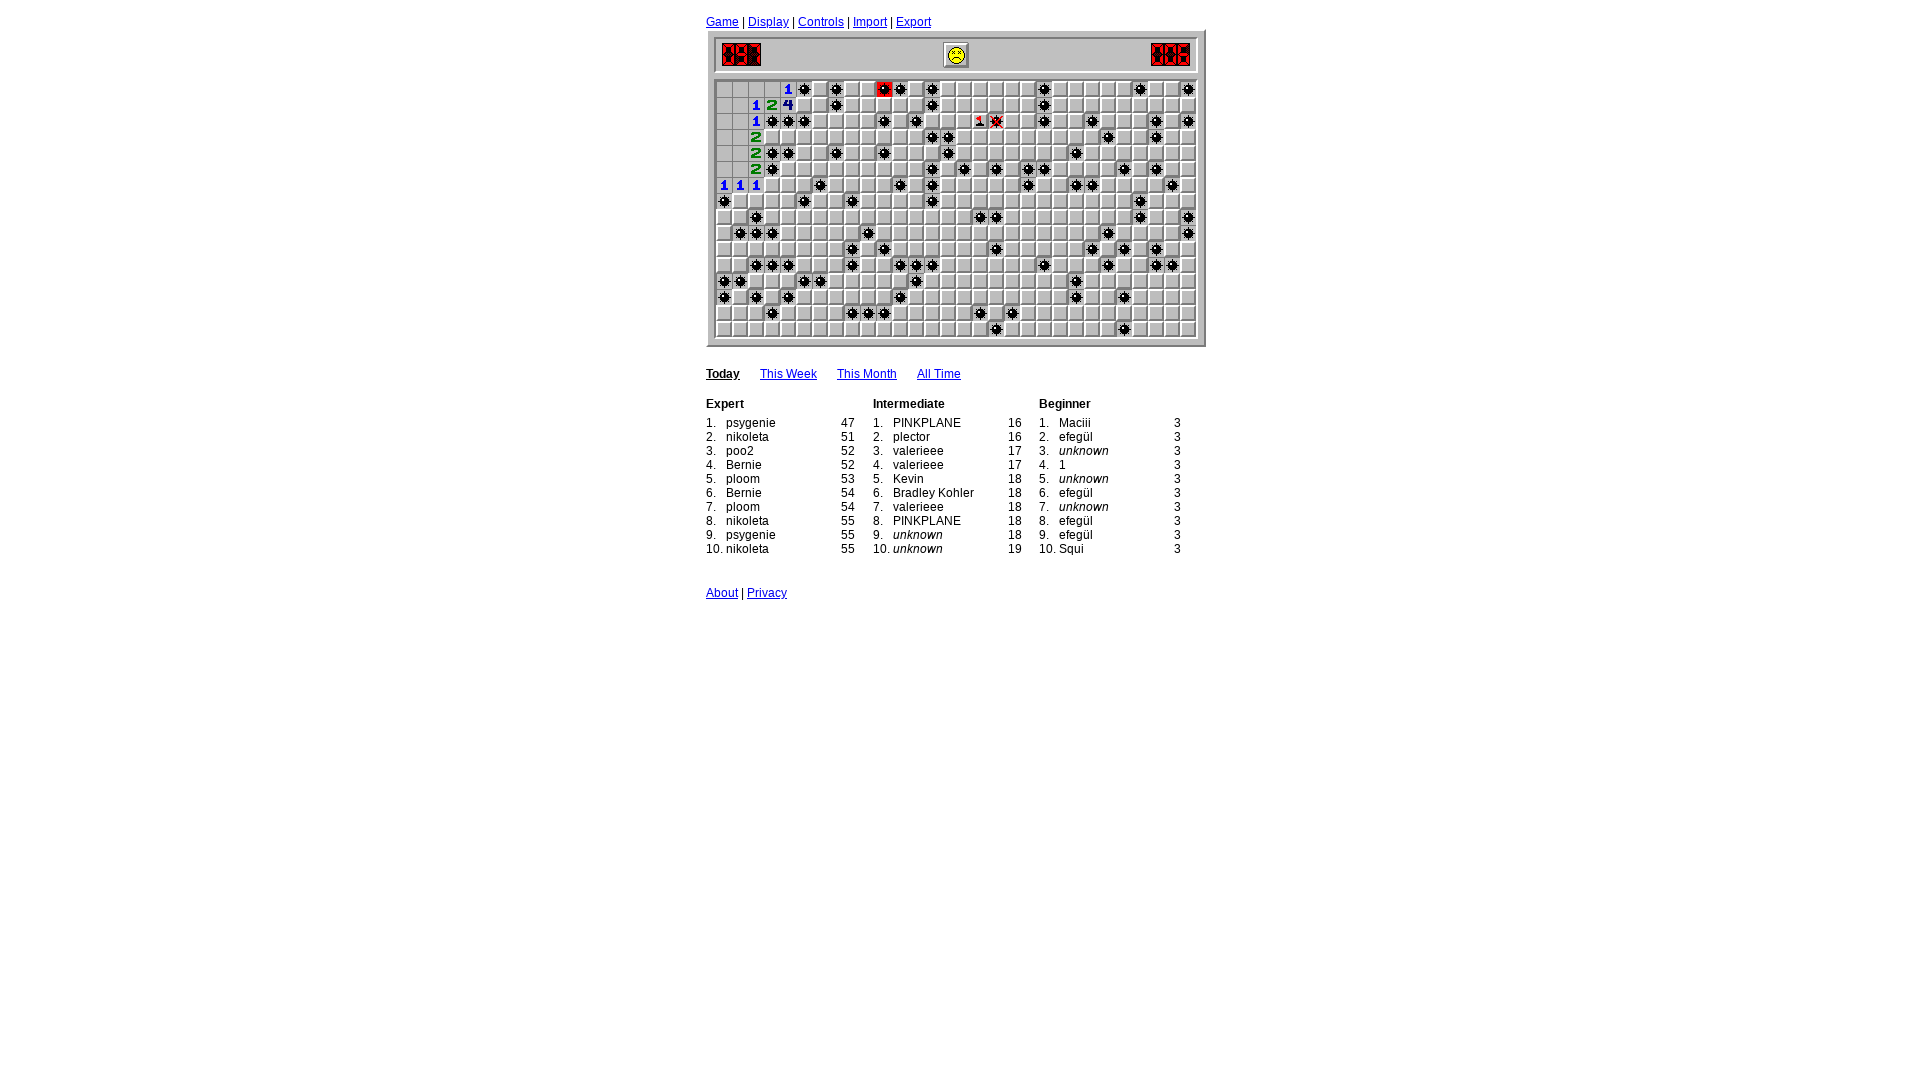

Read board state - 25 cells finished
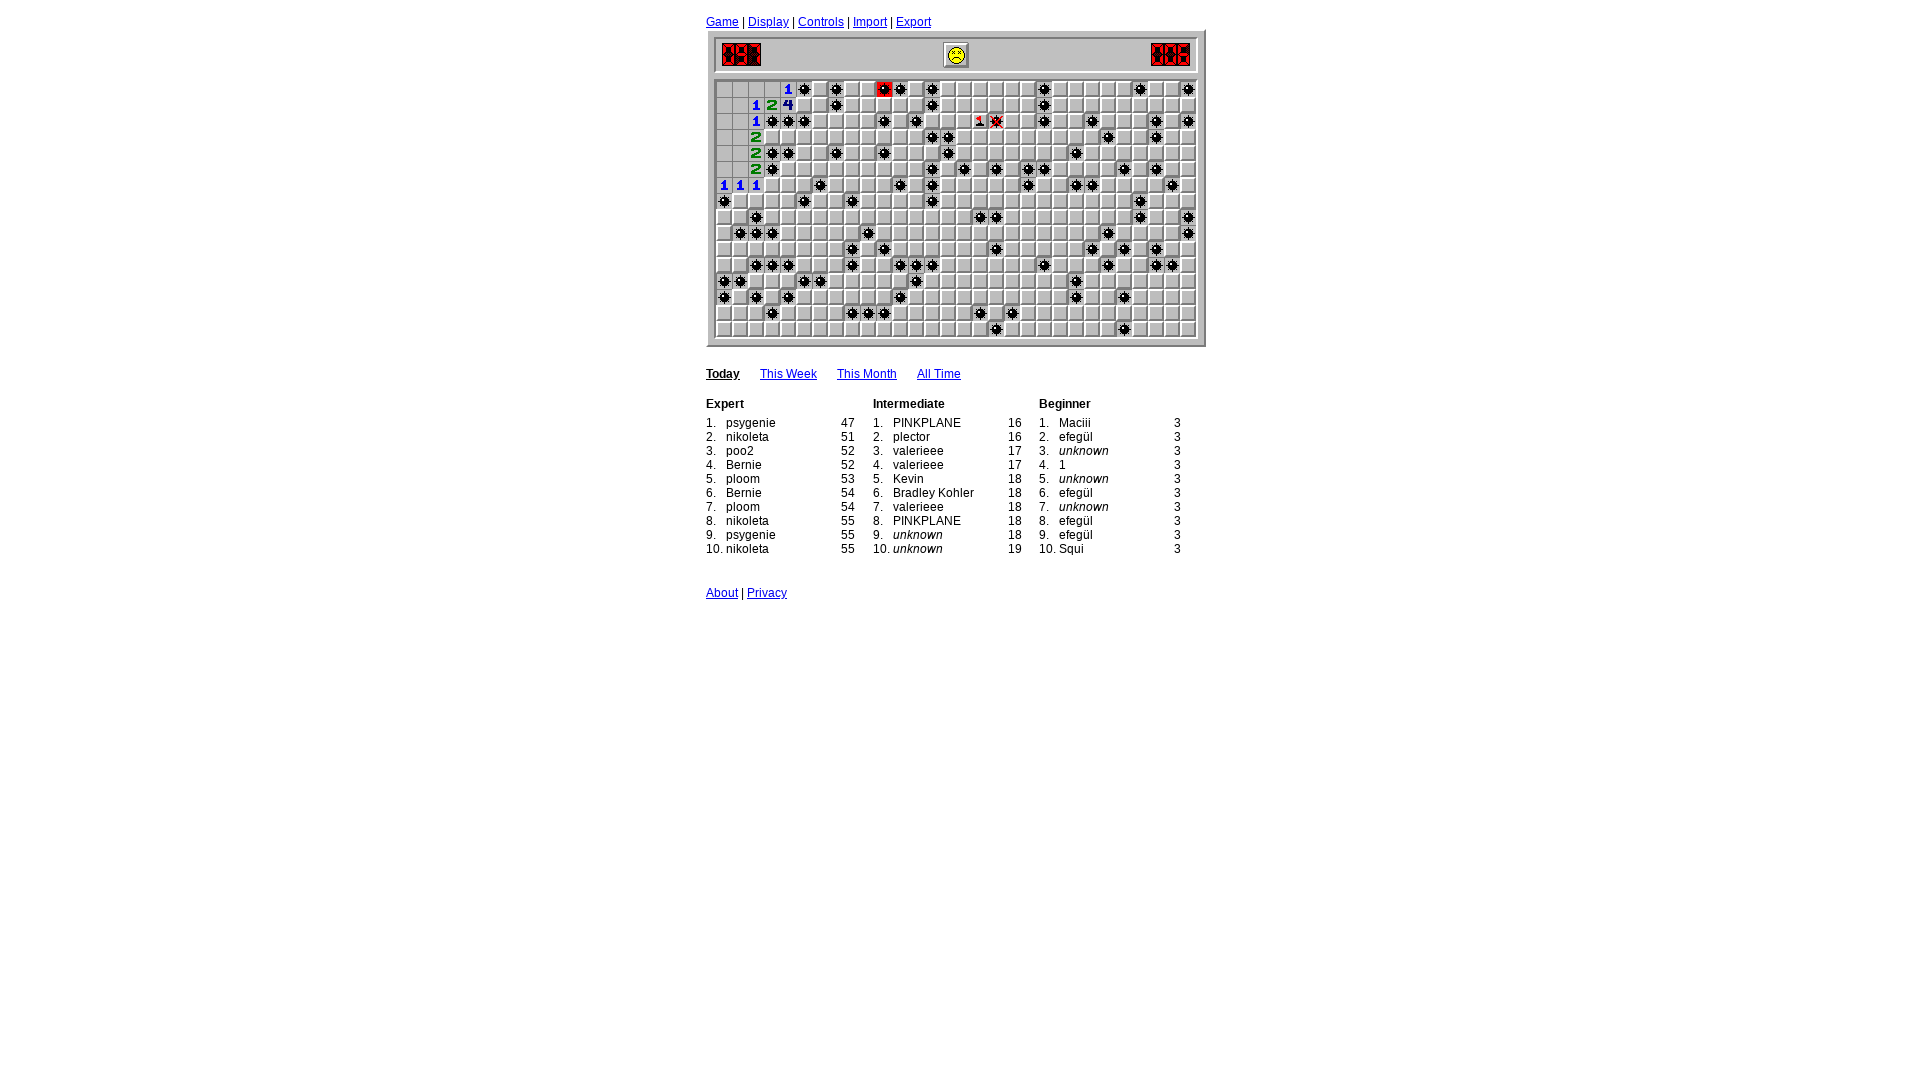

Iteration 36: Waited 400ms before processing
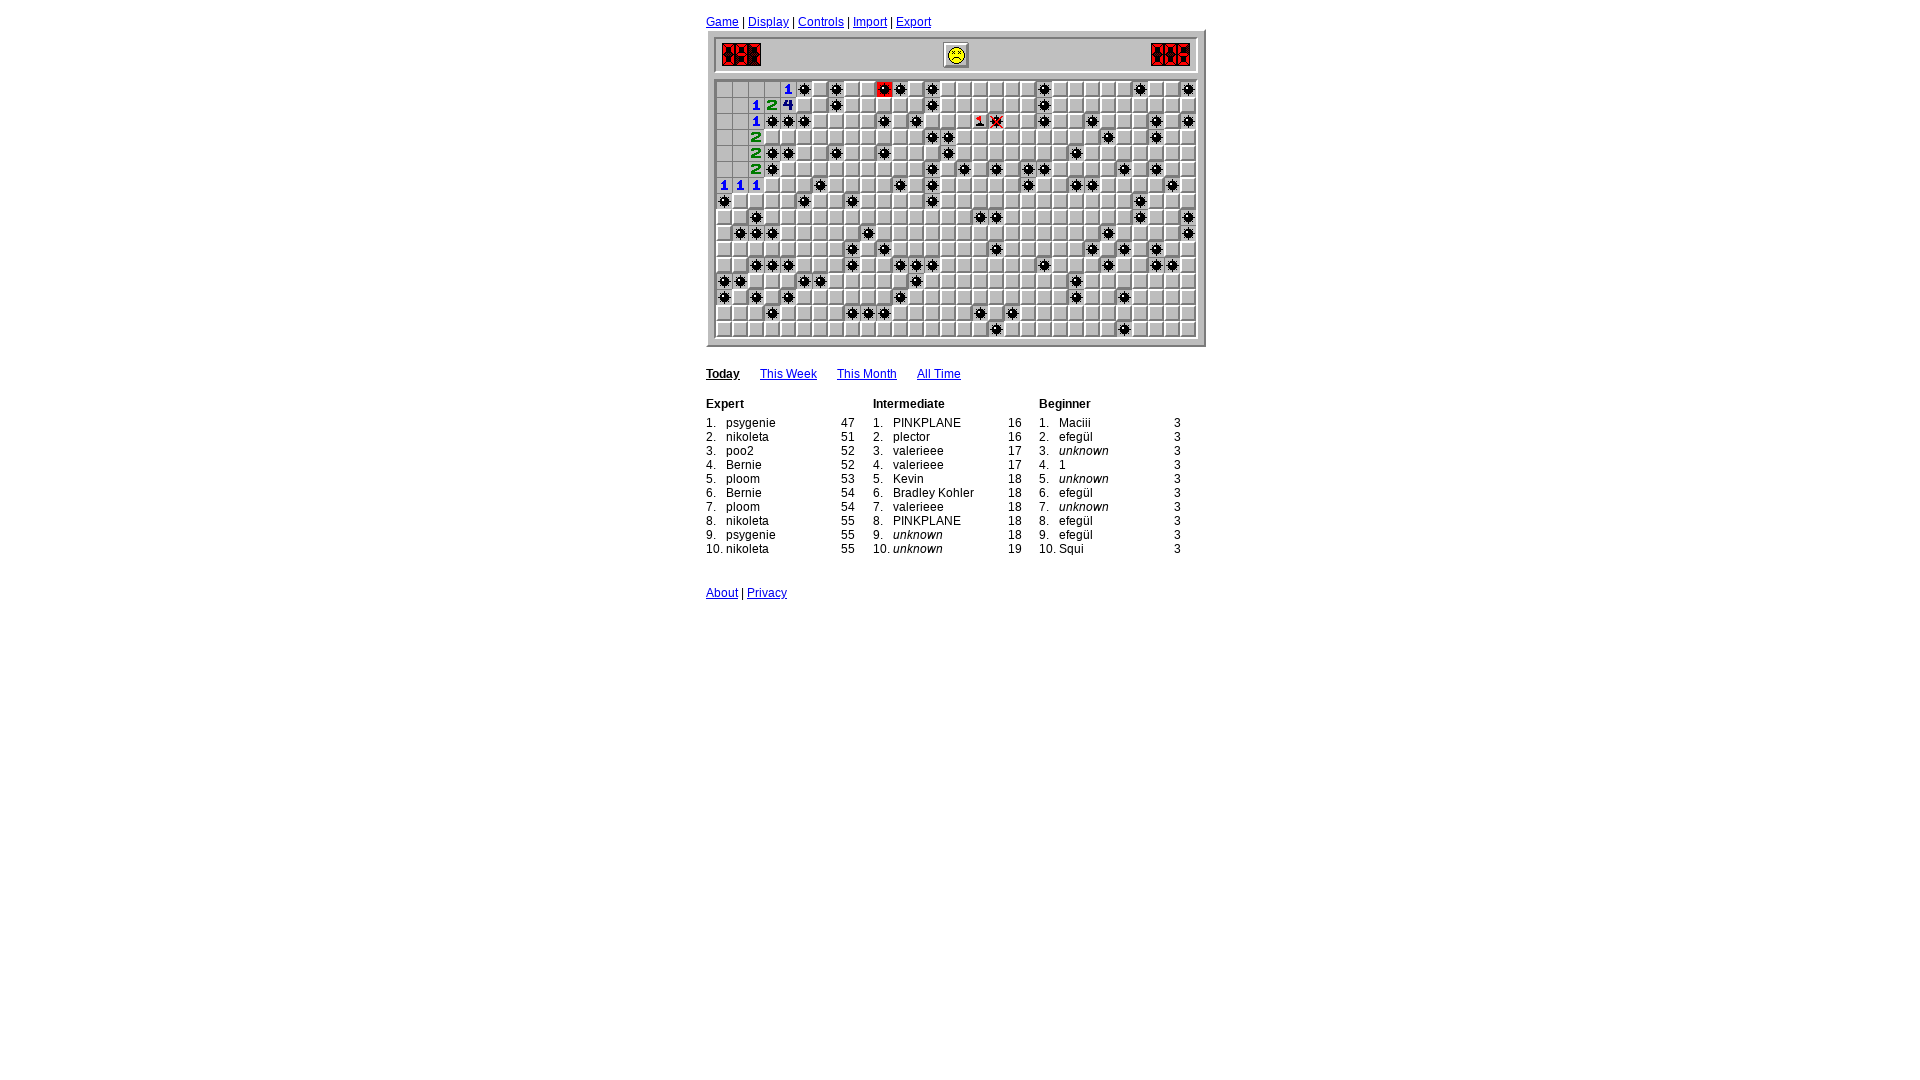

Read board state - 25 cells finished
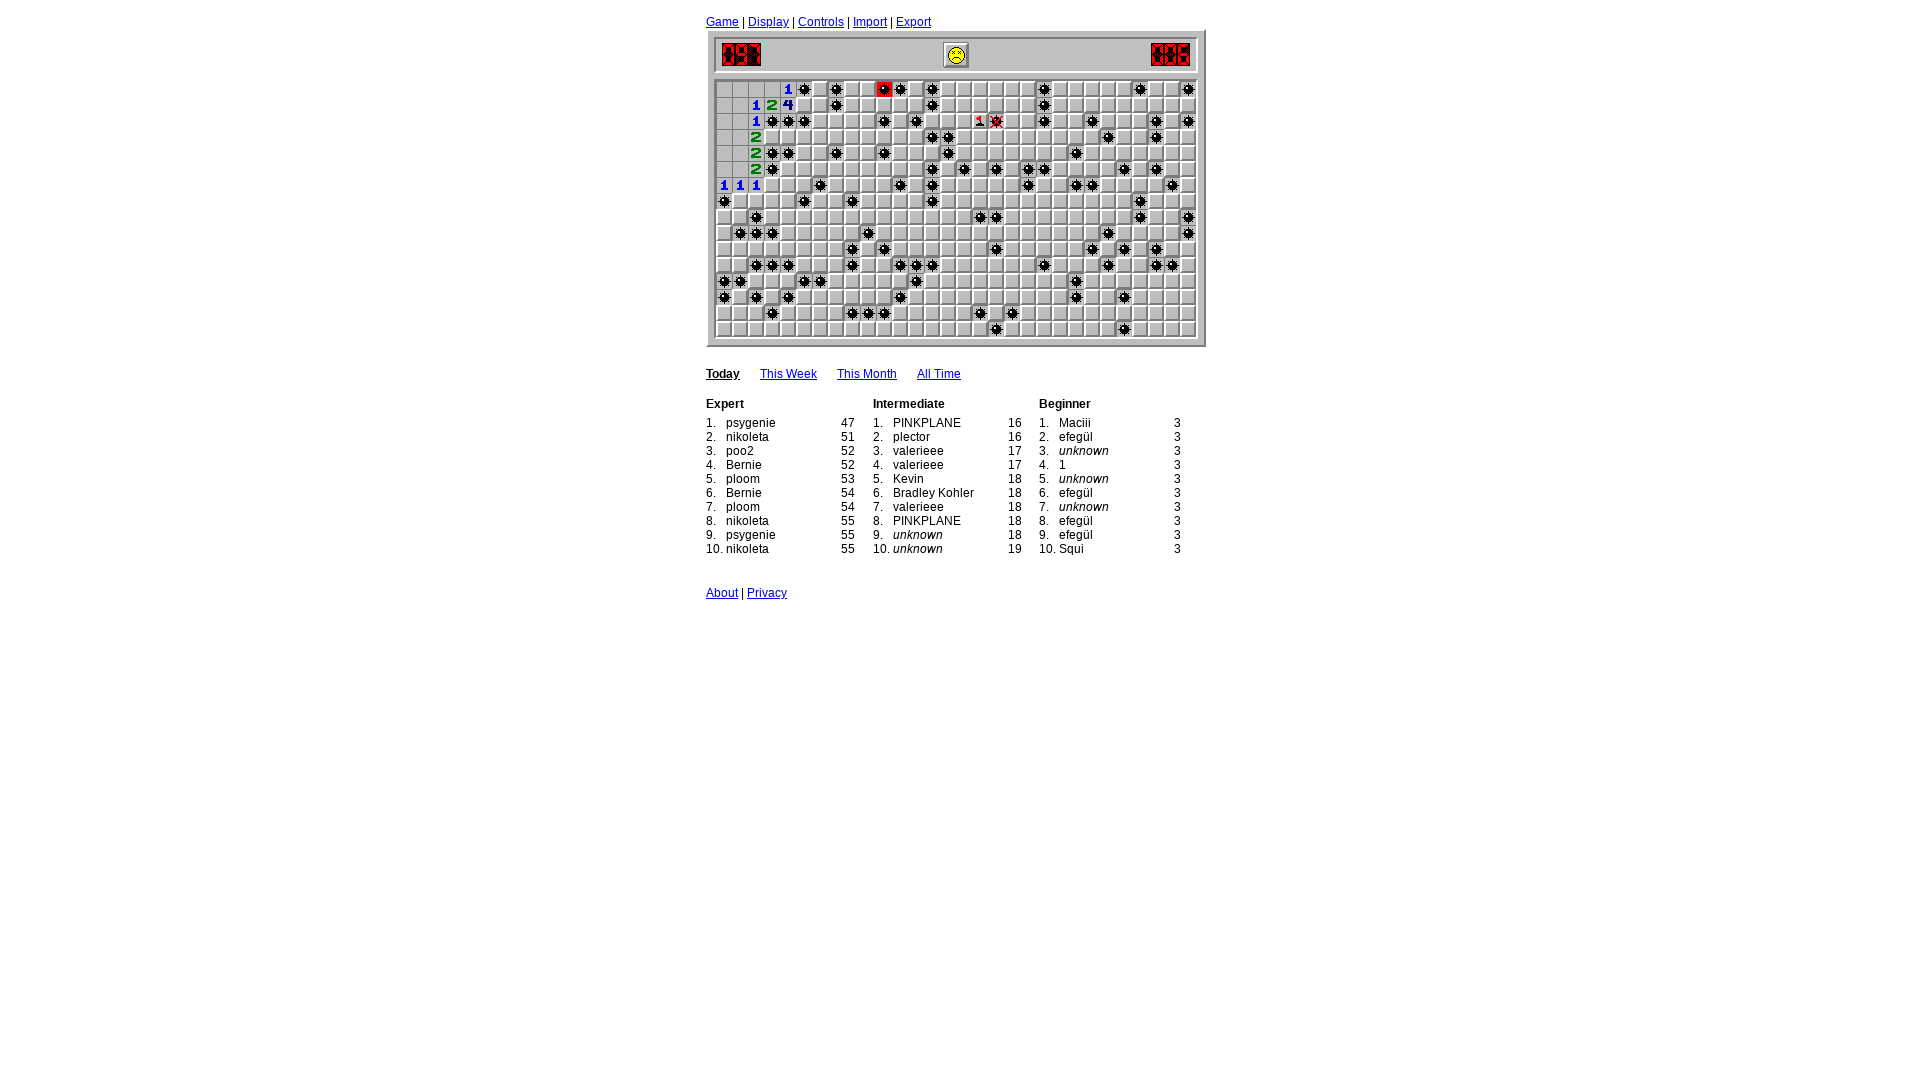

Iteration 37: Waited 400ms before processing
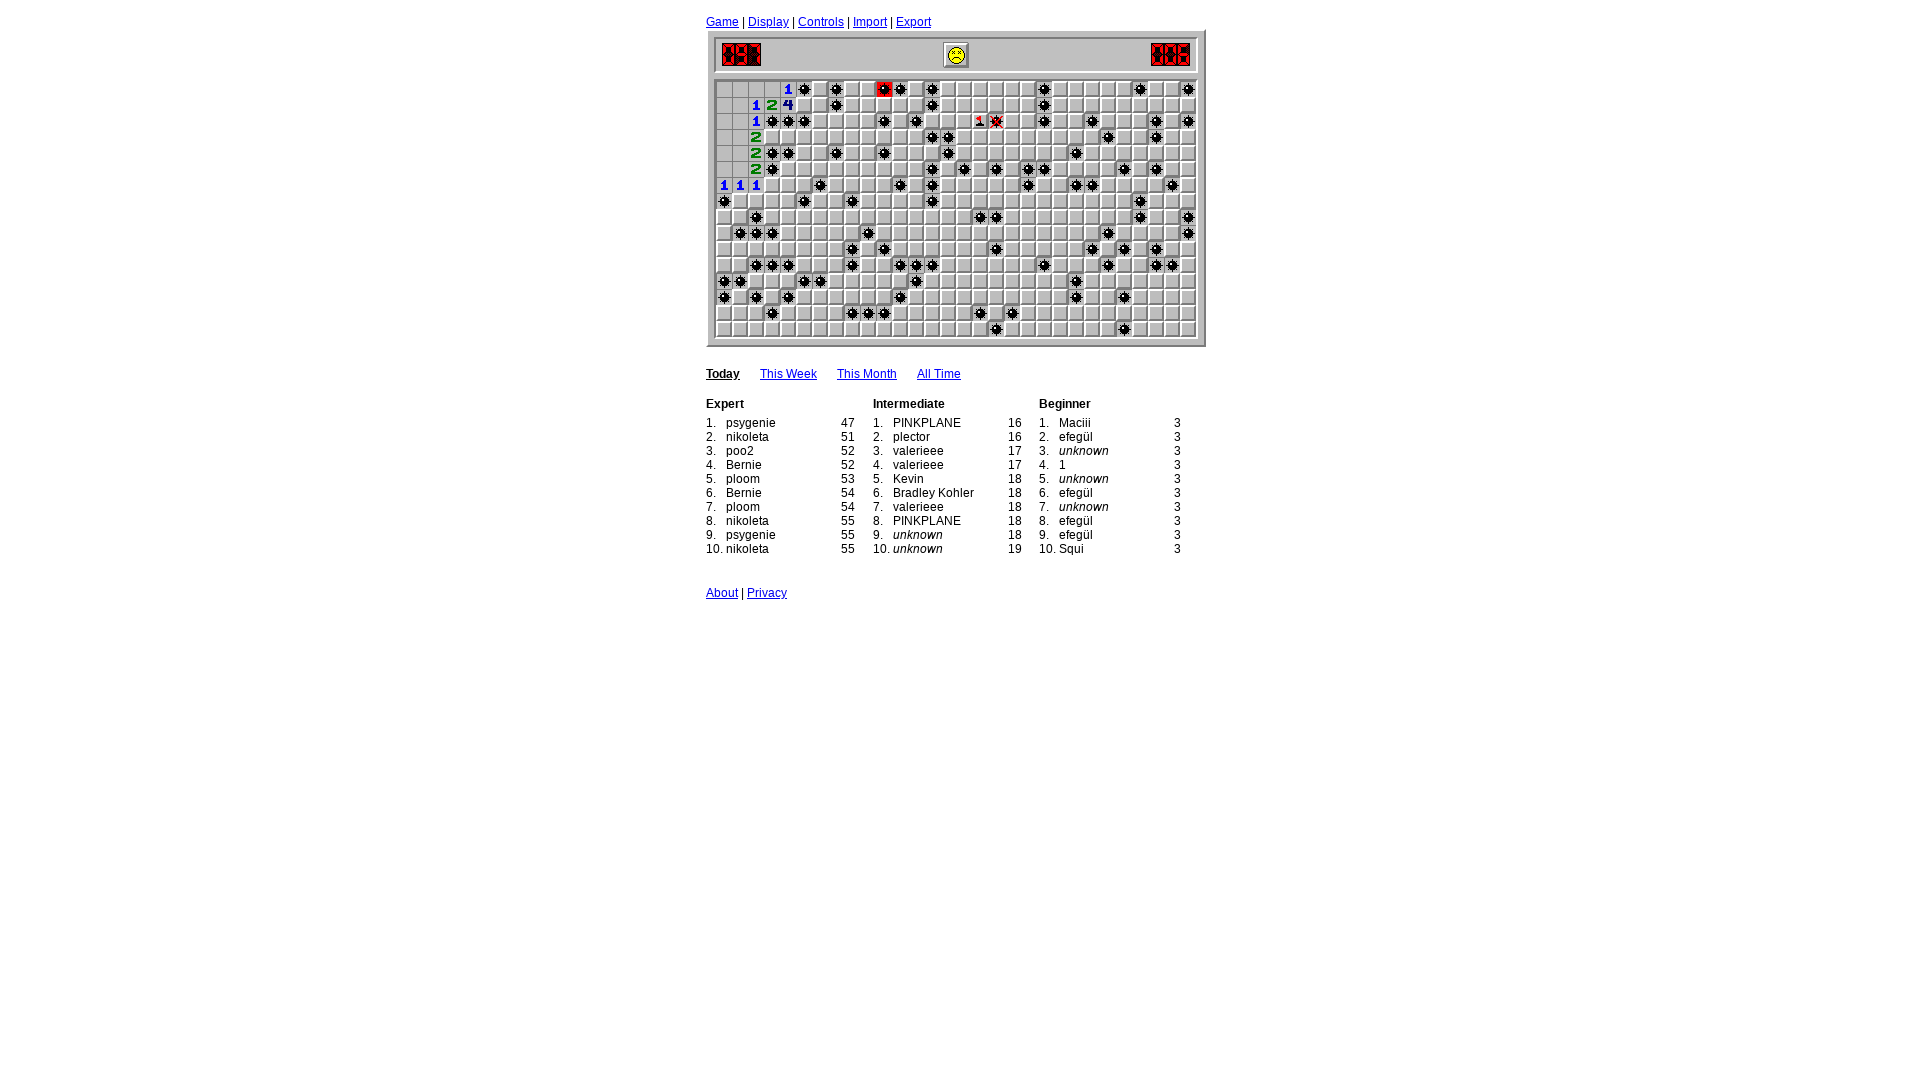

Read board state - 25 cells finished
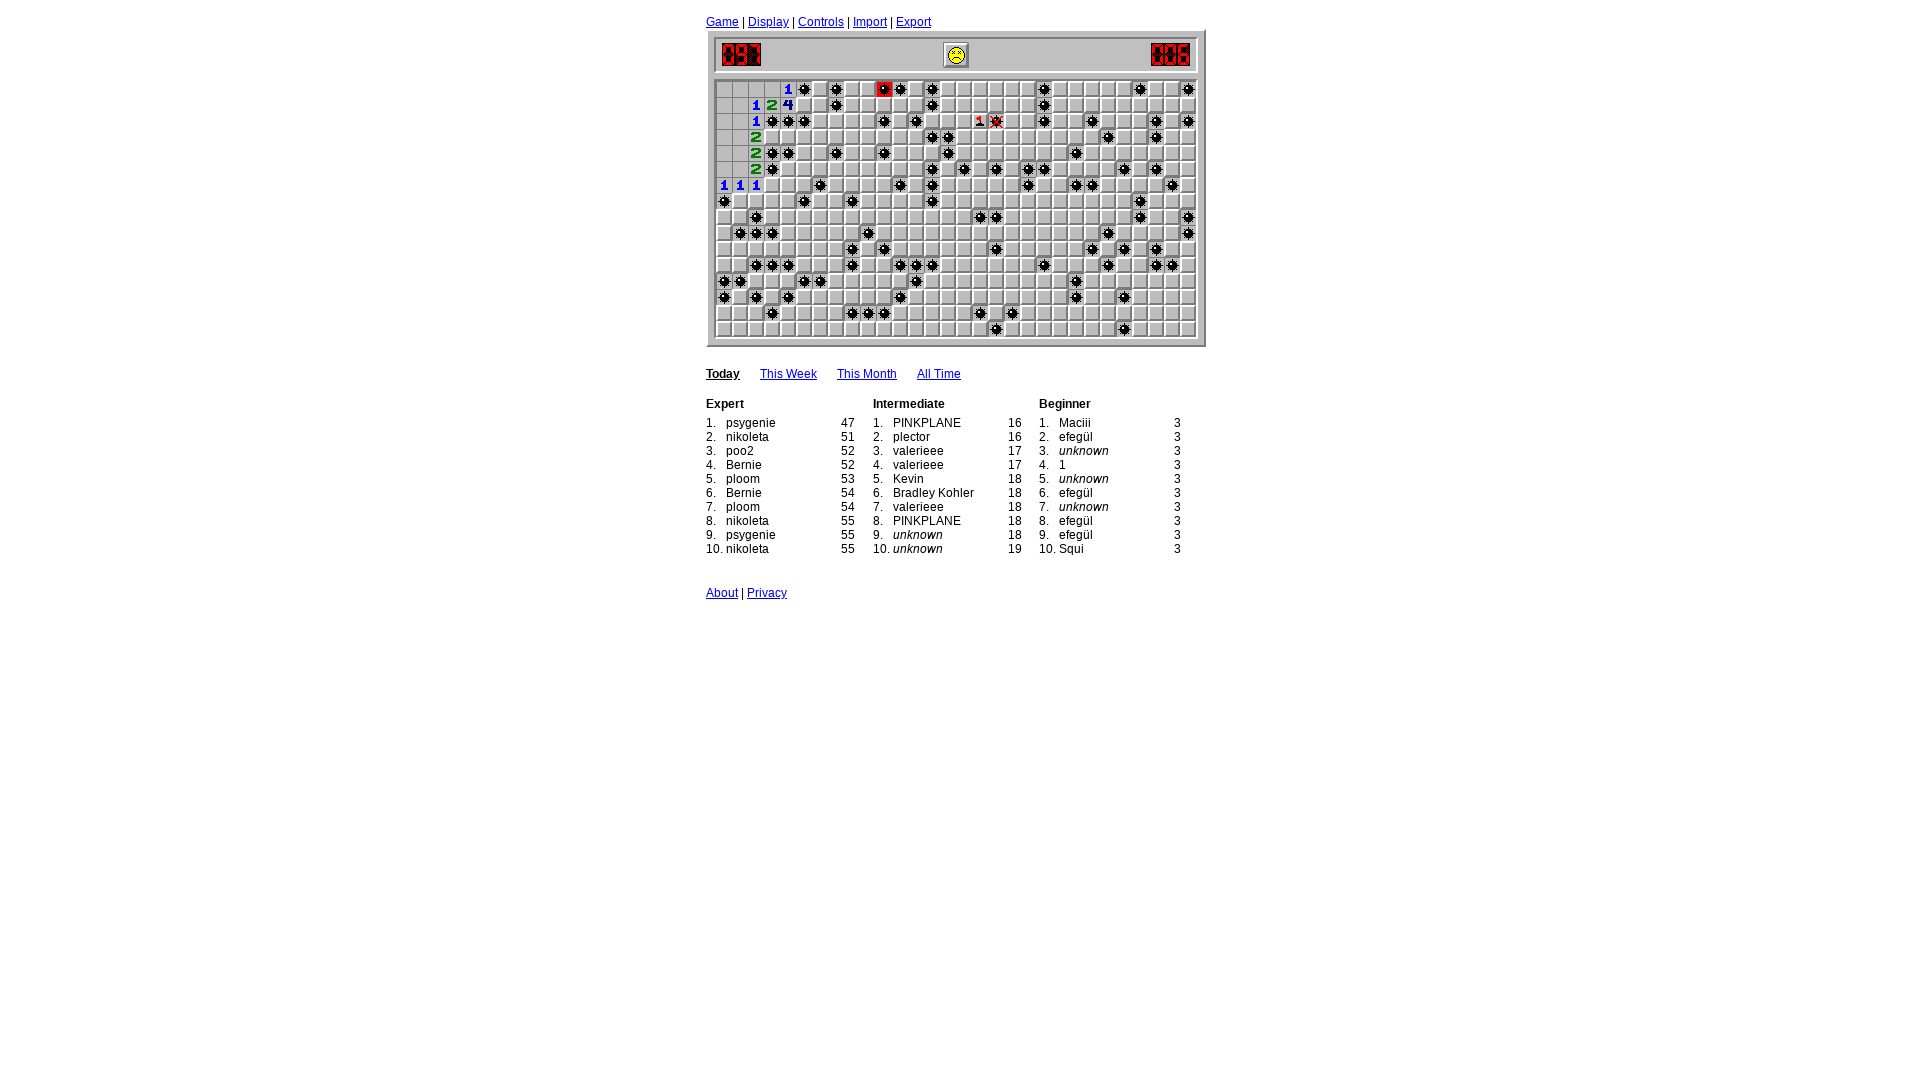

Iteration 38: Waited 400ms before processing
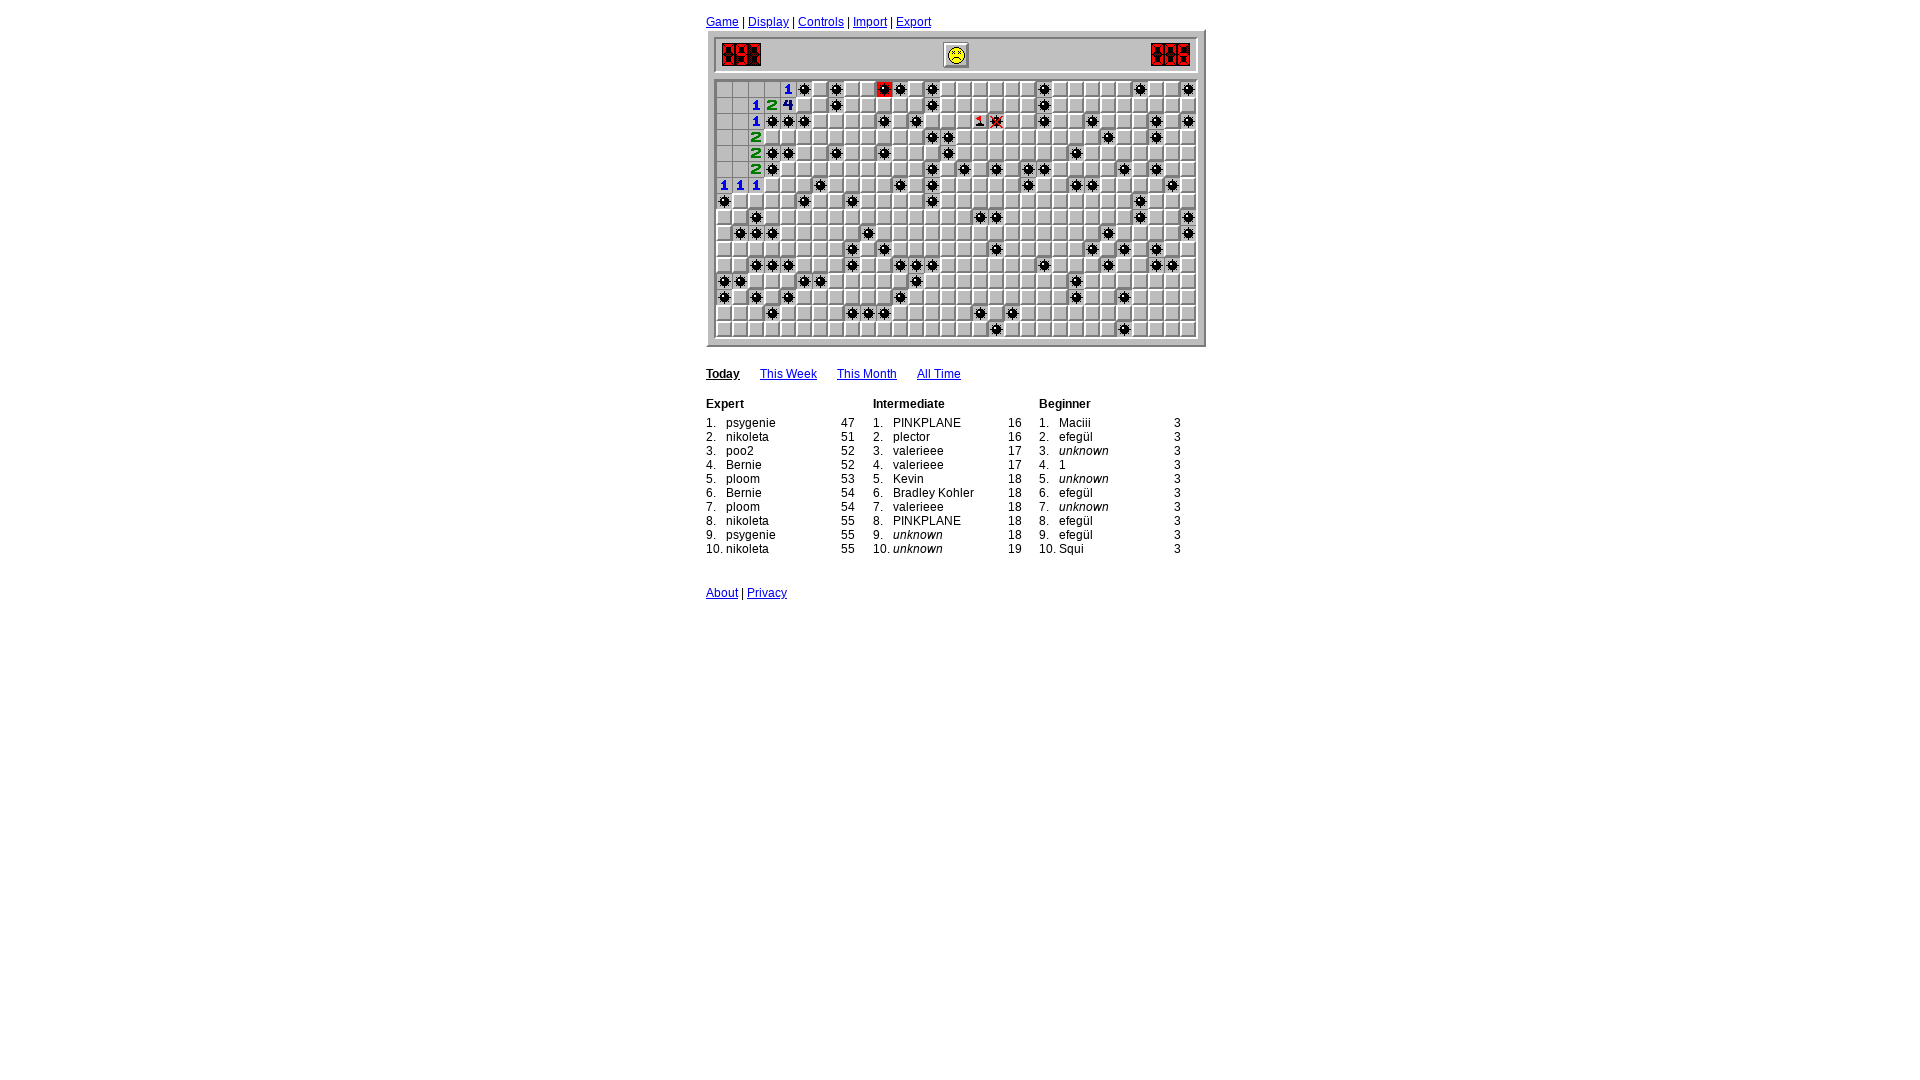

Read board state - 25 cells finished
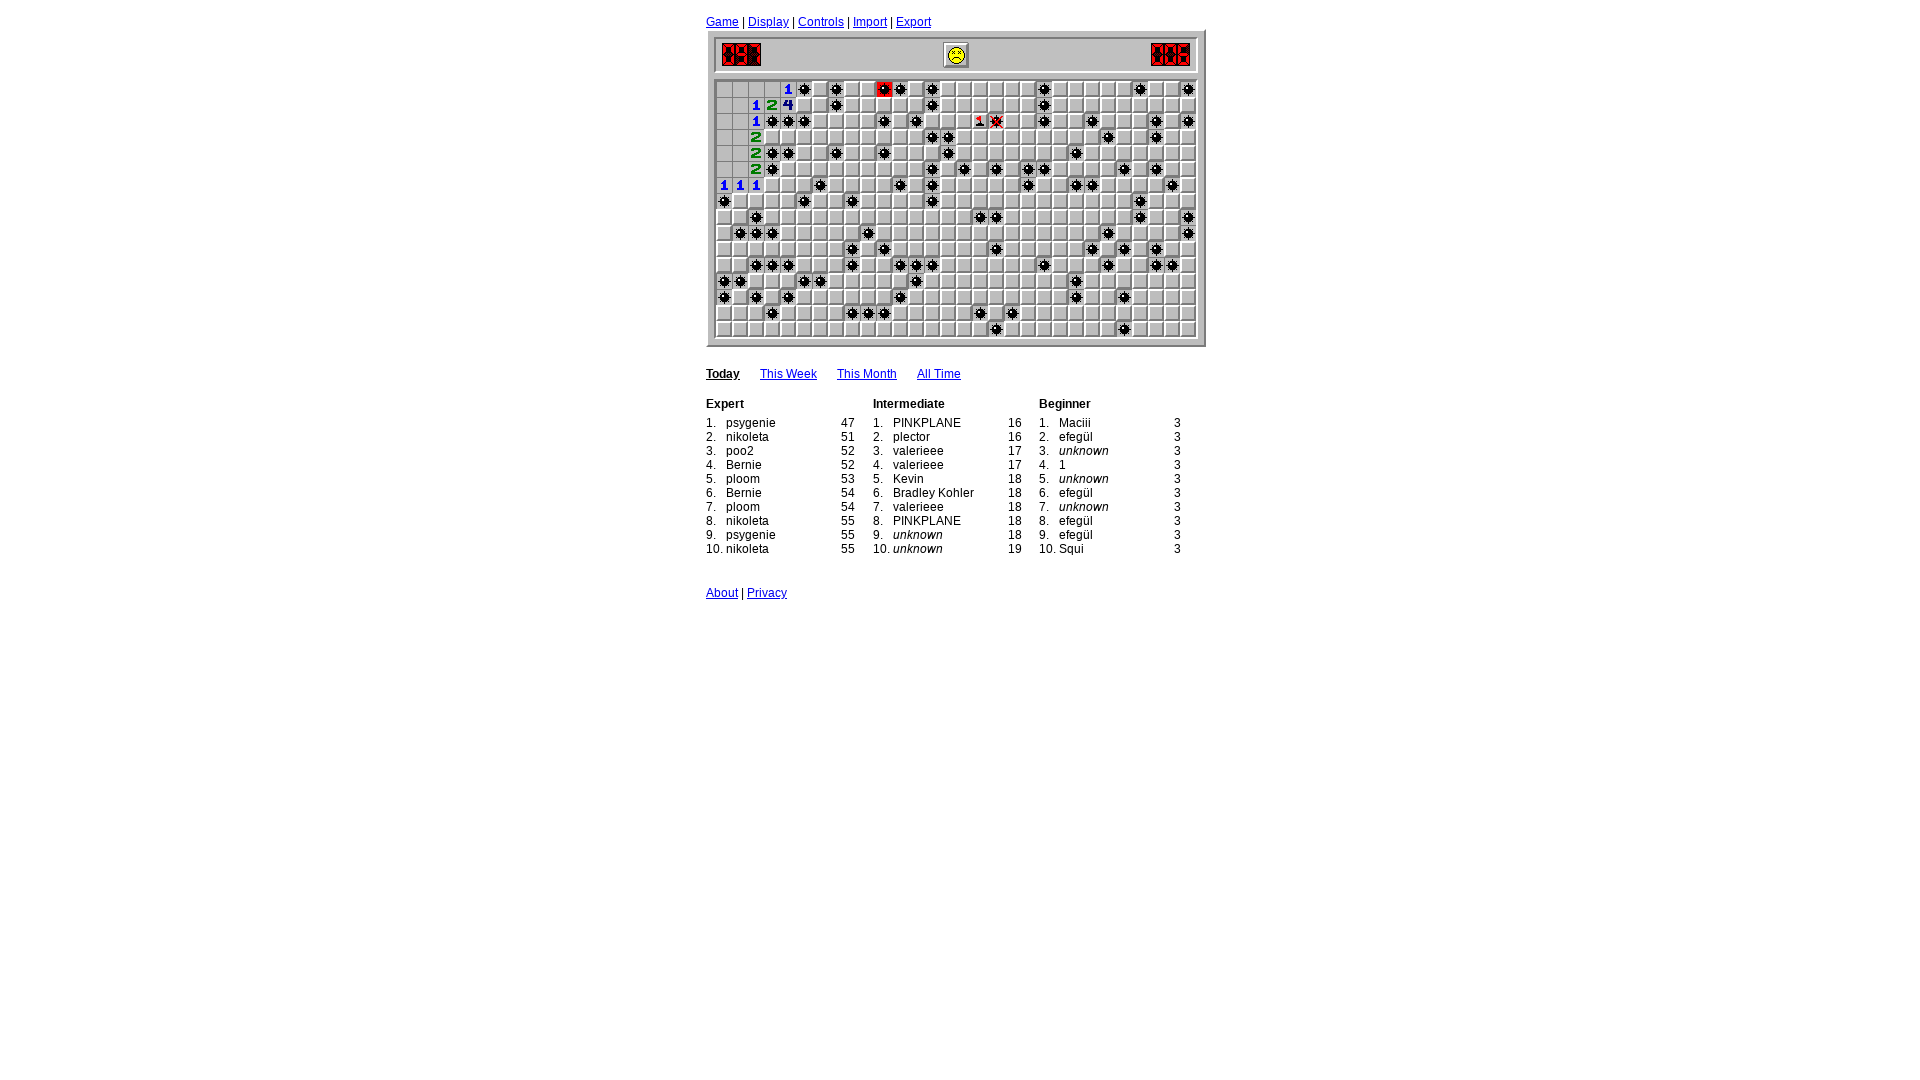

Iteration 39: Waited 400ms before processing
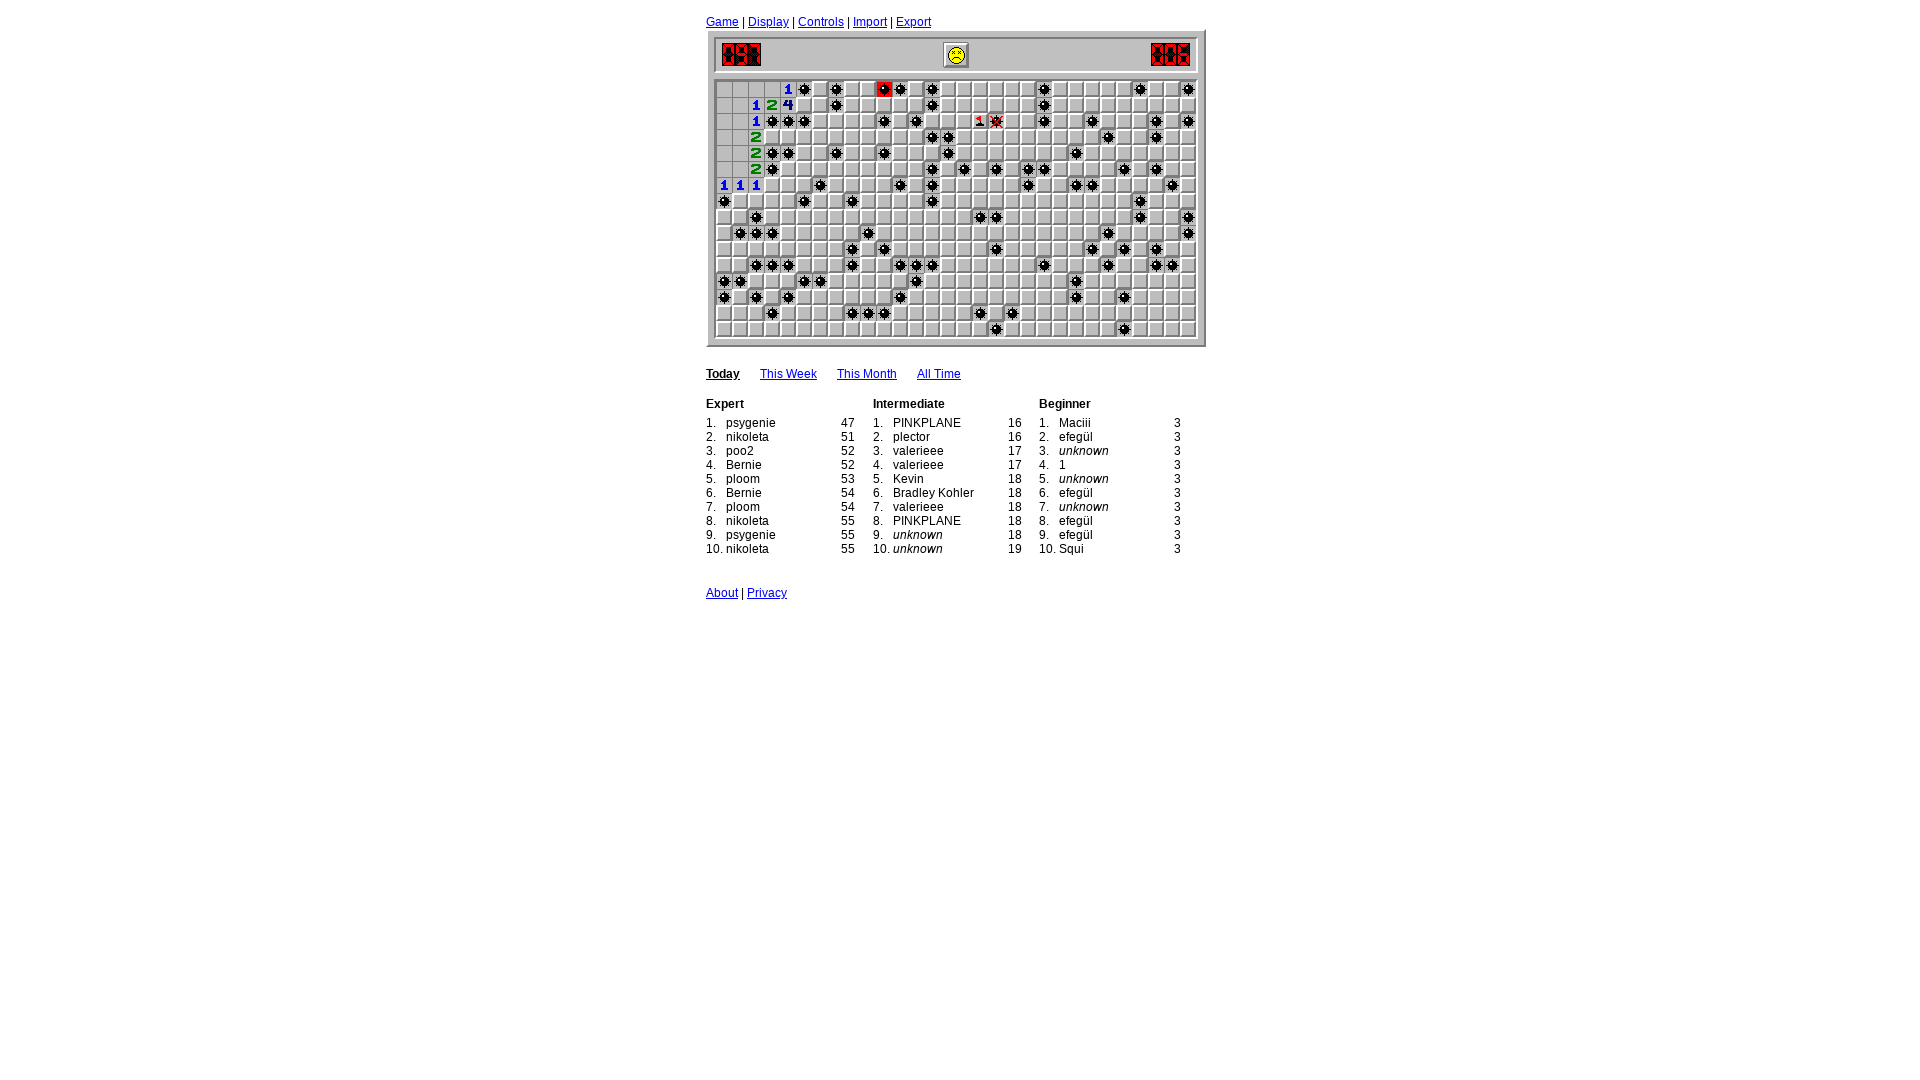

Read board state - 25 cells finished
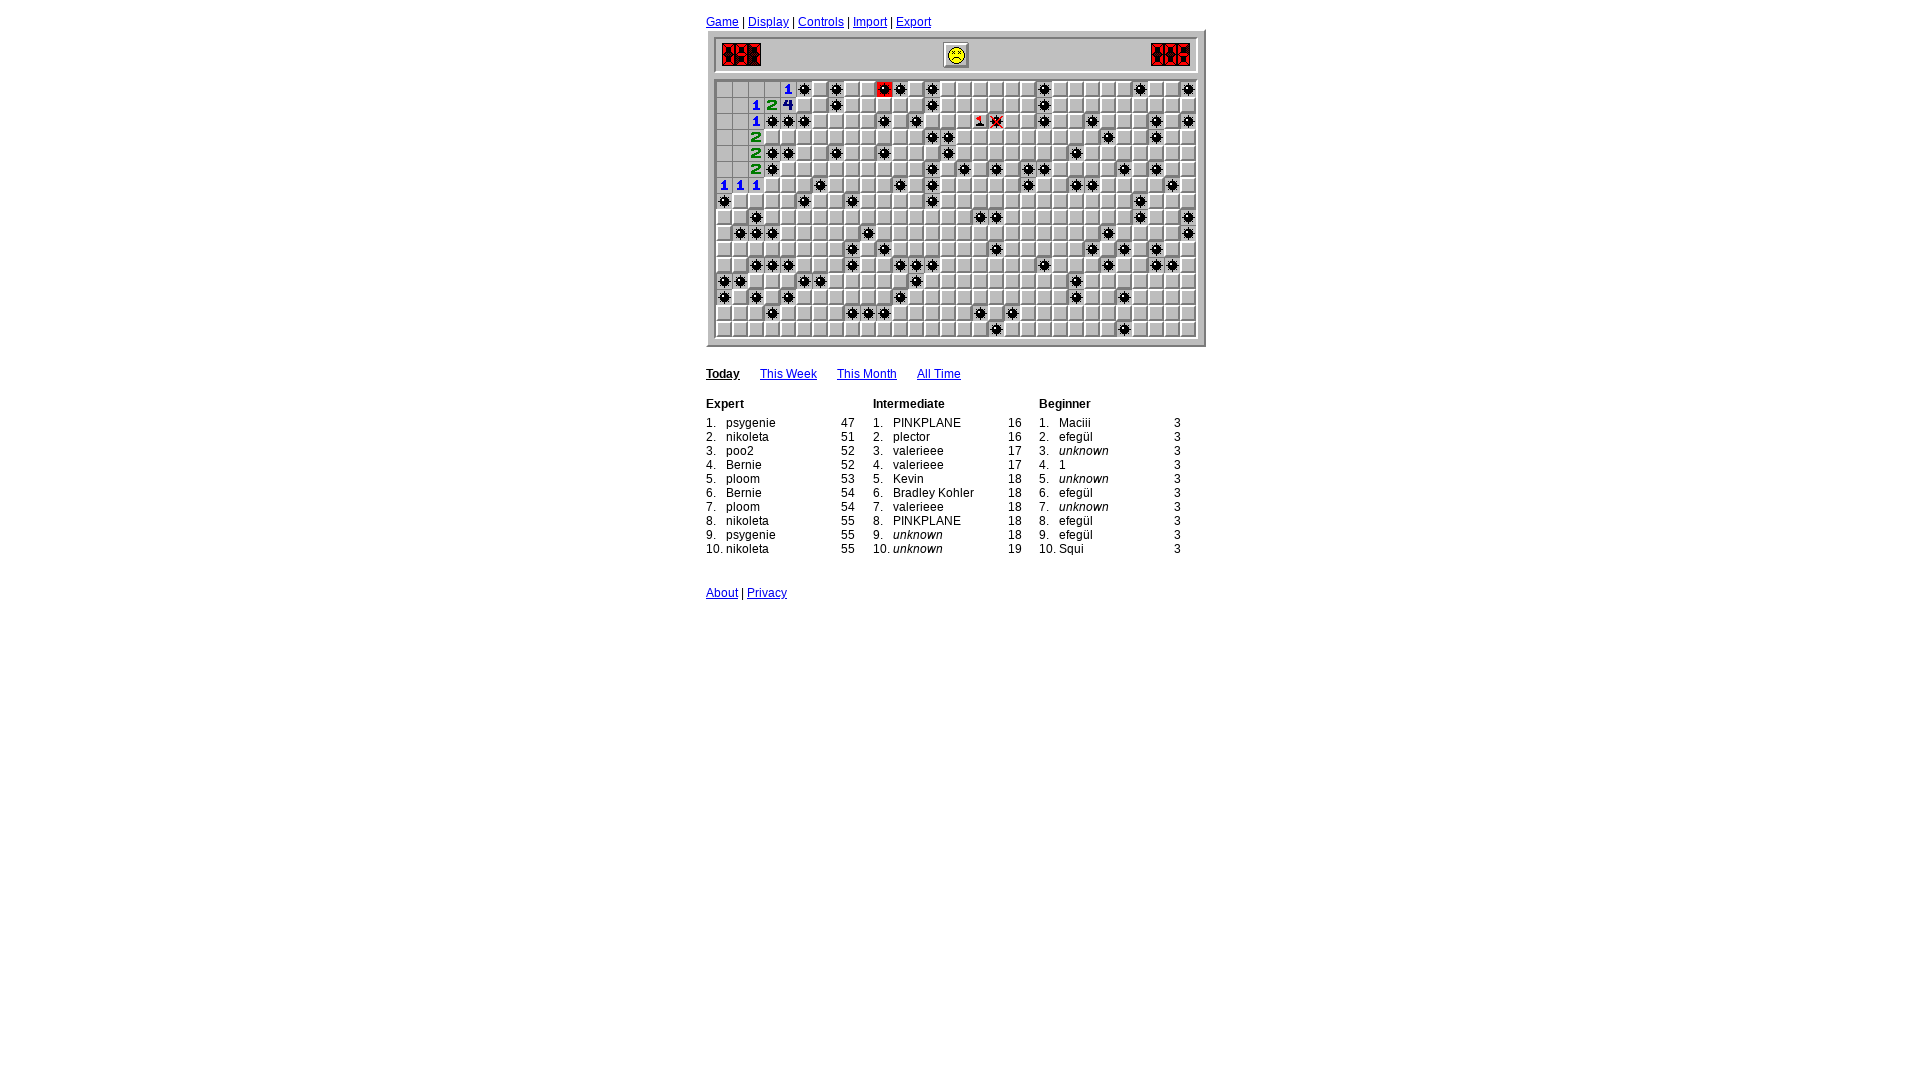

Iteration 40: Waited 400ms before processing
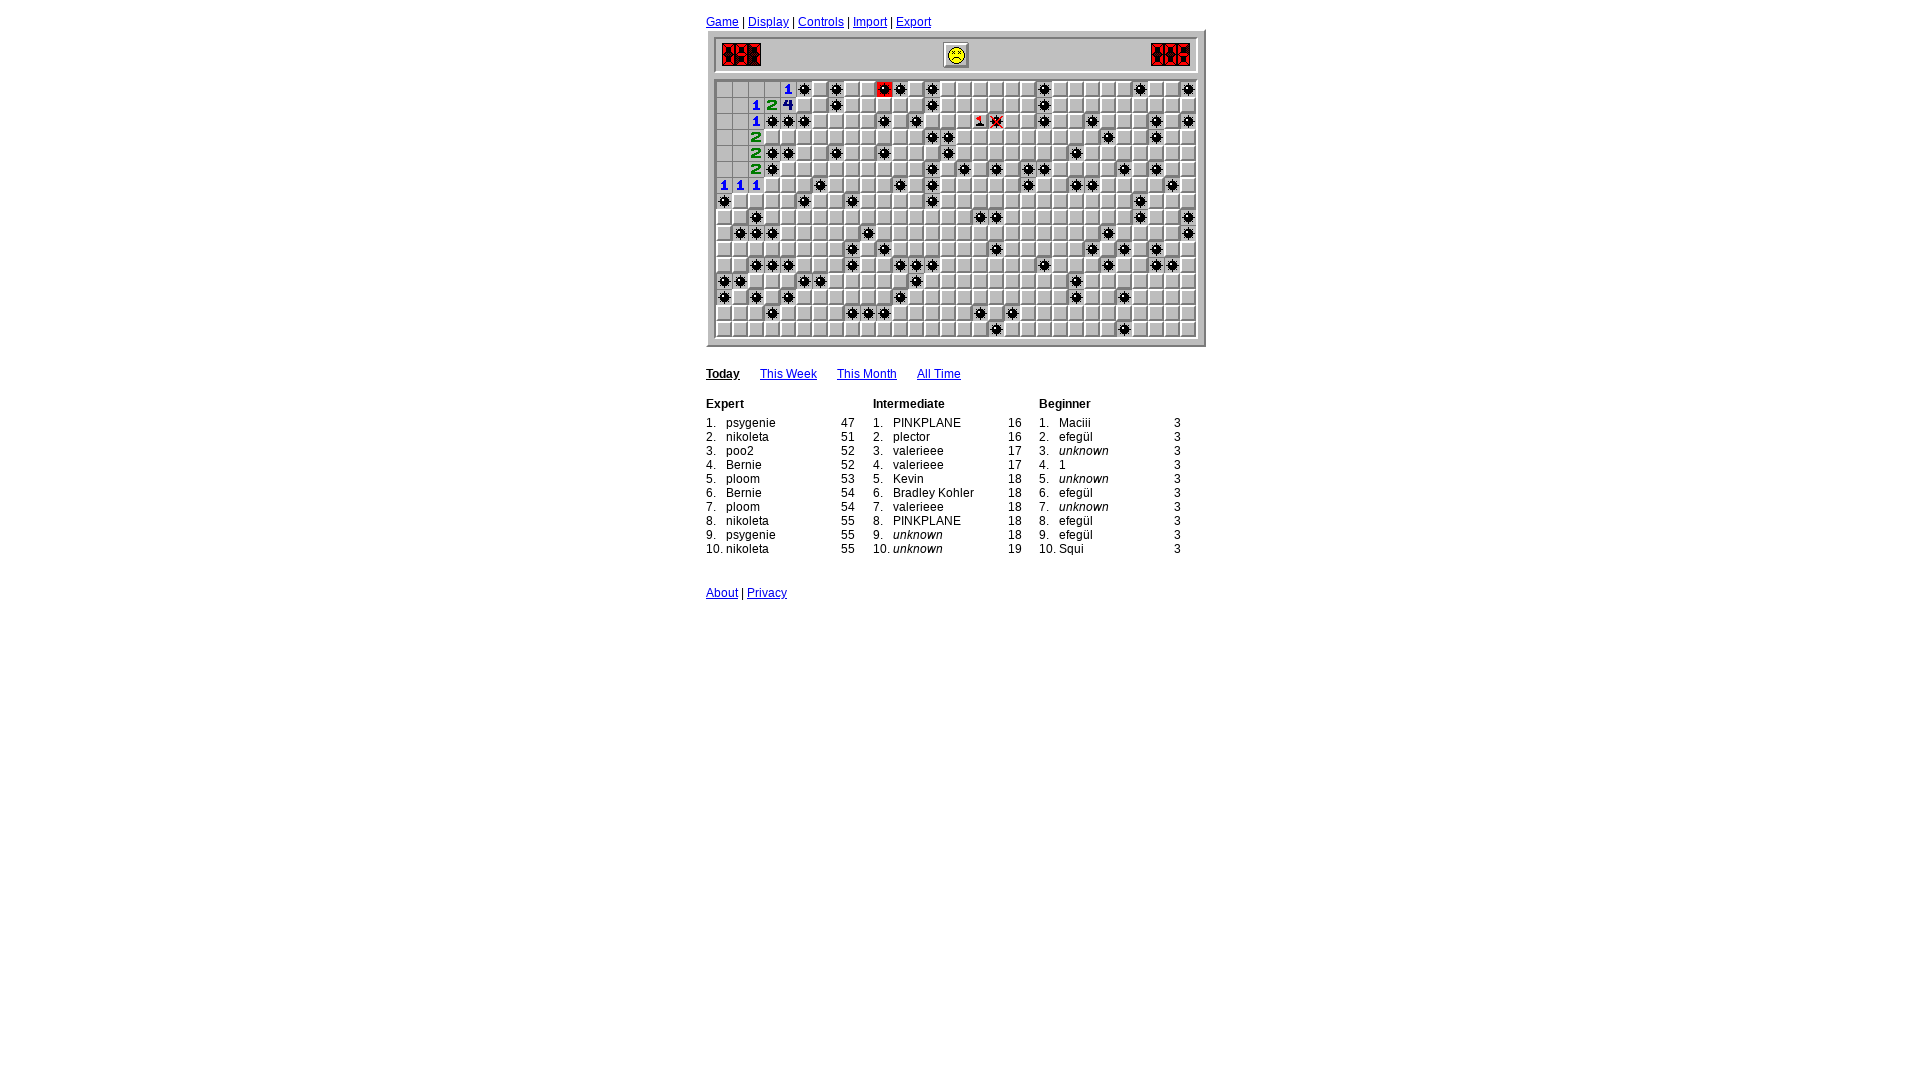

Read board state - 25 cells finished
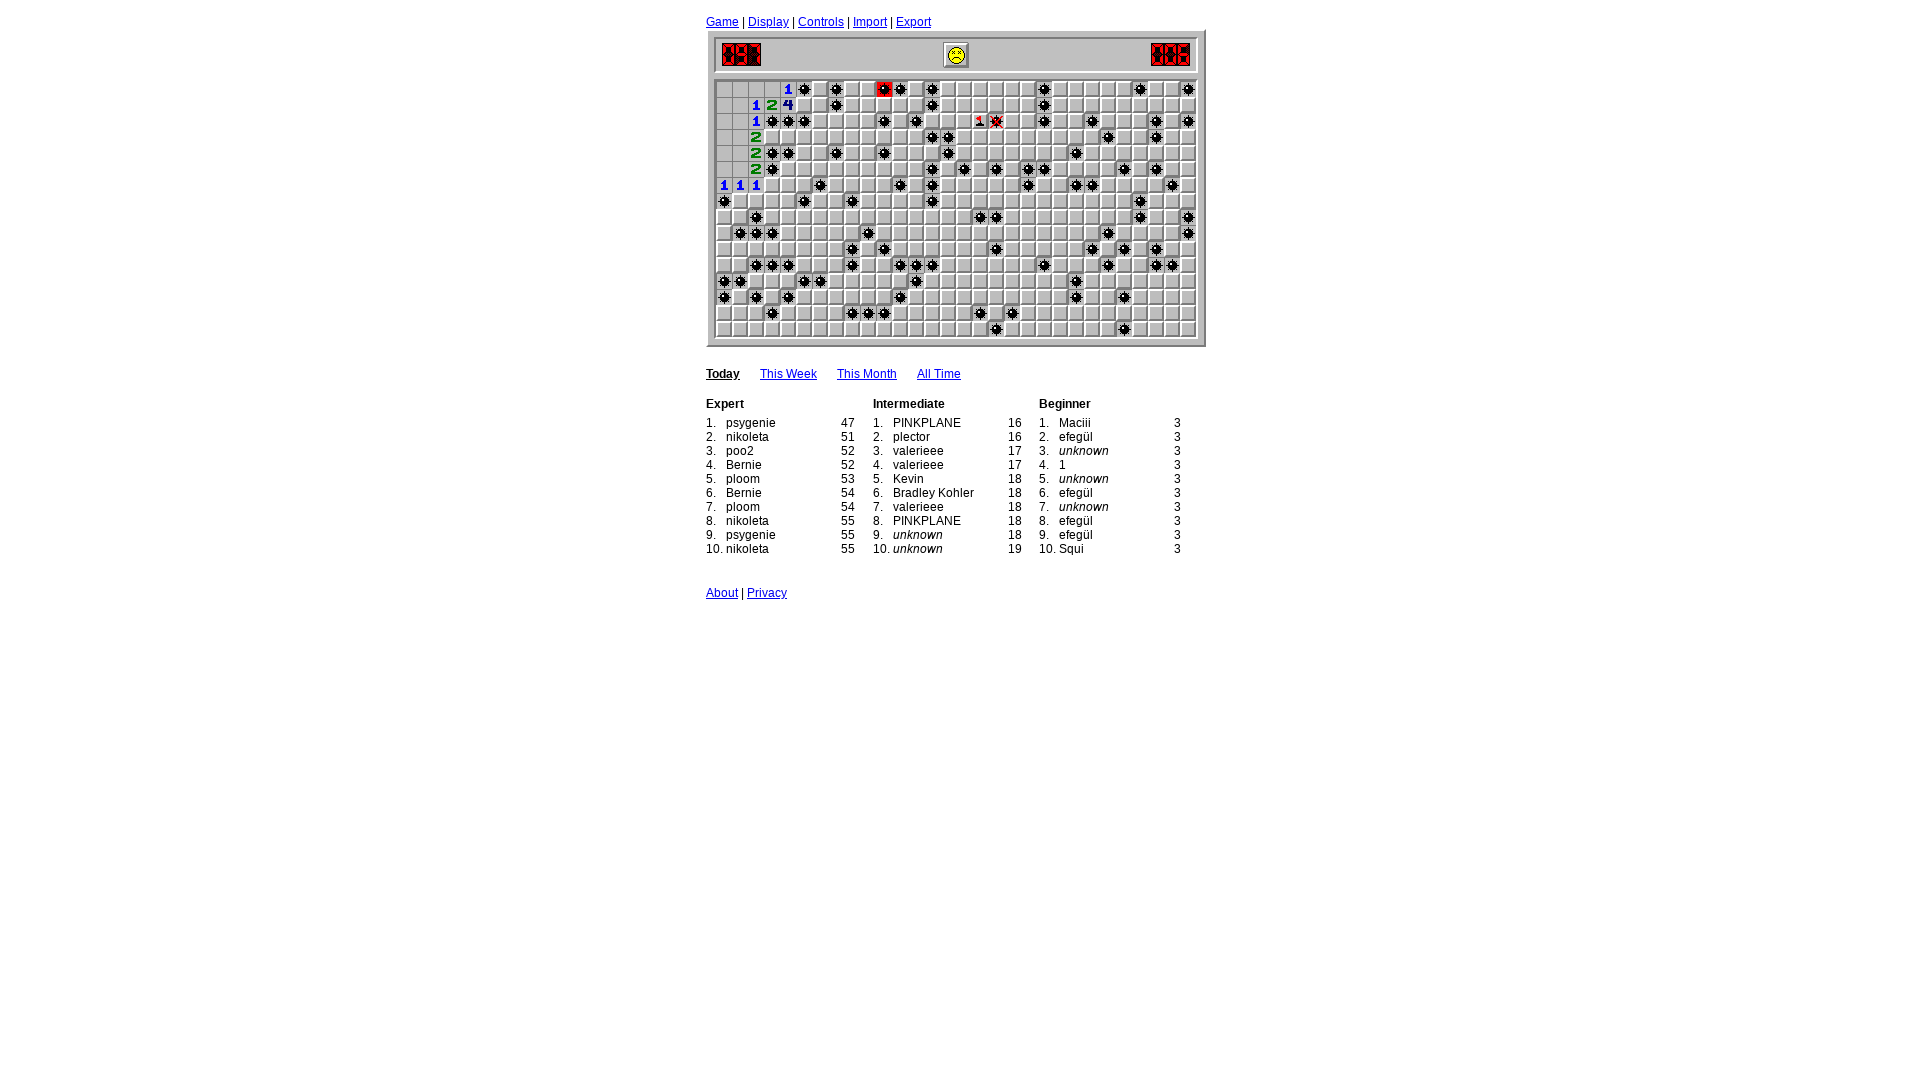

Iteration 41: Waited 400ms before processing
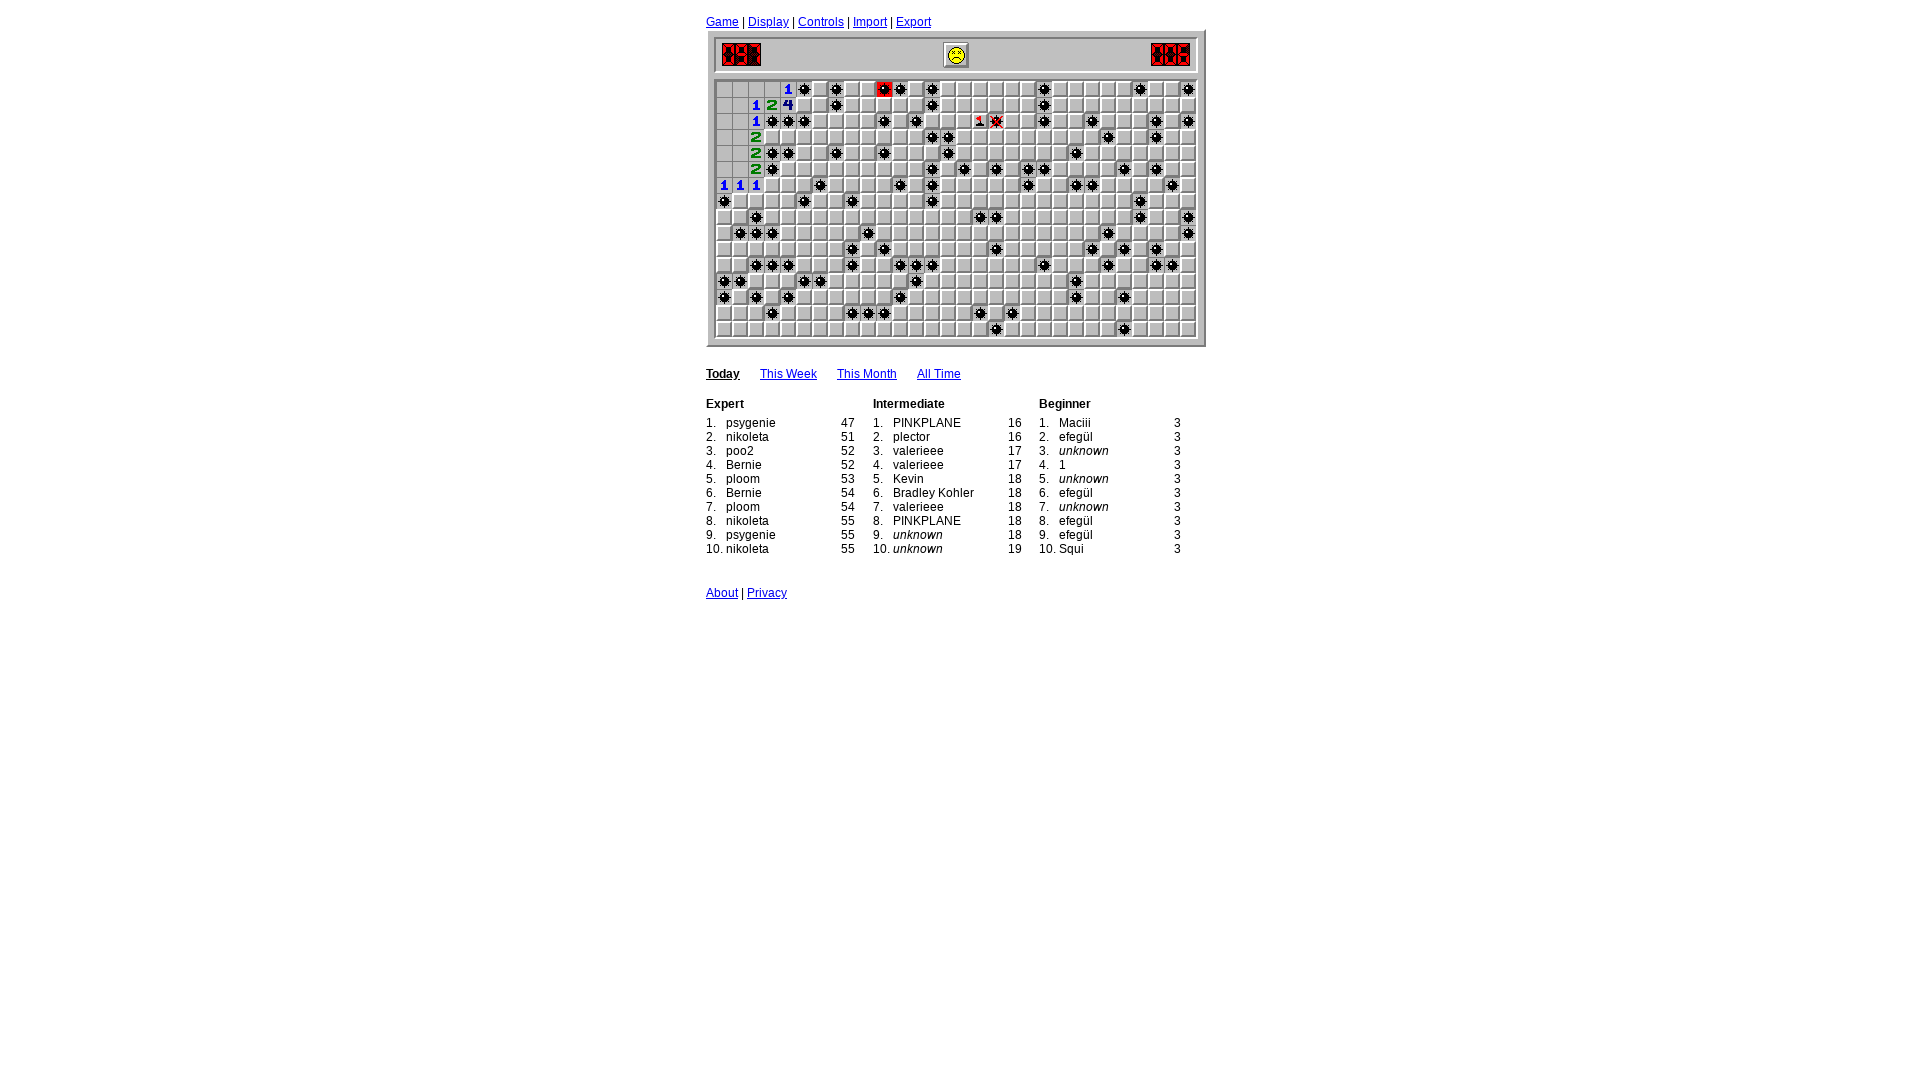

Read board state - 25 cells finished
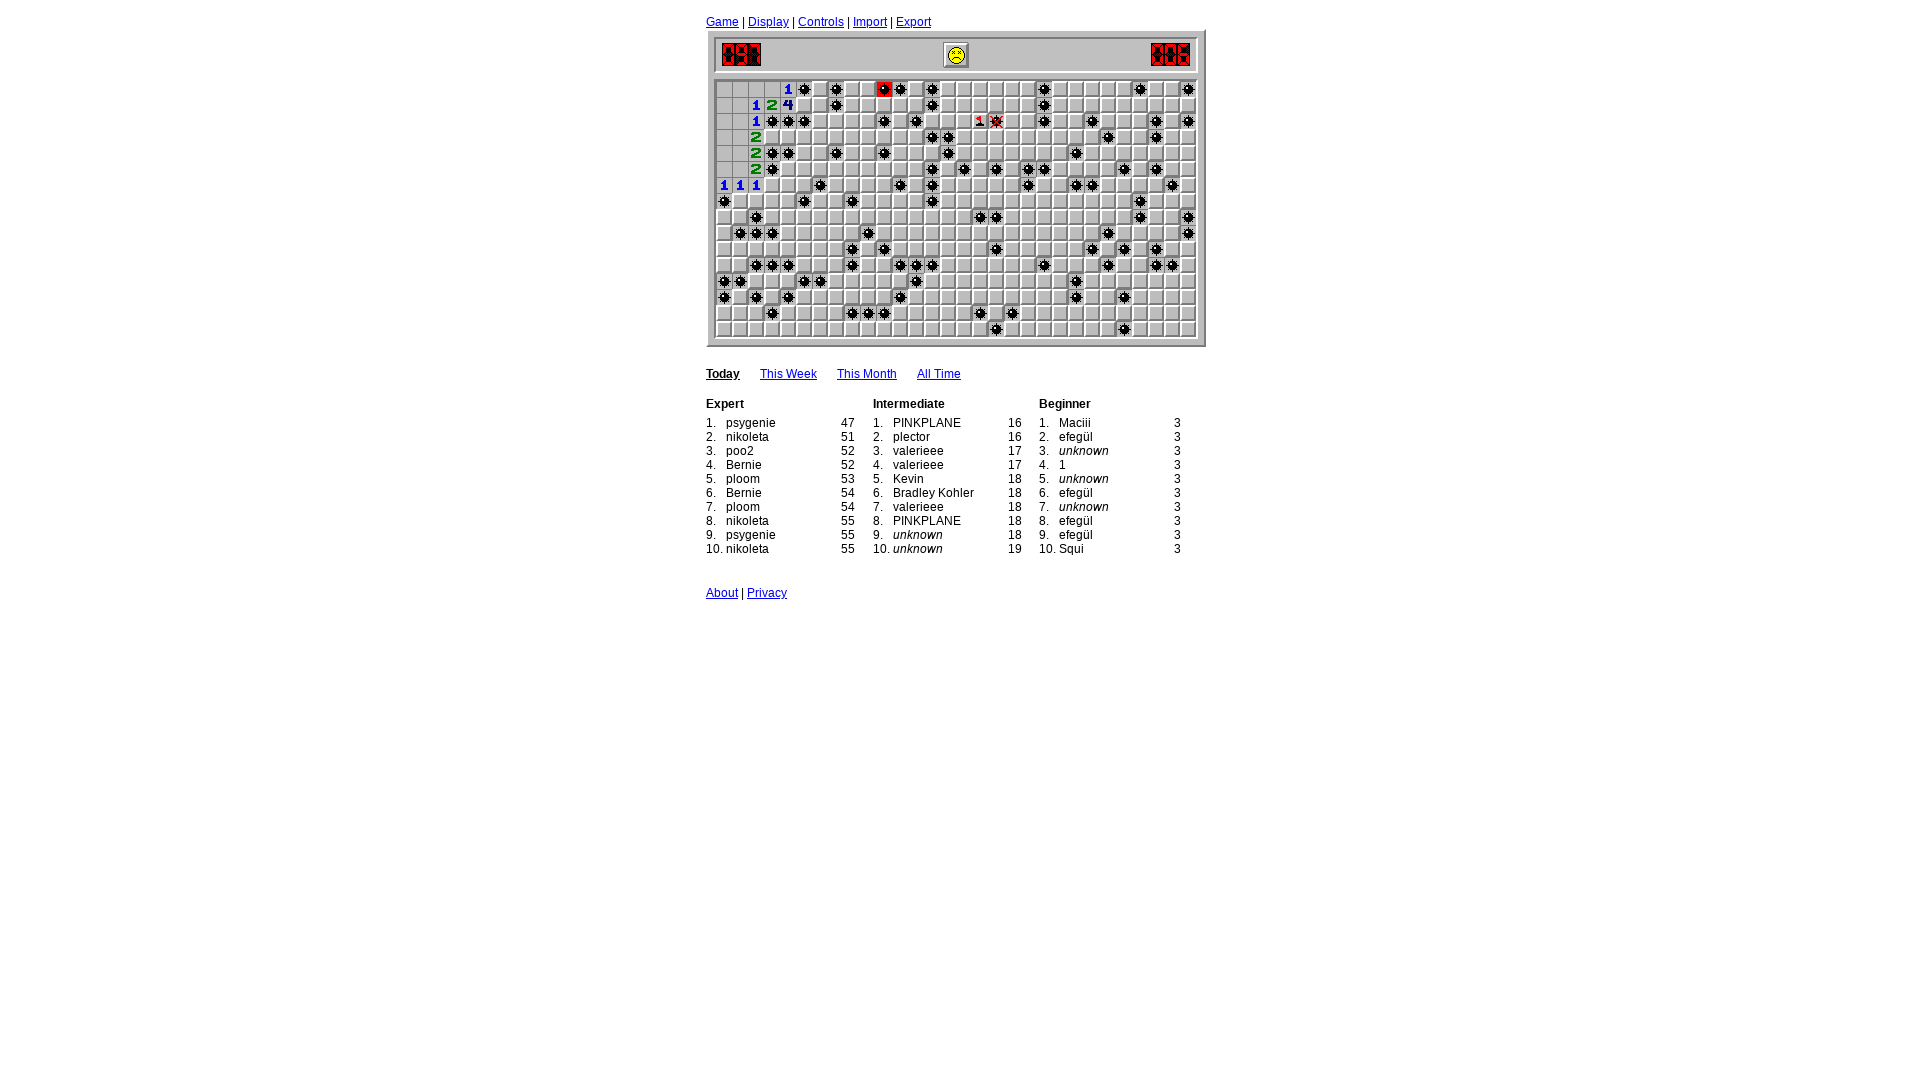

Iteration 42: Waited 400ms before processing
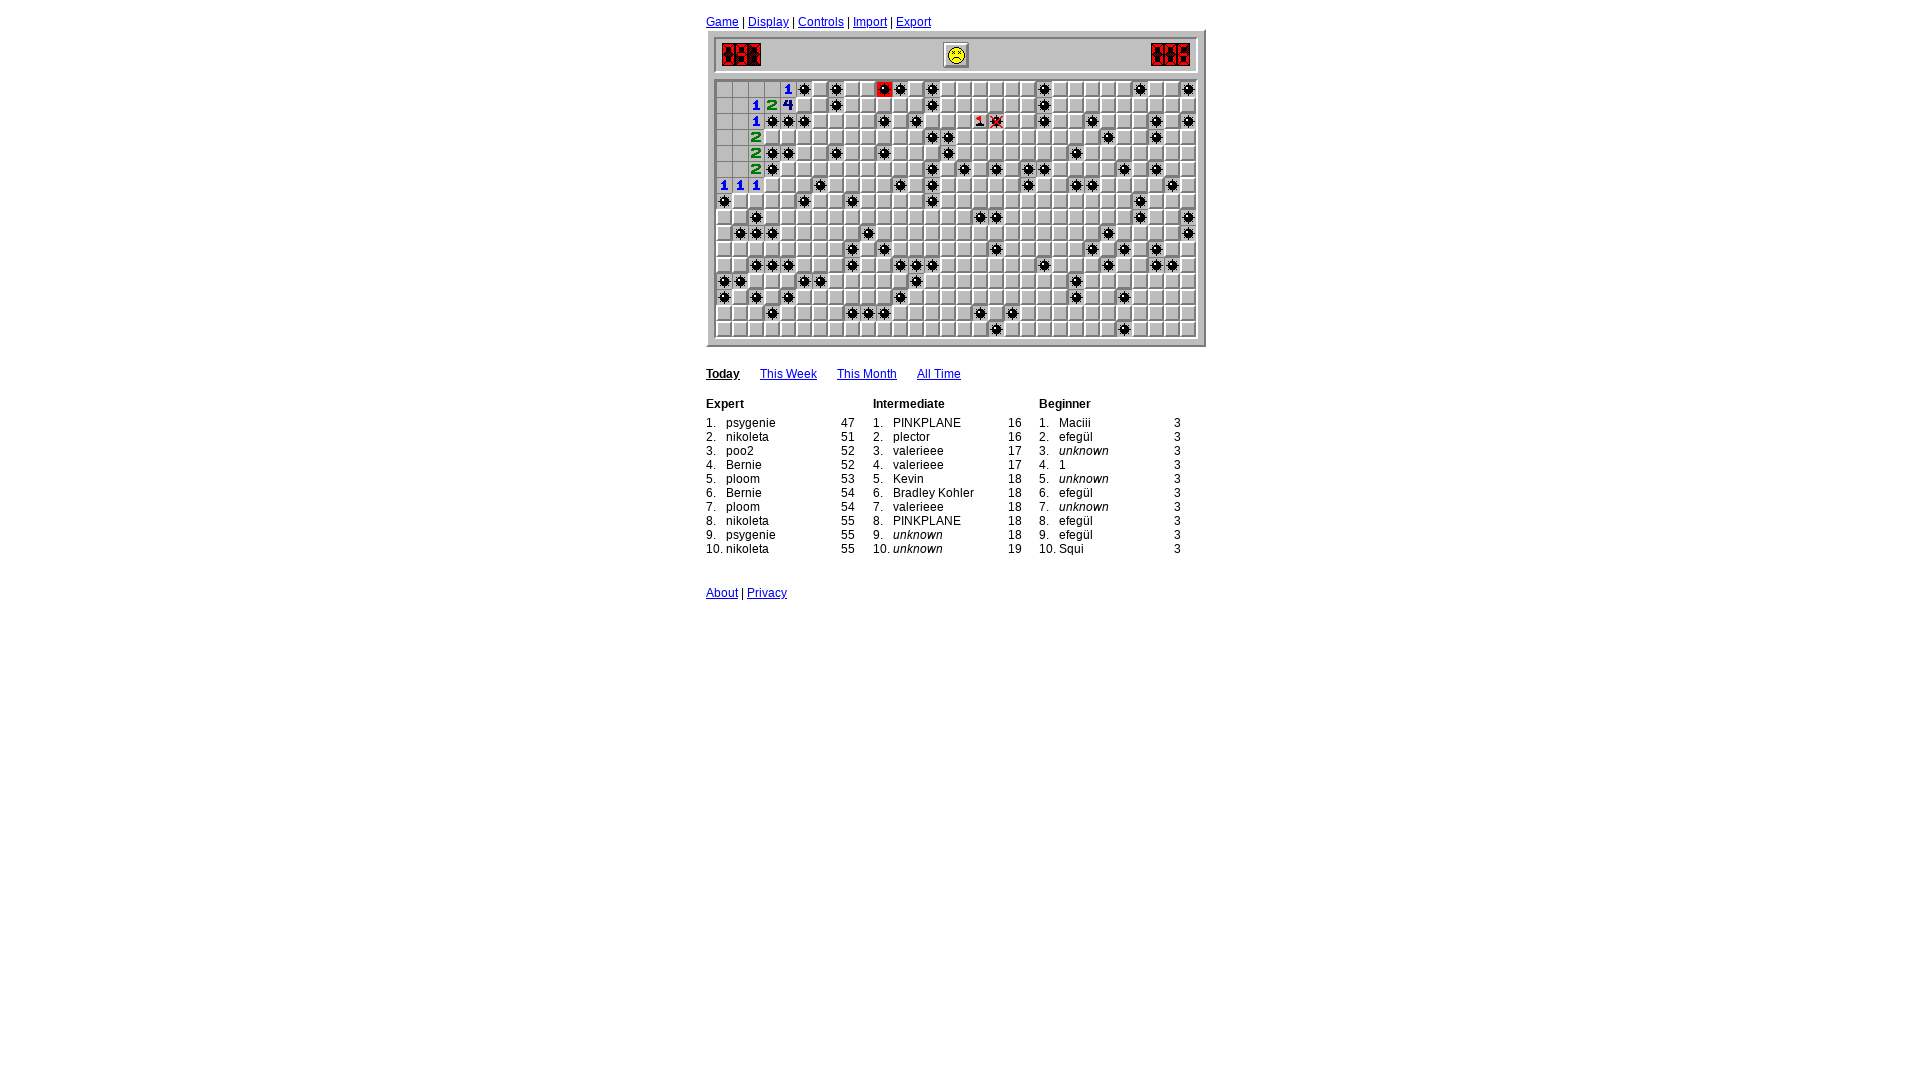

Read board state - 25 cells finished
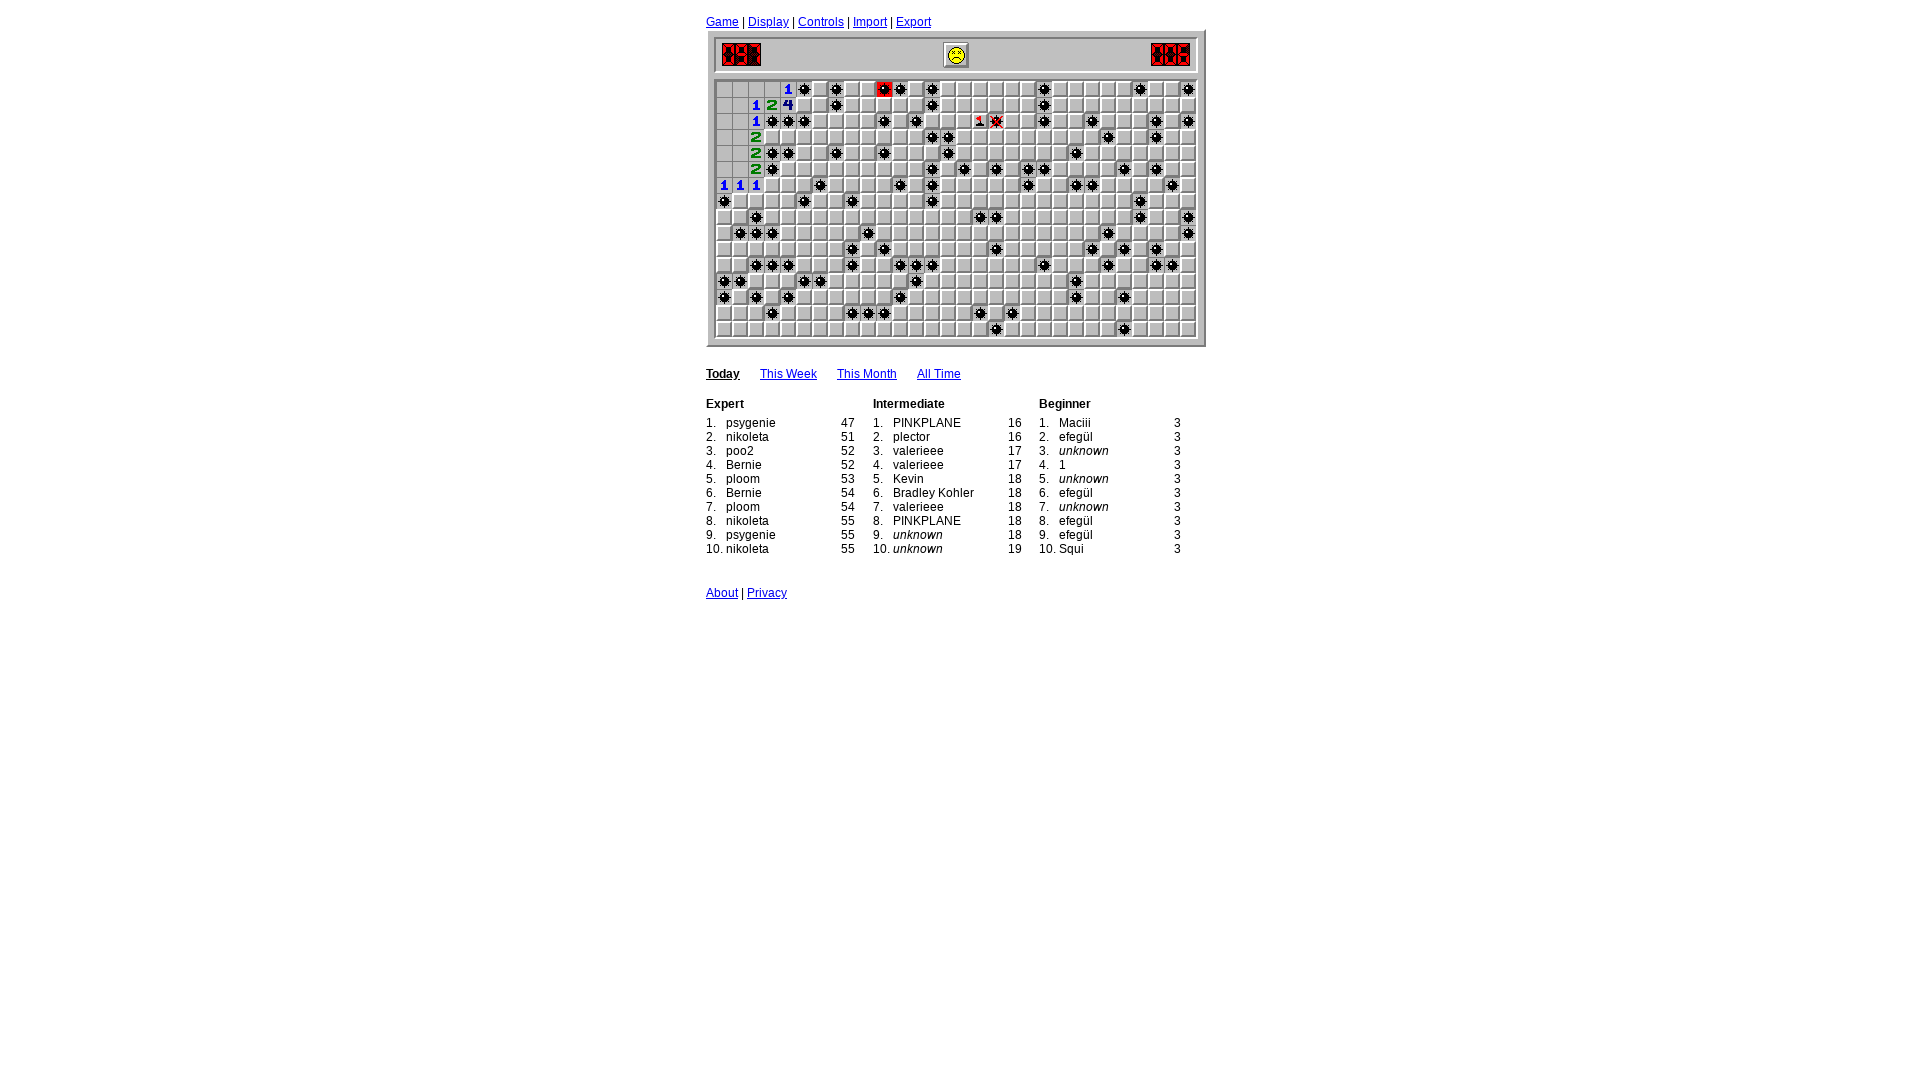

Iteration 43: Waited 400ms before processing
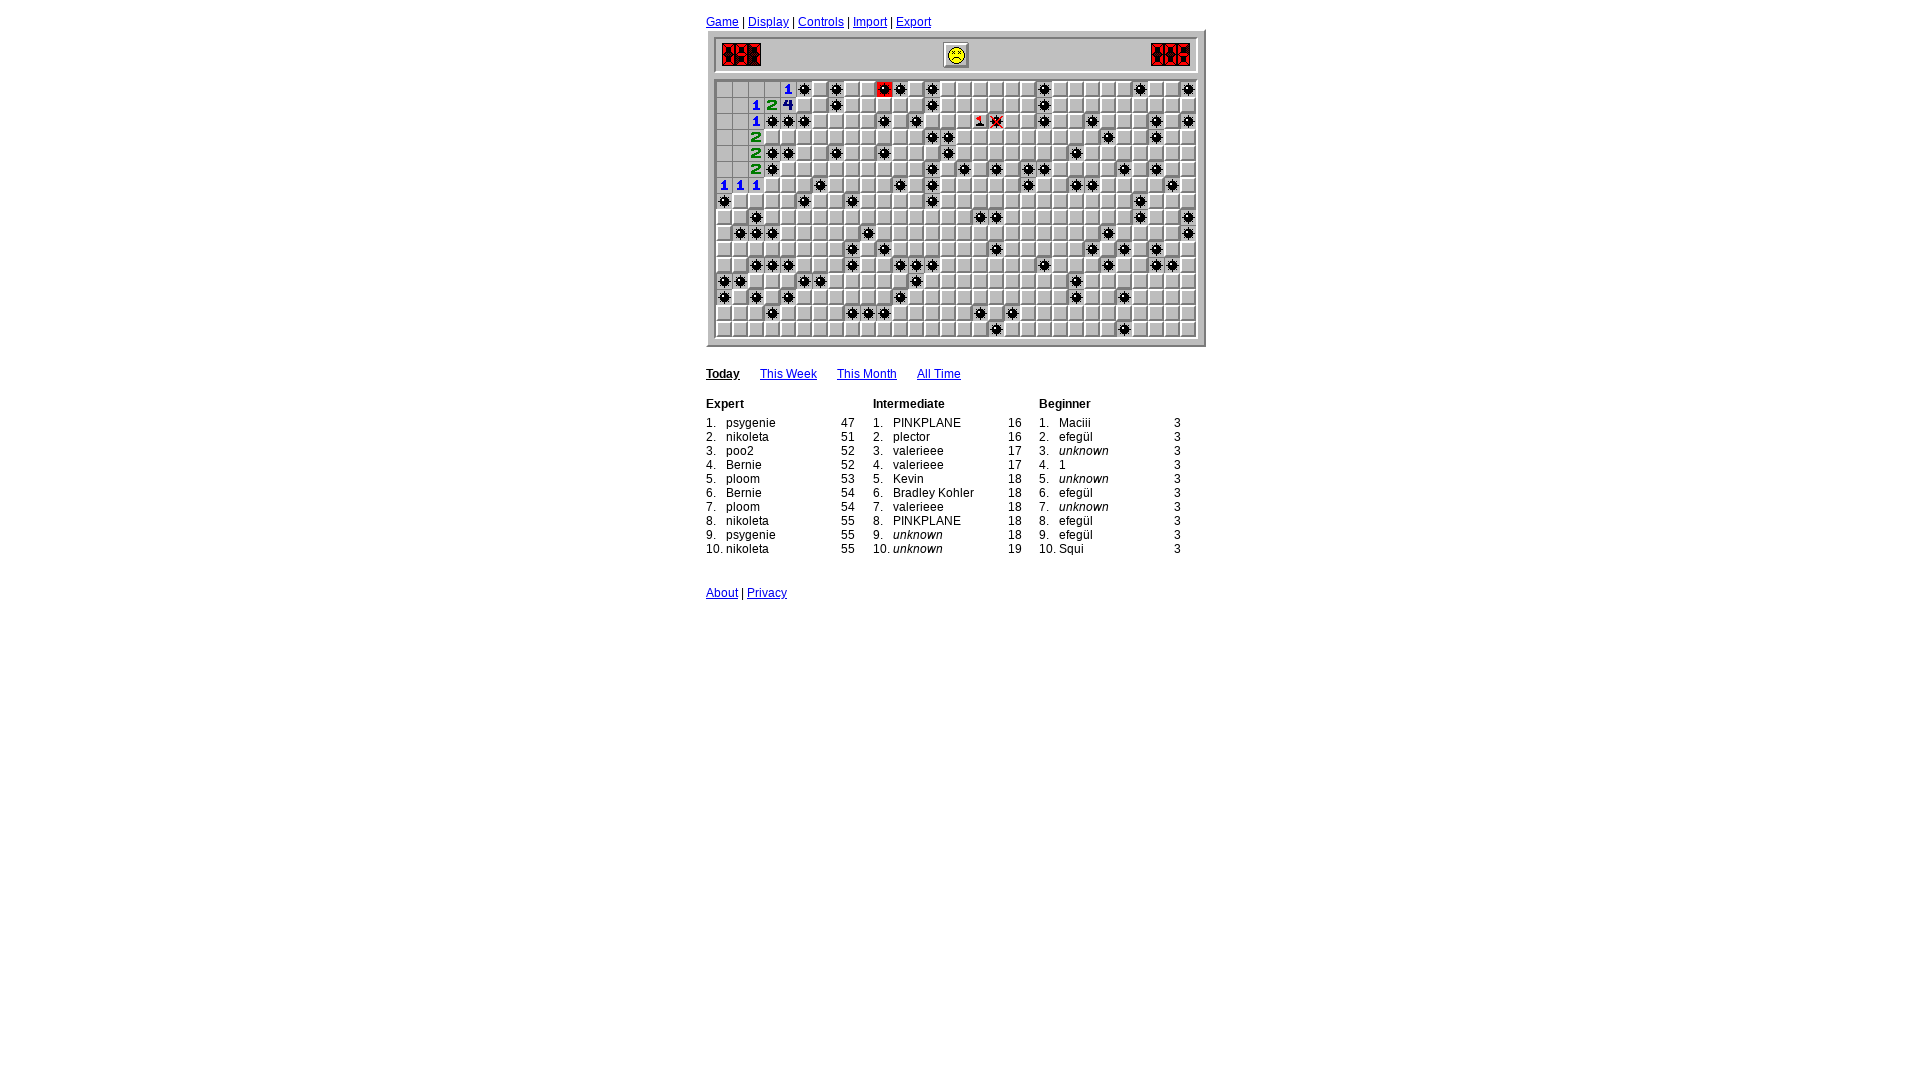

Read board state - 25 cells finished
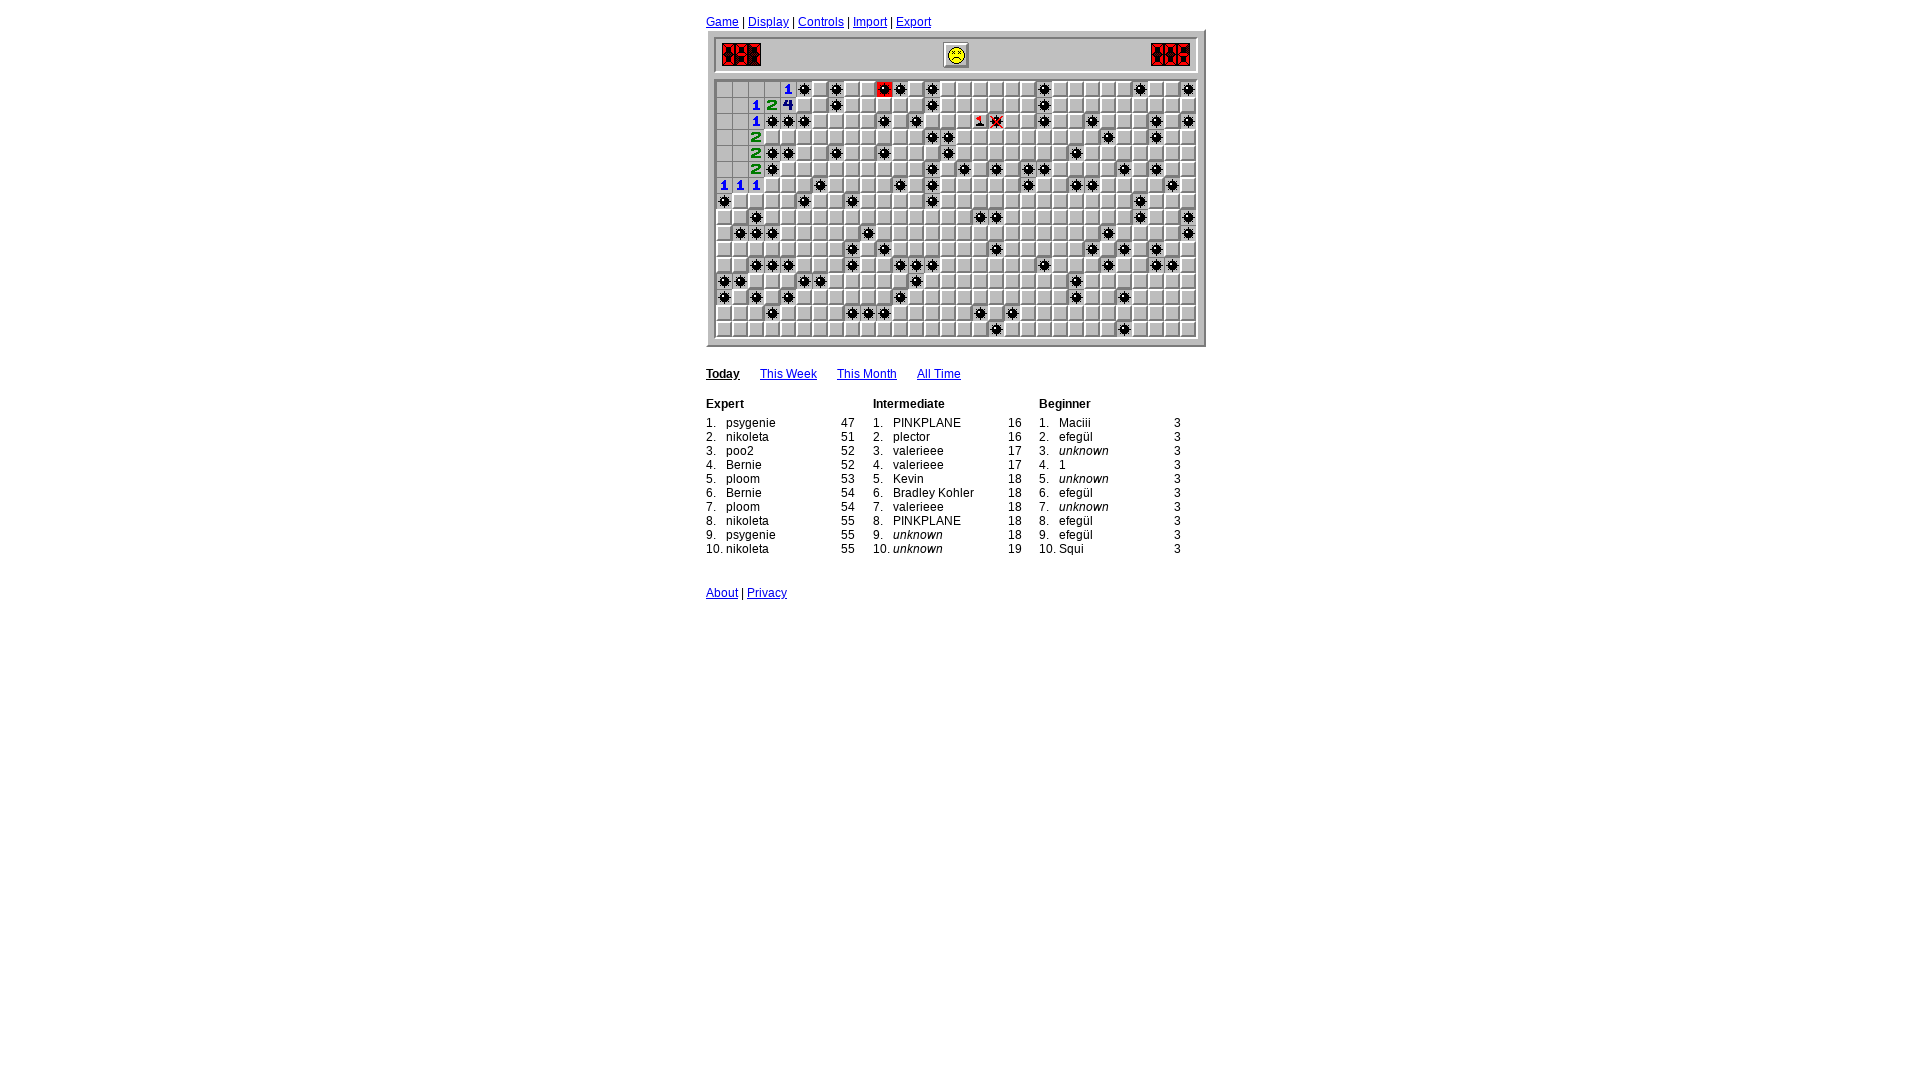

Iteration 44: Waited 400ms before processing
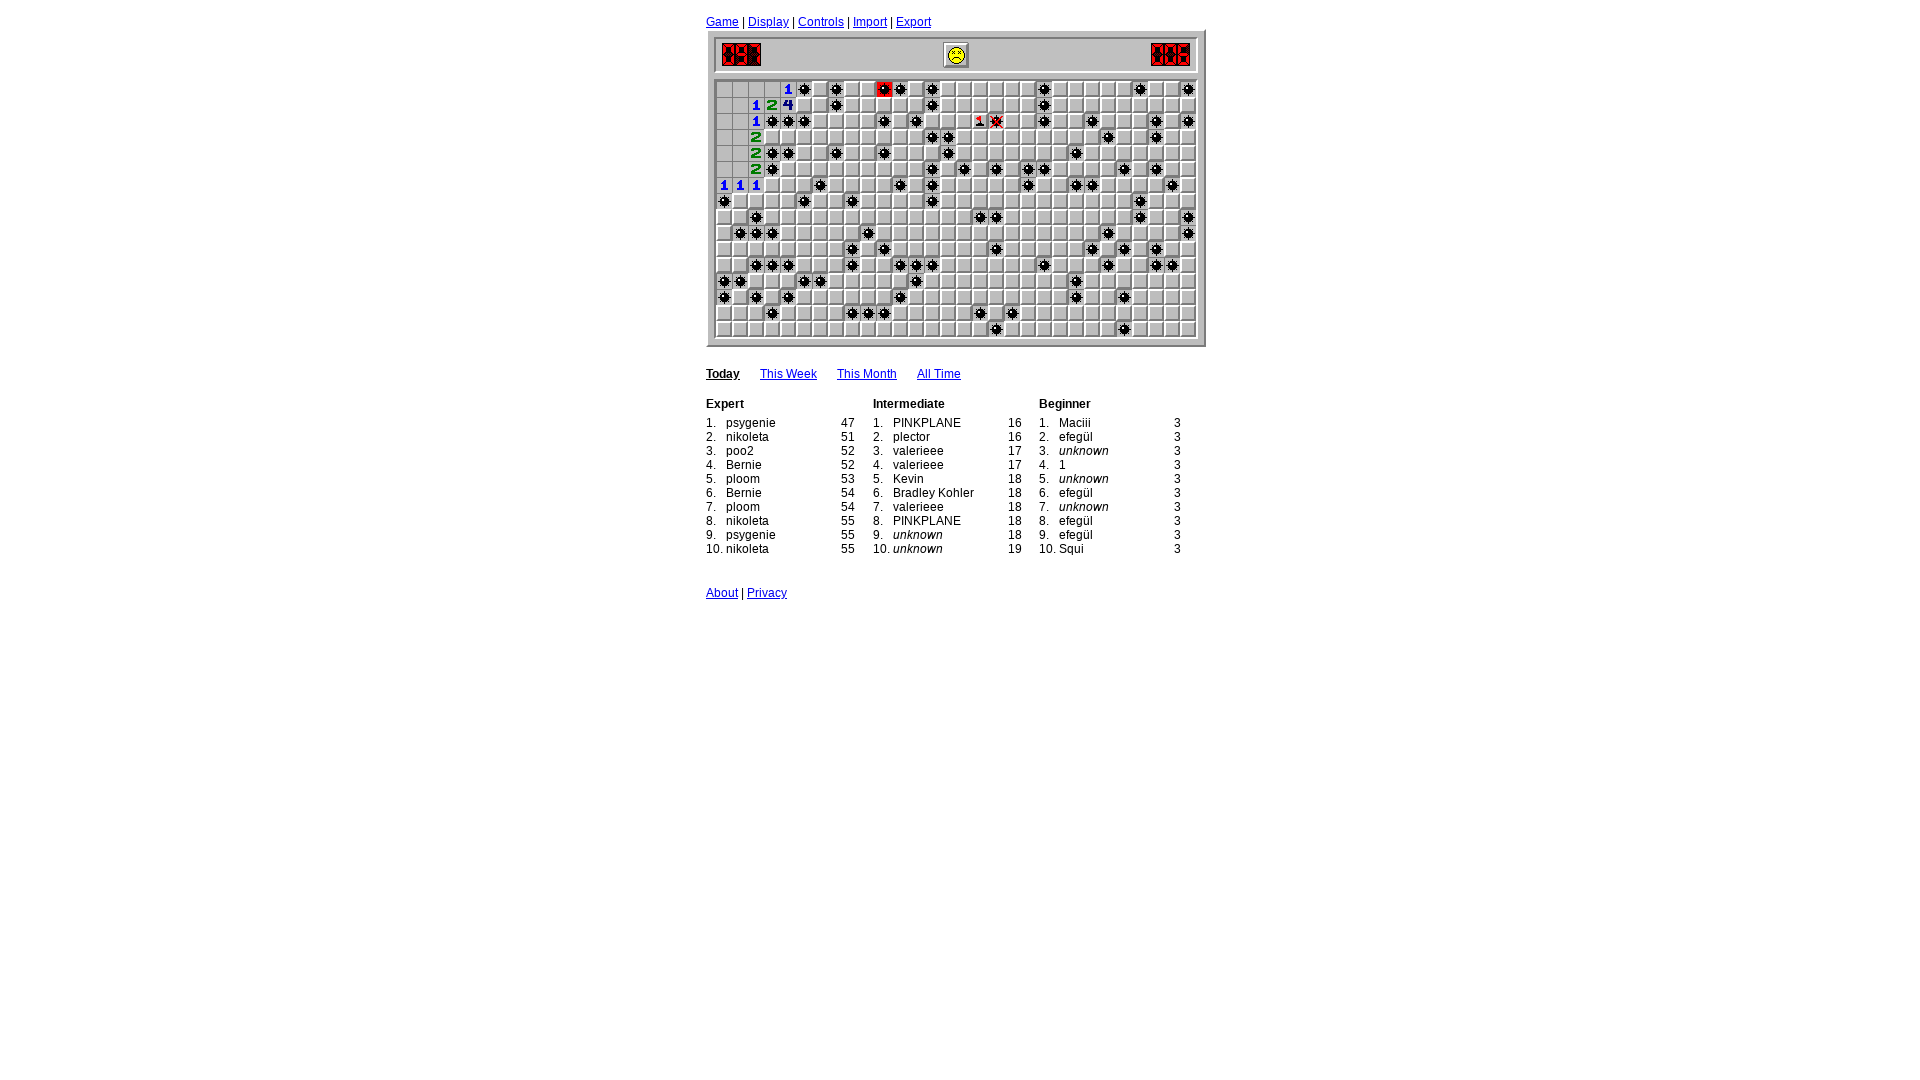

Read board state - 25 cells finished
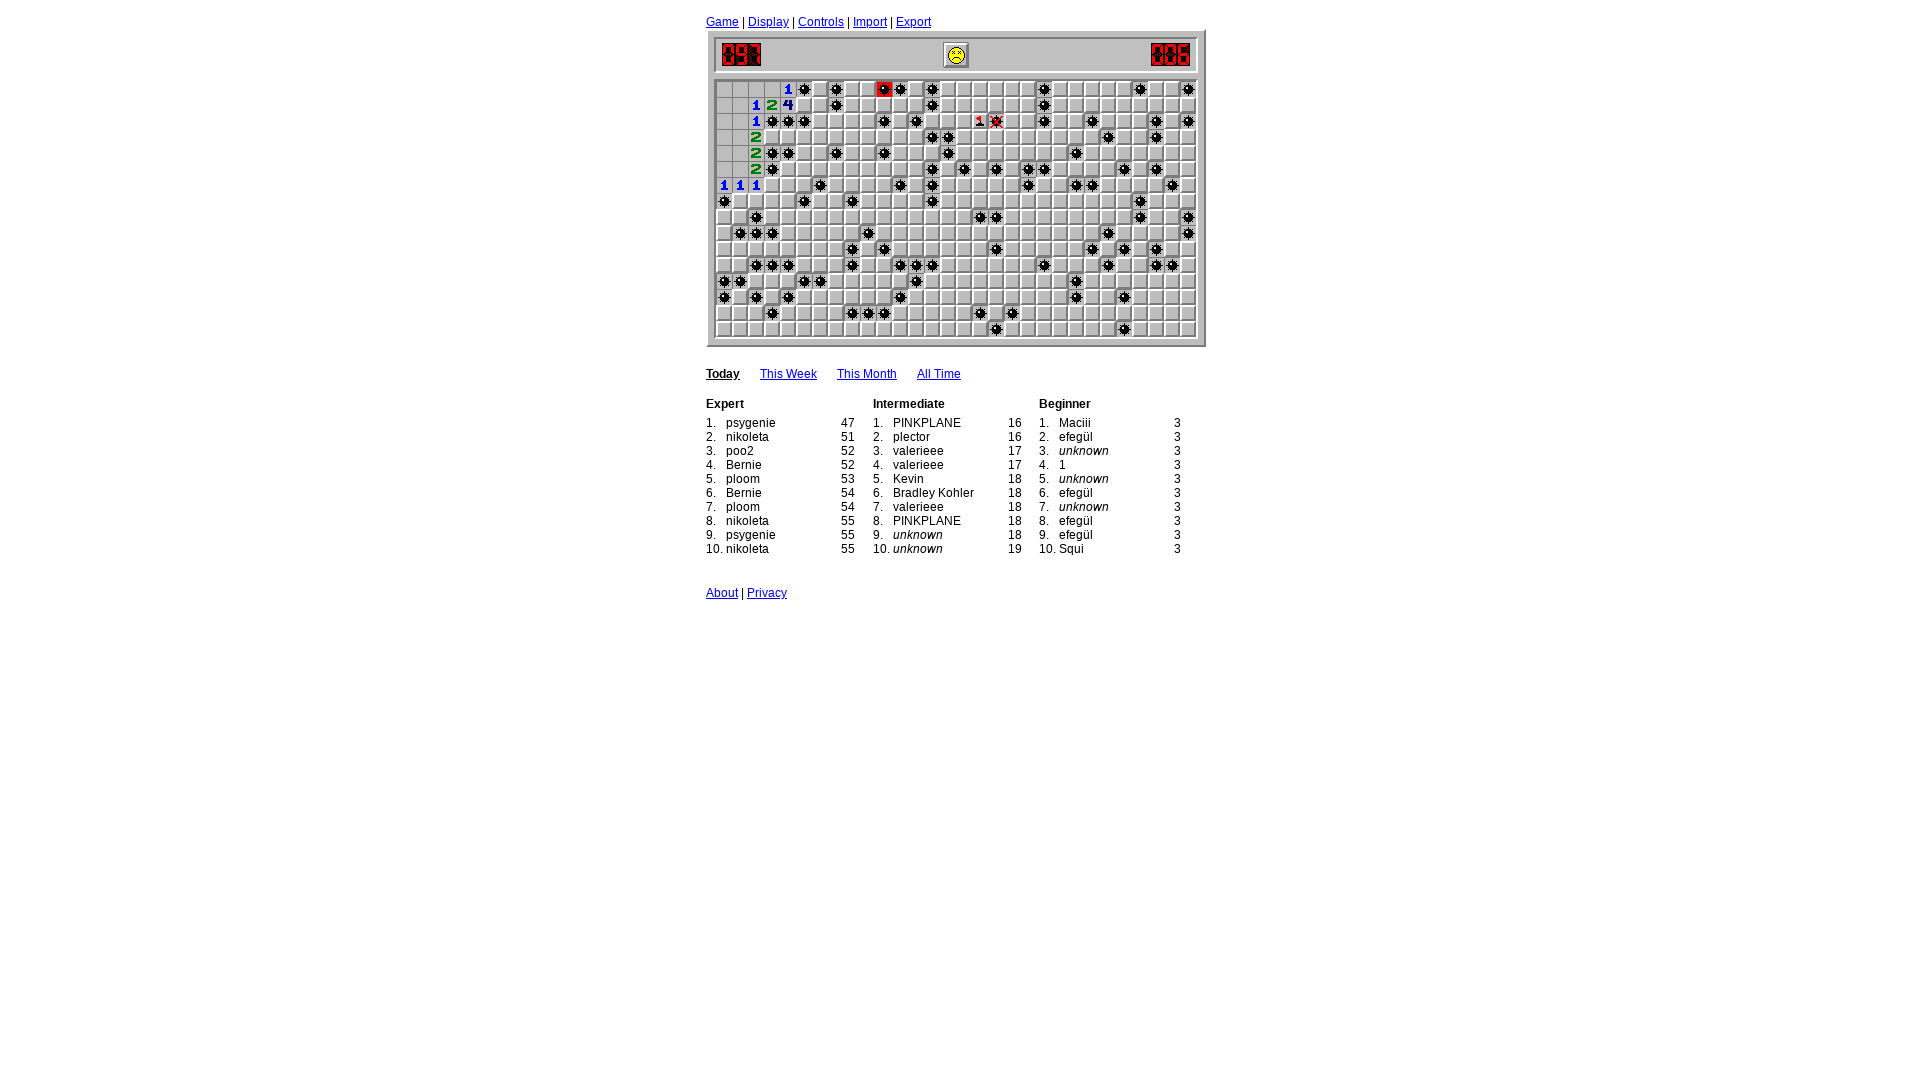

Iteration 45: Waited 400ms before processing
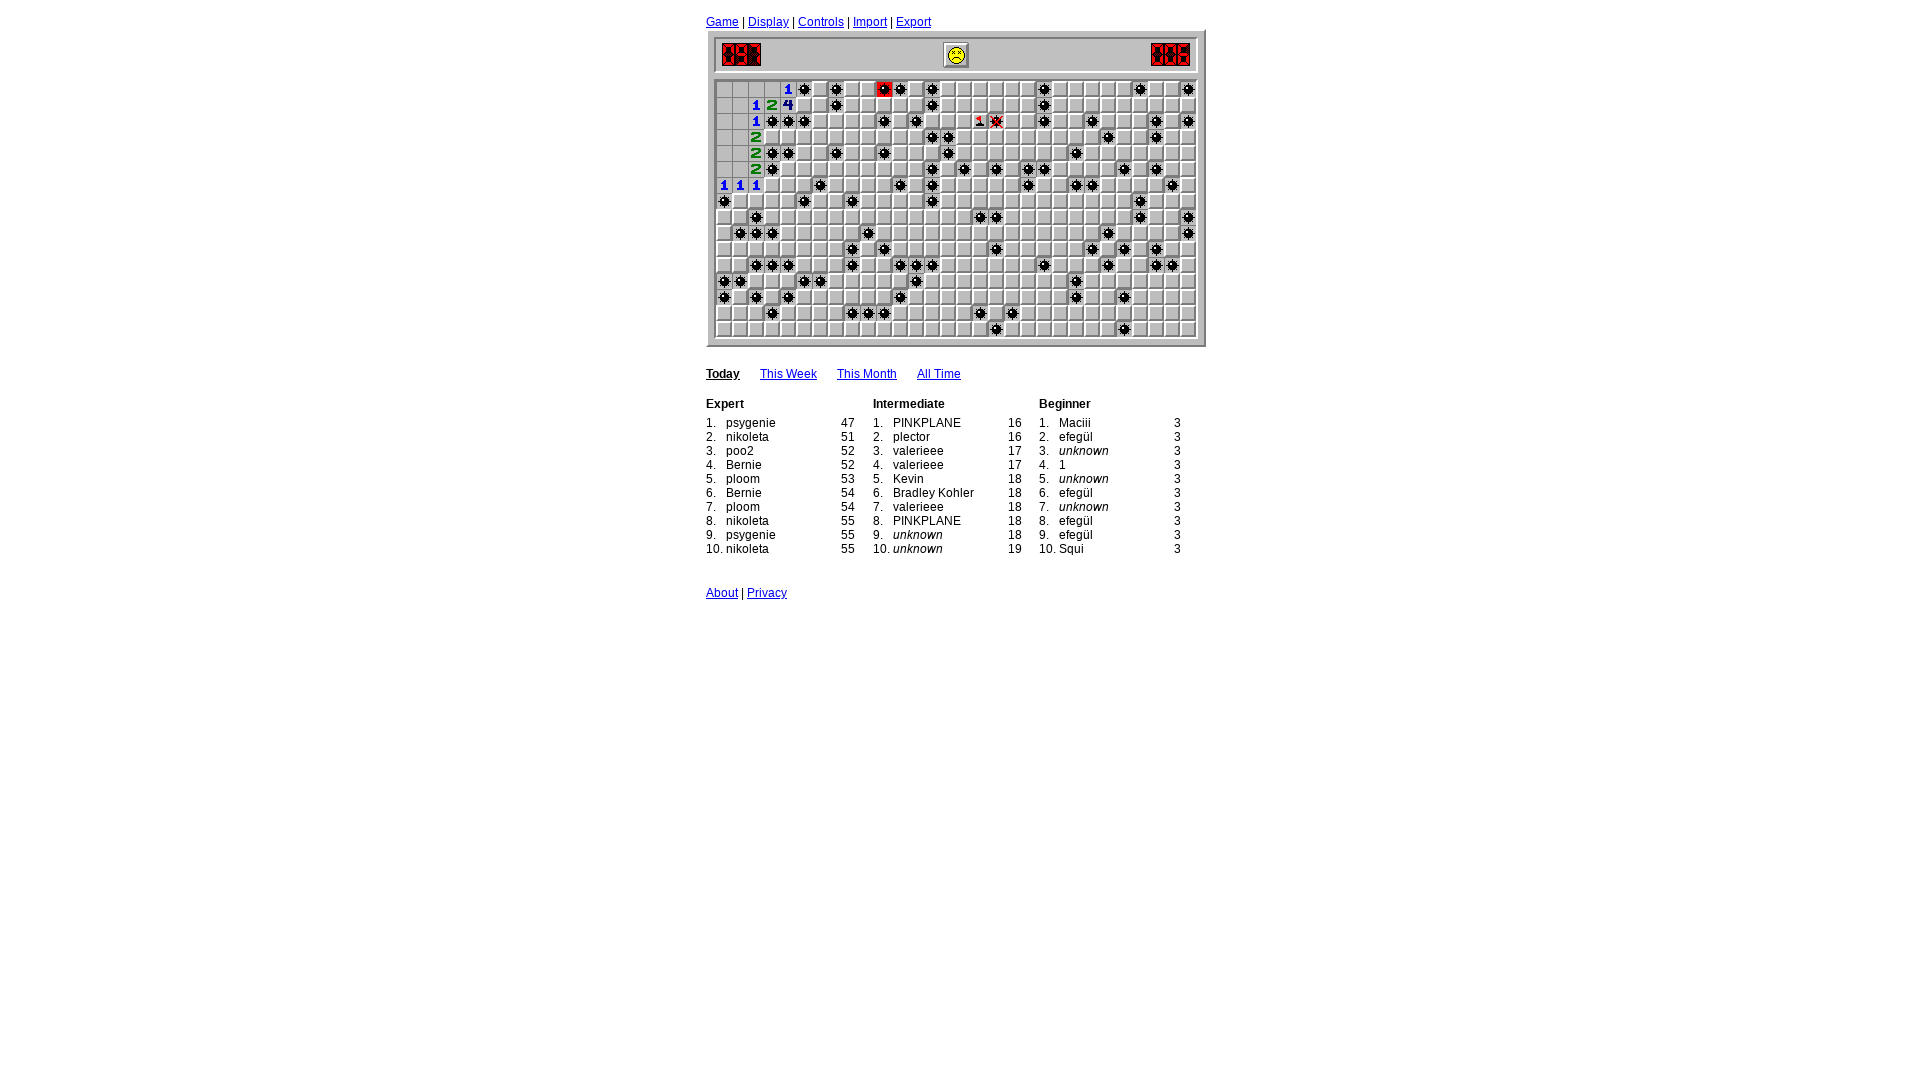

Read board state - 25 cells finished
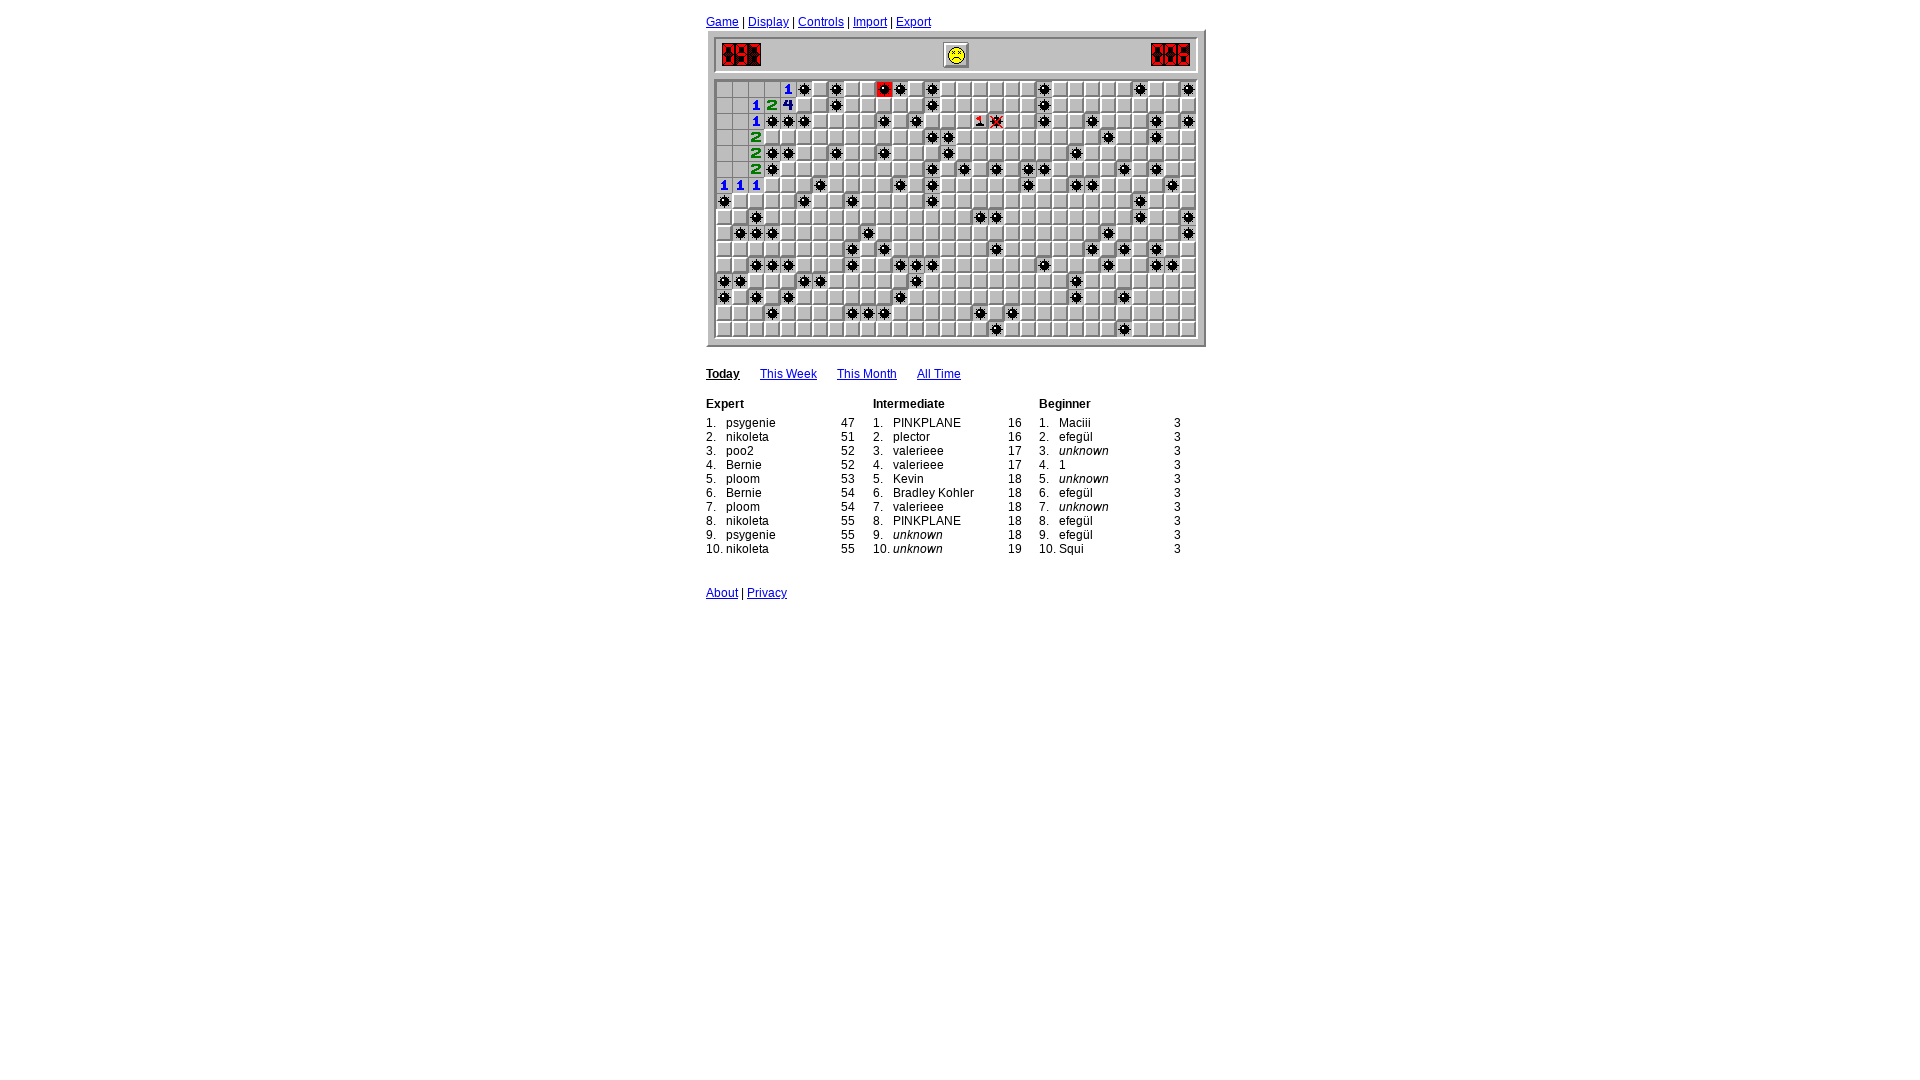

Iteration 46: Waited 400ms before processing
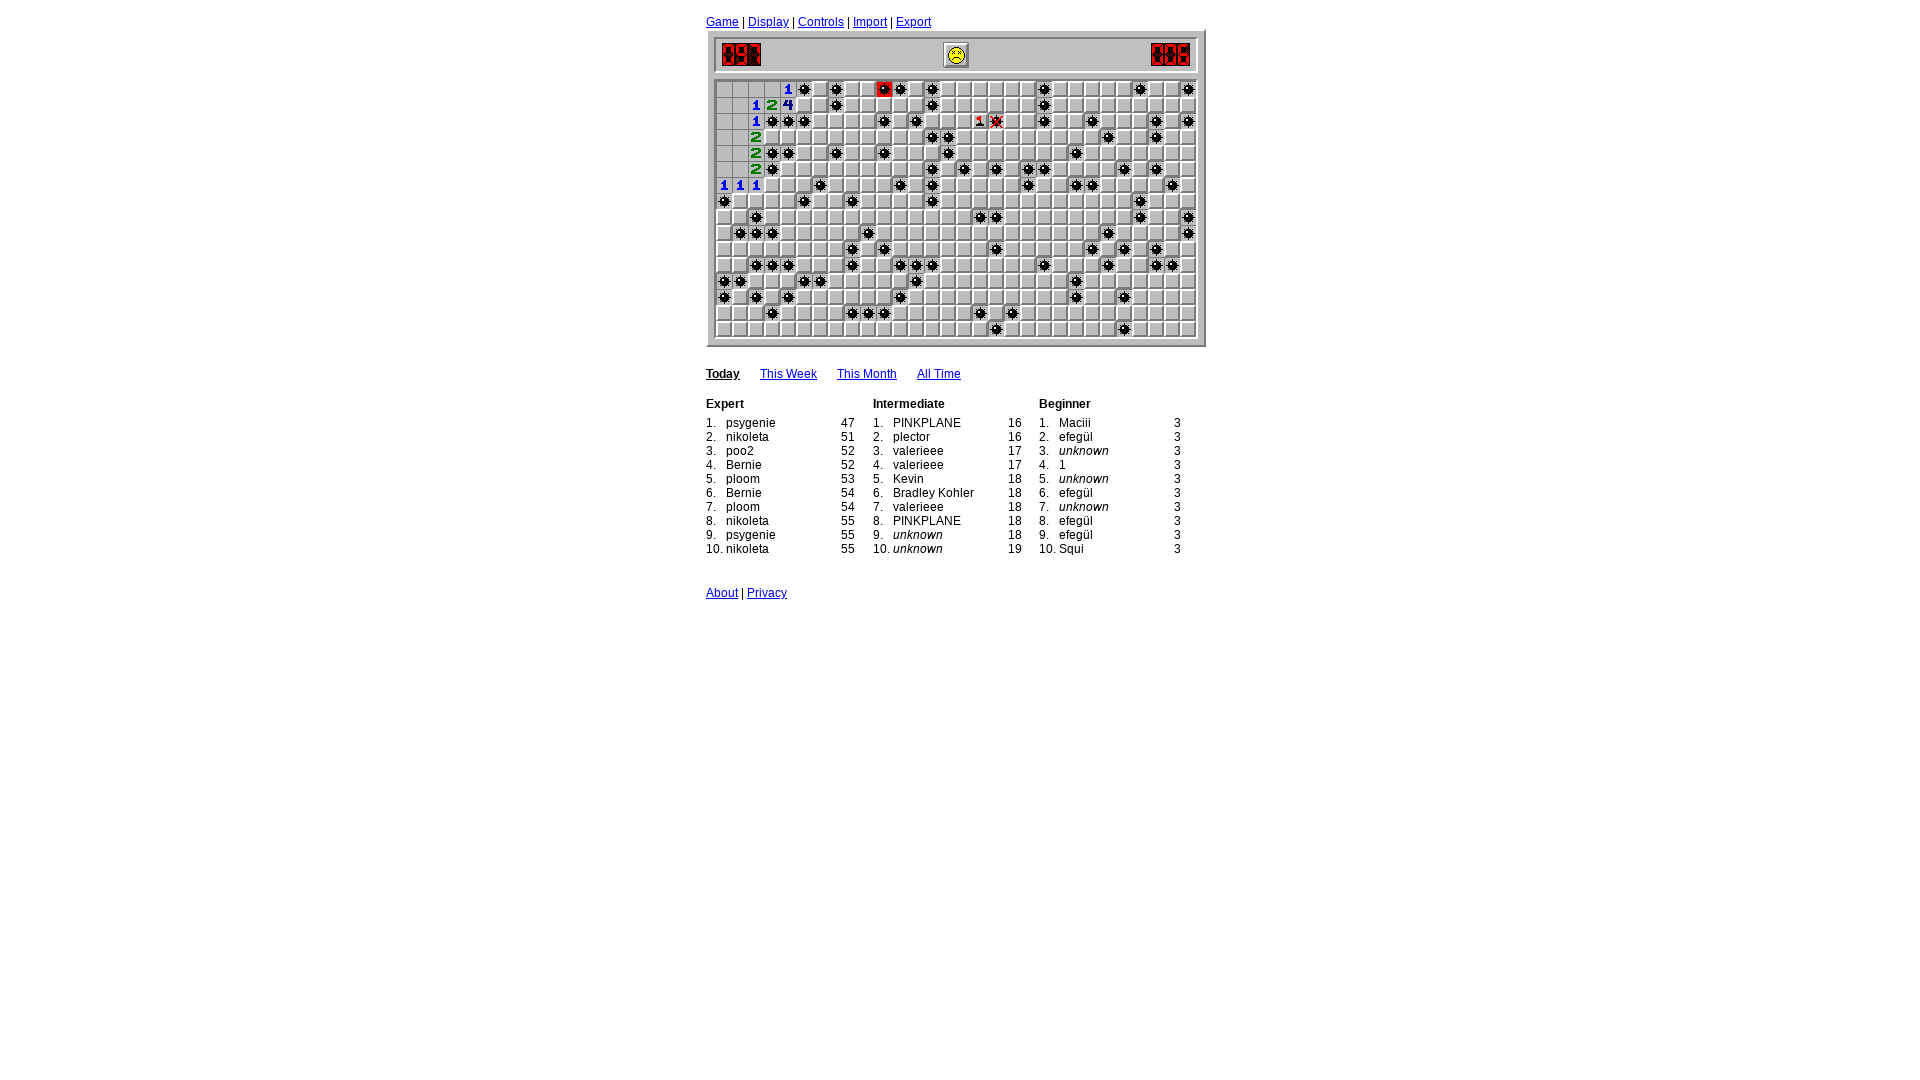

Read board state - 25 cells finished
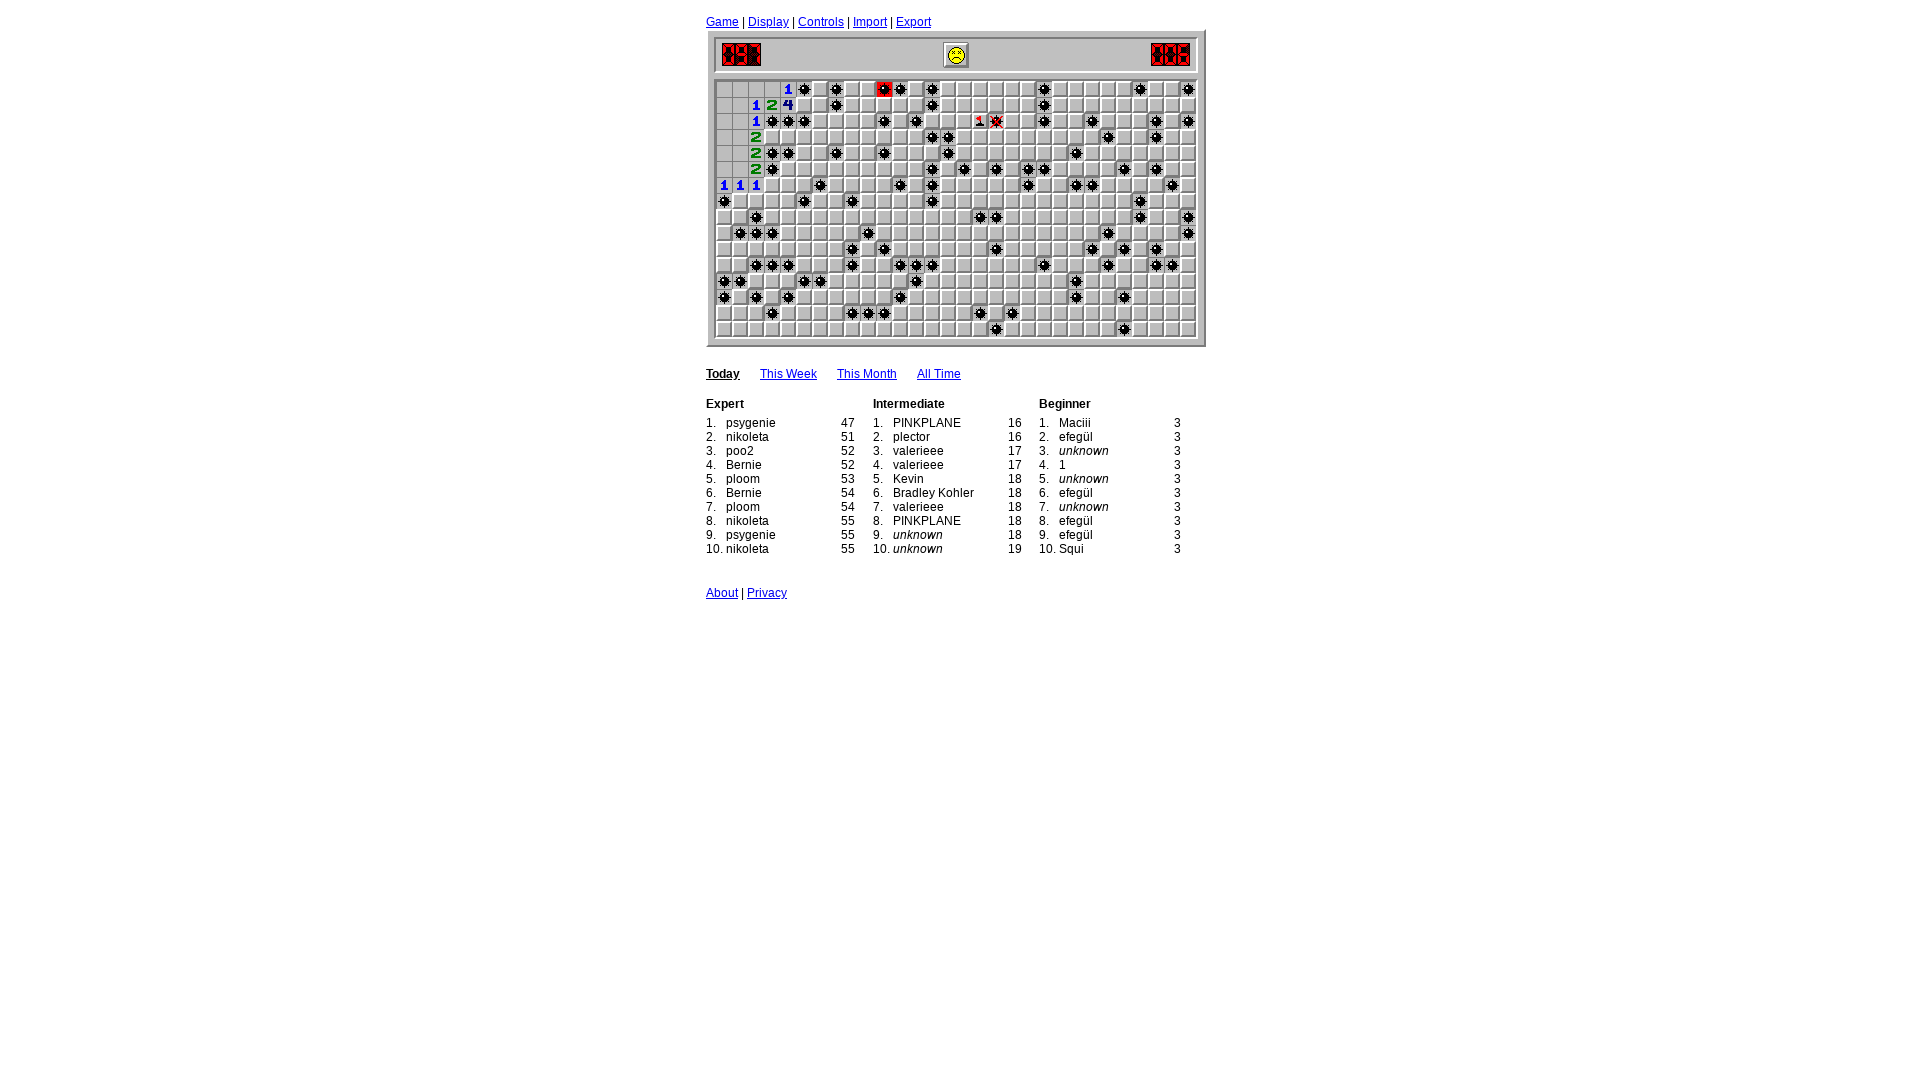

Iteration 47: Waited 400ms before processing
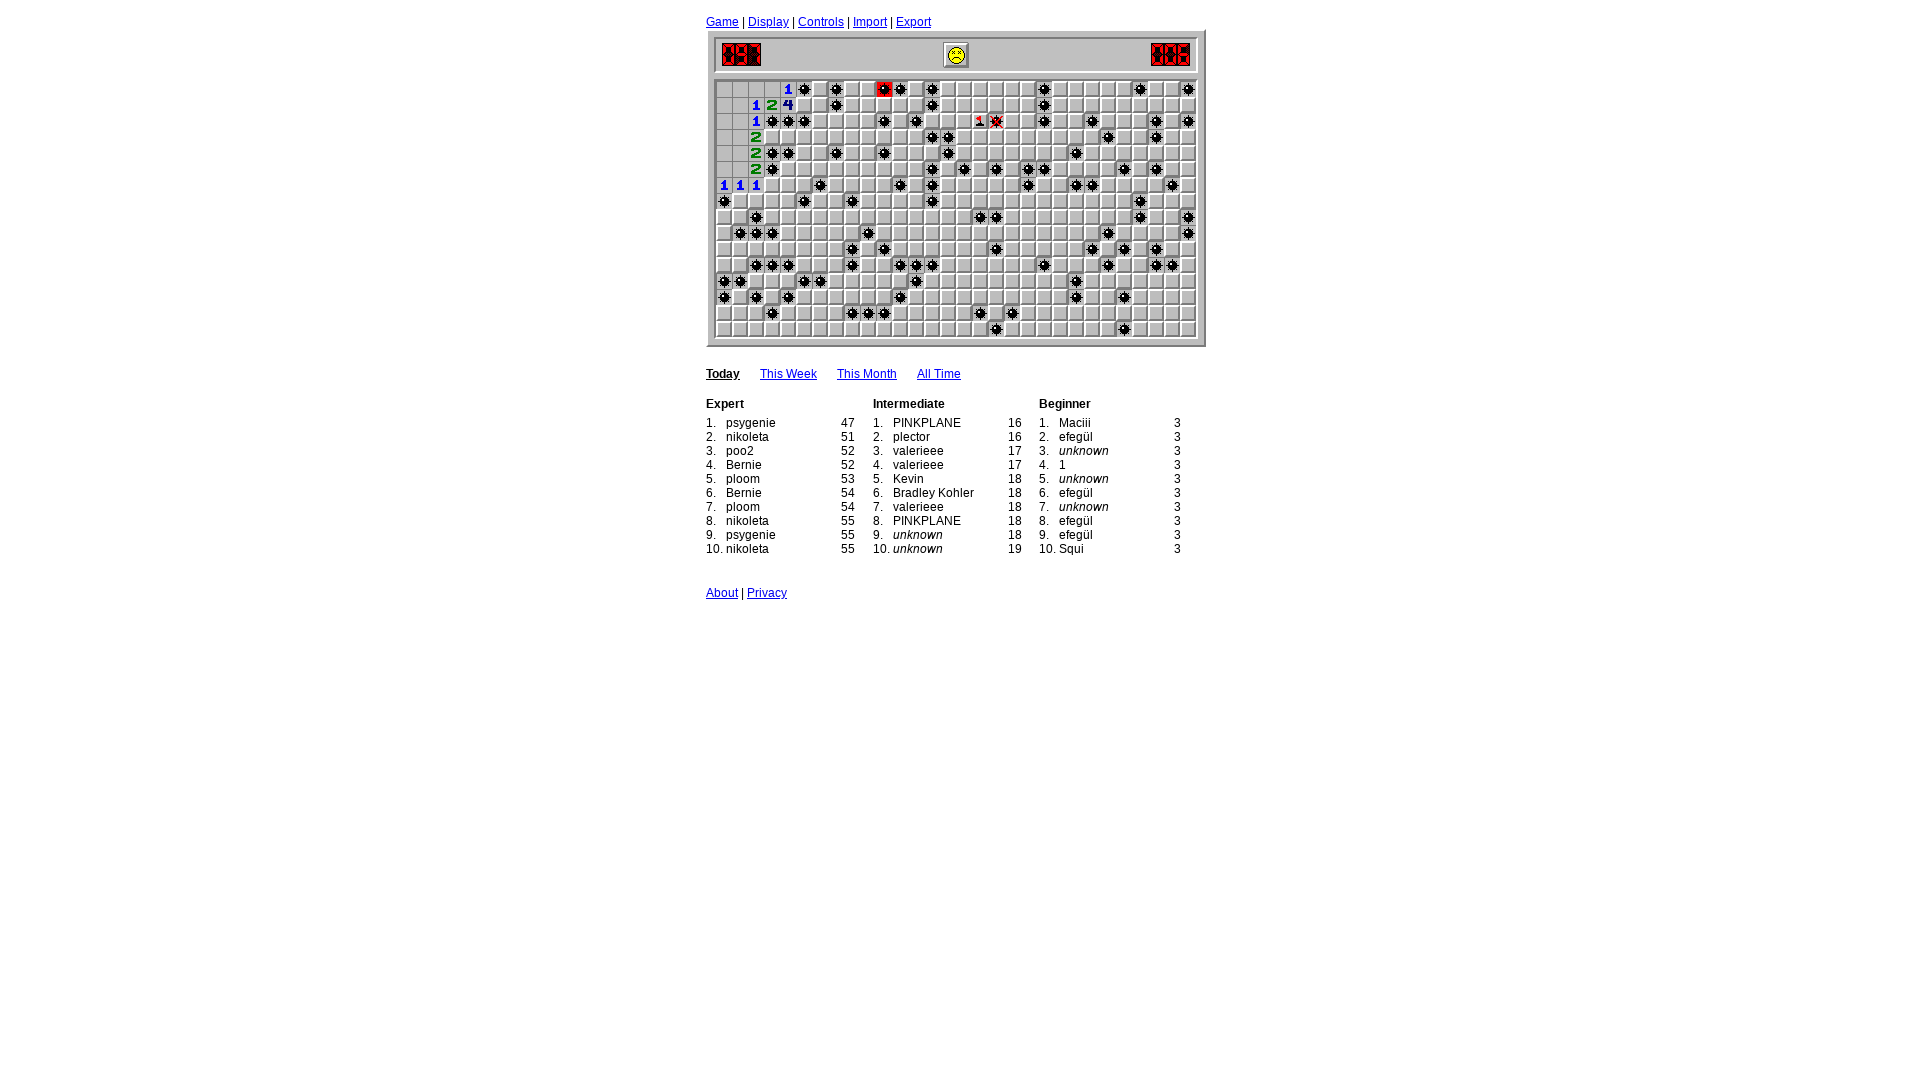

Read board state - 25 cells finished
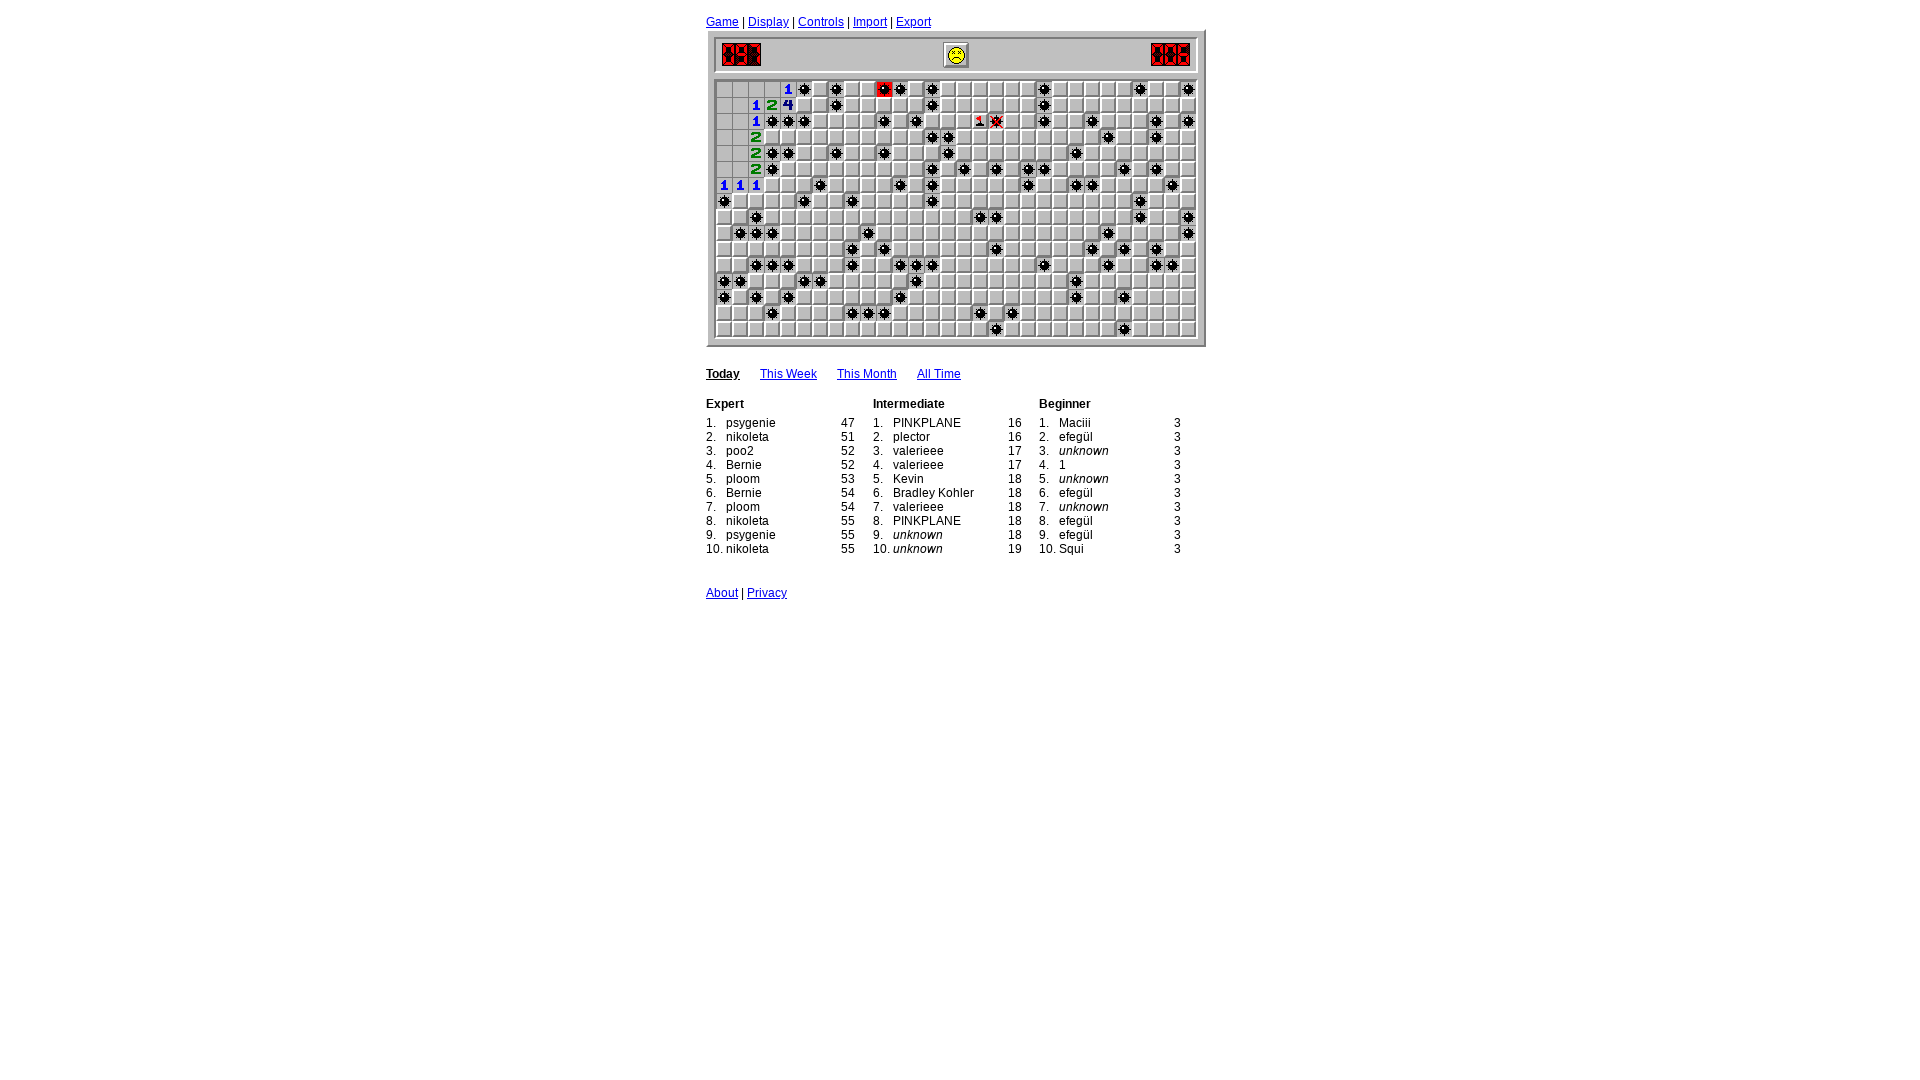

Iteration 48: Waited 400ms before processing
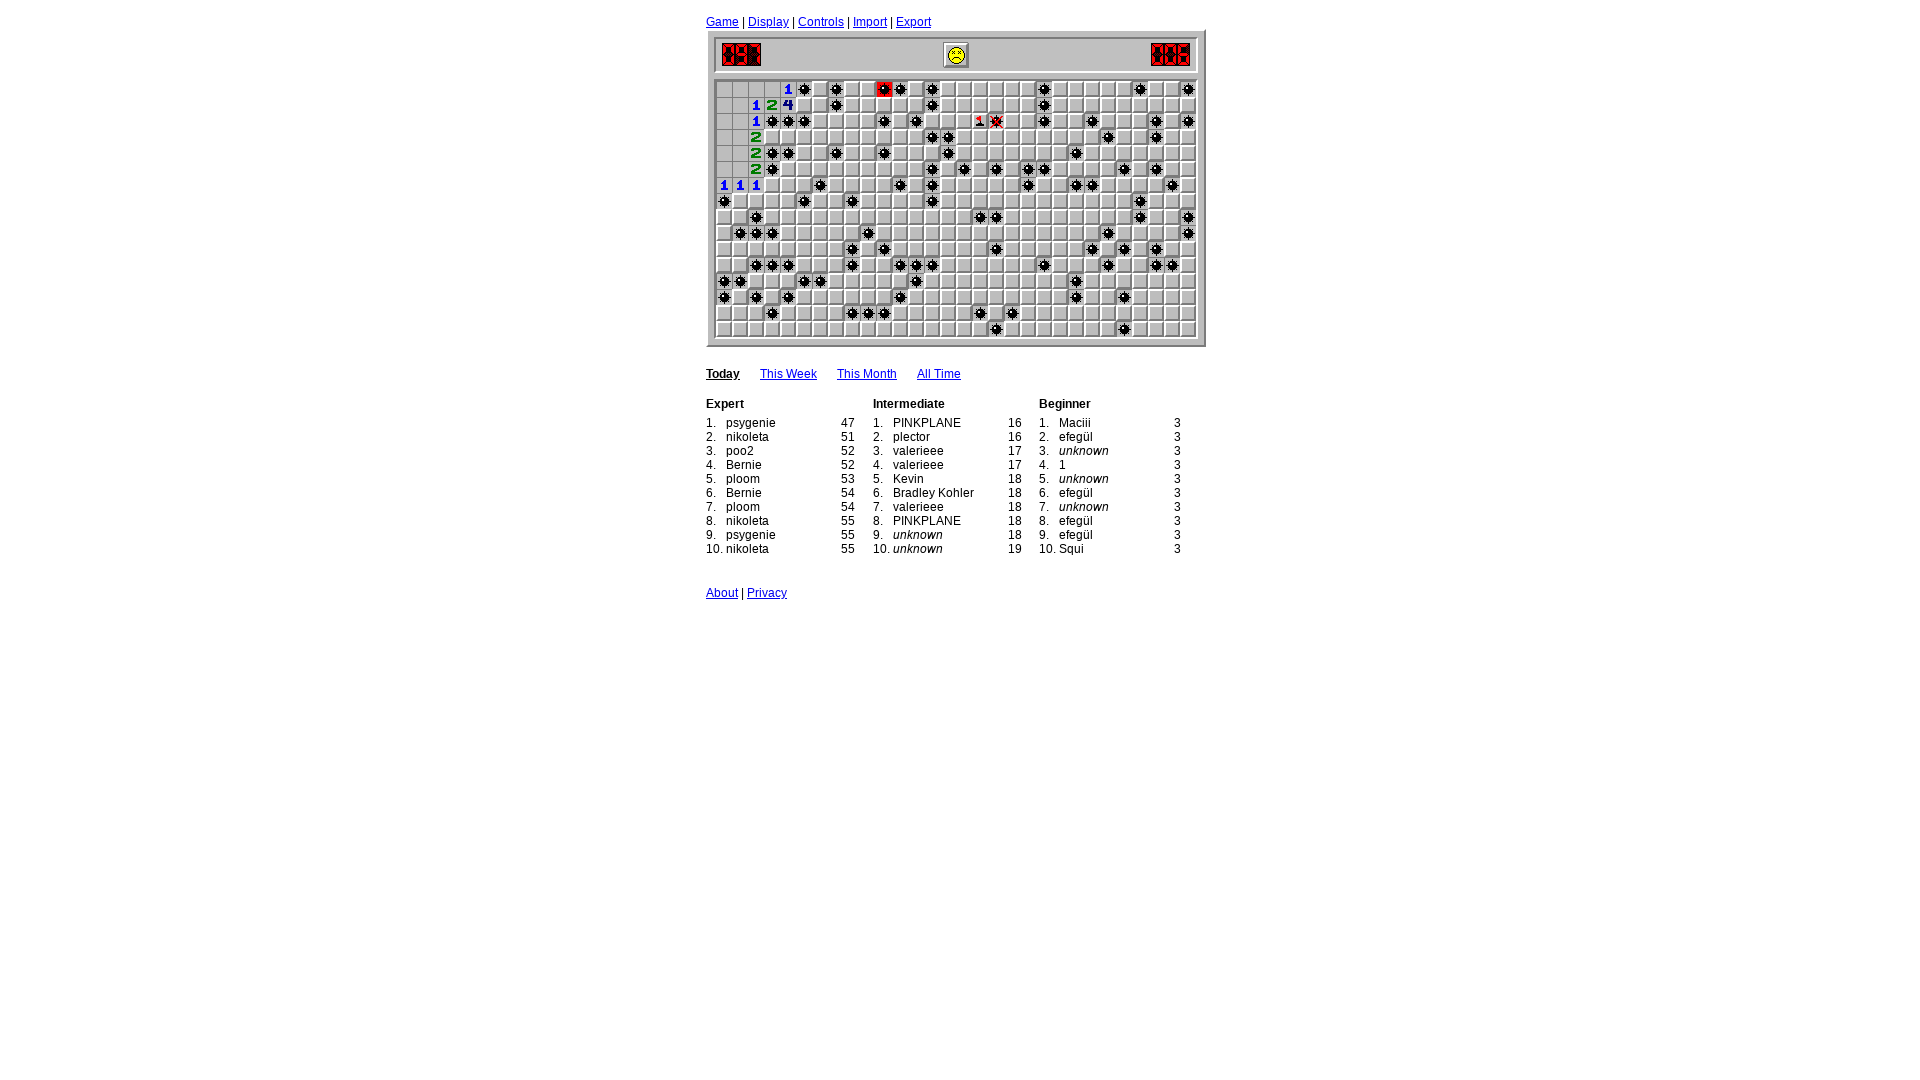

Read board state - 25 cells finished
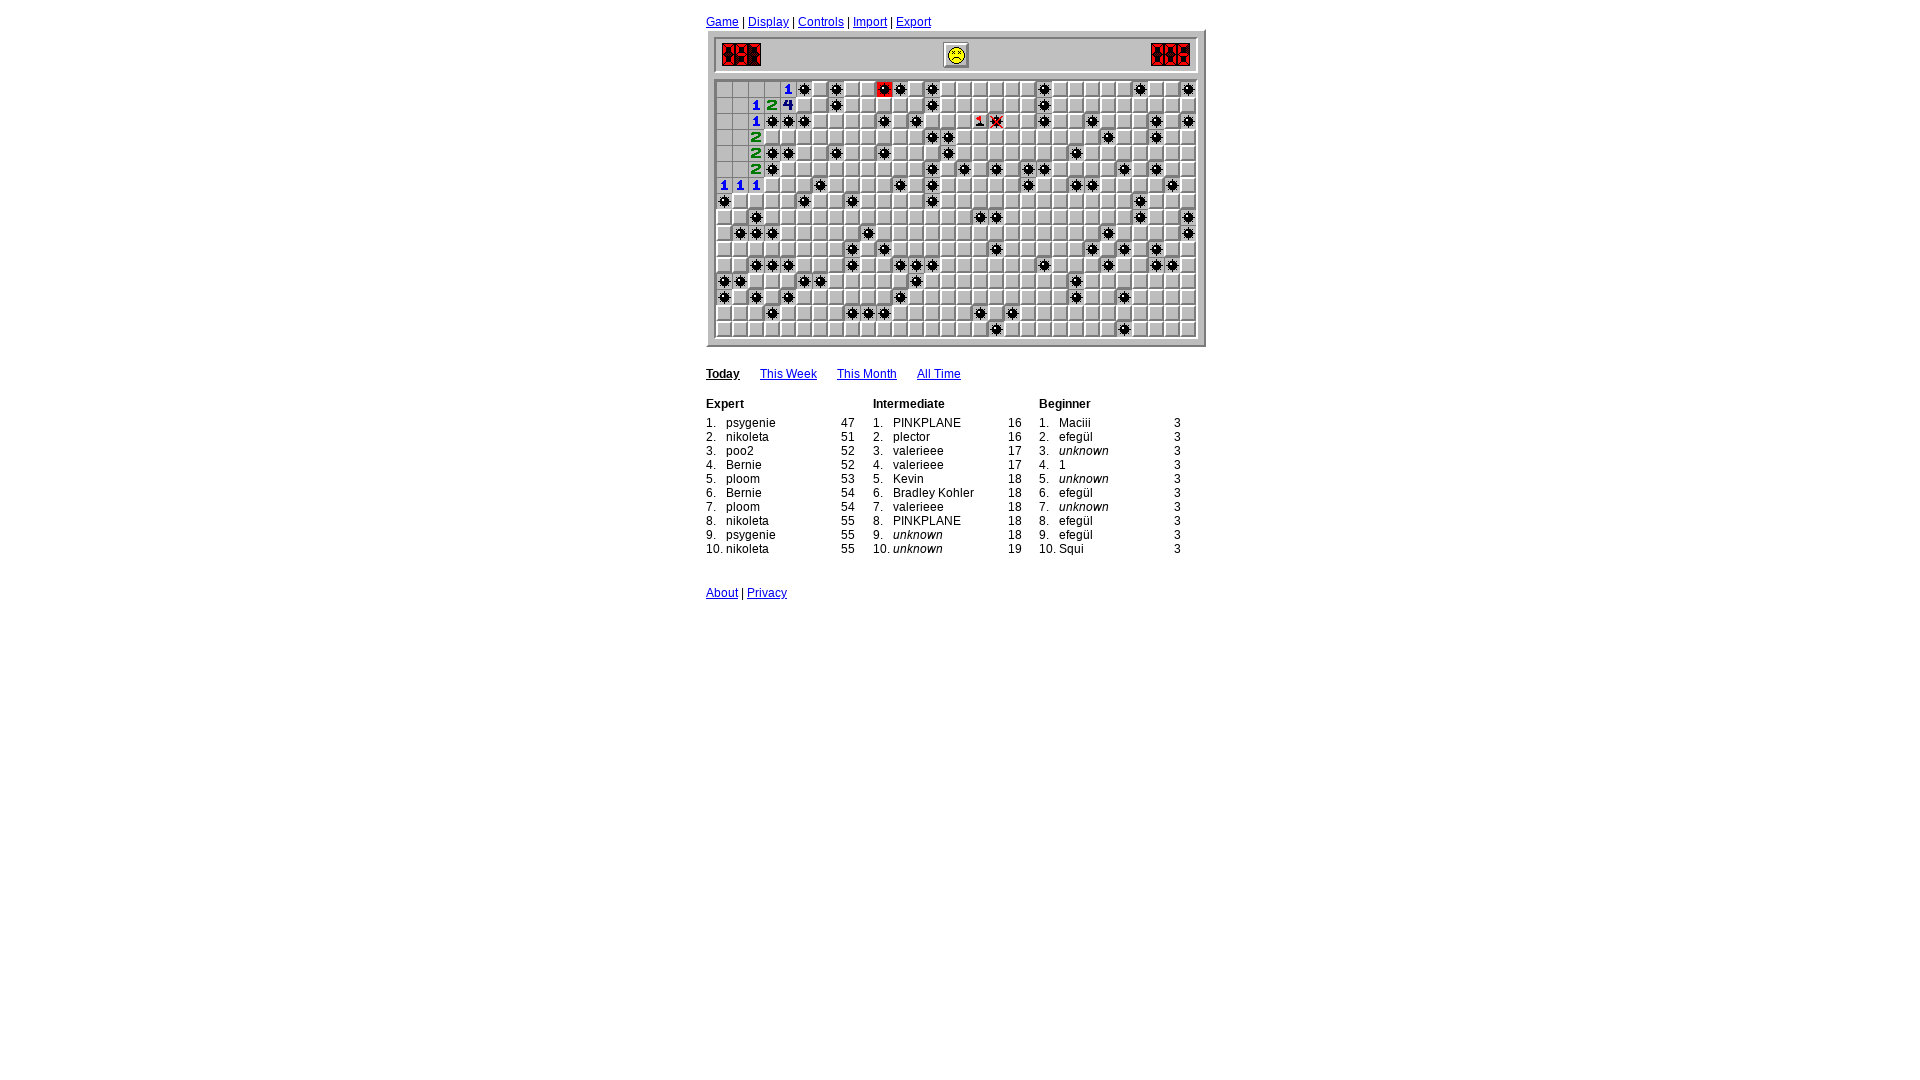

Iteration 49: Waited 400ms before processing
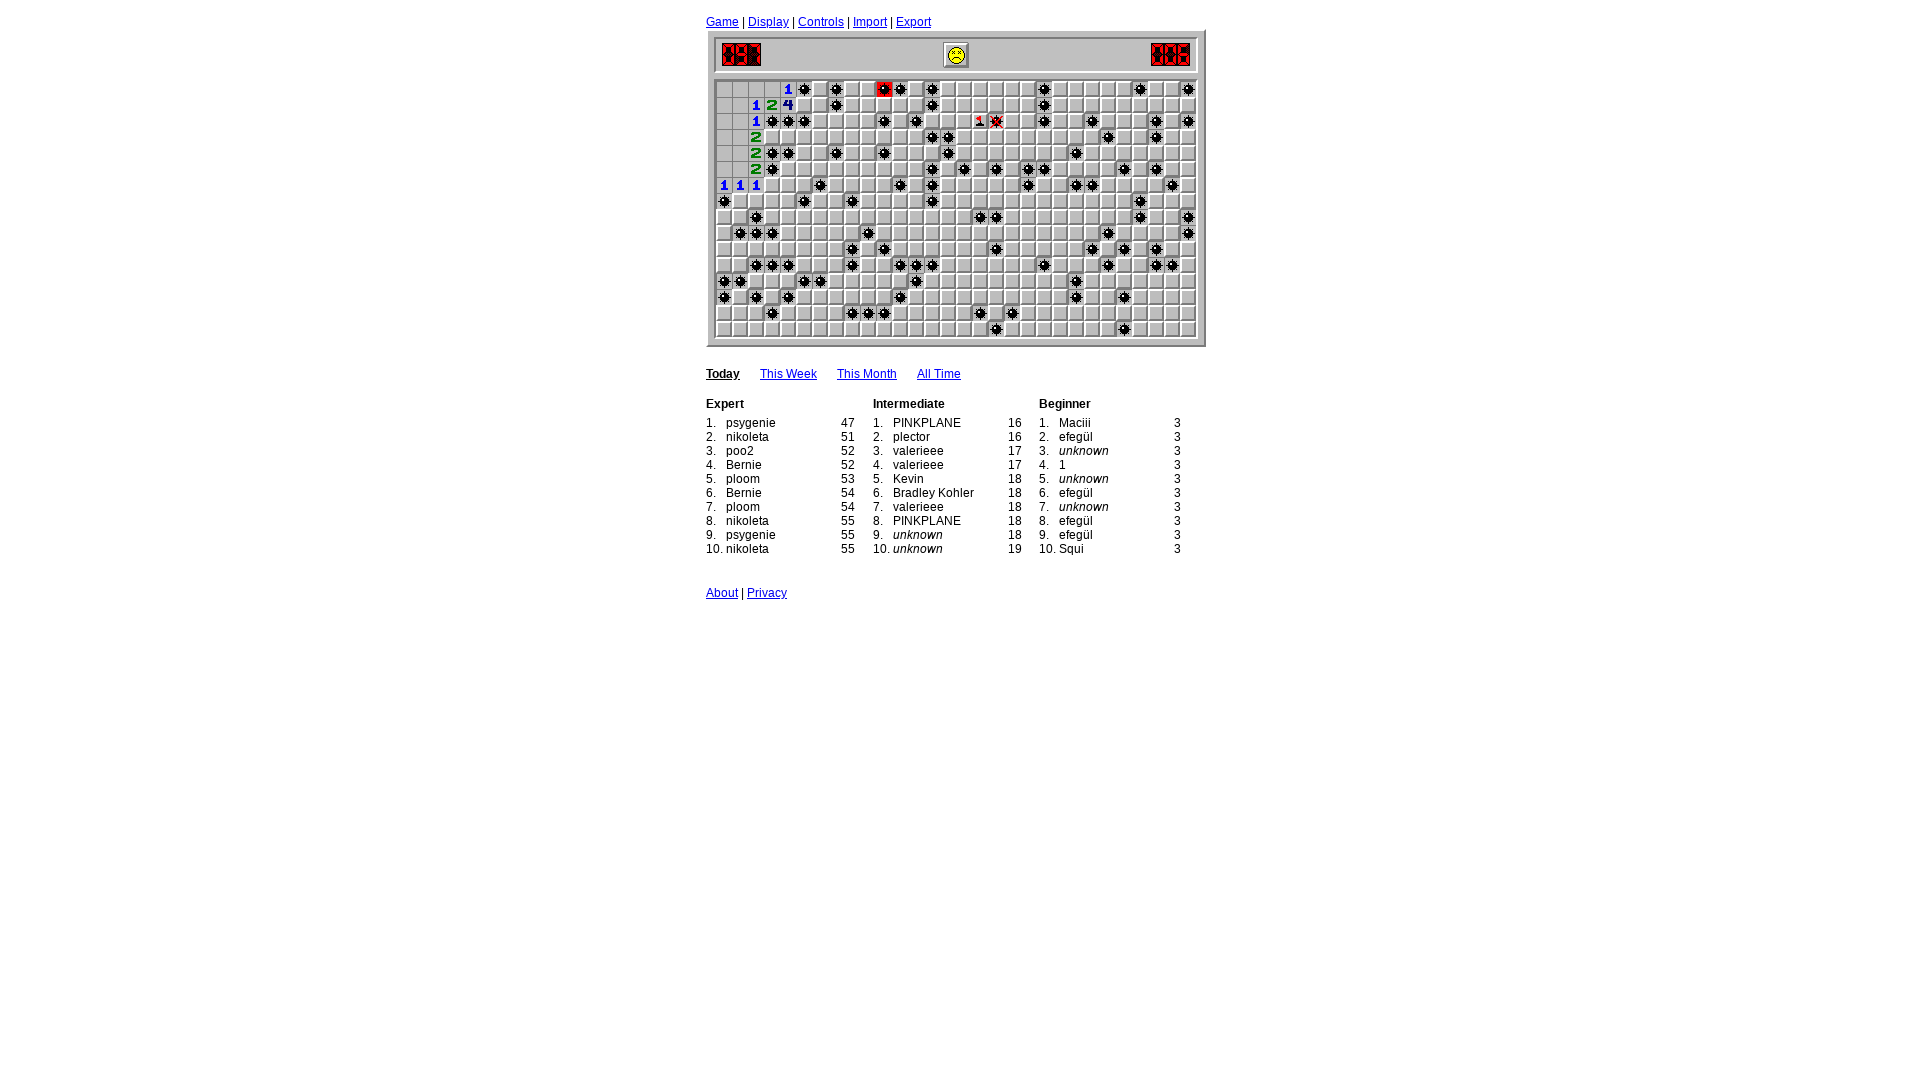

Read board state - 25 cells finished
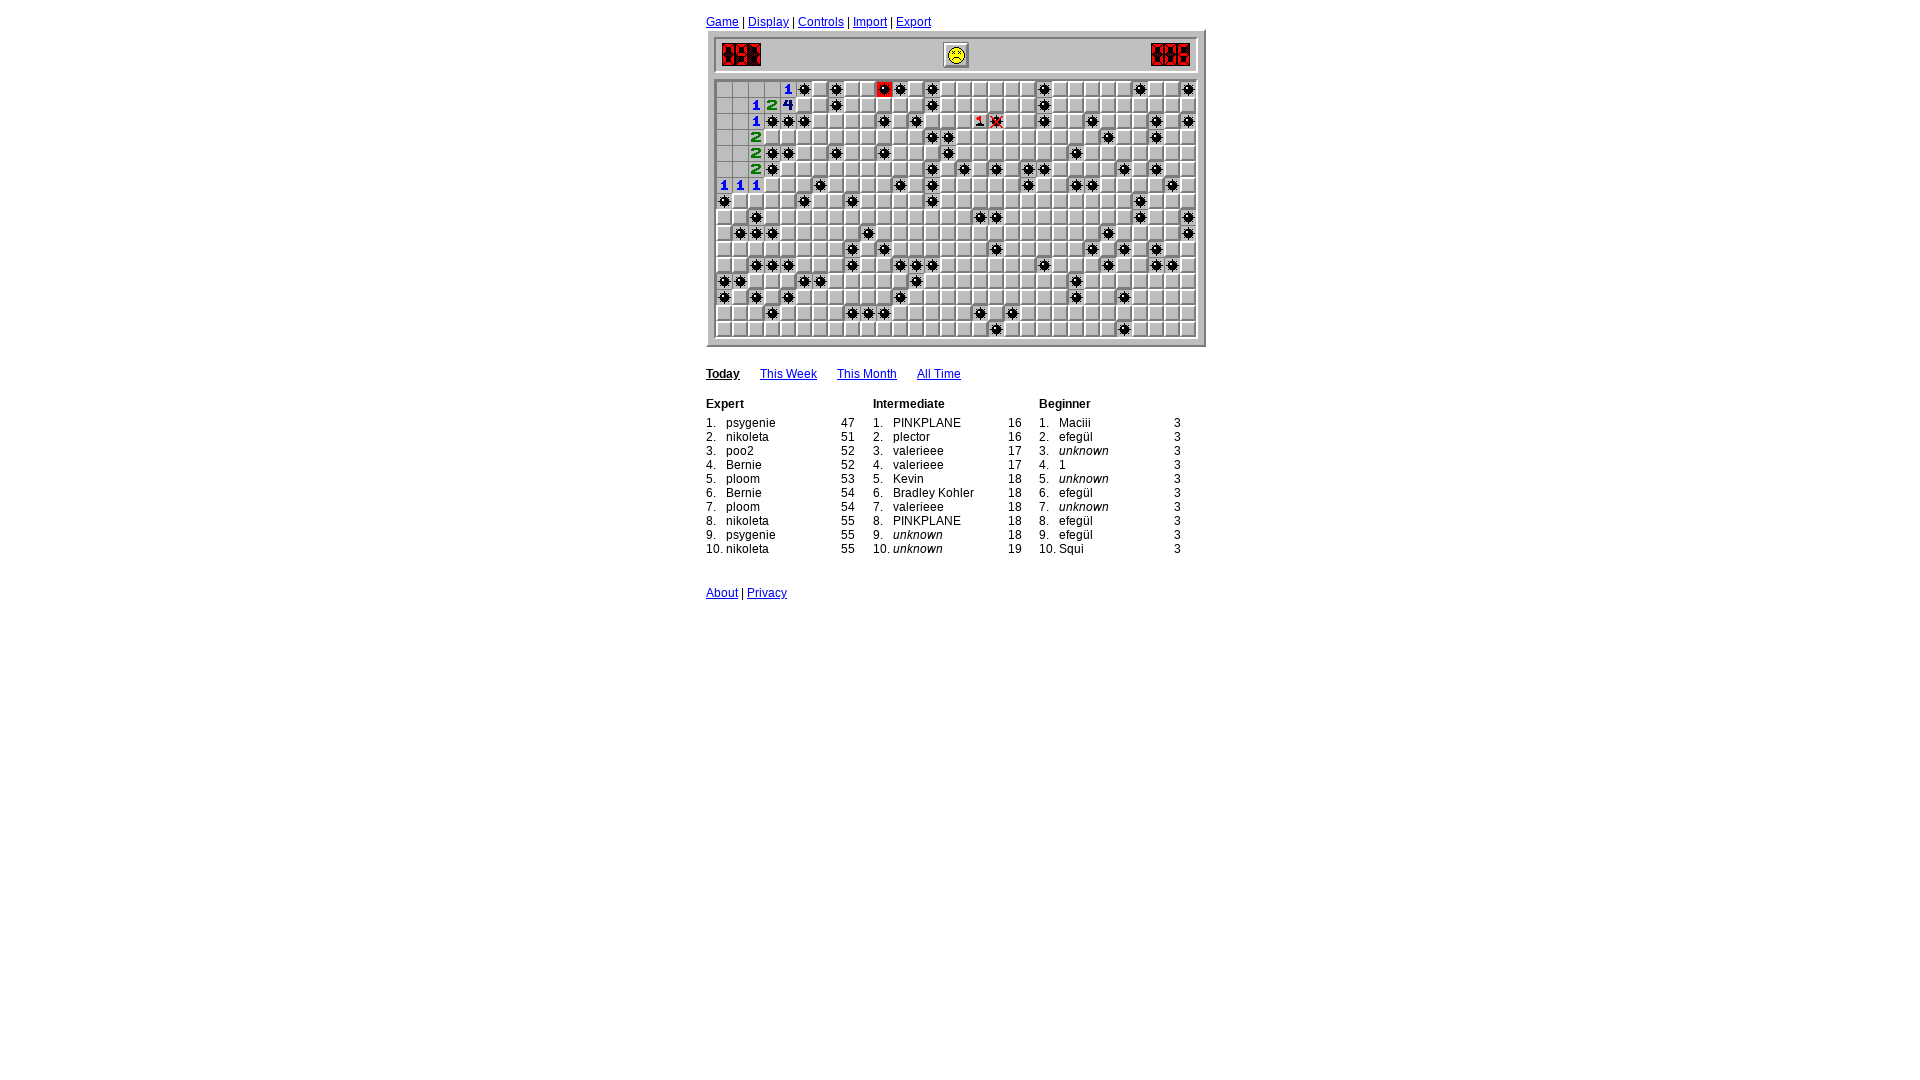

Iteration 50: Waited 400ms before processing
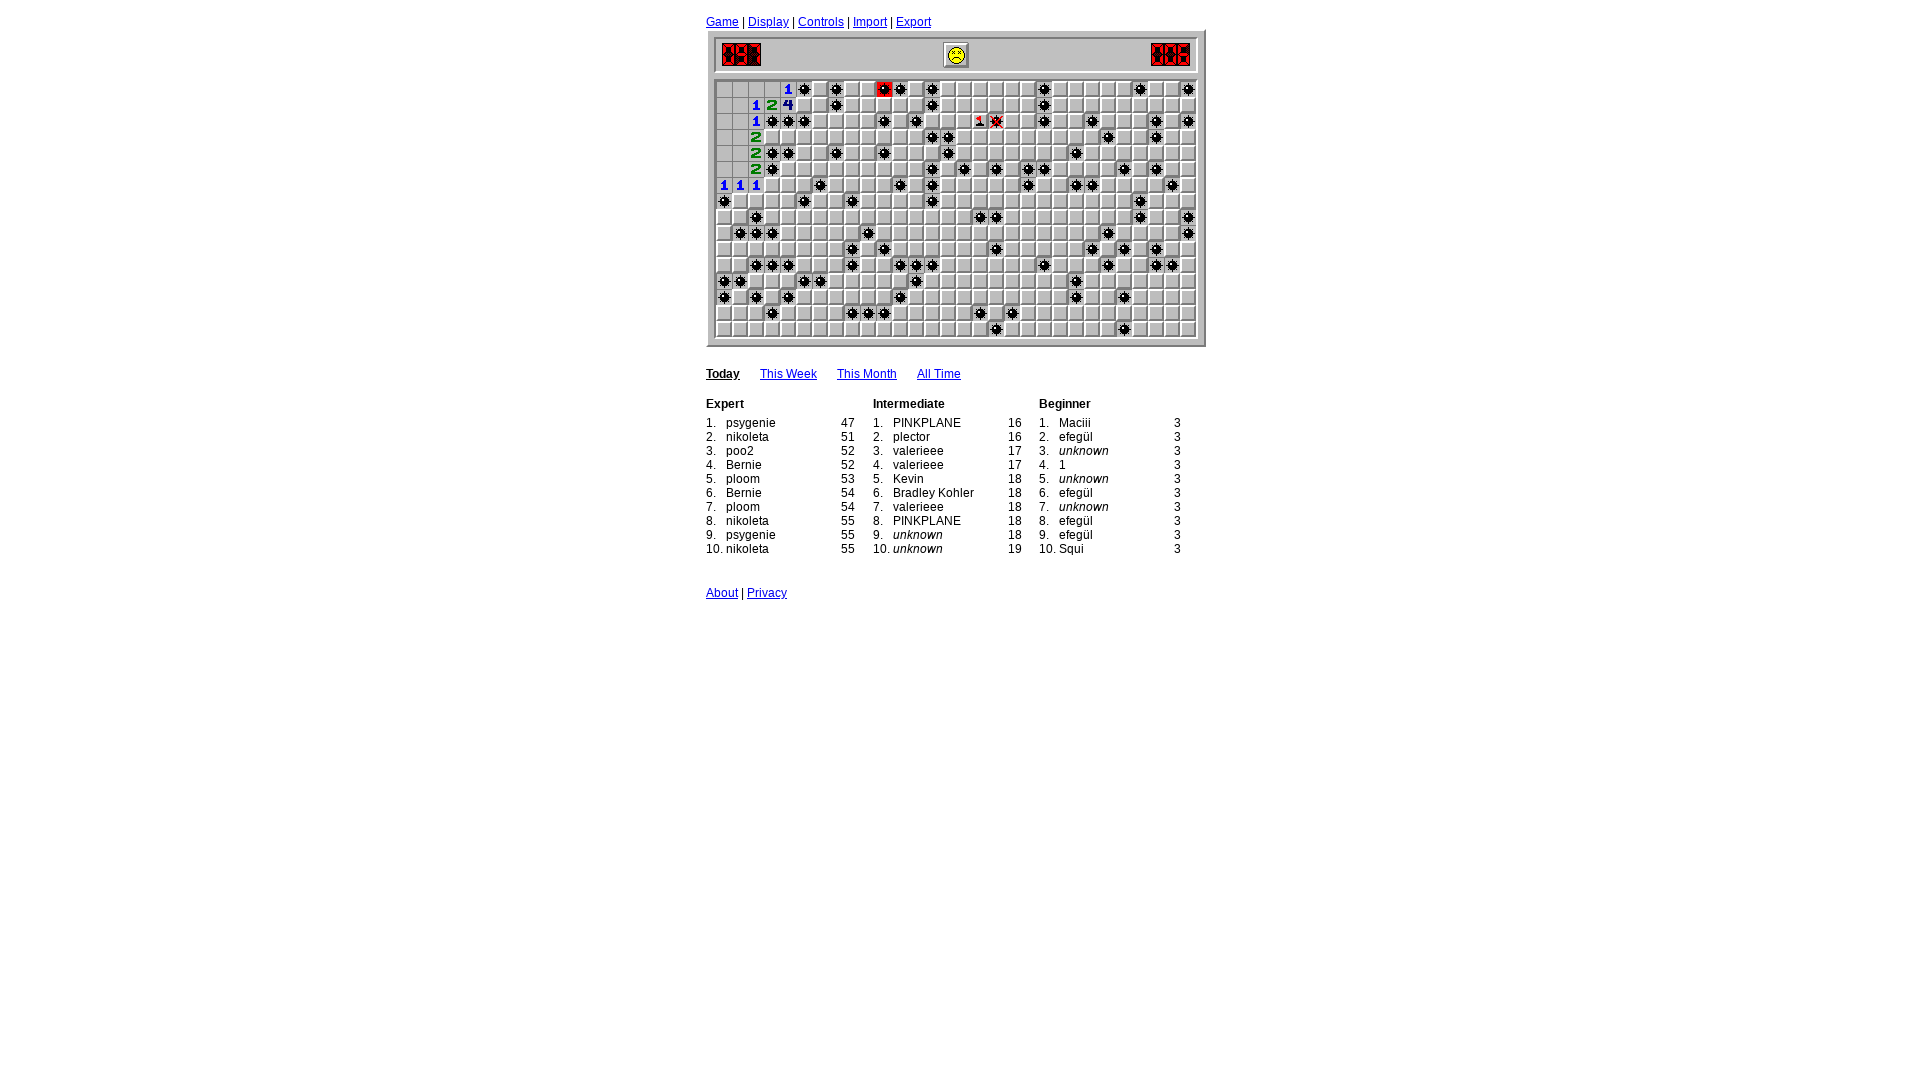

Read board state - 25 cells finished
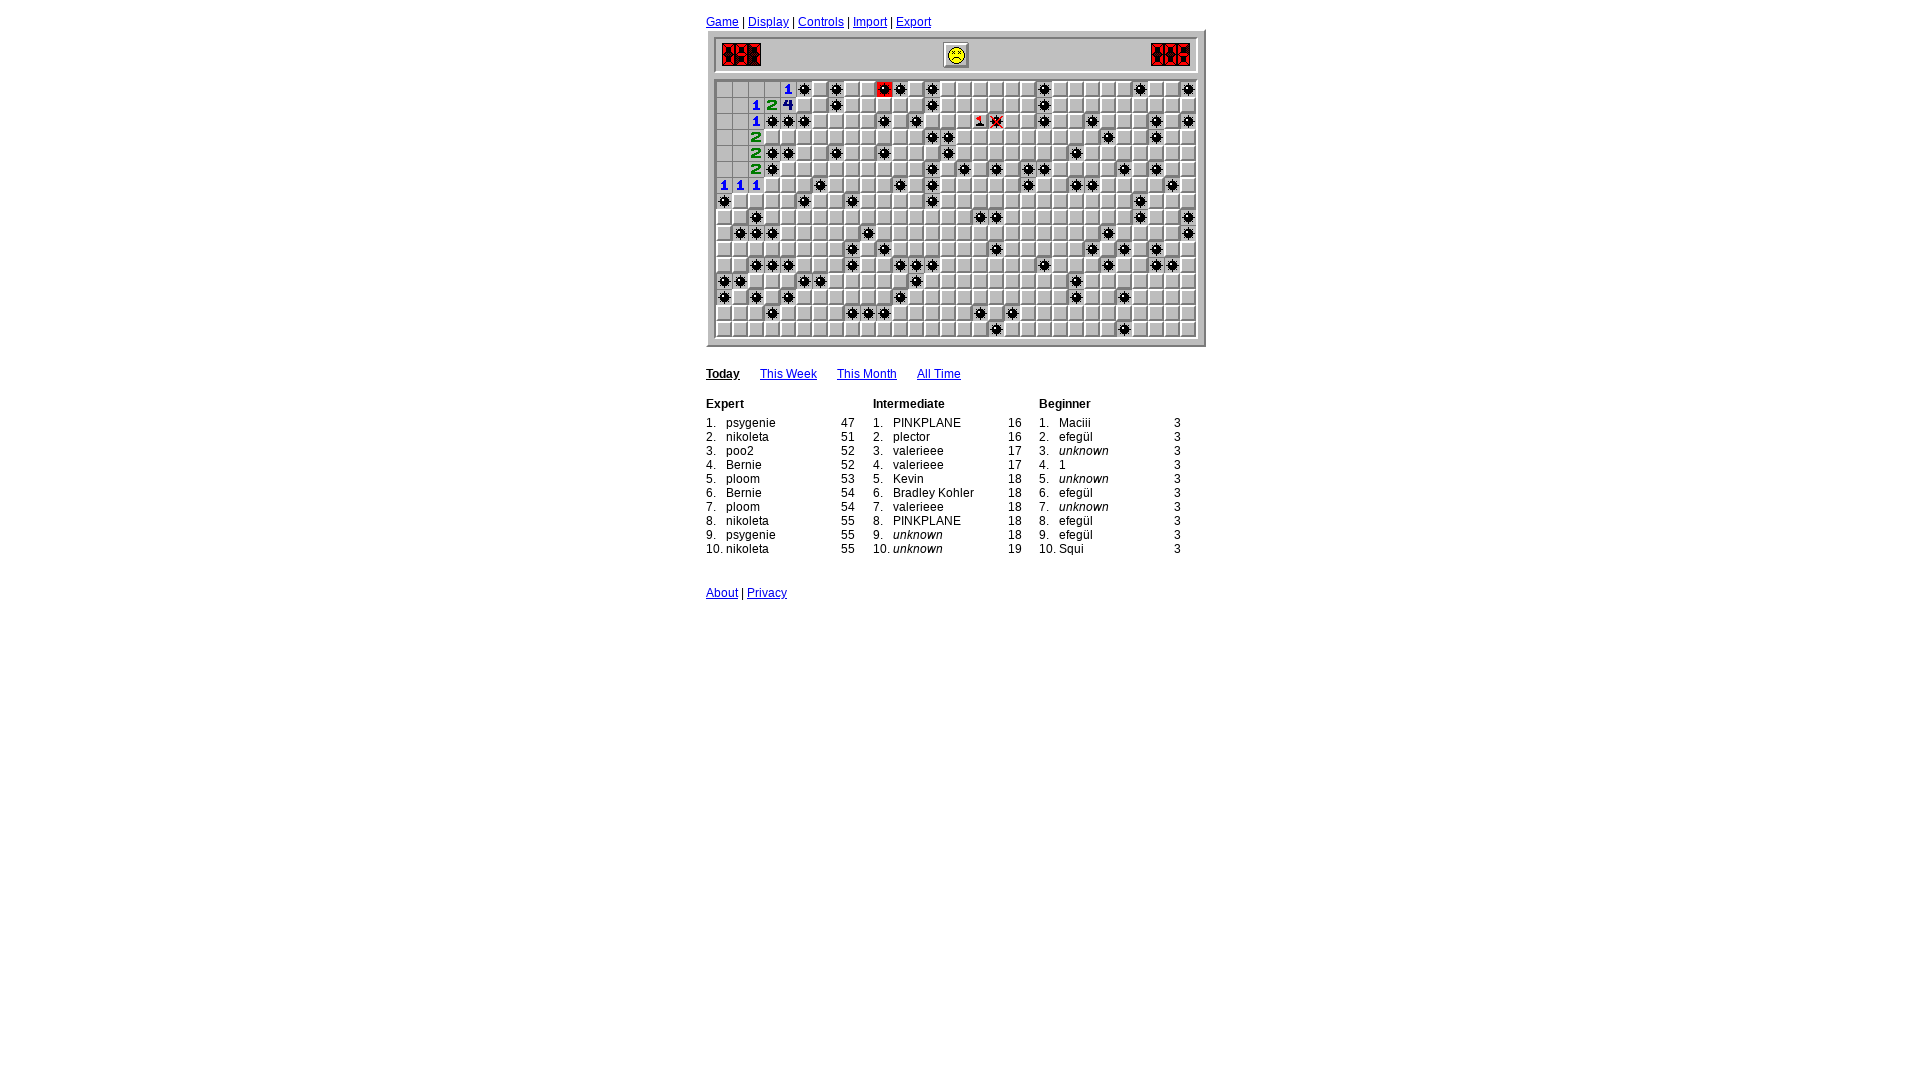

Waited 2 seconds to view final game state
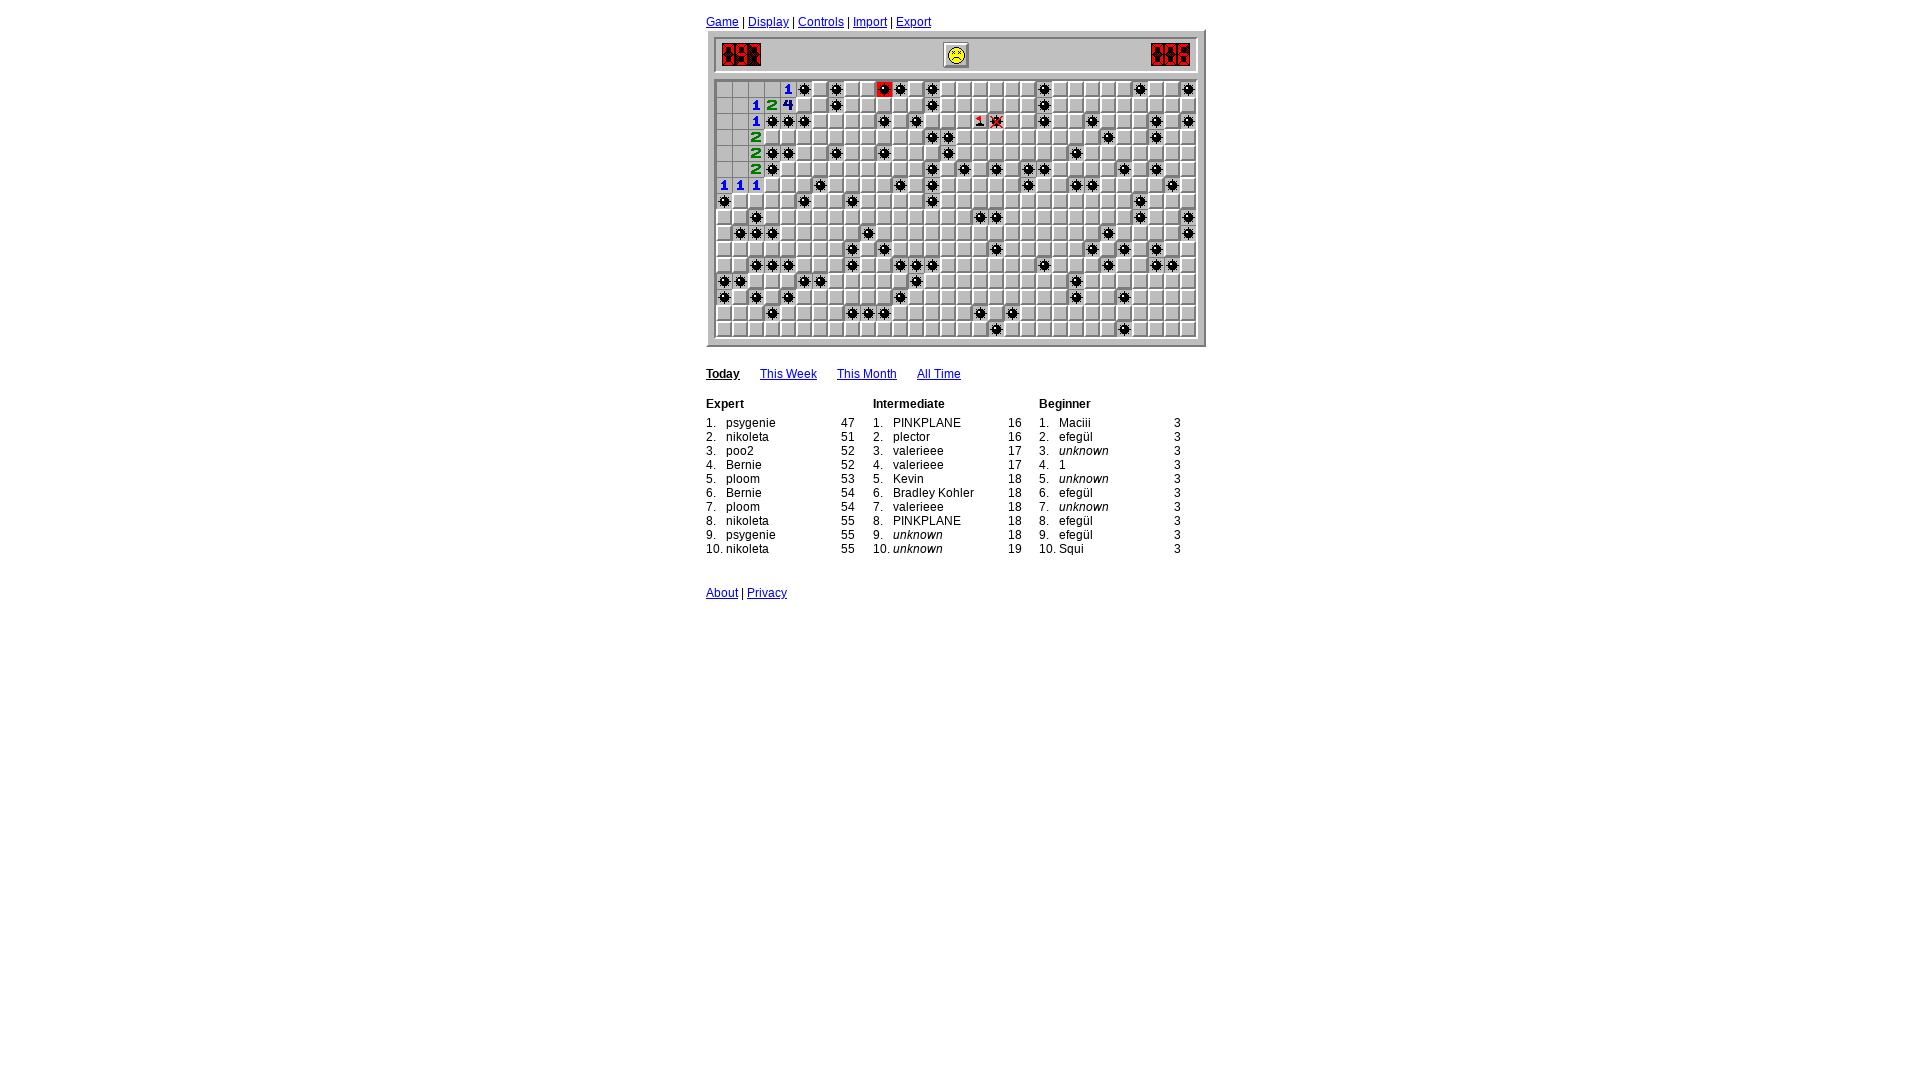

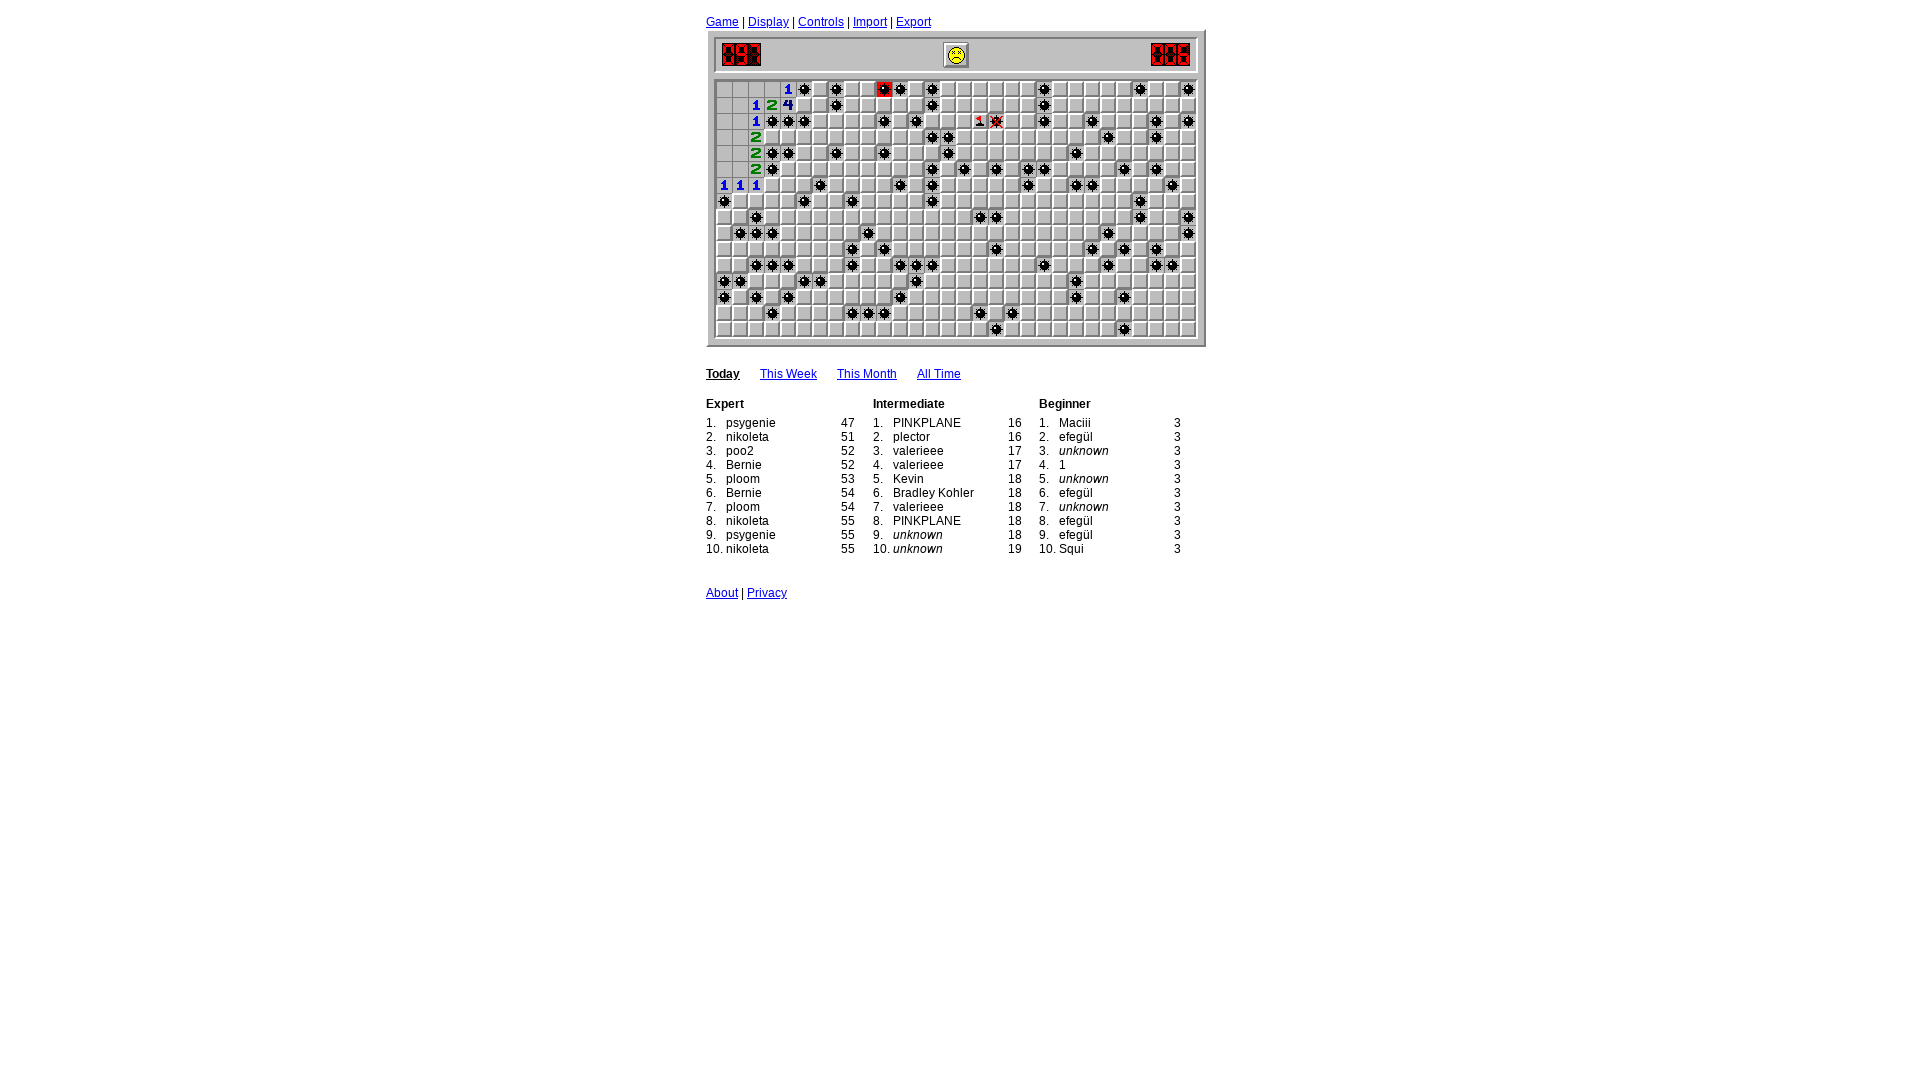